Tests jQuery UI datepicker functionality by opening the calendar, navigating to a previous month (September 2020), and selecting a specific day (20th).

Starting URL: https://jqueryui.com/datepicker/

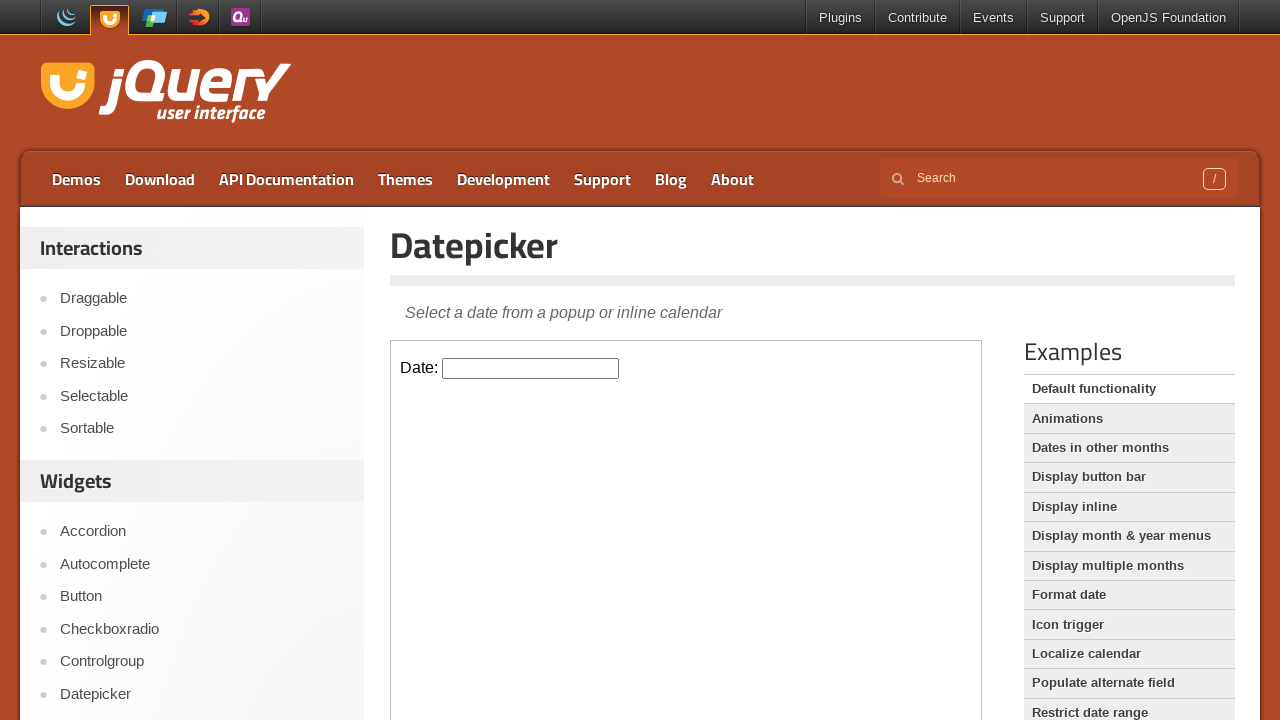

Clicked datepicker input to open calendar at (531, 368) on iframe.demo-frame >> internal:control=enter-frame >> #datepicker
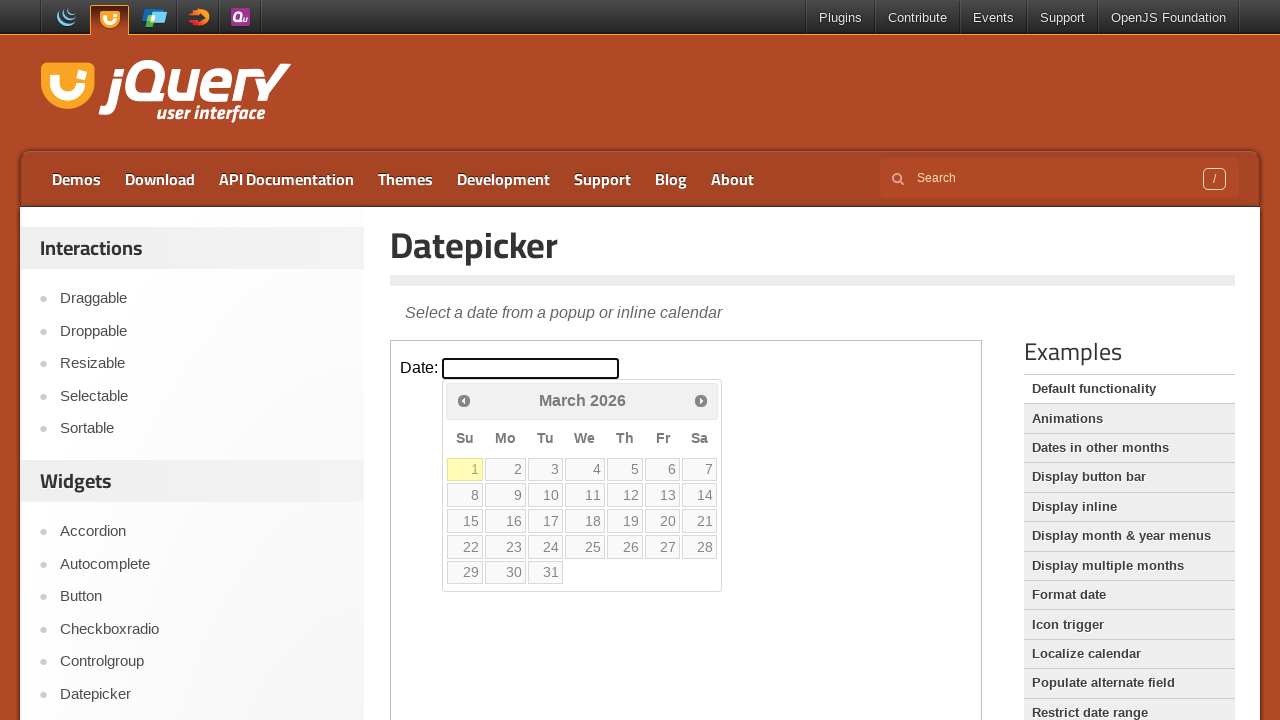

Retrieved current month: March 2026
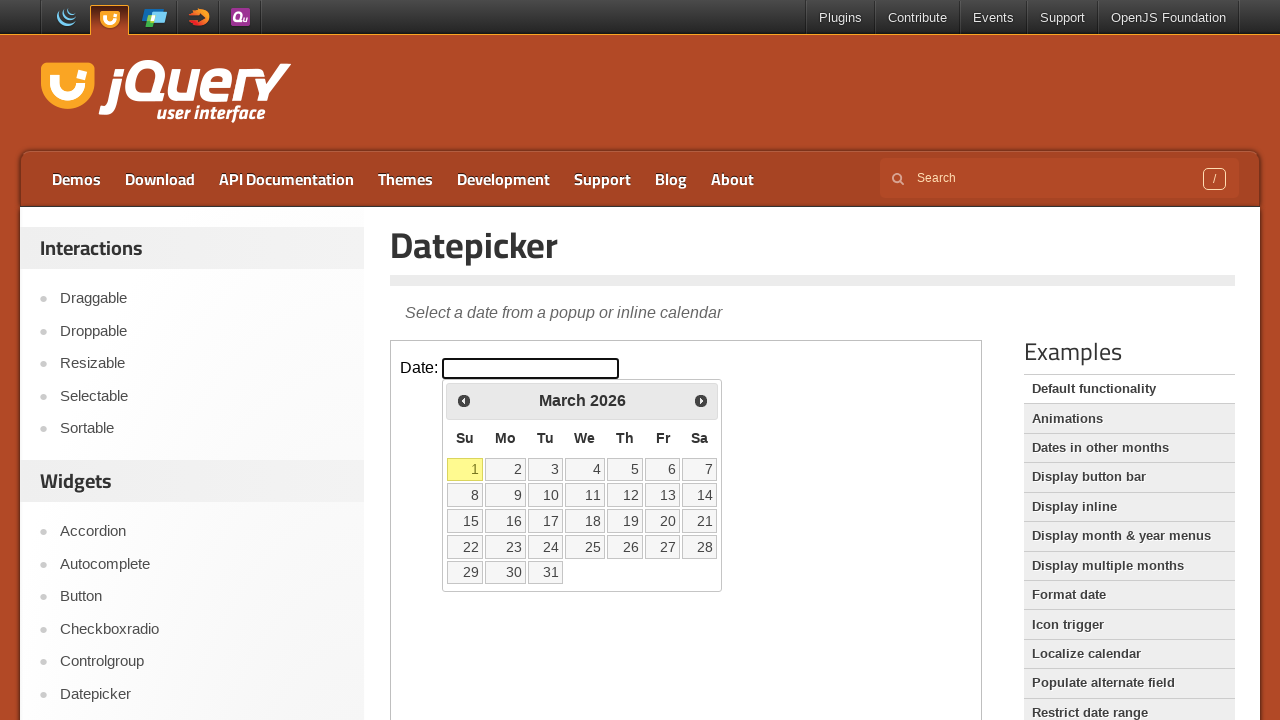

Clicked previous month button at (464, 400) on iframe.demo-frame >> internal:control=enter-frame >> xpath=//*[@id='ui-datepicke
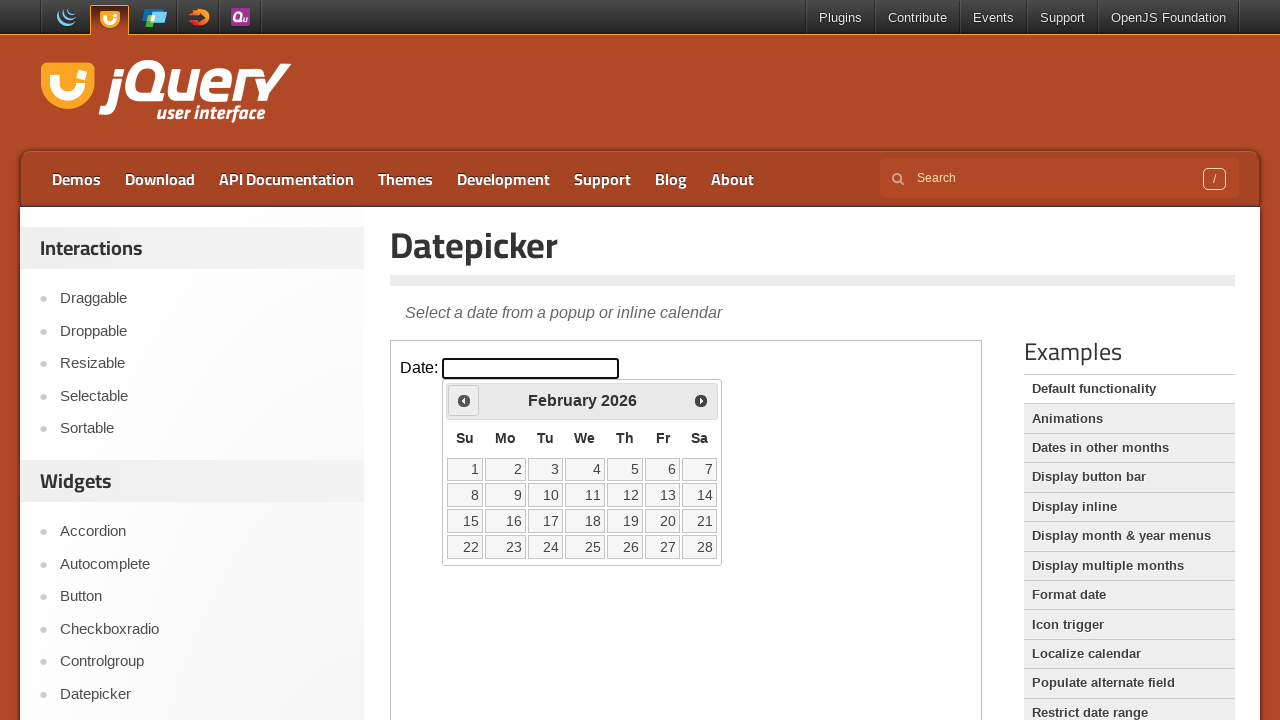

Waited 200ms for calendar to update
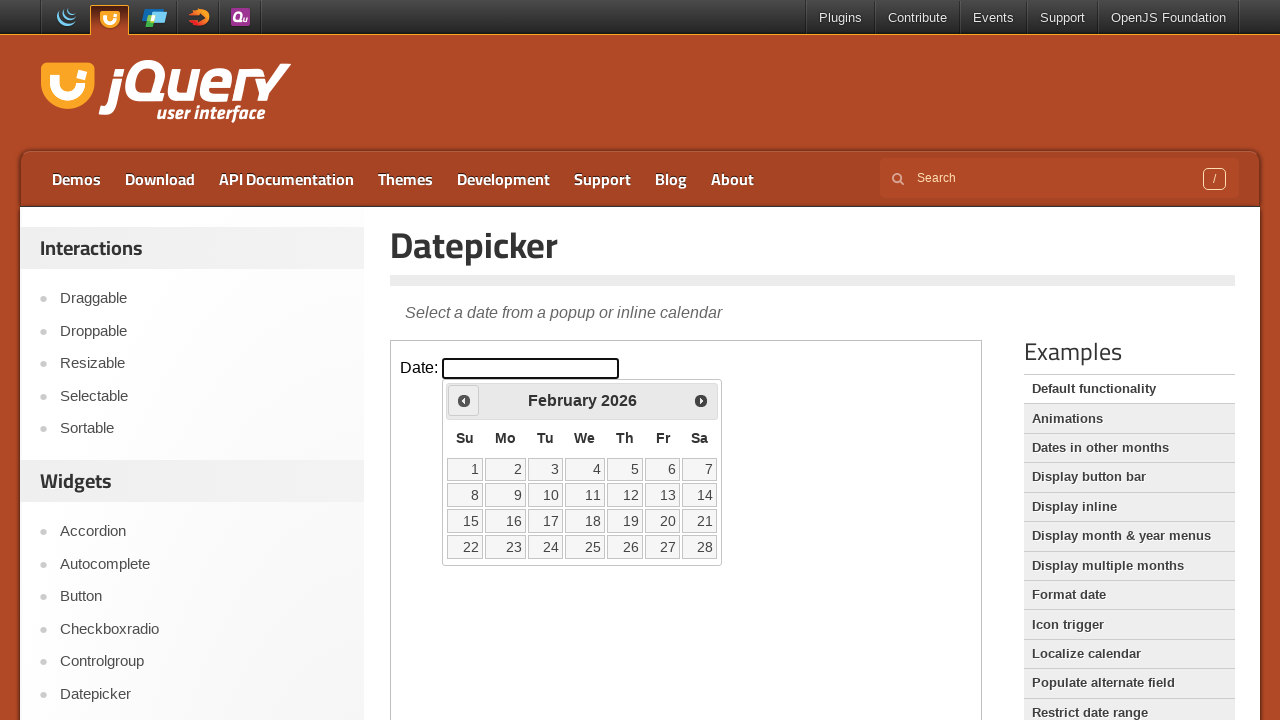

Retrieved current month: February 2026
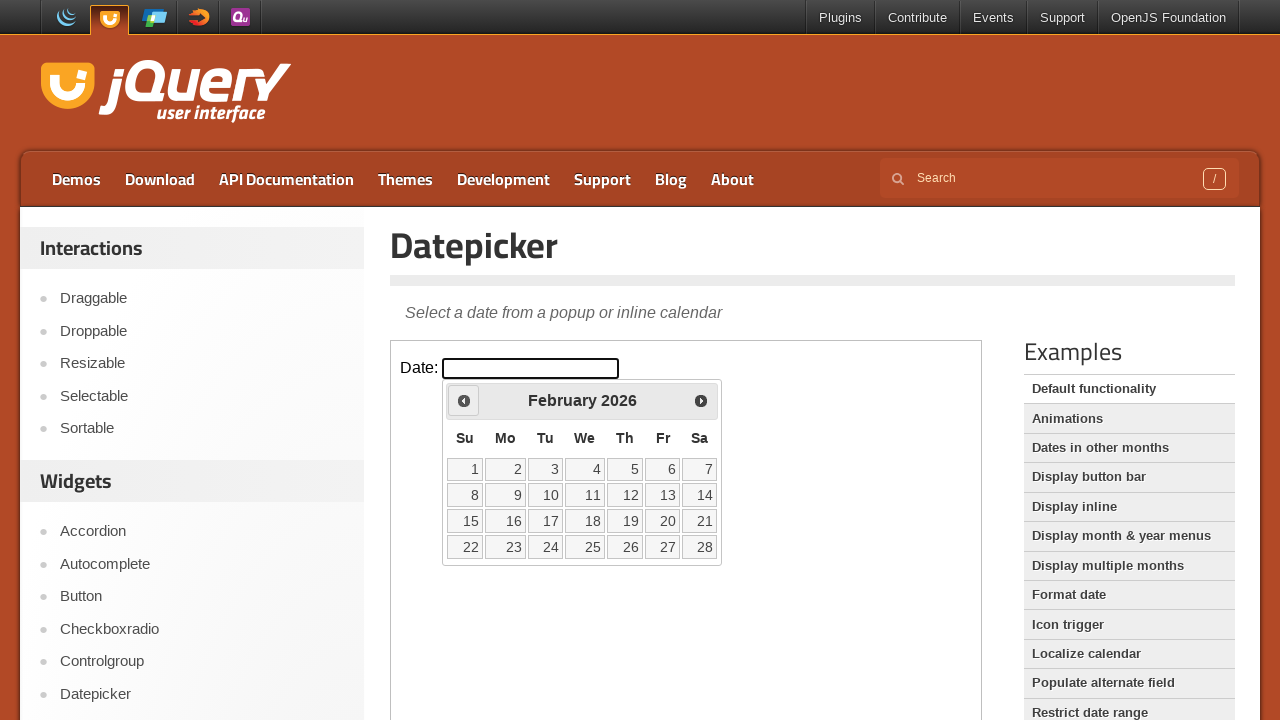

Clicked previous month button at (464, 400) on iframe.demo-frame >> internal:control=enter-frame >> xpath=//*[@id='ui-datepicke
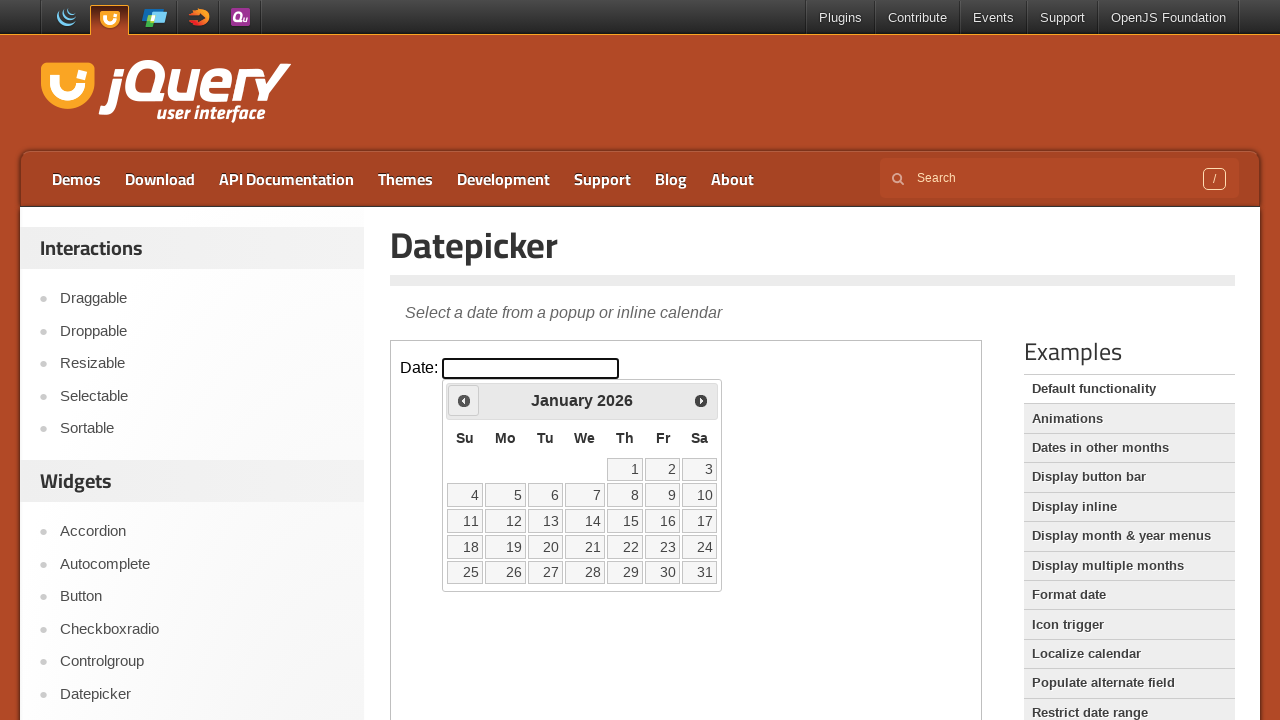

Waited 200ms for calendar to update
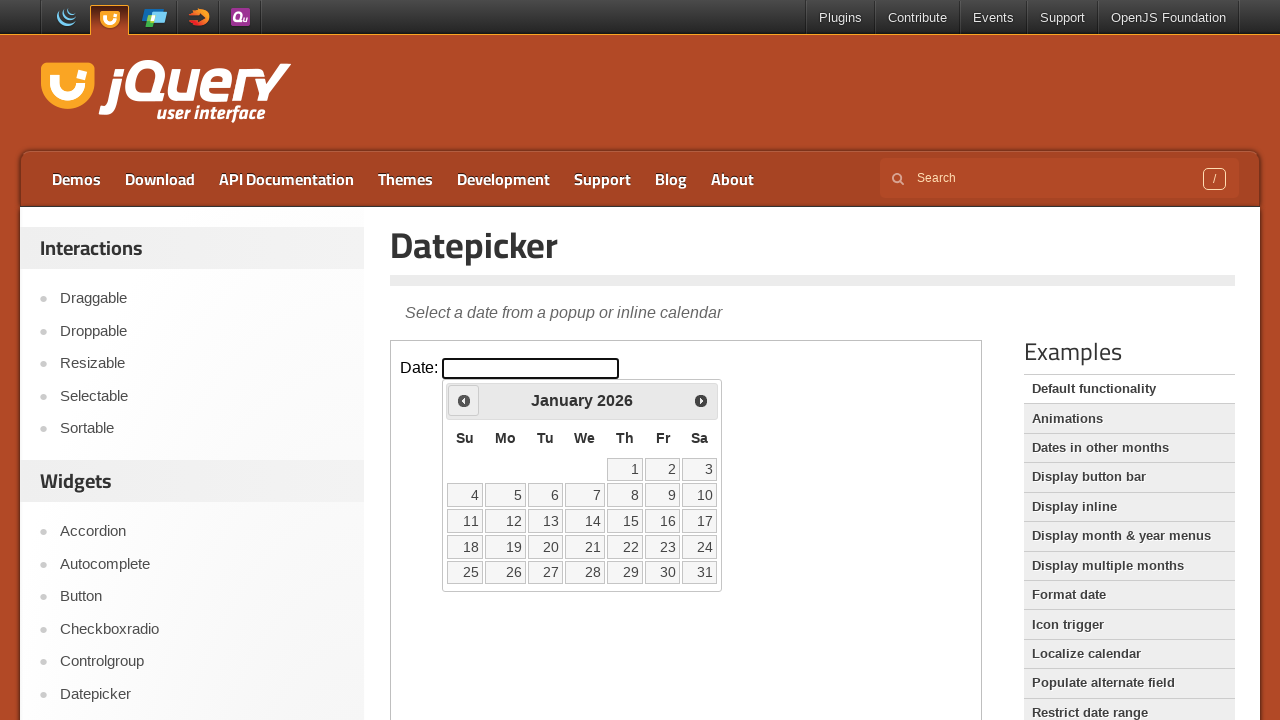

Retrieved current month: January 2026
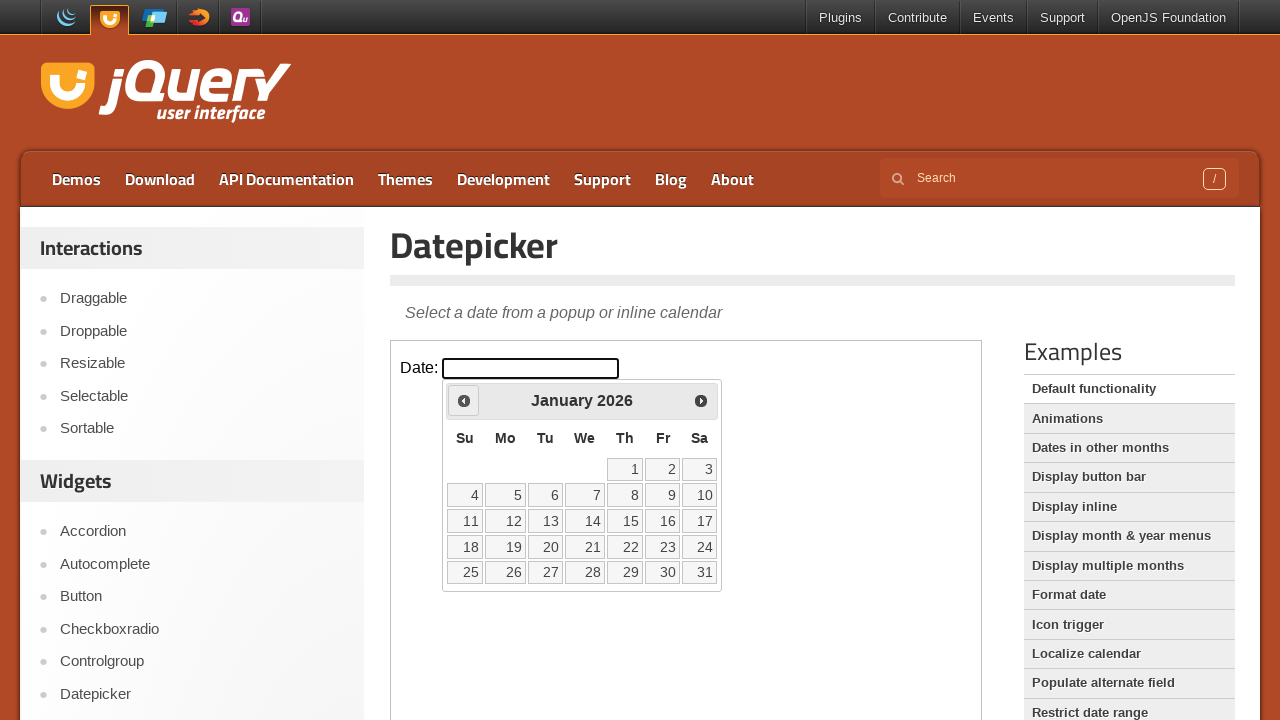

Clicked previous month button at (464, 400) on iframe.demo-frame >> internal:control=enter-frame >> xpath=//*[@id='ui-datepicke
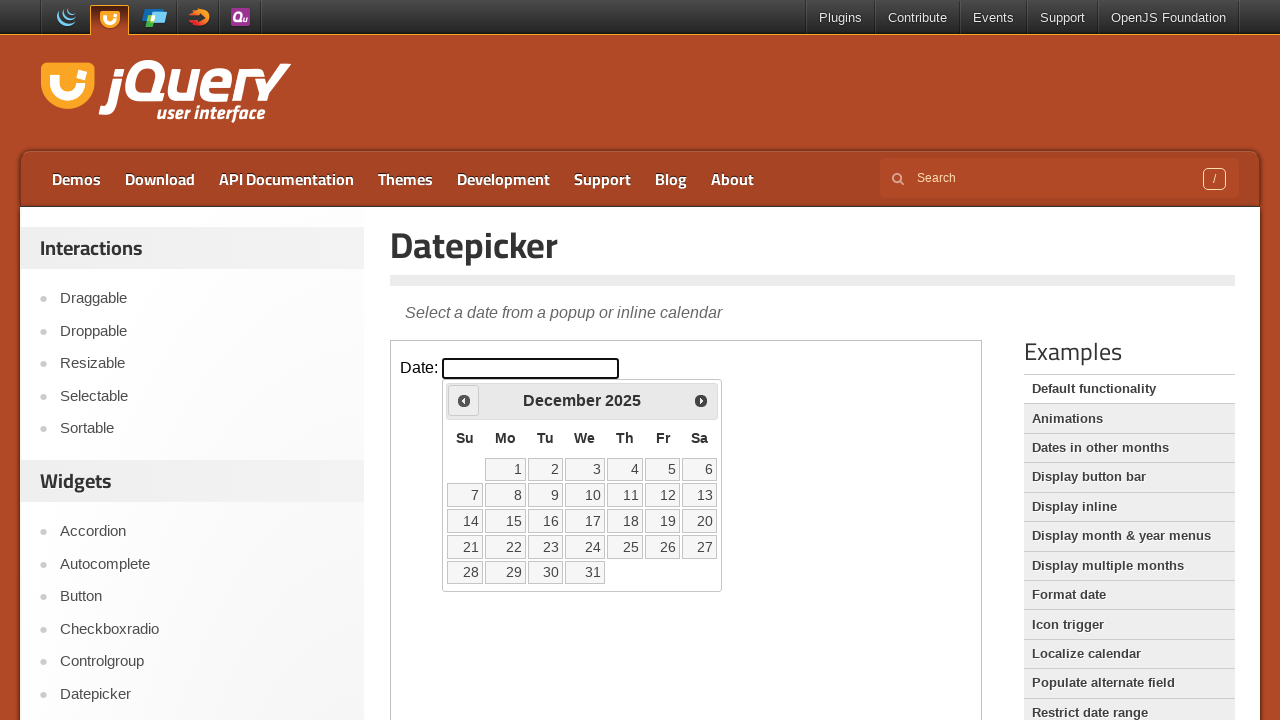

Waited 200ms for calendar to update
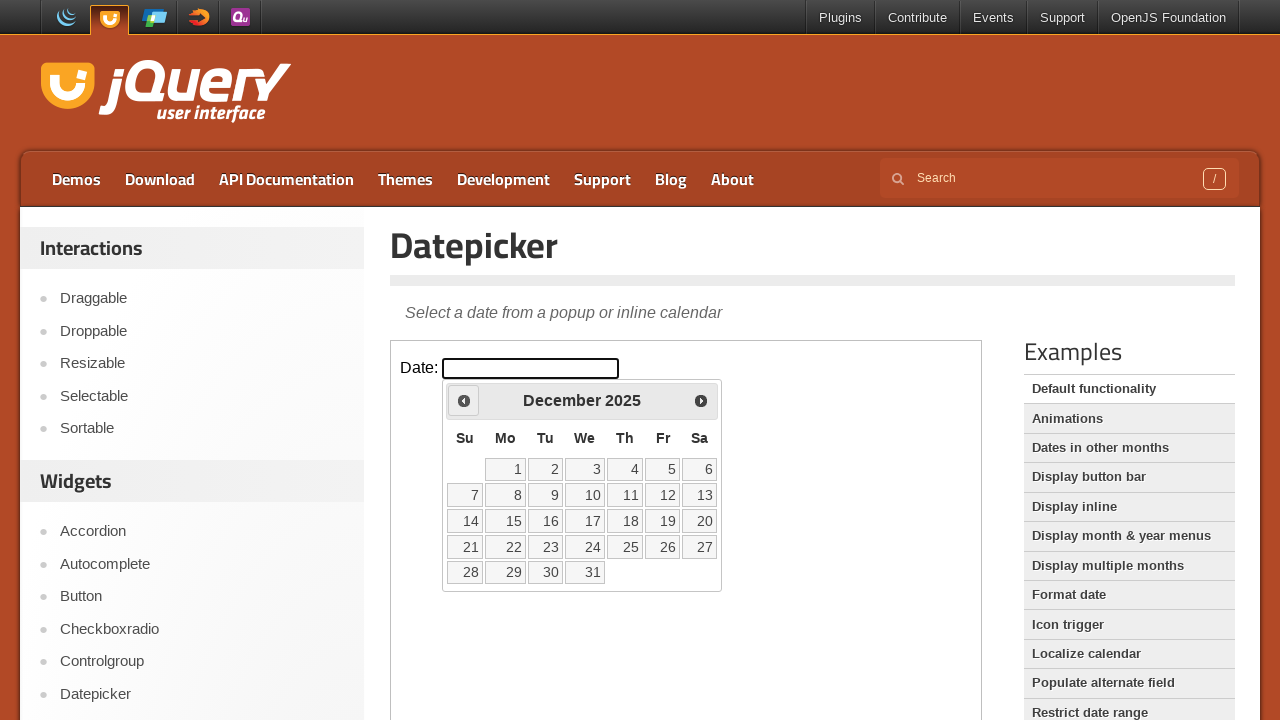

Retrieved current month: December 2025
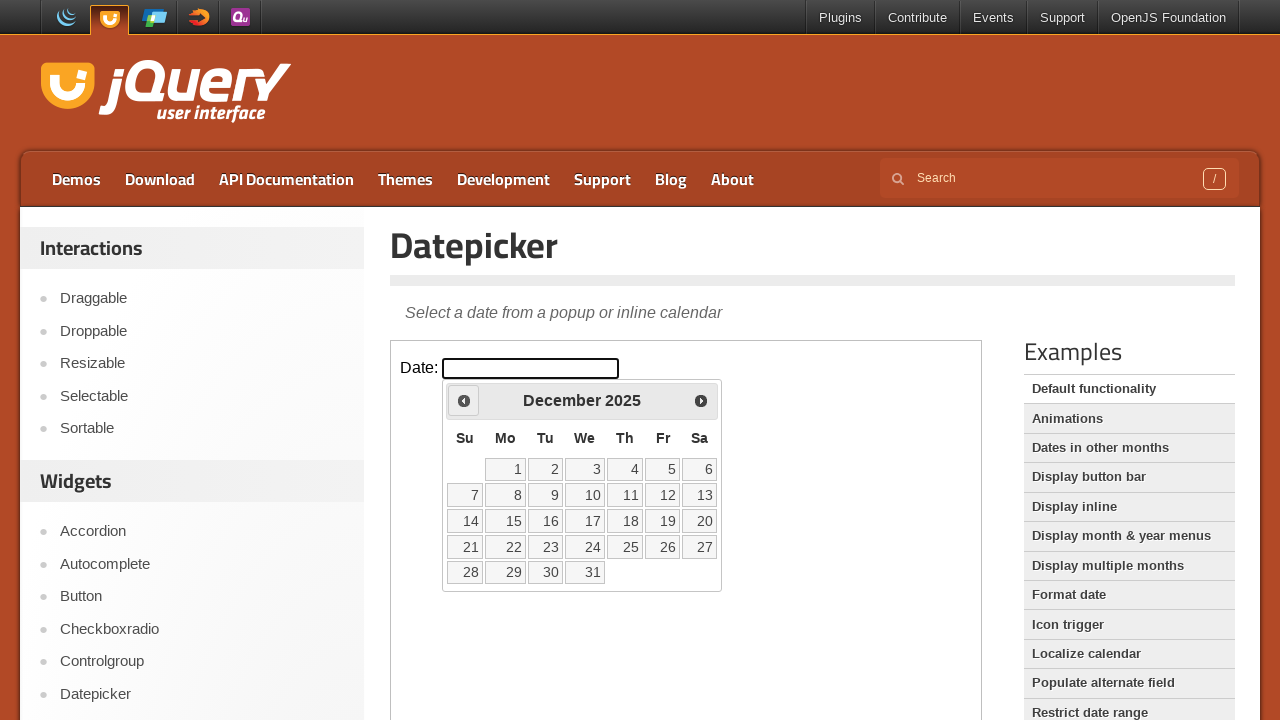

Clicked previous month button at (464, 400) on iframe.demo-frame >> internal:control=enter-frame >> xpath=//*[@id='ui-datepicke
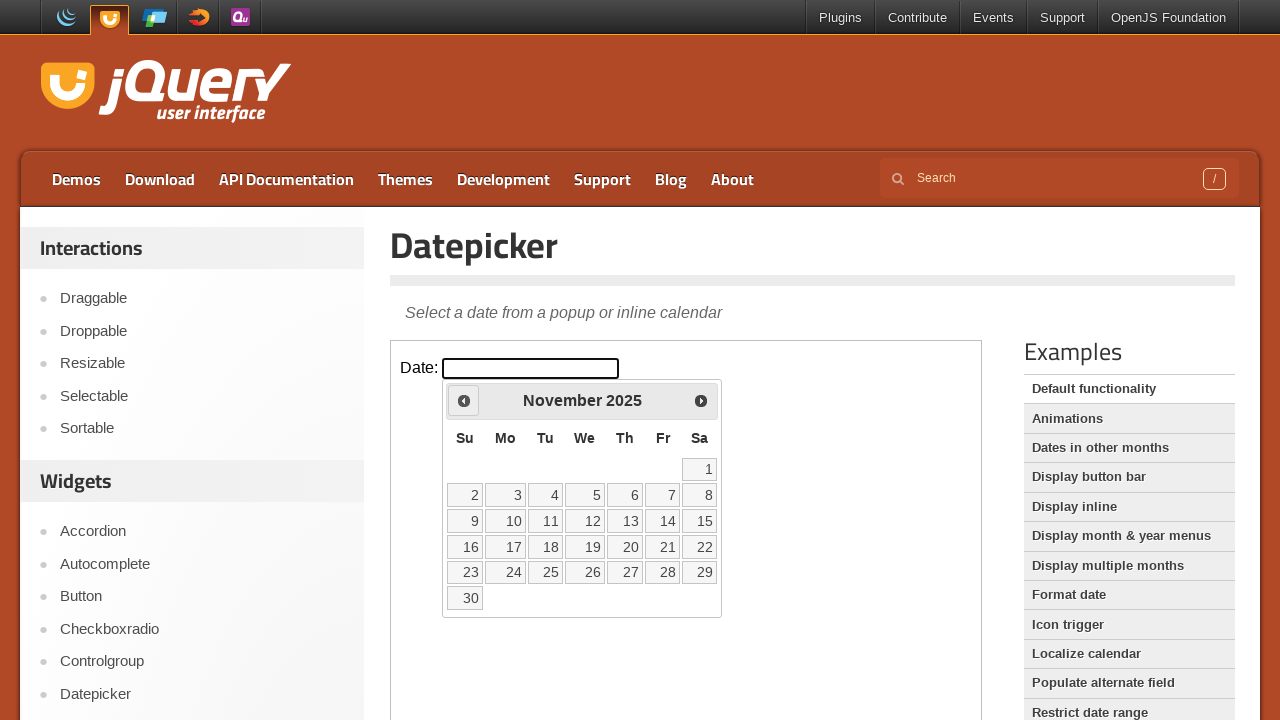

Waited 200ms for calendar to update
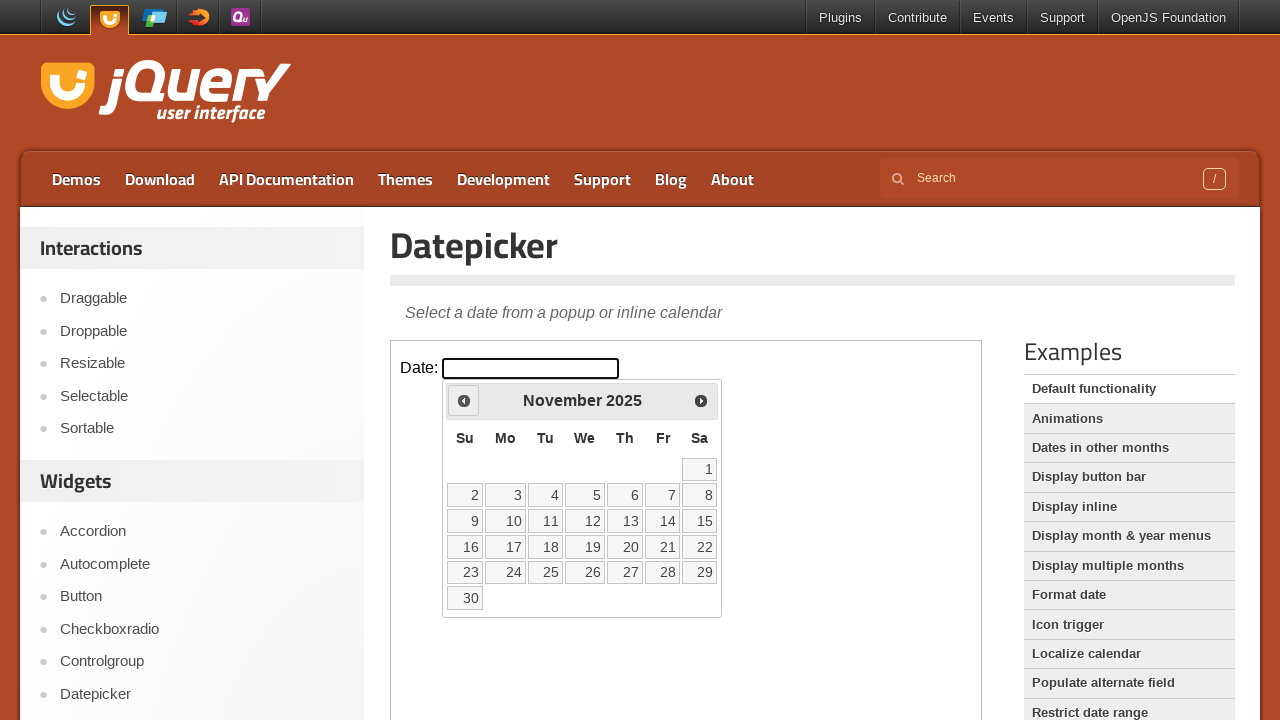

Retrieved current month: November 2025
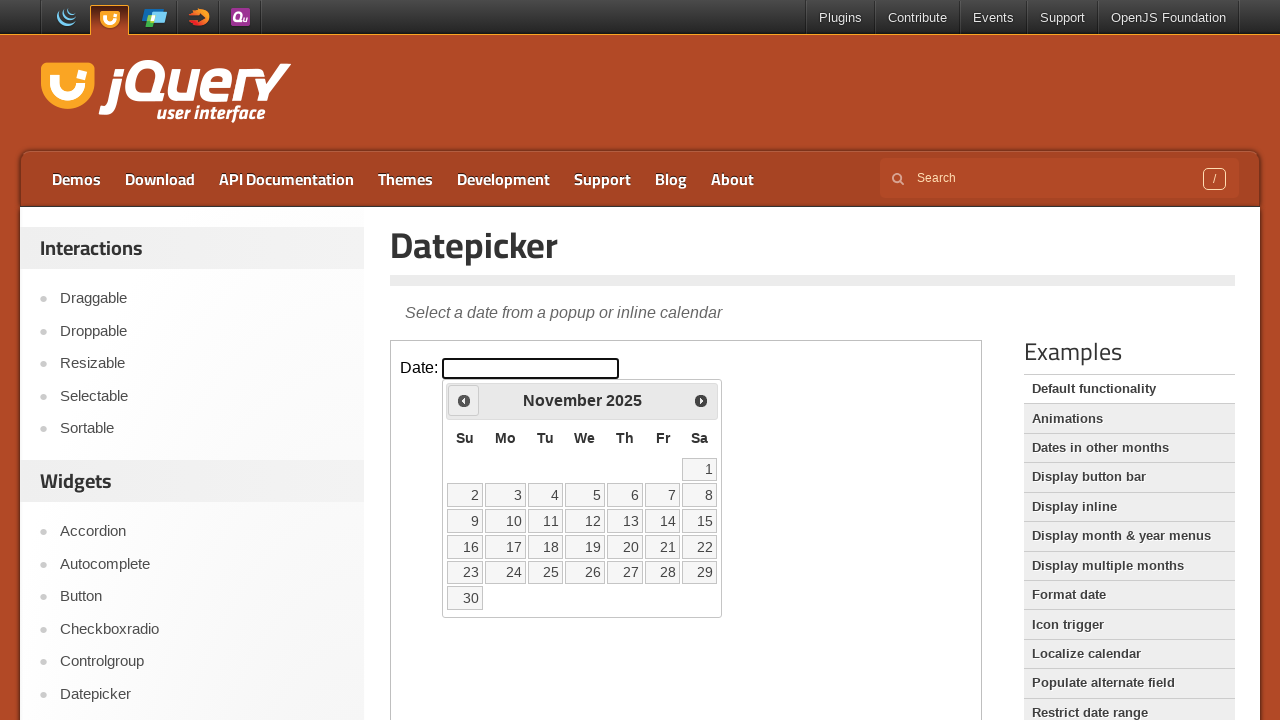

Clicked previous month button at (464, 400) on iframe.demo-frame >> internal:control=enter-frame >> xpath=//*[@id='ui-datepicke
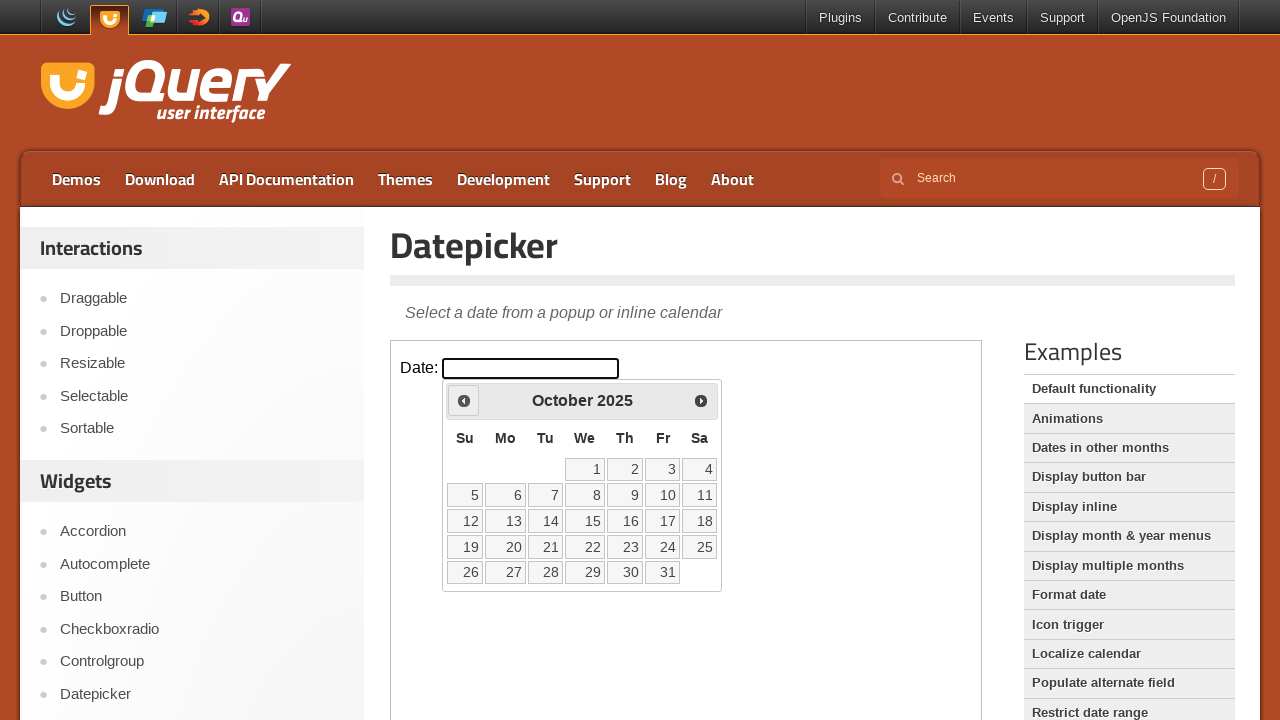

Waited 200ms for calendar to update
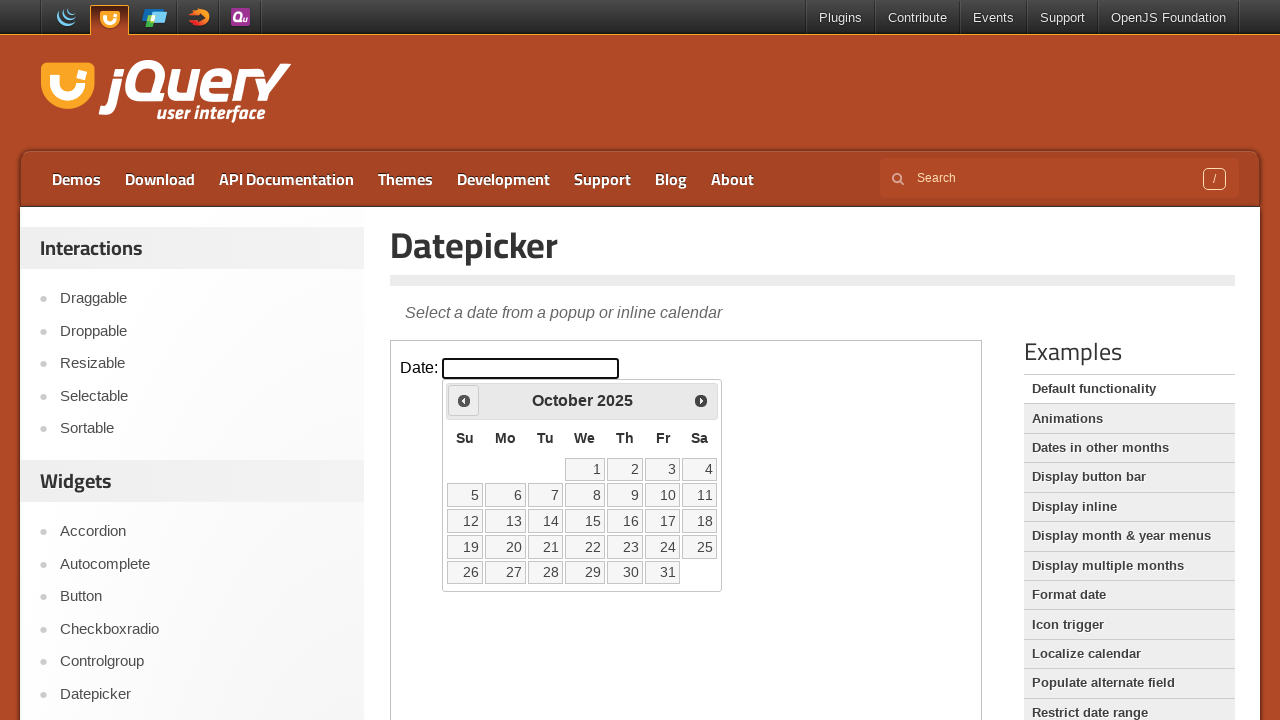

Retrieved current month: October 2025
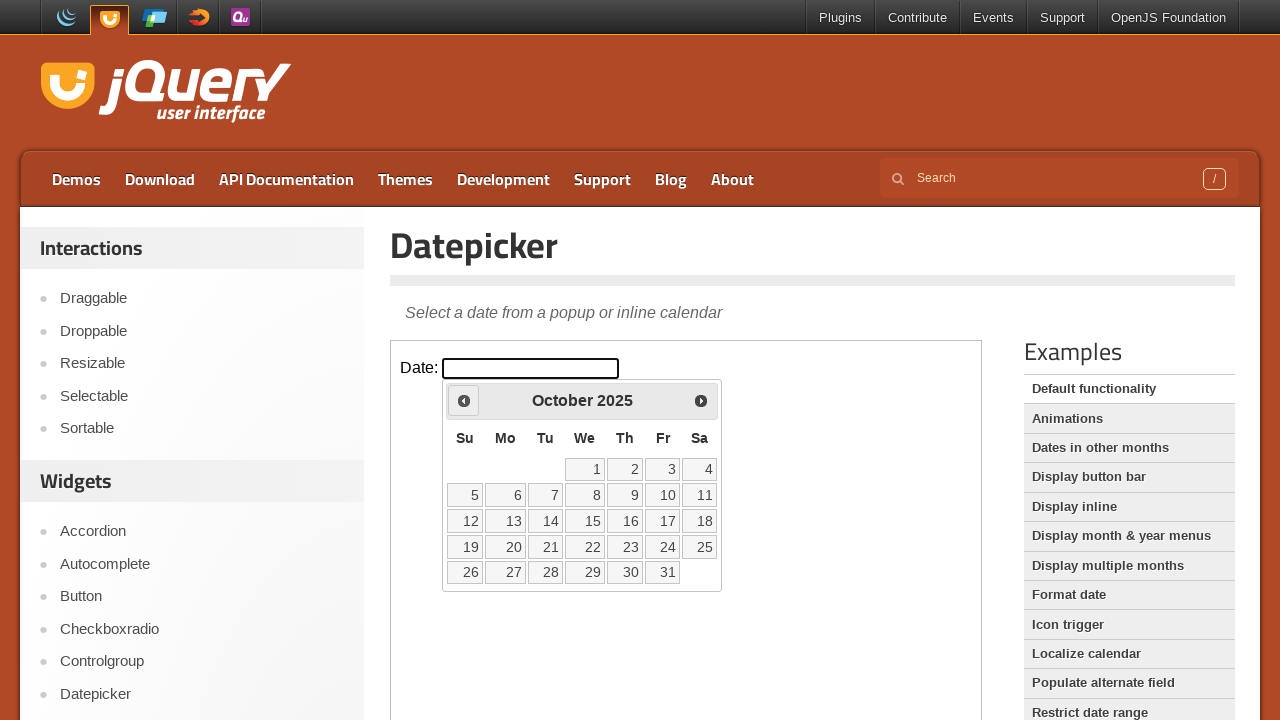

Clicked previous month button at (464, 400) on iframe.demo-frame >> internal:control=enter-frame >> xpath=//*[@id='ui-datepicke
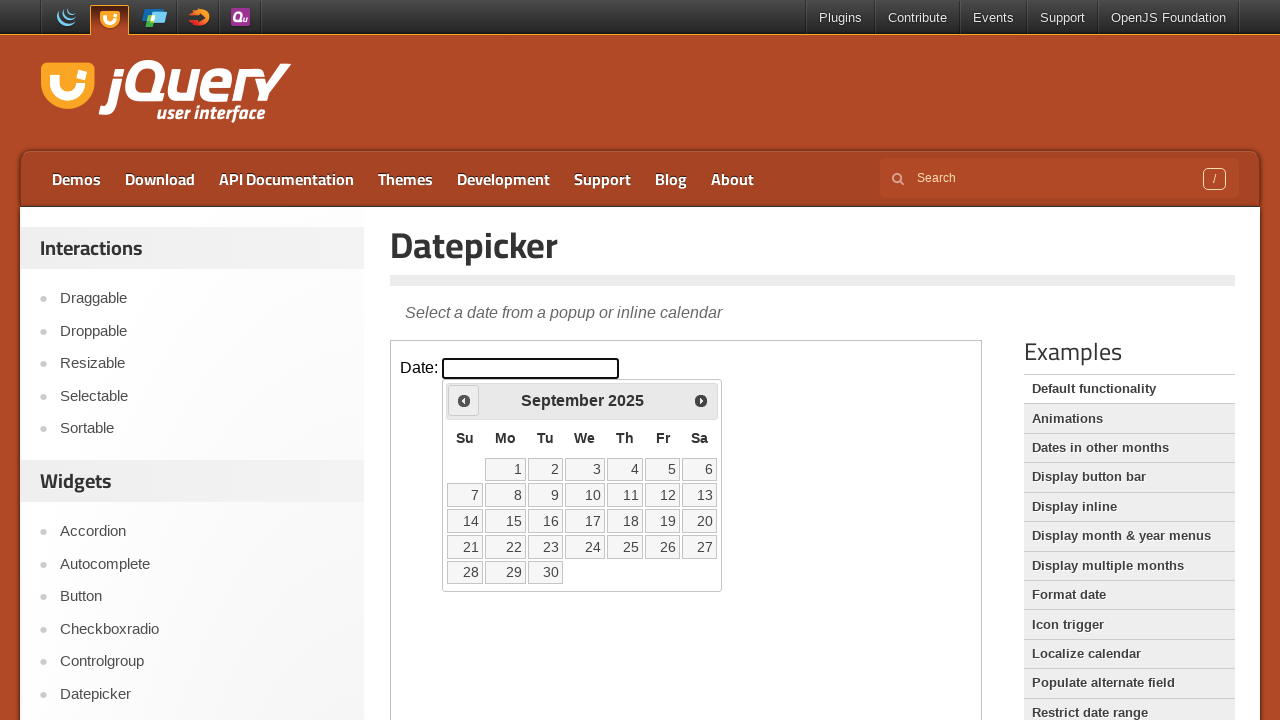

Waited 200ms for calendar to update
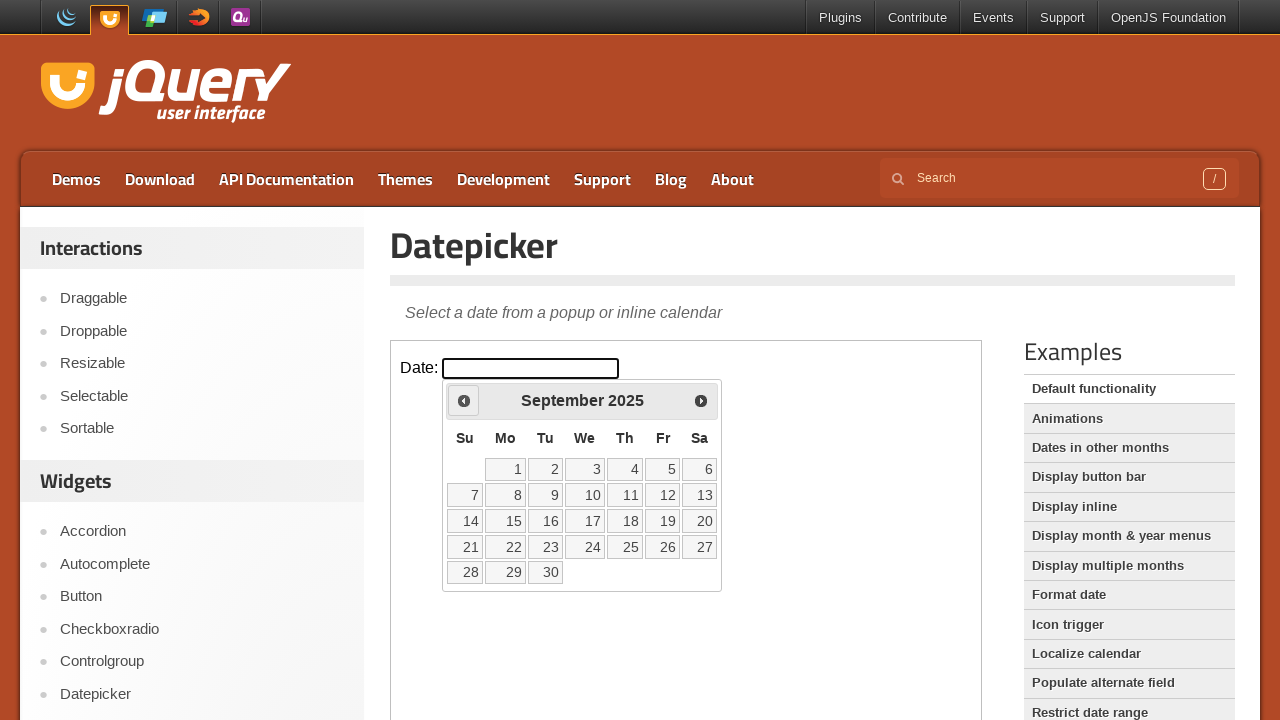

Retrieved current month: September 2025
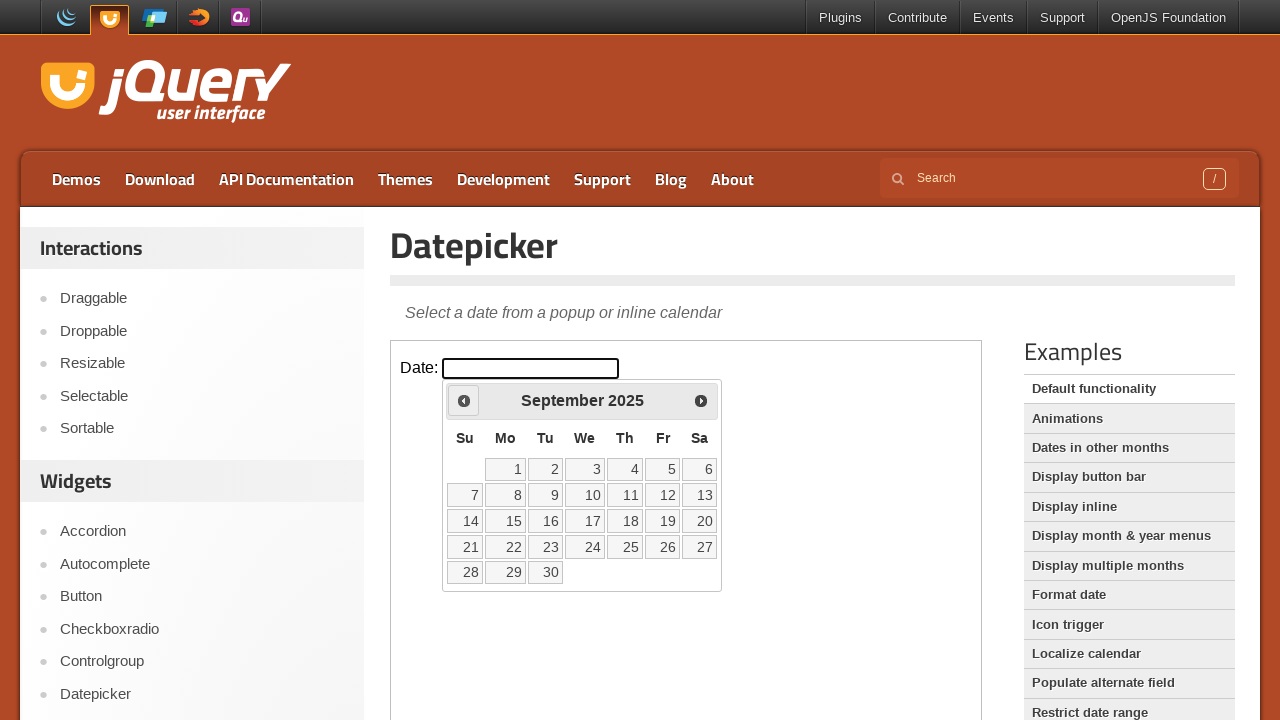

Clicked previous month button at (464, 400) on iframe.demo-frame >> internal:control=enter-frame >> xpath=//*[@id='ui-datepicke
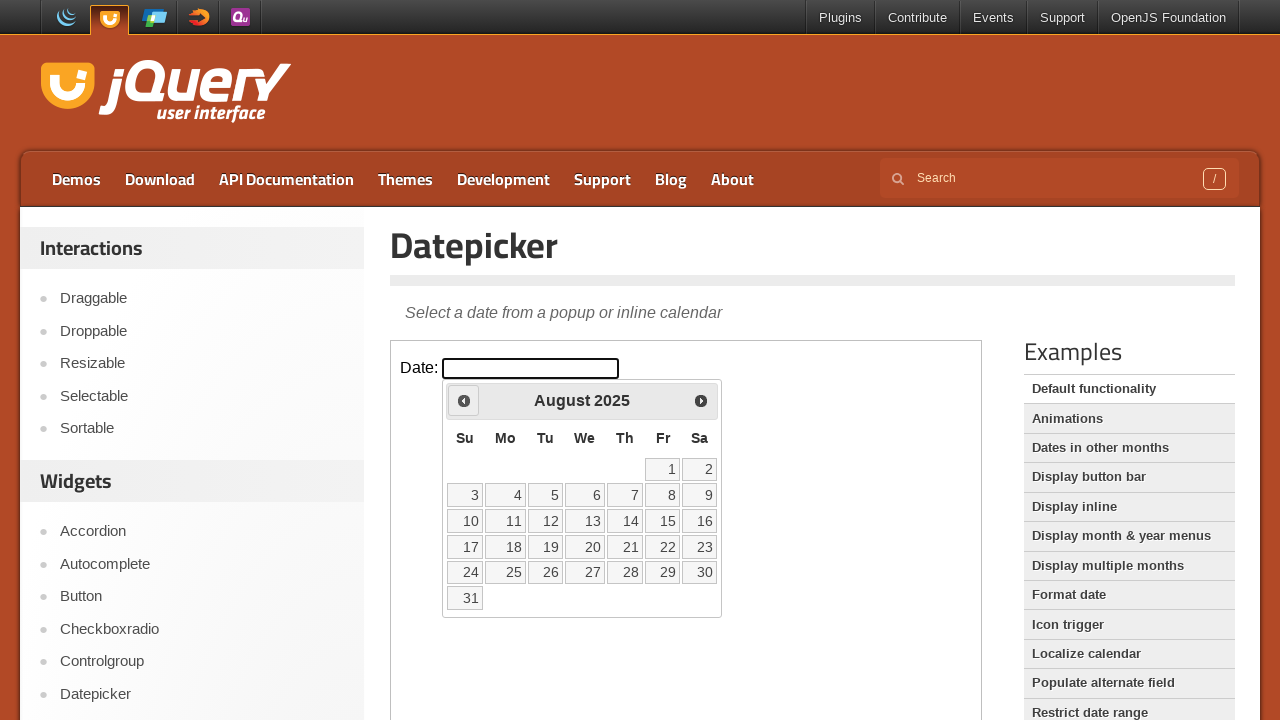

Waited 200ms for calendar to update
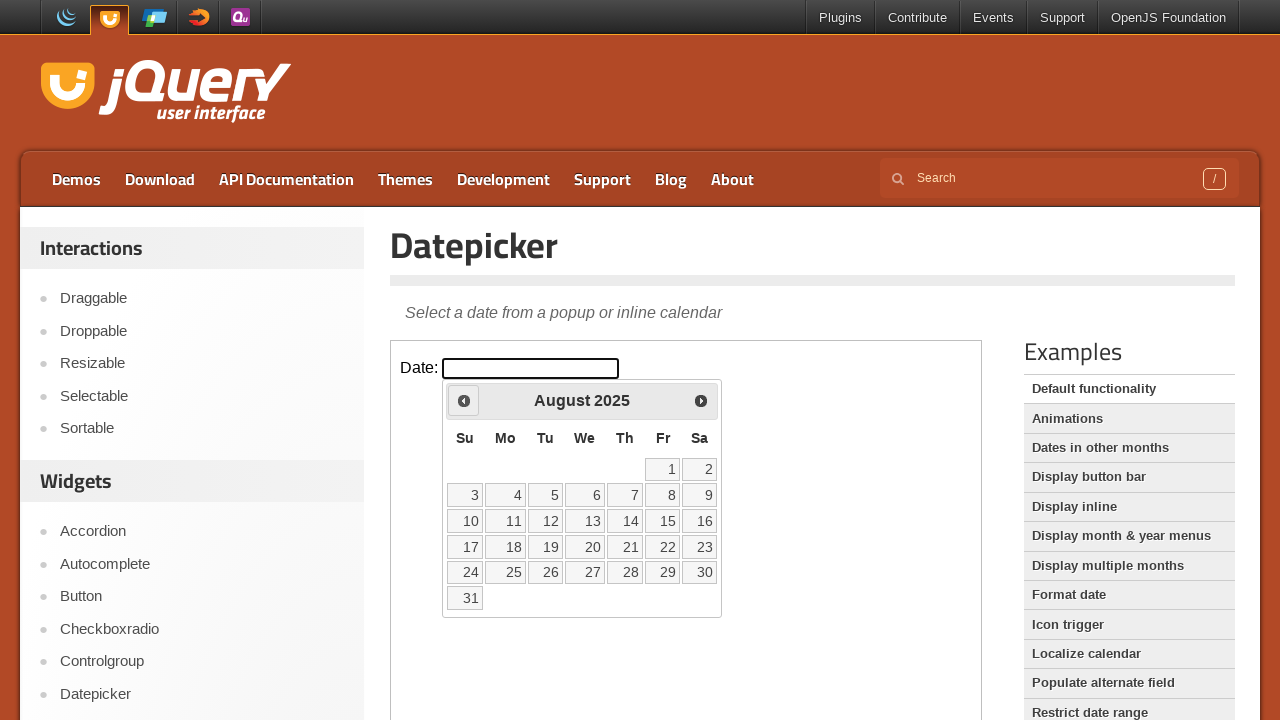

Retrieved current month: August 2025
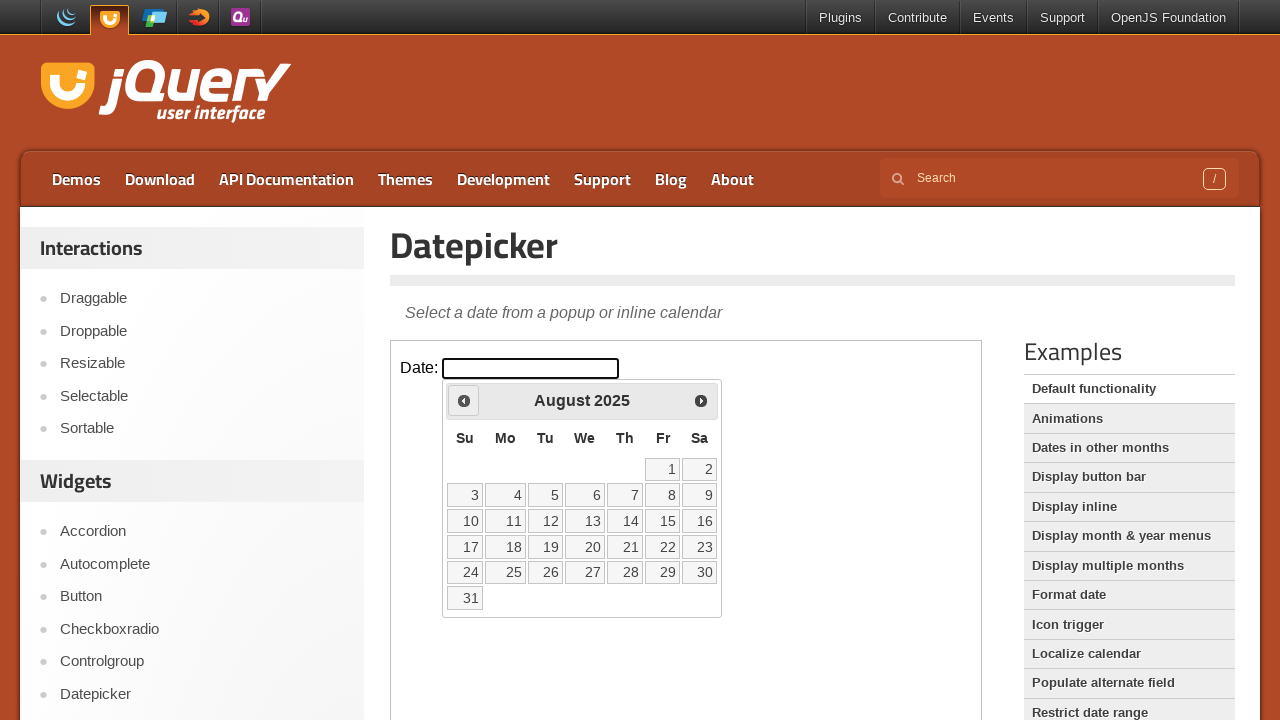

Clicked previous month button at (464, 400) on iframe.demo-frame >> internal:control=enter-frame >> xpath=//*[@id='ui-datepicke
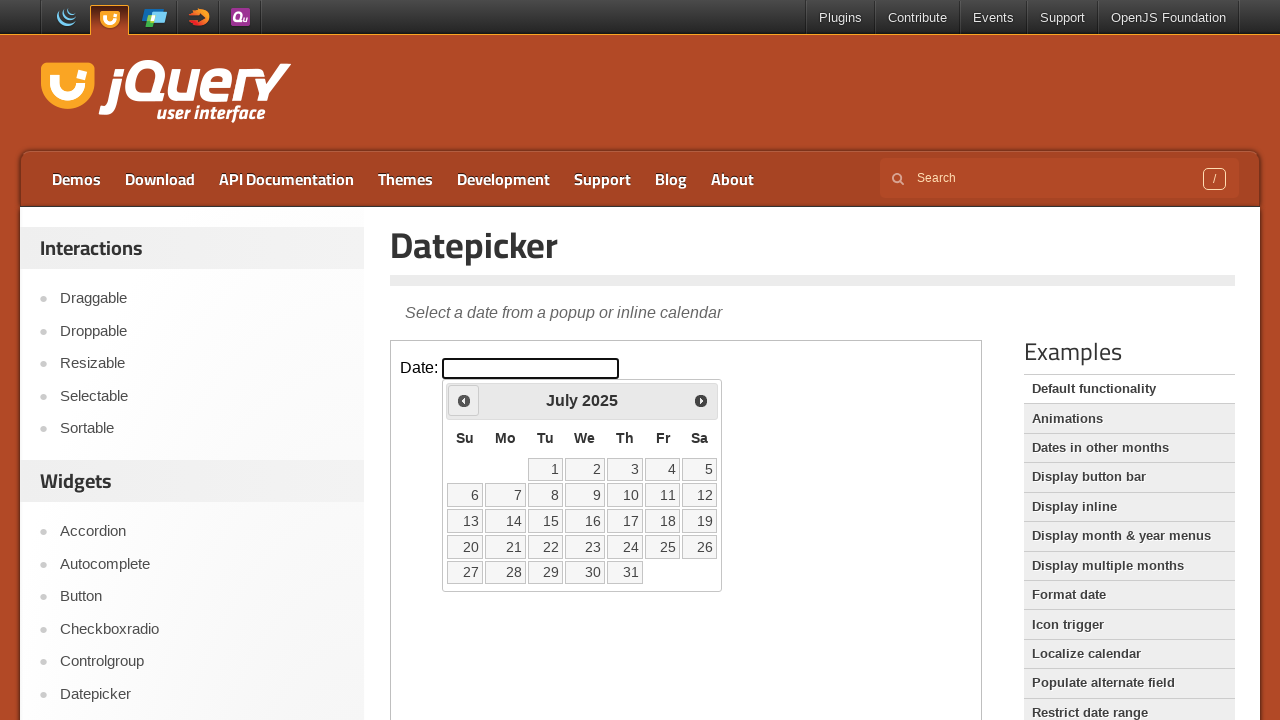

Waited 200ms for calendar to update
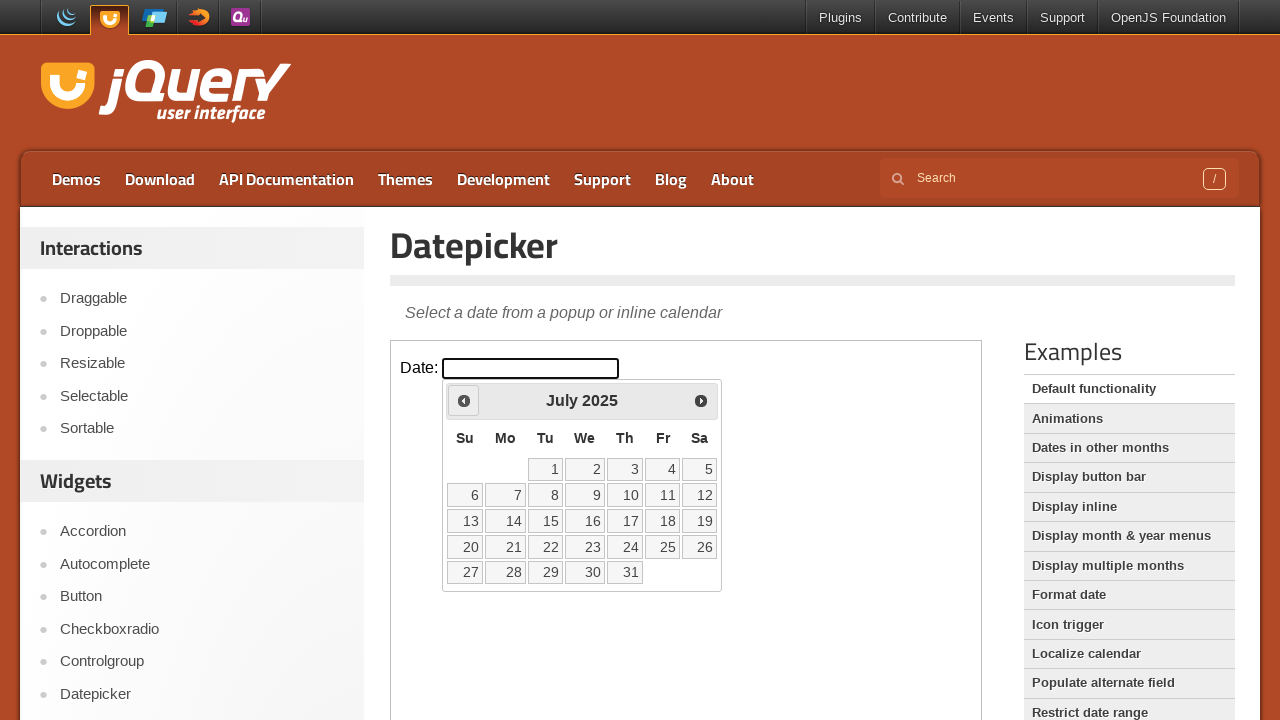

Retrieved current month: July 2025
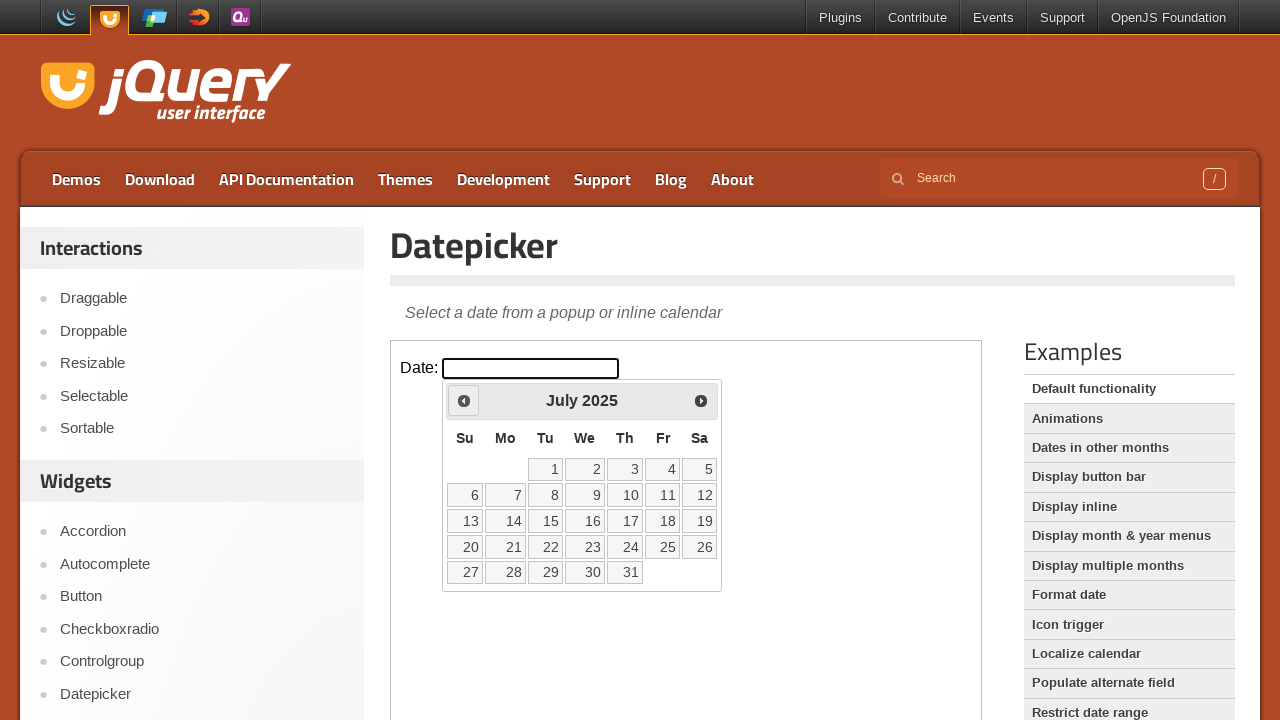

Clicked previous month button at (464, 400) on iframe.demo-frame >> internal:control=enter-frame >> xpath=//*[@id='ui-datepicke
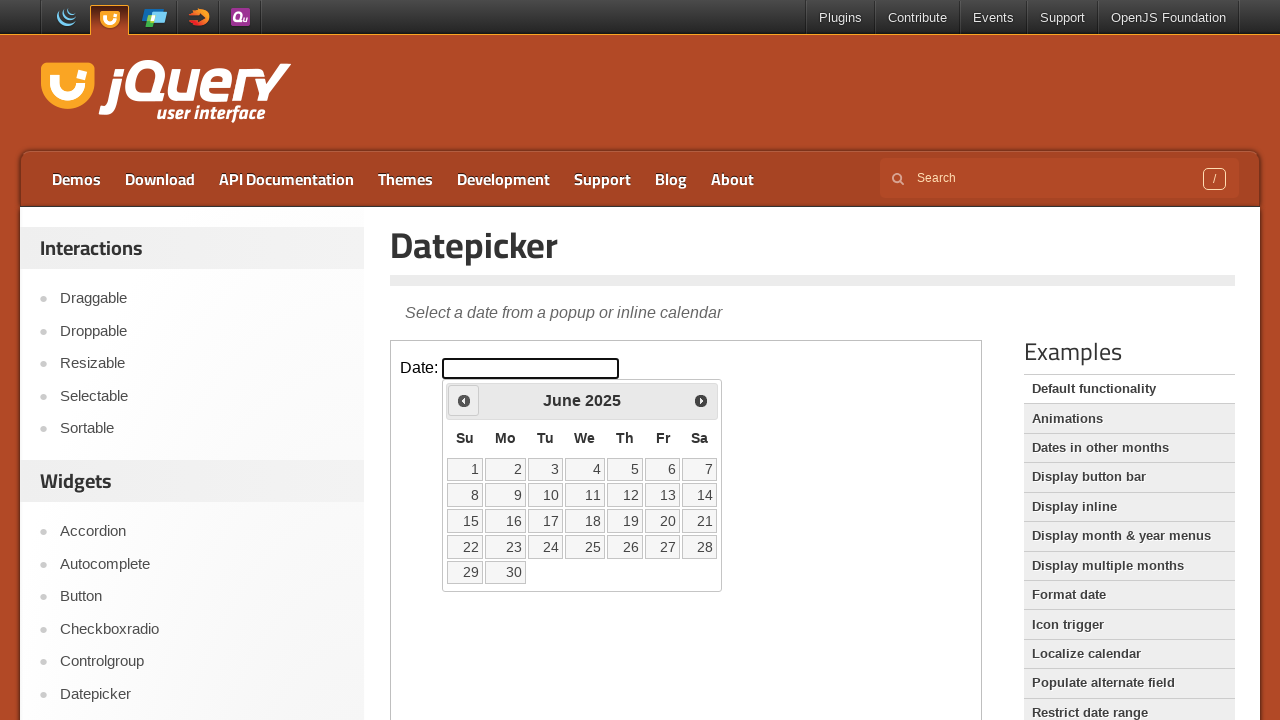

Waited 200ms for calendar to update
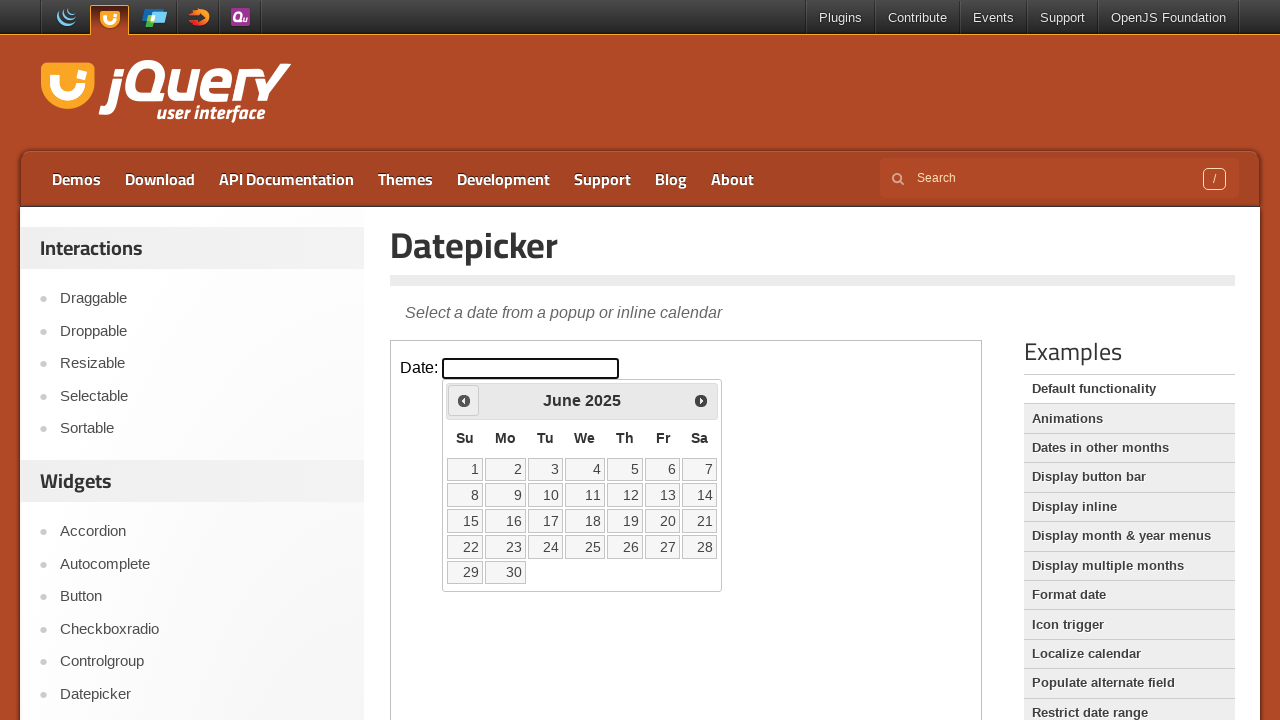

Retrieved current month: June 2025
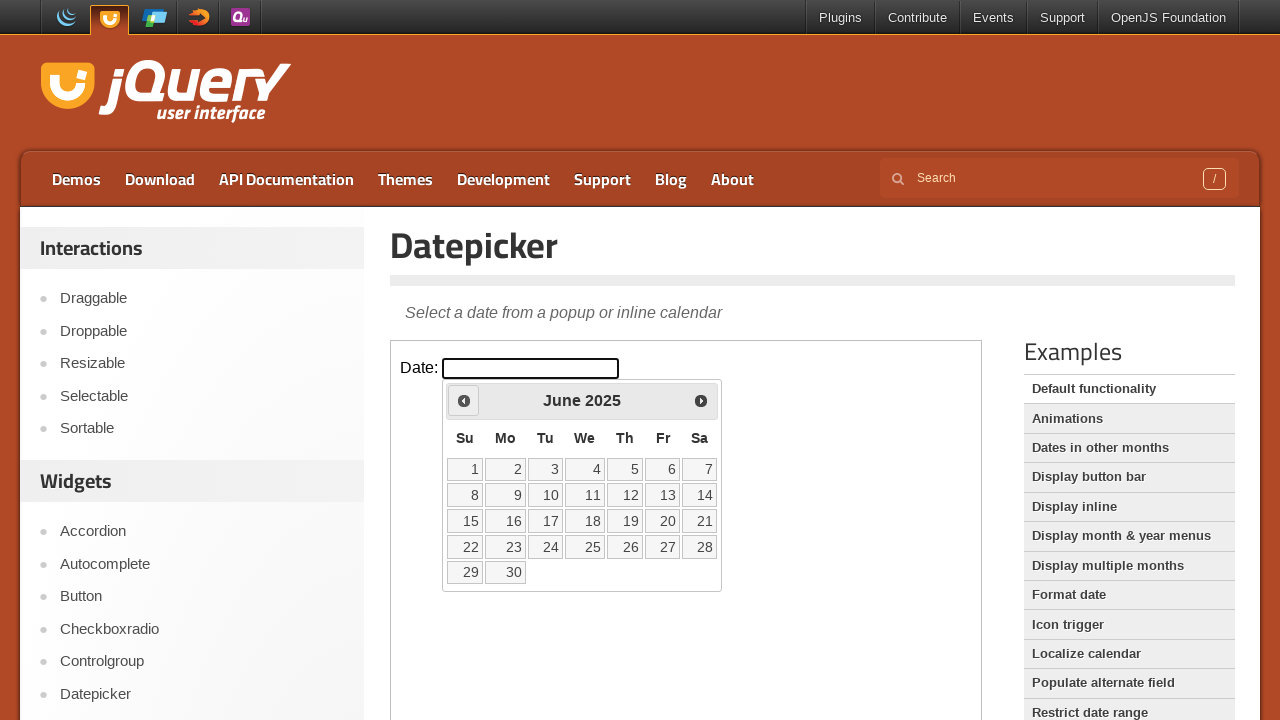

Clicked previous month button at (464, 400) on iframe.demo-frame >> internal:control=enter-frame >> xpath=//*[@id='ui-datepicke
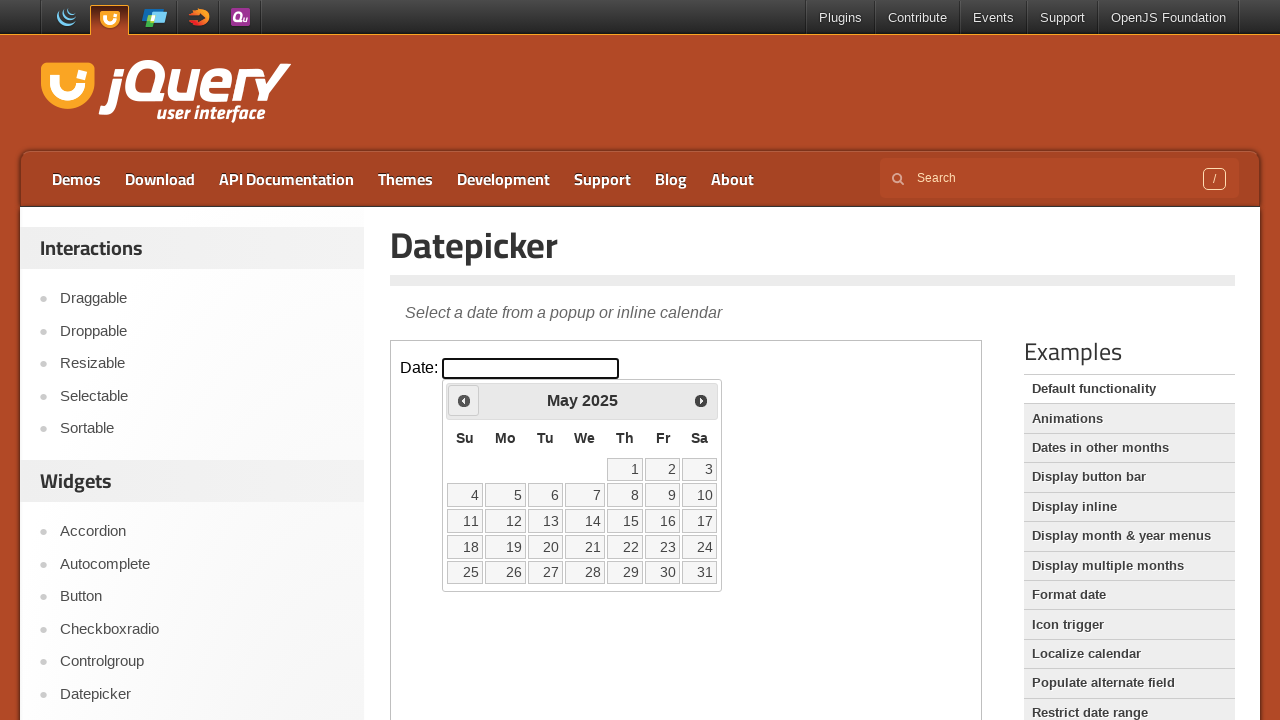

Waited 200ms for calendar to update
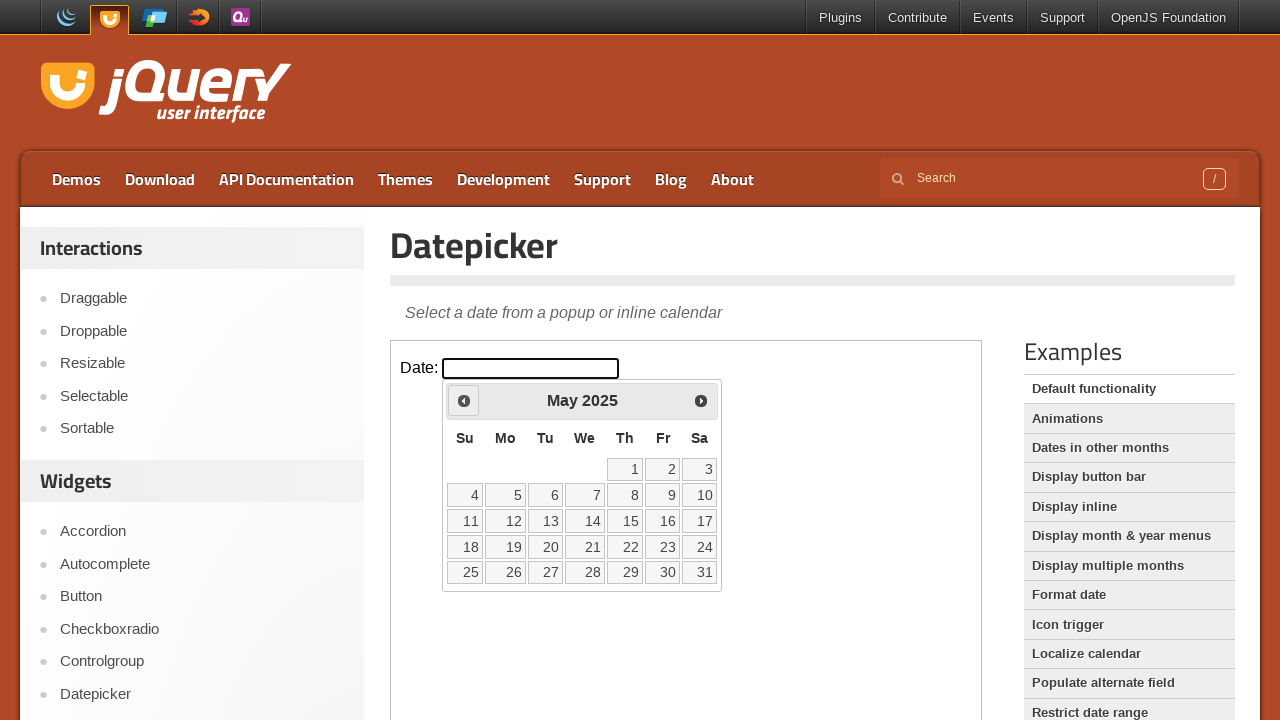

Retrieved current month: May 2025
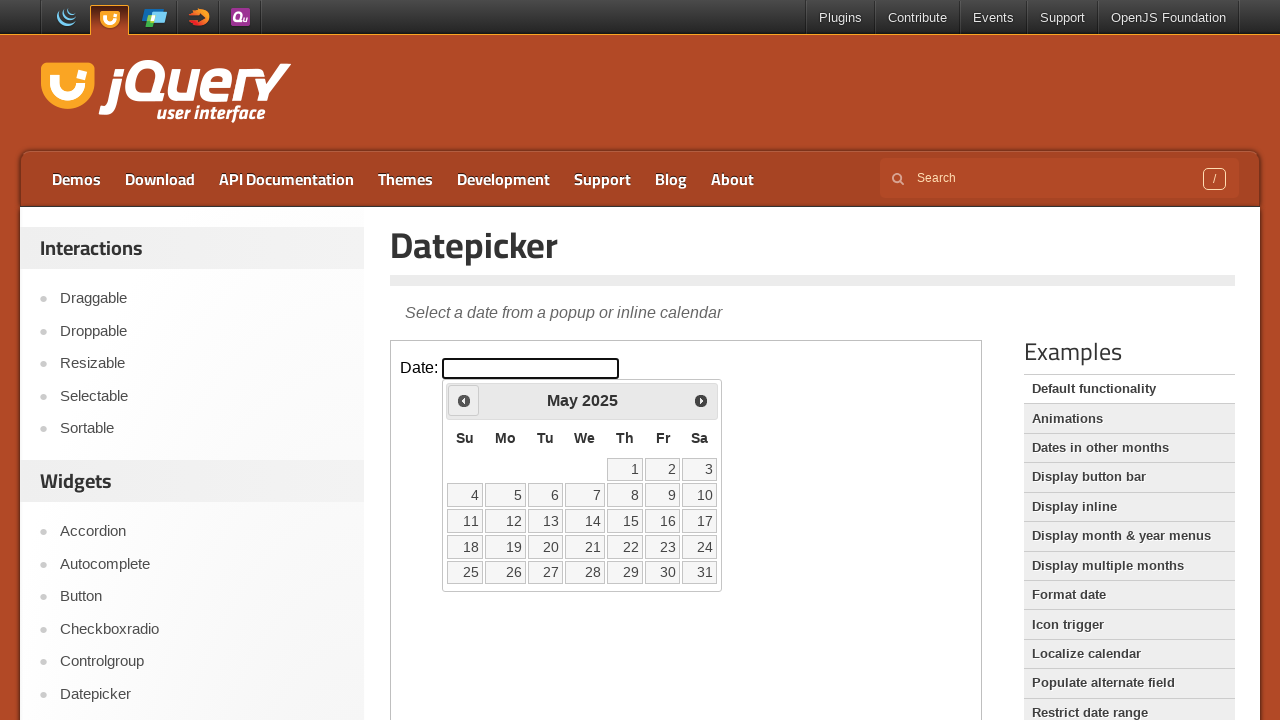

Clicked previous month button at (464, 400) on iframe.demo-frame >> internal:control=enter-frame >> xpath=//*[@id='ui-datepicke
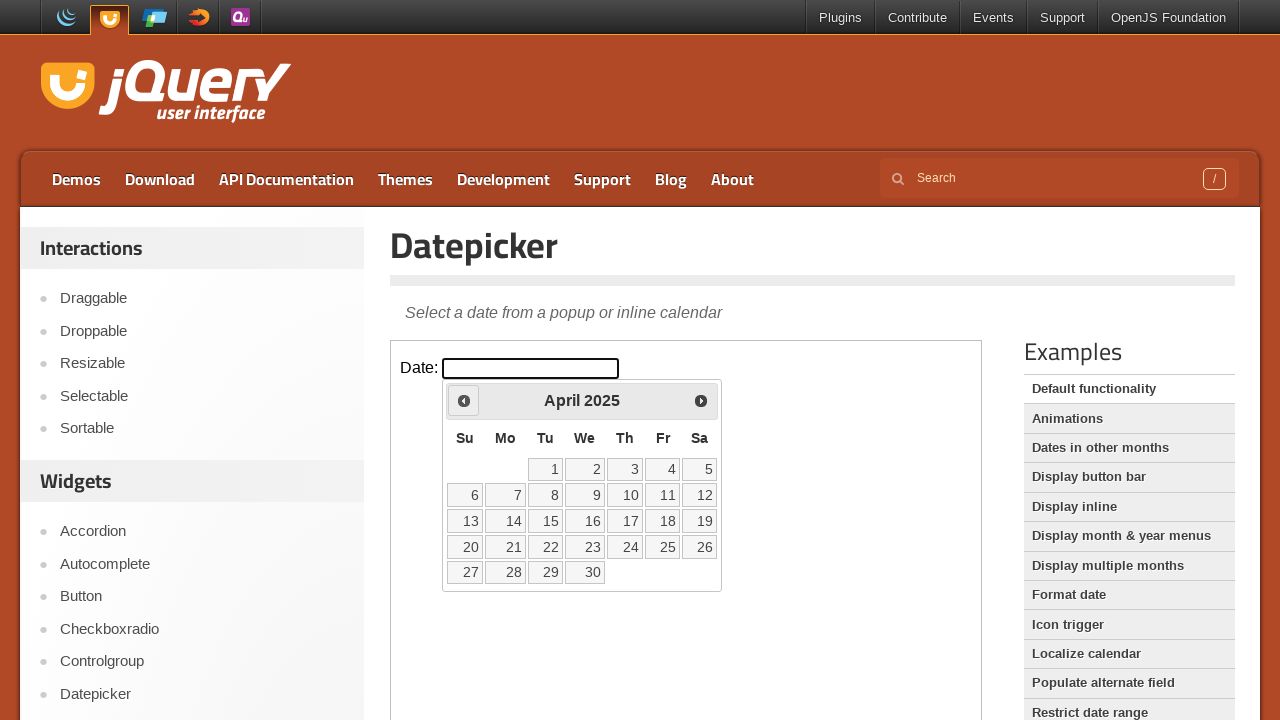

Waited 200ms for calendar to update
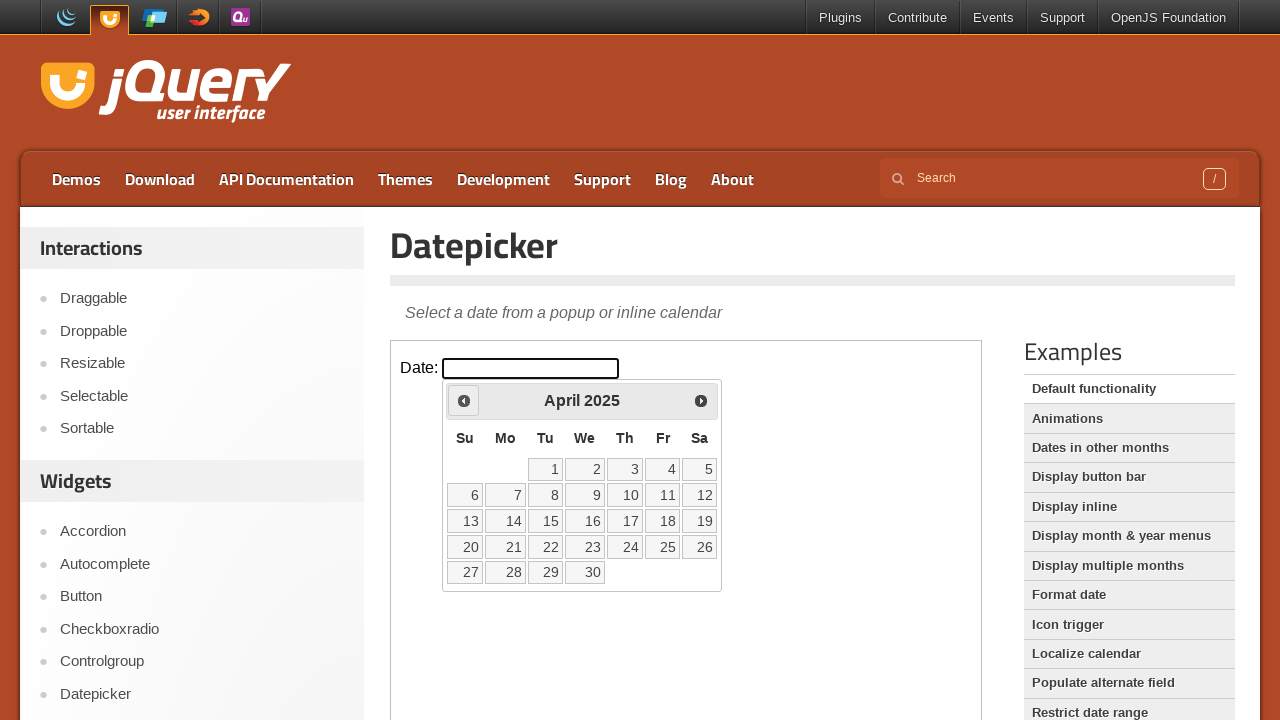

Retrieved current month: April 2025
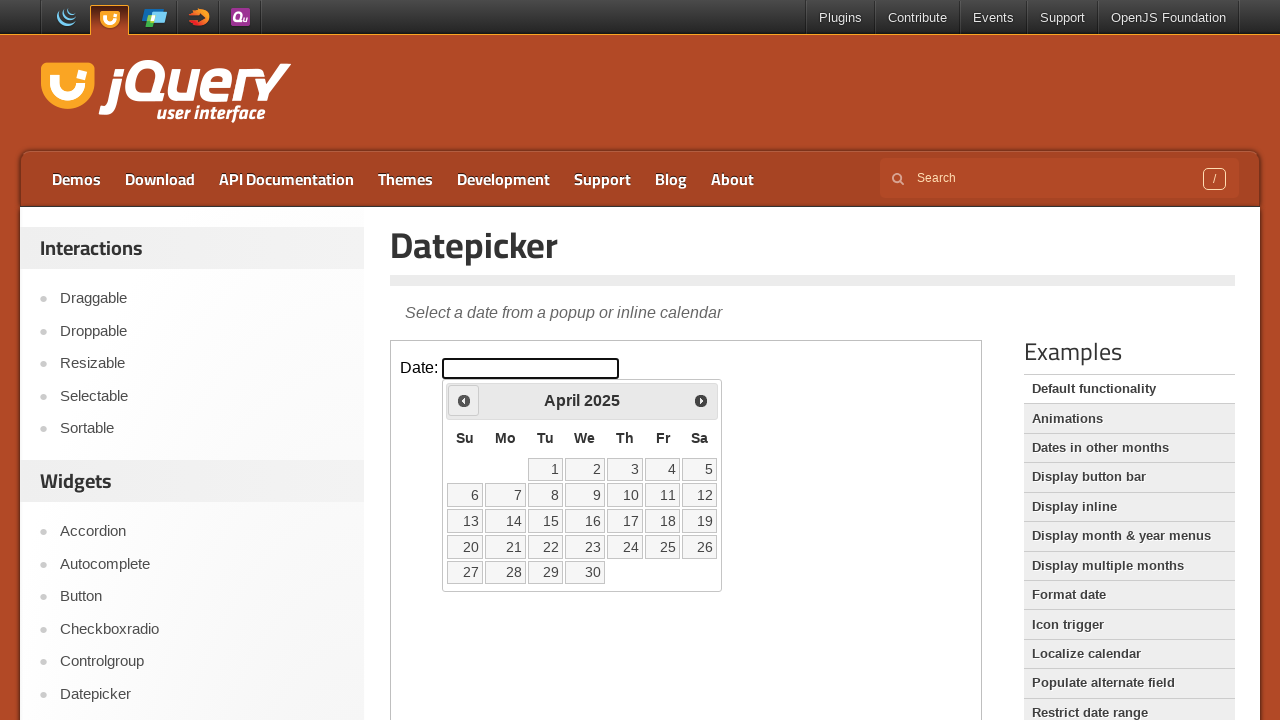

Clicked previous month button at (464, 400) on iframe.demo-frame >> internal:control=enter-frame >> xpath=//*[@id='ui-datepicke
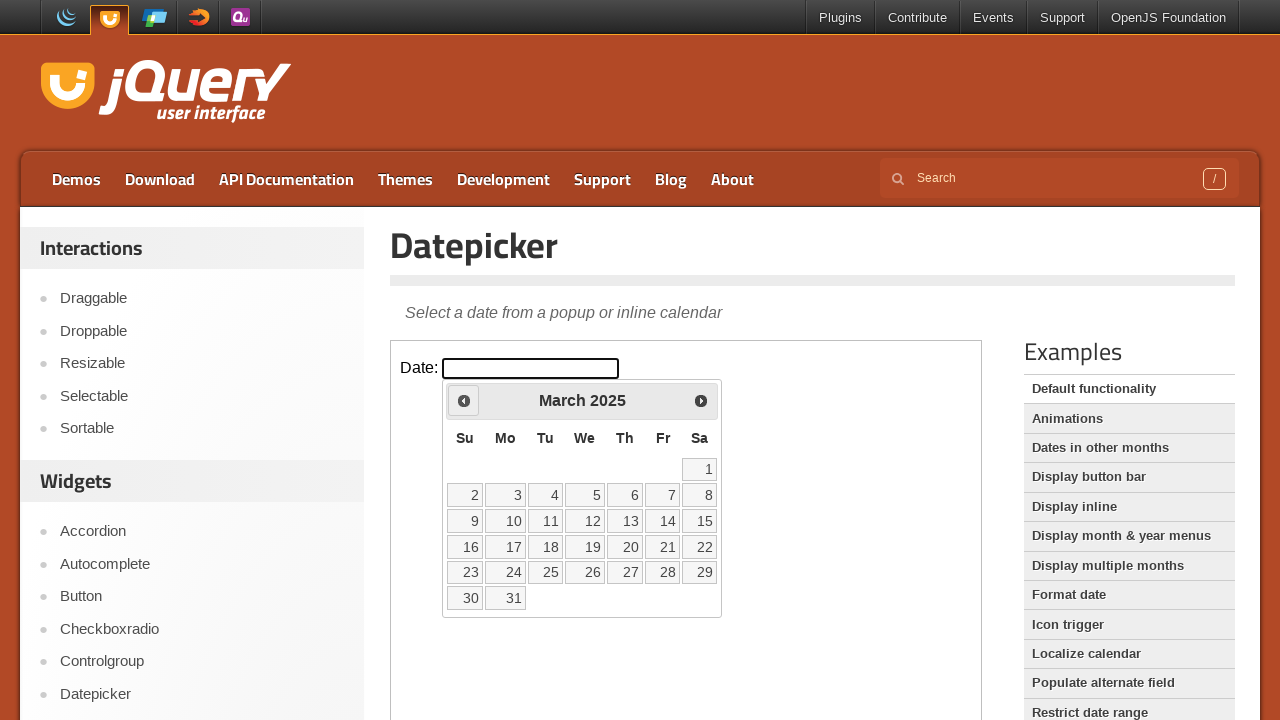

Waited 200ms for calendar to update
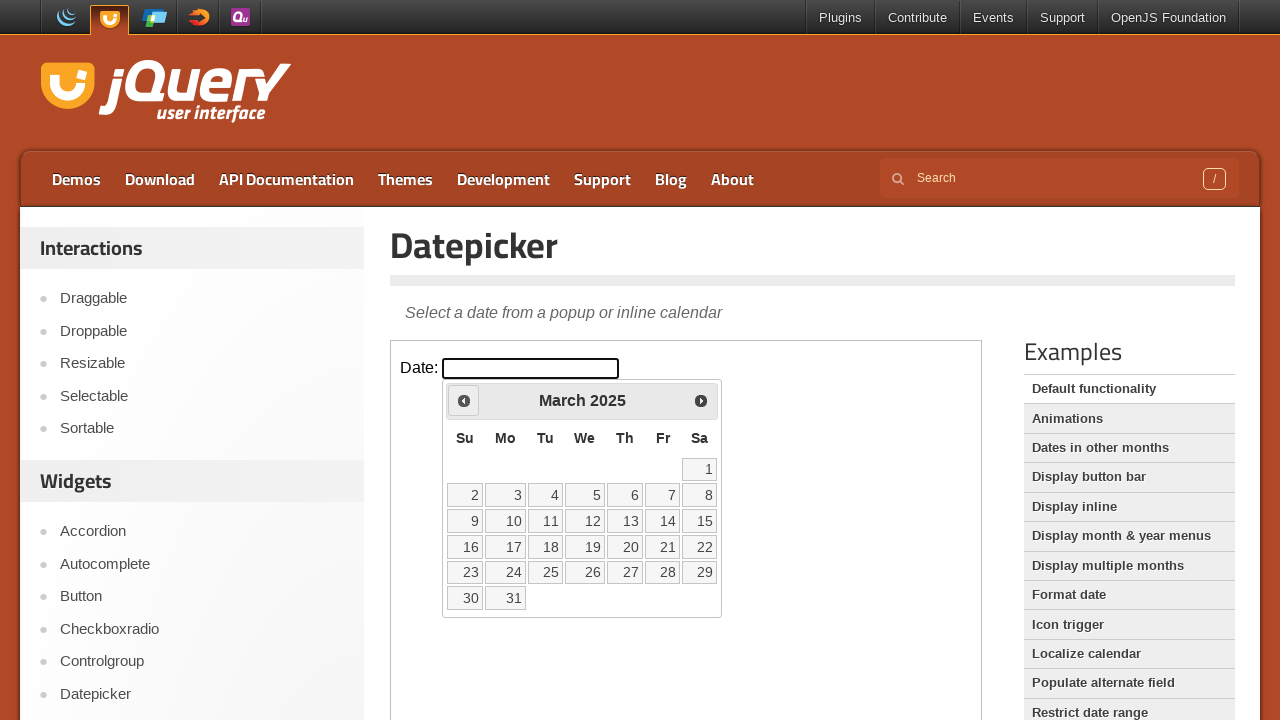

Retrieved current month: March 2025
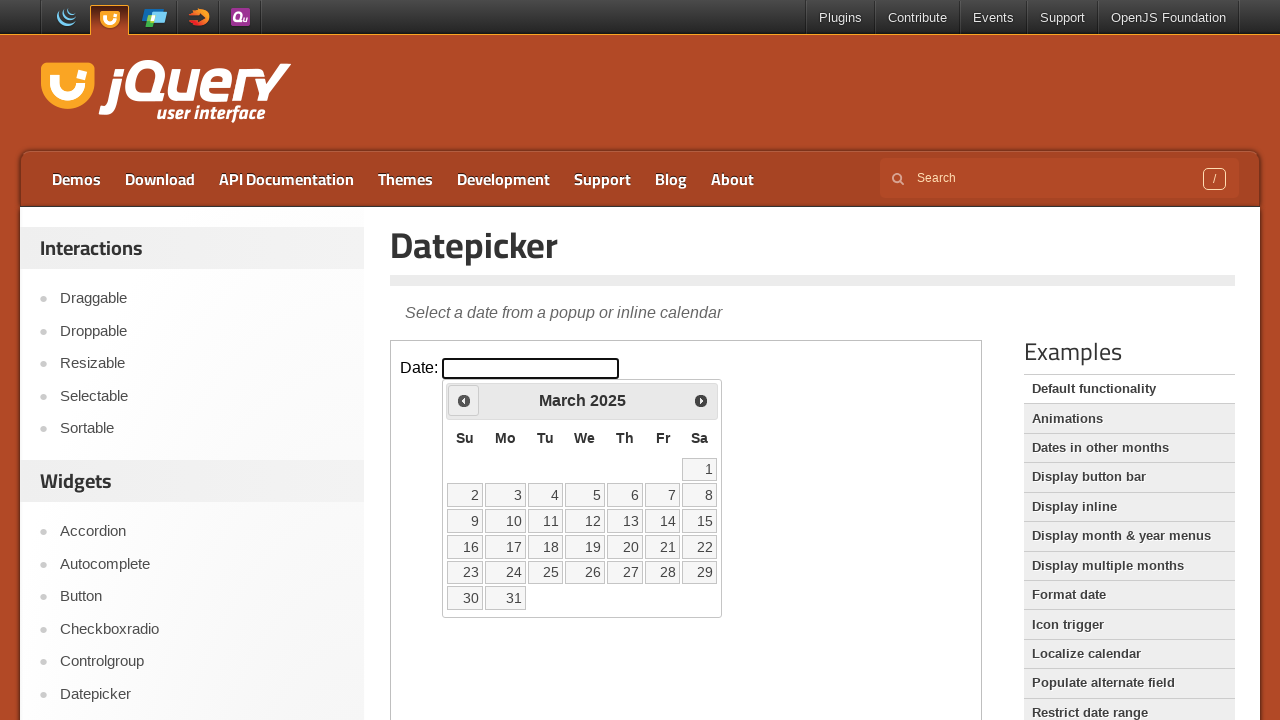

Clicked previous month button at (464, 400) on iframe.demo-frame >> internal:control=enter-frame >> xpath=//*[@id='ui-datepicke
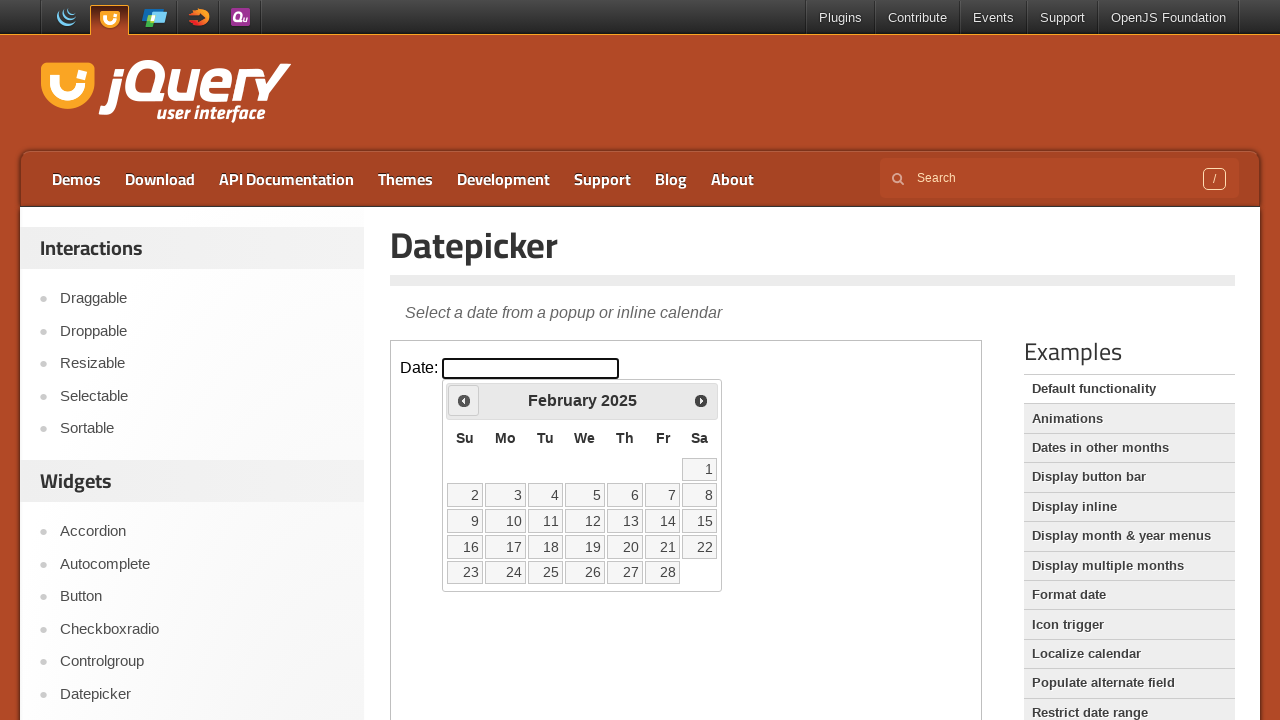

Waited 200ms for calendar to update
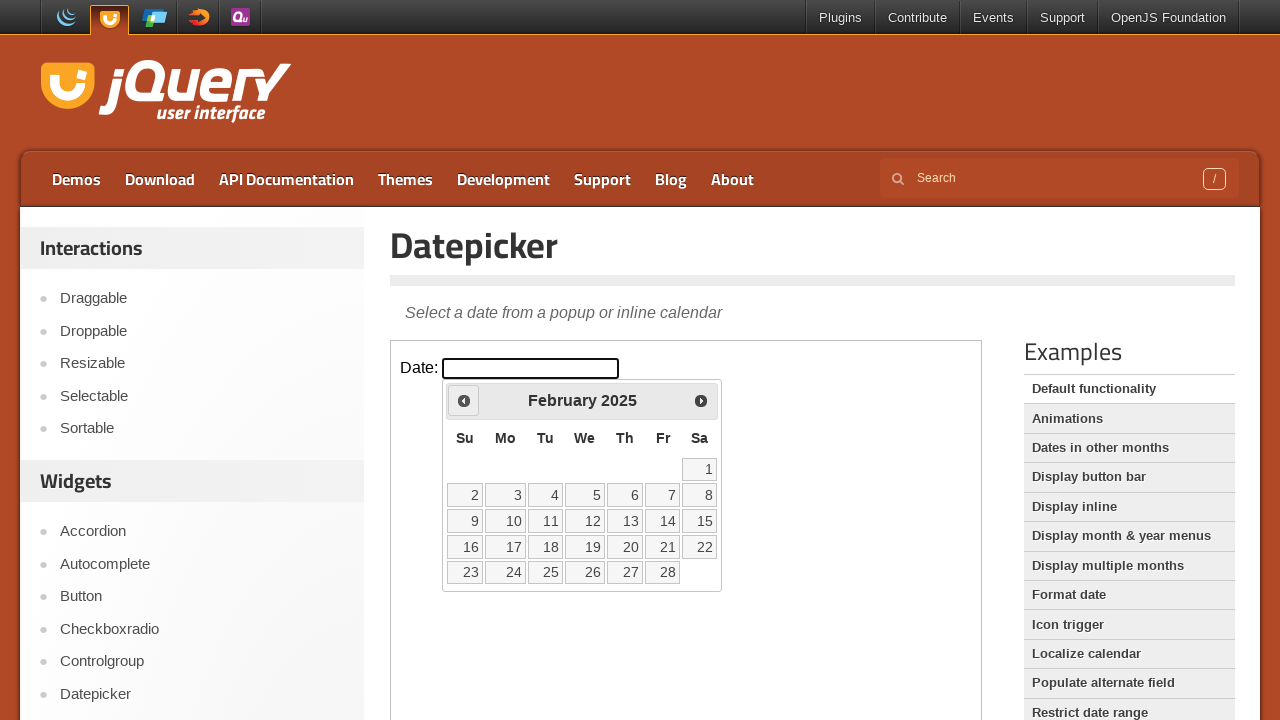

Retrieved current month: February 2025
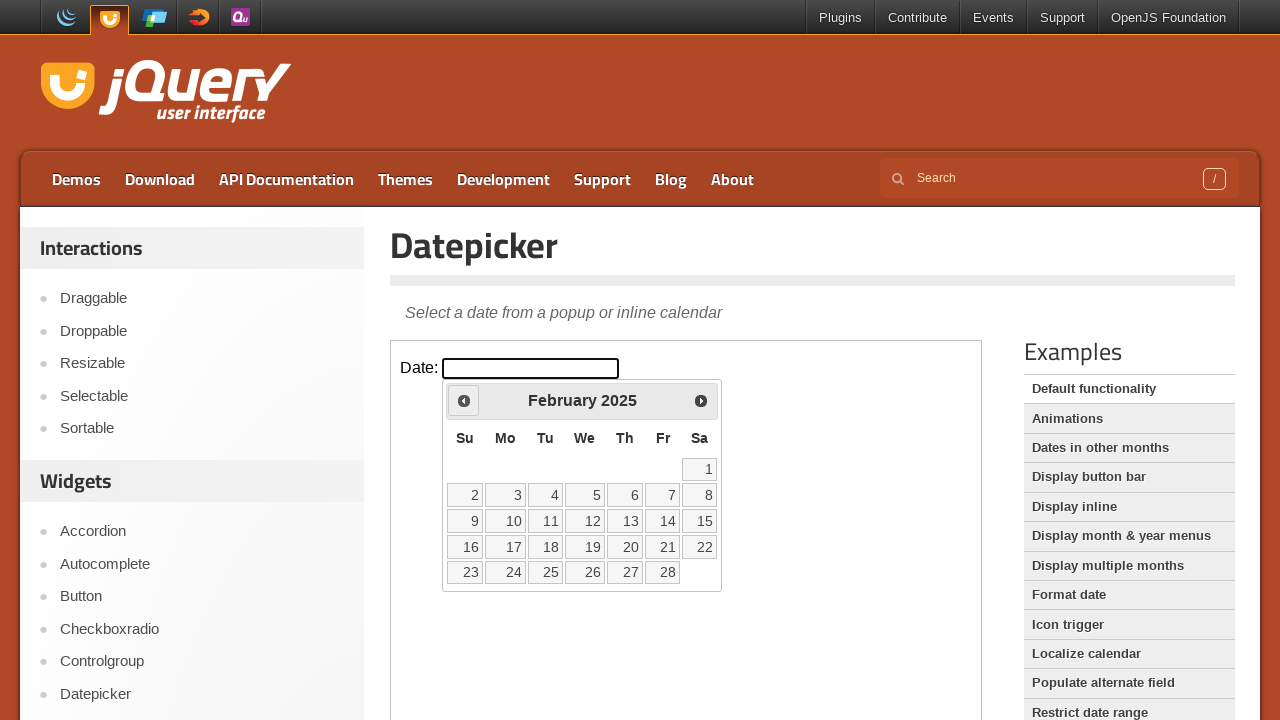

Clicked previous month button at (464, 400) on iframe.demo-frame >> internal:control=enter-frame >> xpath=//*[@id='ui-datepicke
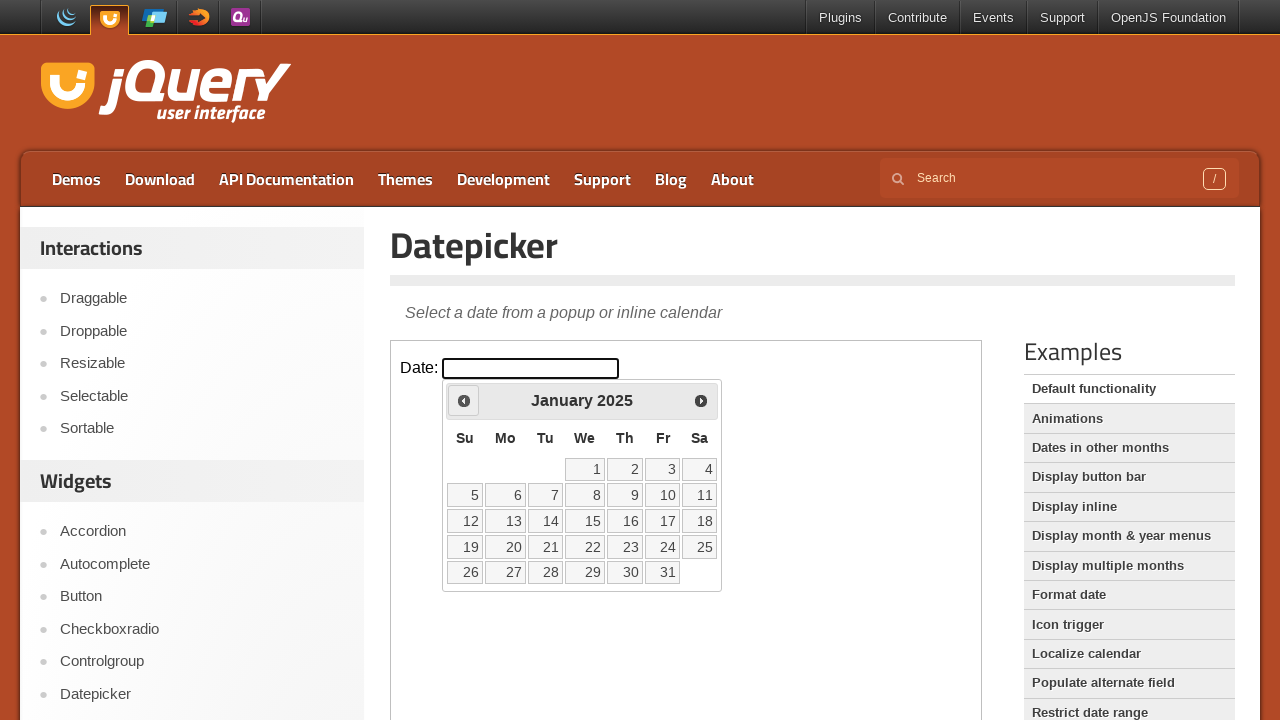

Waited 200ms for calendar to update
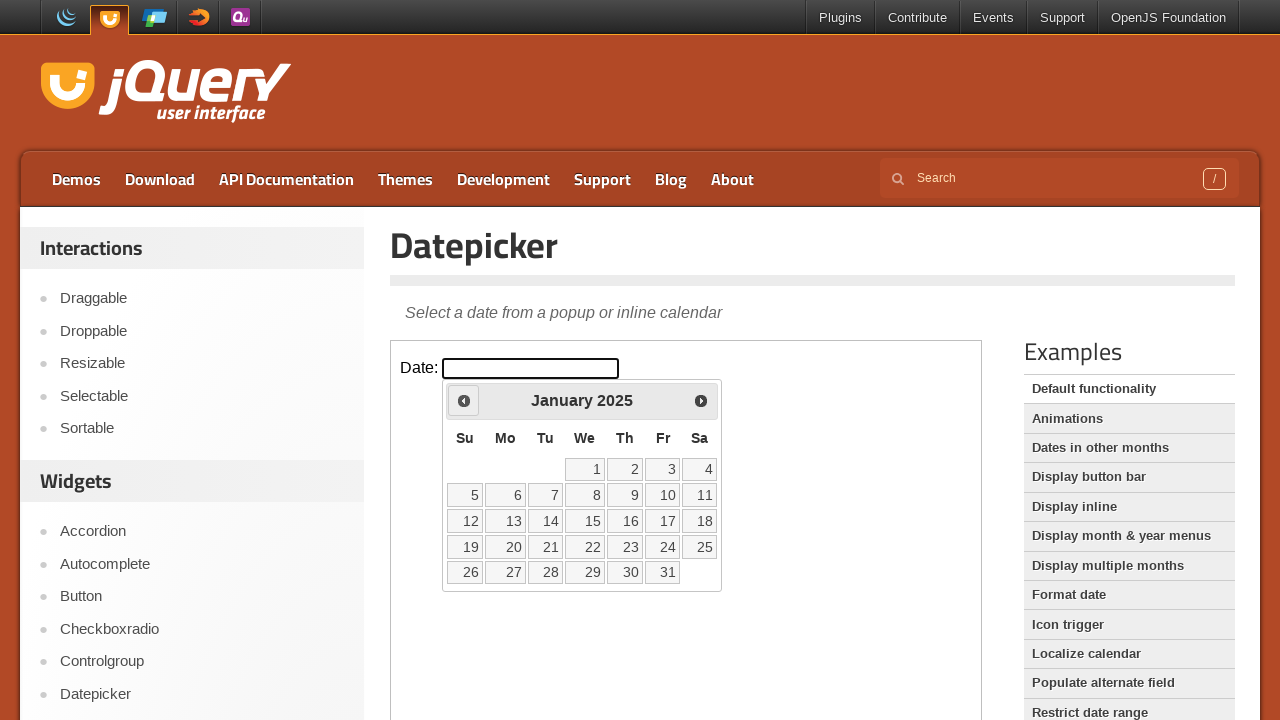

Retrieved current month: January 2025
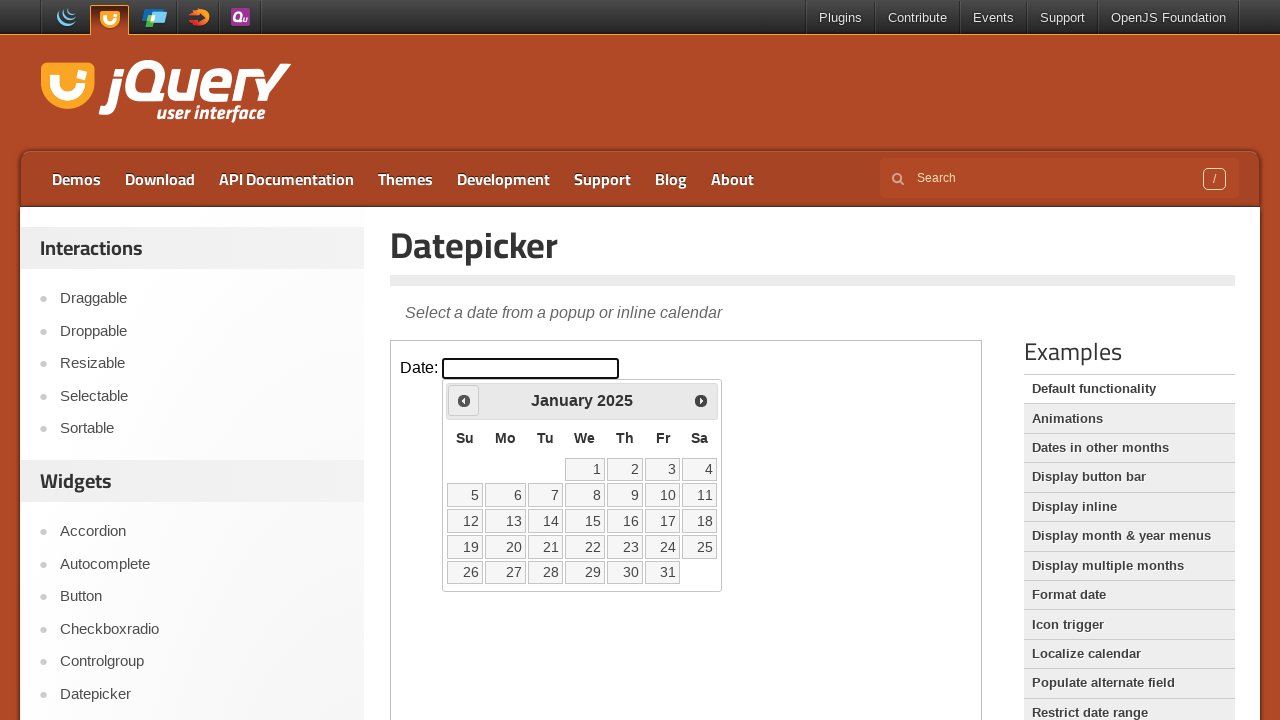

Clicked previous month button at (464, 400) on iframe.demo-frame >> internal:control=enter-frame >> xpath=//*[@id='ui-datepicke
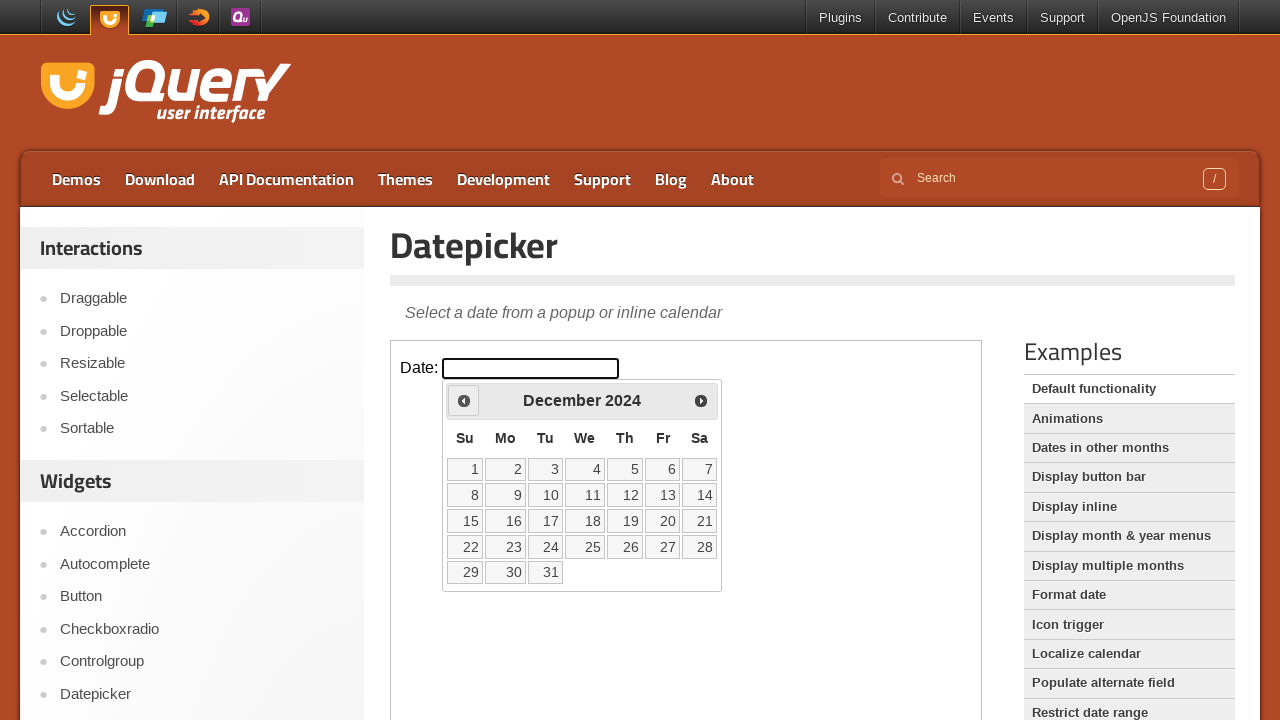

Waited 200ms for calendar to update
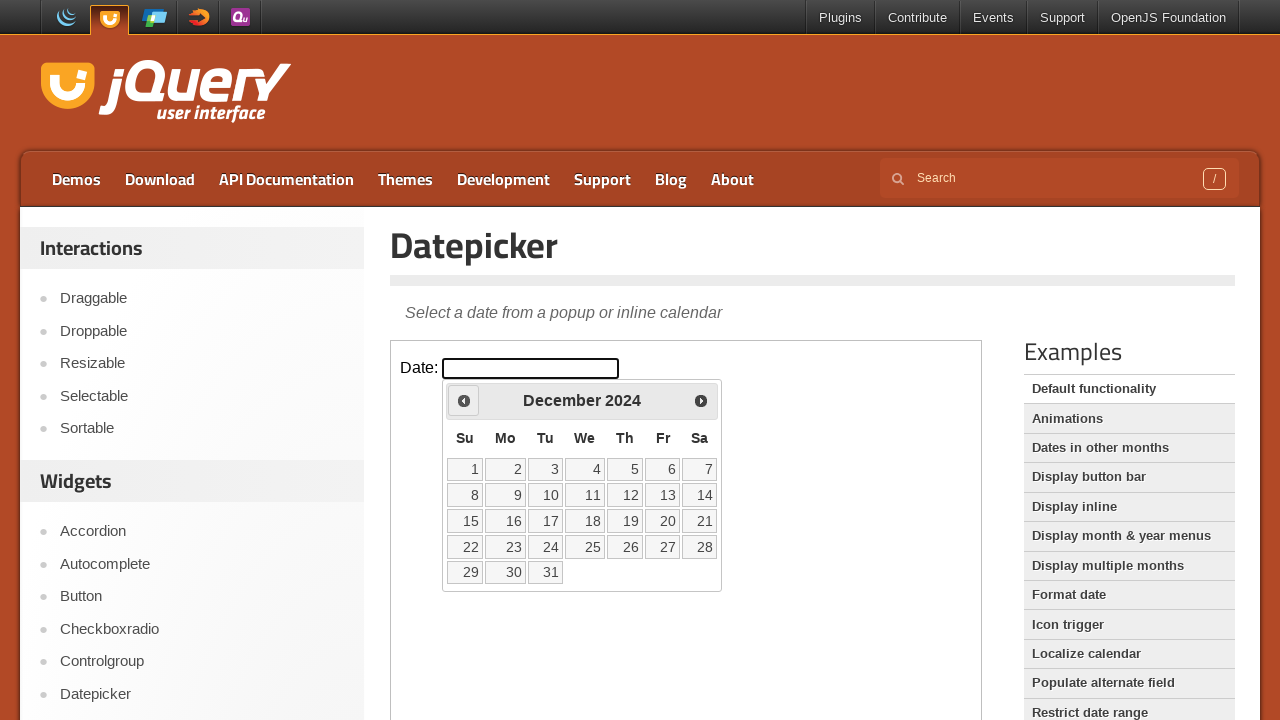

Retrieved current month: December 2024
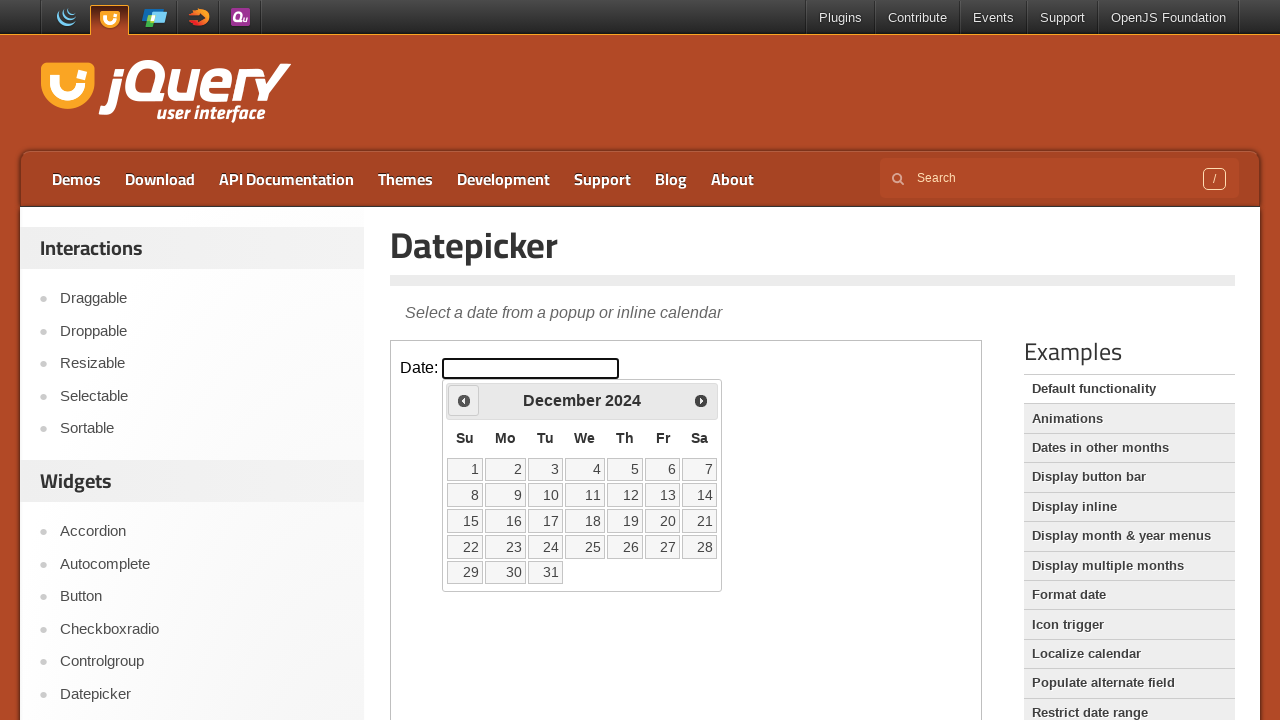

Clicked previous month button at (464, 400) on iframe.demo-frame >> internal:control=enter-frame >> xpath=//*[@id='ui-datepicke
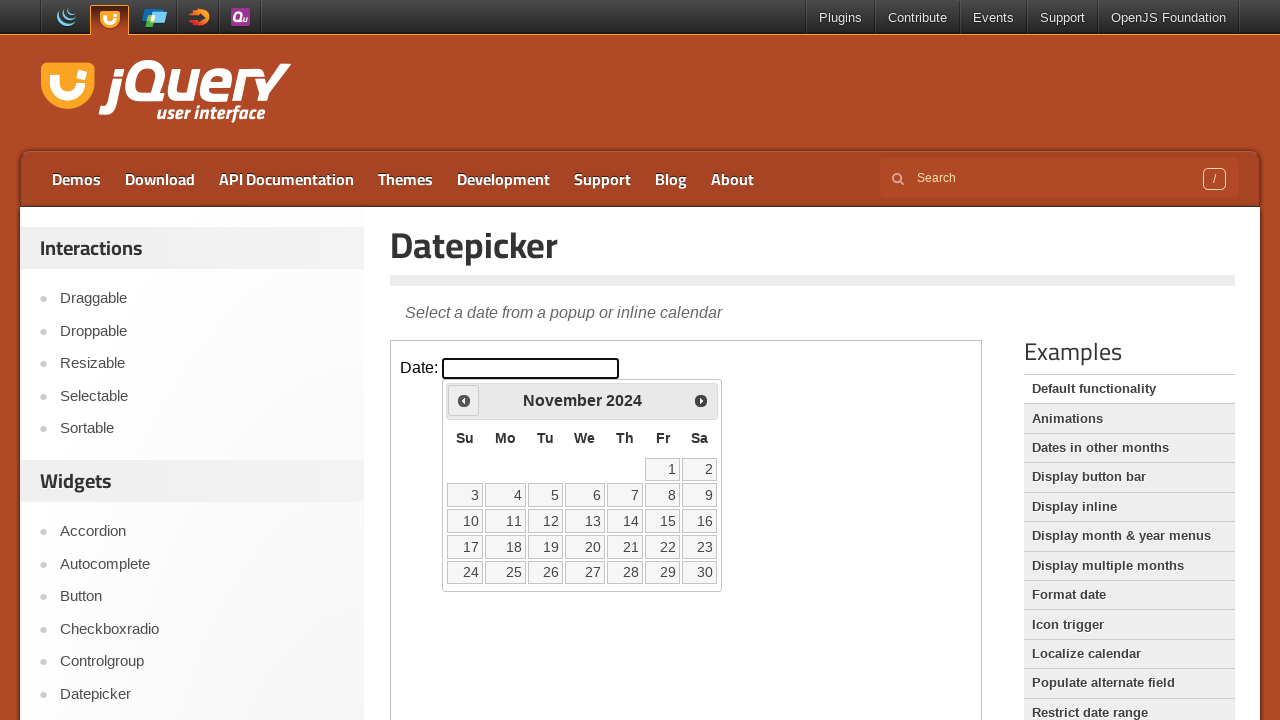

Waited 200ms for calendar to update
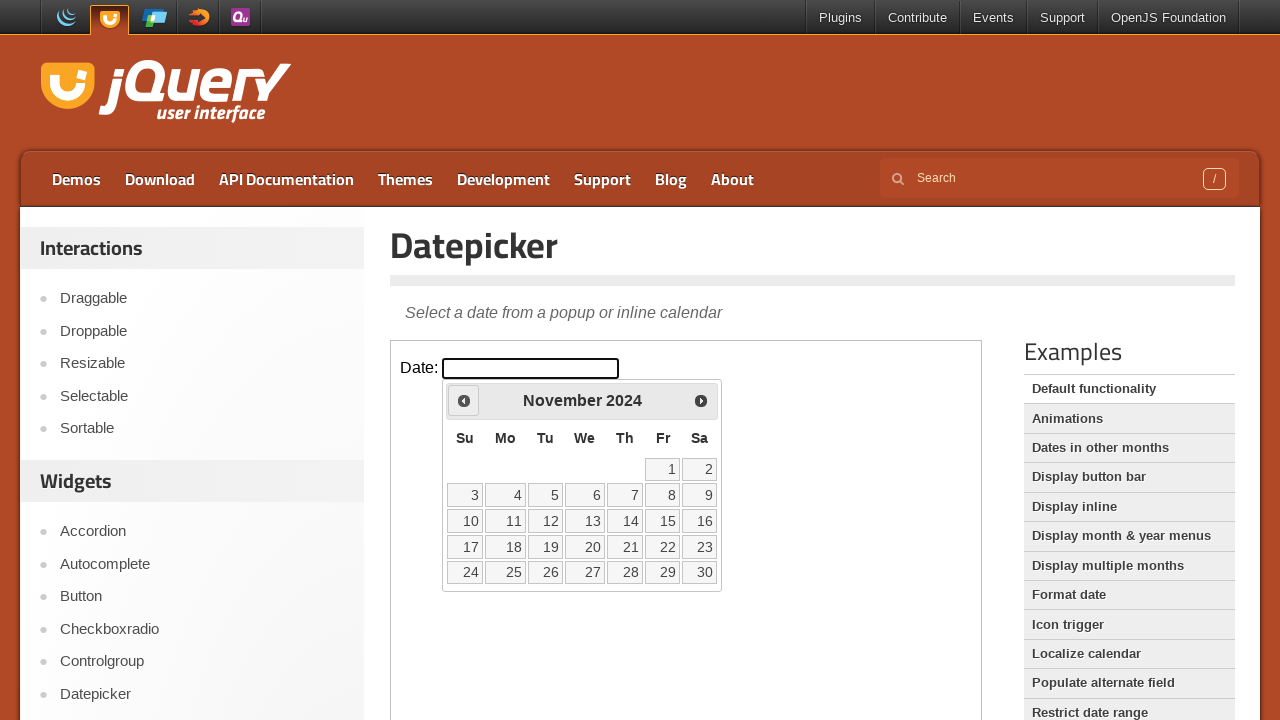

Retrieved current month: November 2024
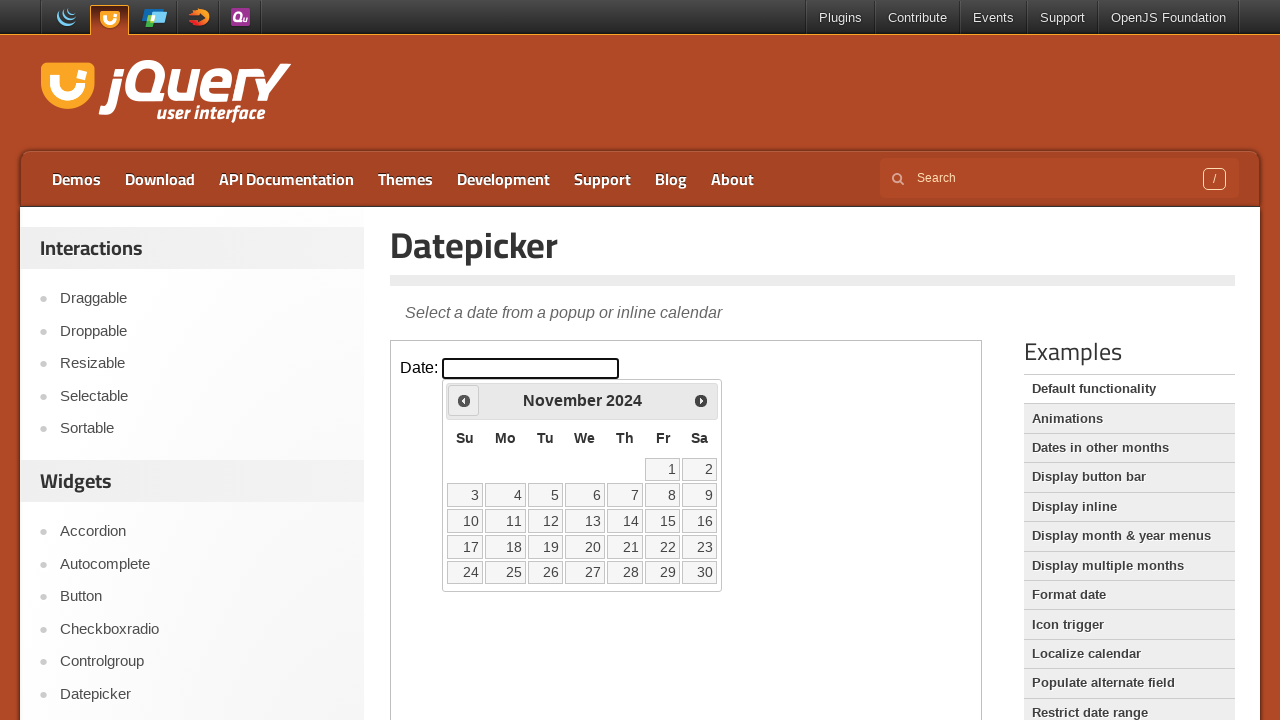

Clicked previous month button at (464, 400) on iframe.demo-frame >> internal:control=enter-frame >> xpath=//*[@id='ui-datepicke
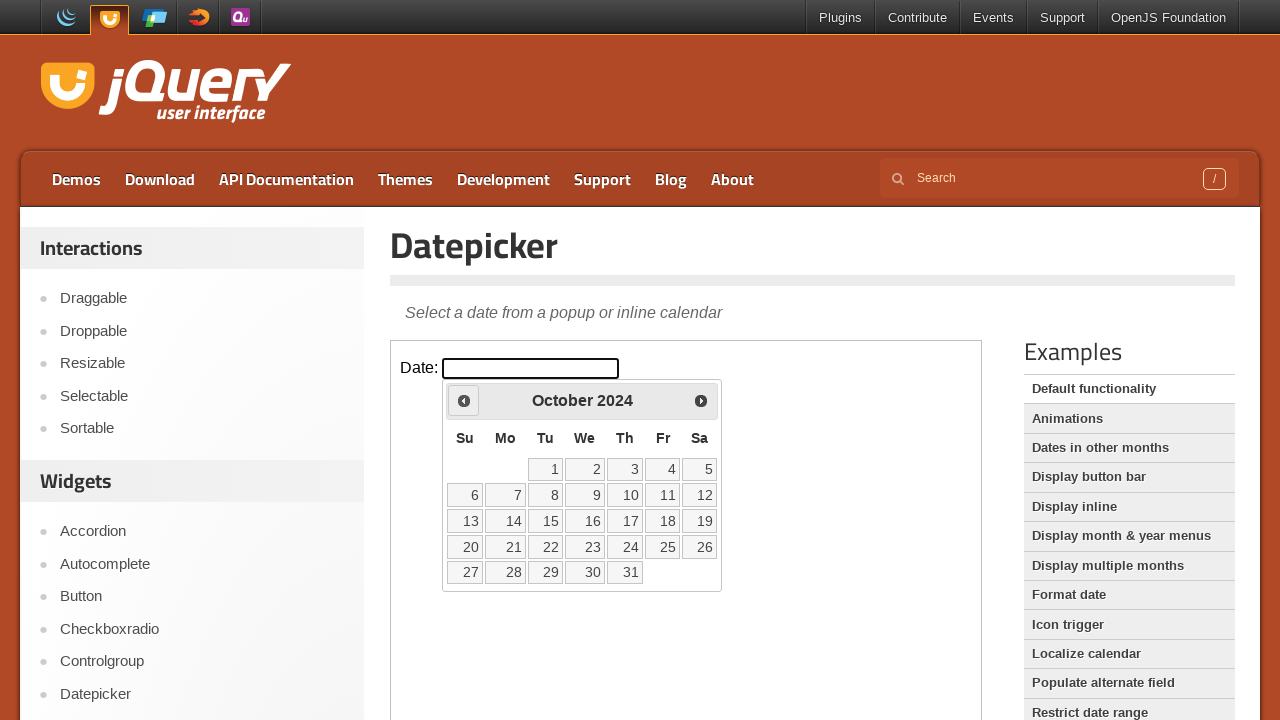

Waited 200ms for calendar to update
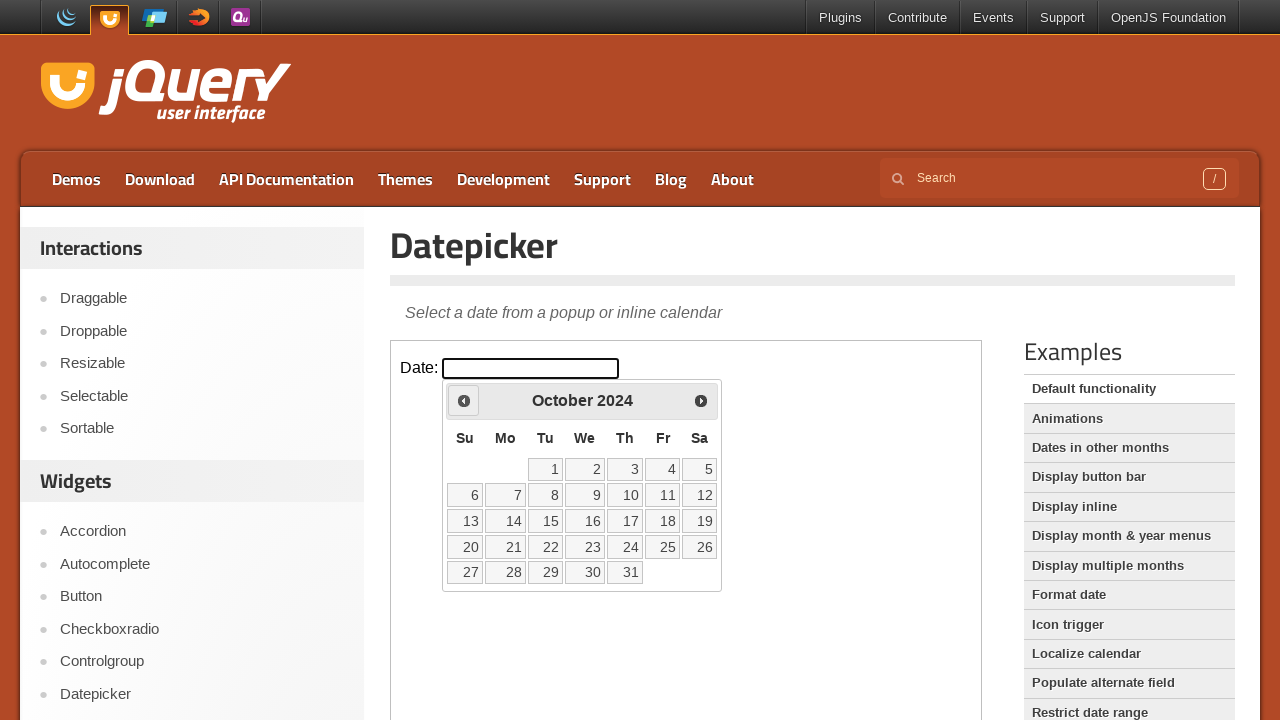

Retrieved current month: October 2024
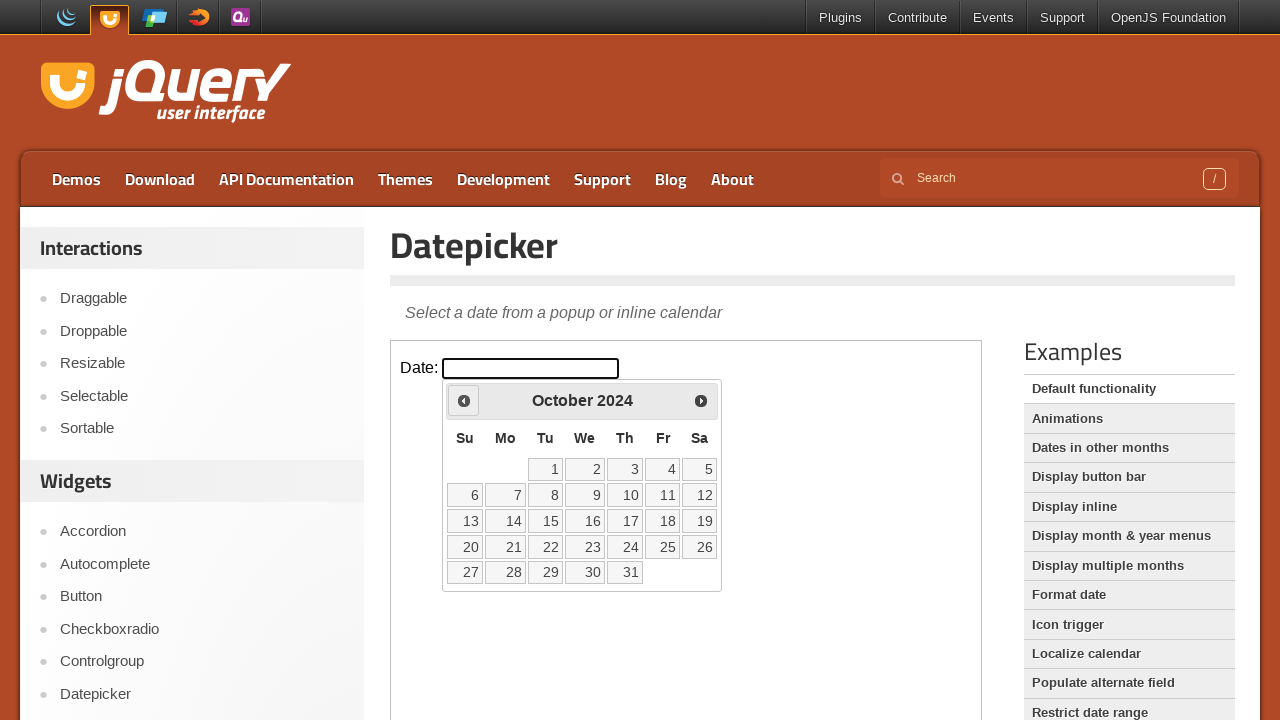

Clicked previous month button at (464, 400) on iframe.demo-frame >> internal:control=enter-frame >> xpath=//*[@id='ui-datepicke
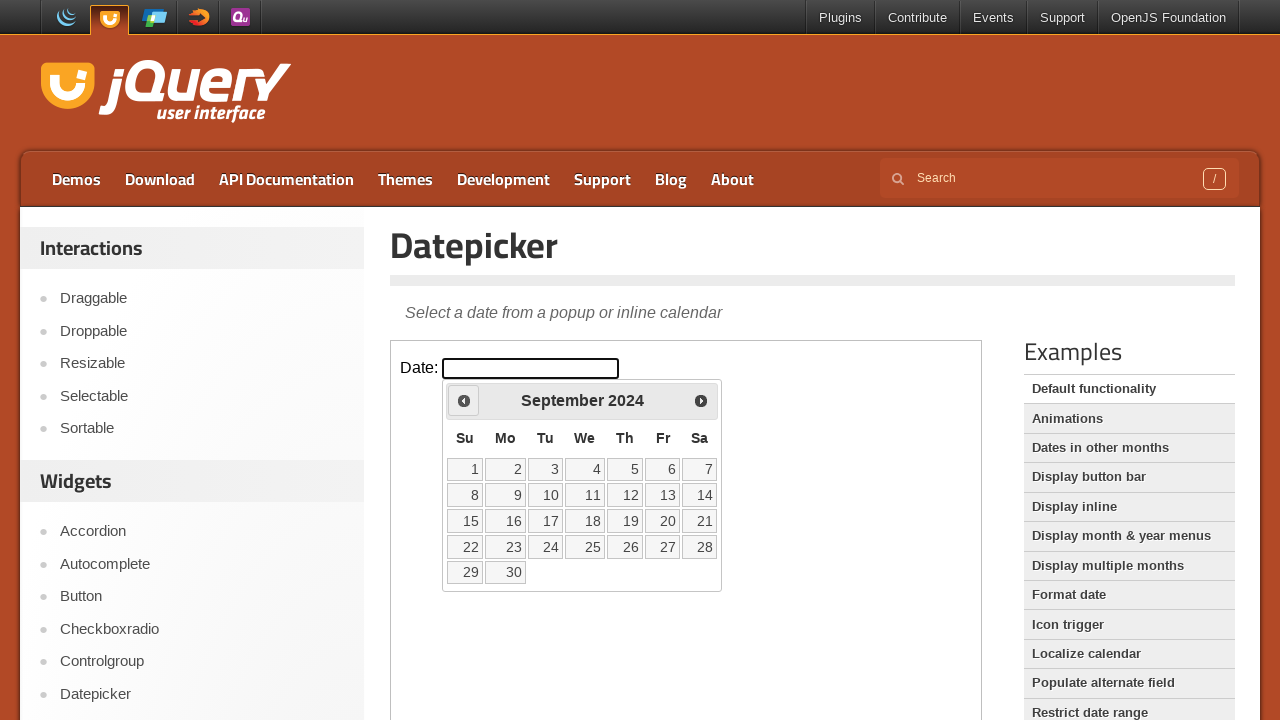

Waited 200ms for calendar to update
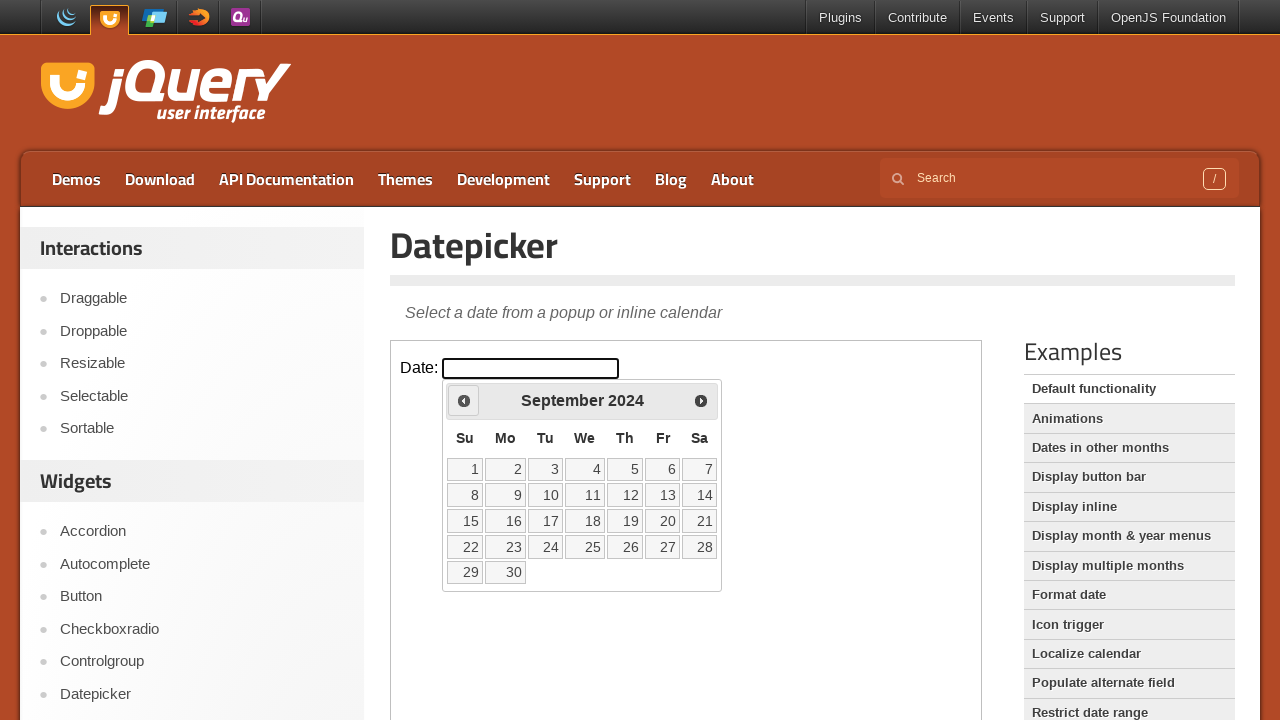

Retrieved current month: September 2024
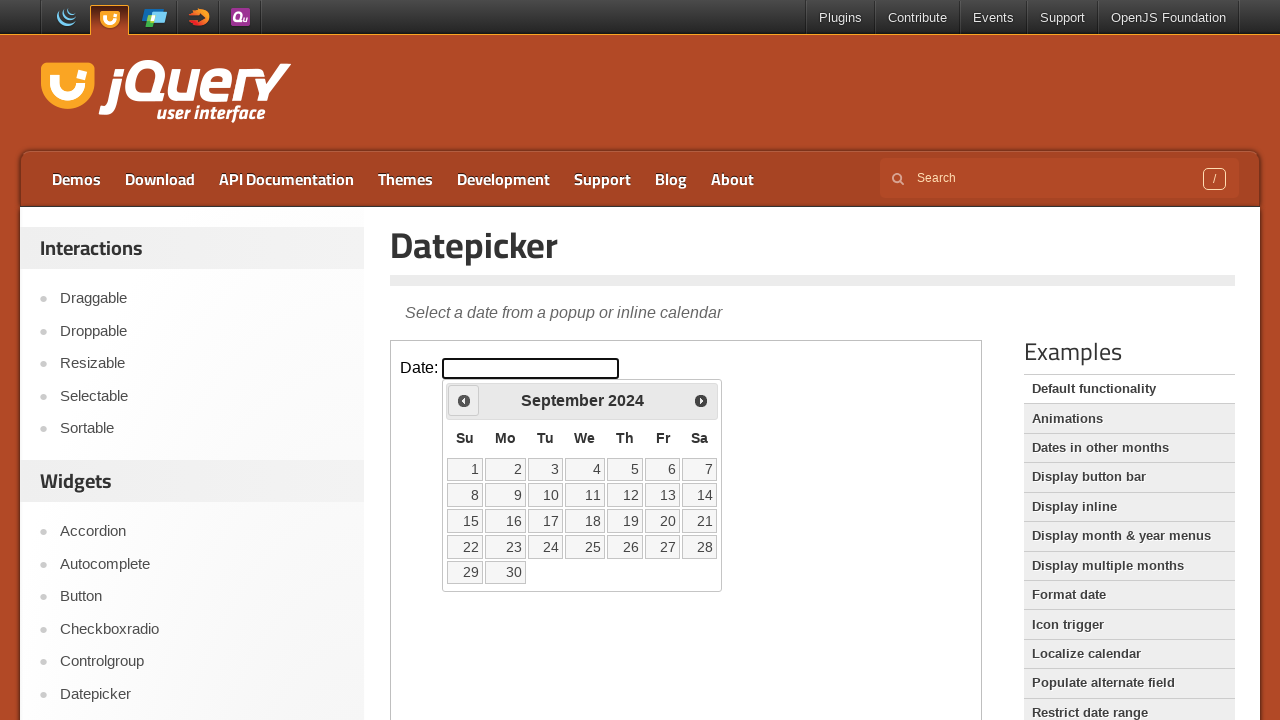

Clicked previous month button at (464, 400) on iframe.demo-frame >> internal:control=enter-frame >> xpath=//*[@id='ui-datepicke
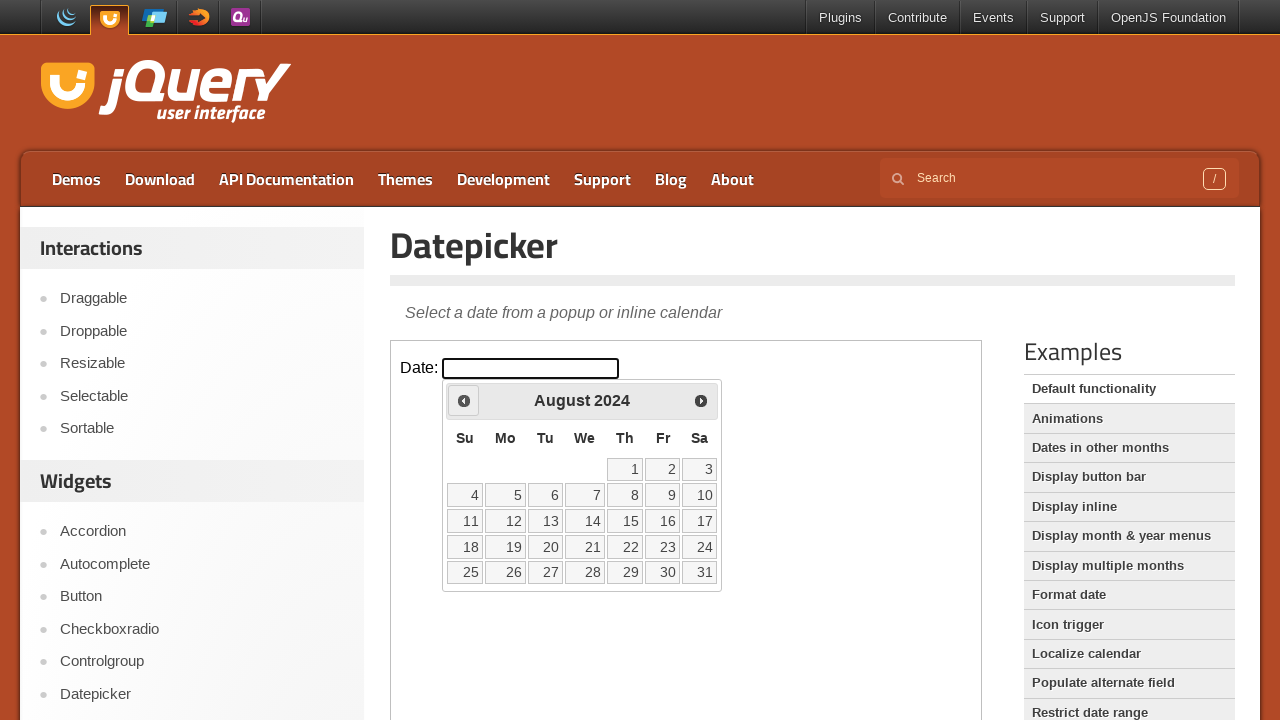

Waited 200ms for calendar to update
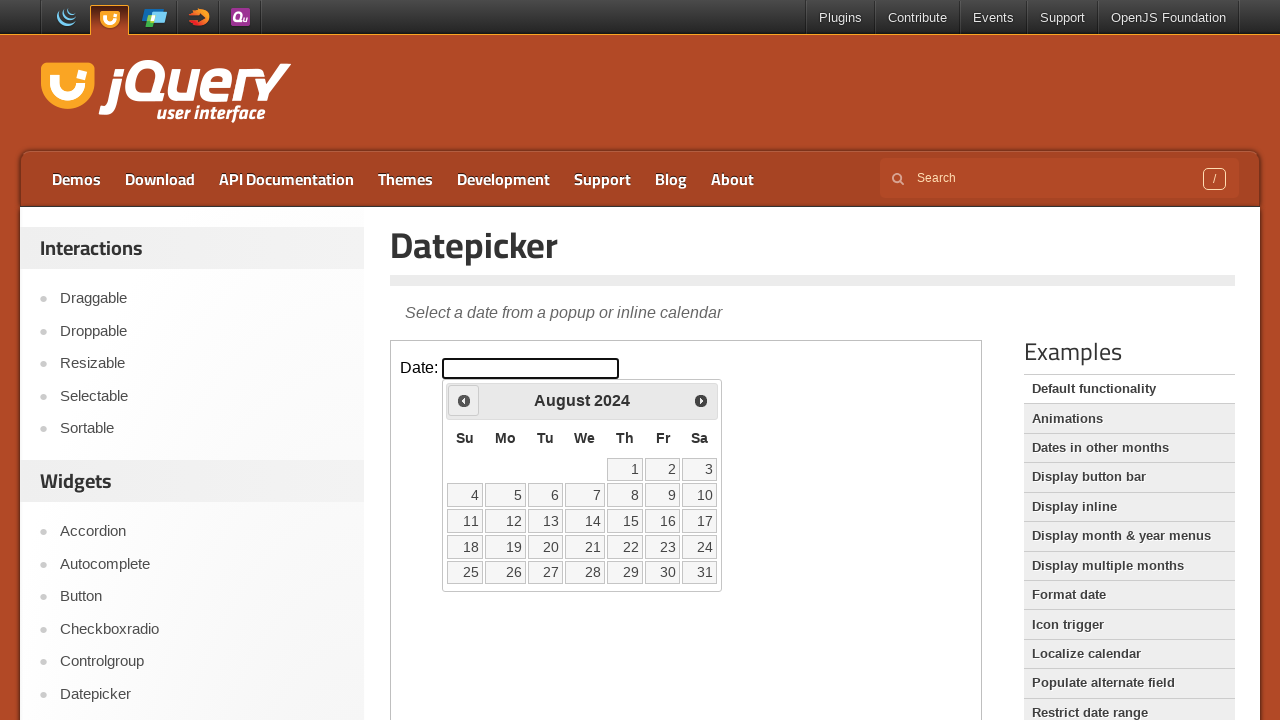

Retrieved current month: August 2024
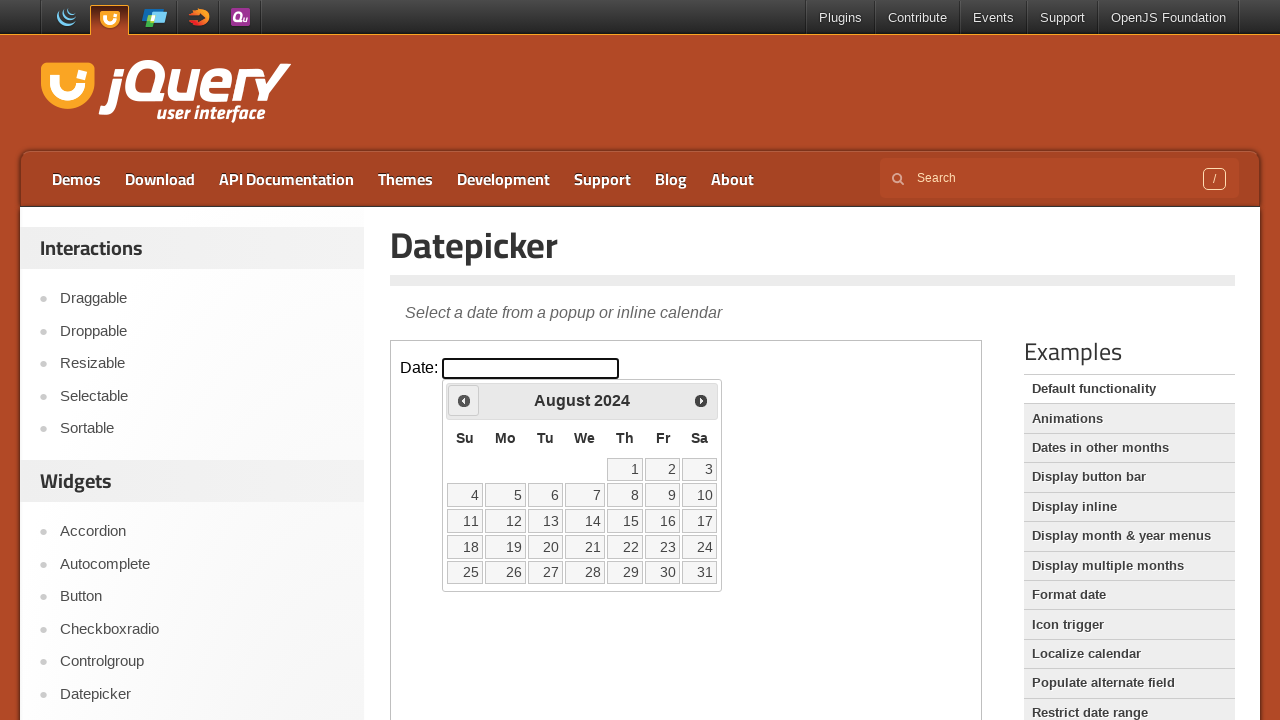

Clicked previous month button at (464, 400) on iframe.demo-frame >> internal:control=enter-frame >> xpath=//*[@id='ui-datepicke
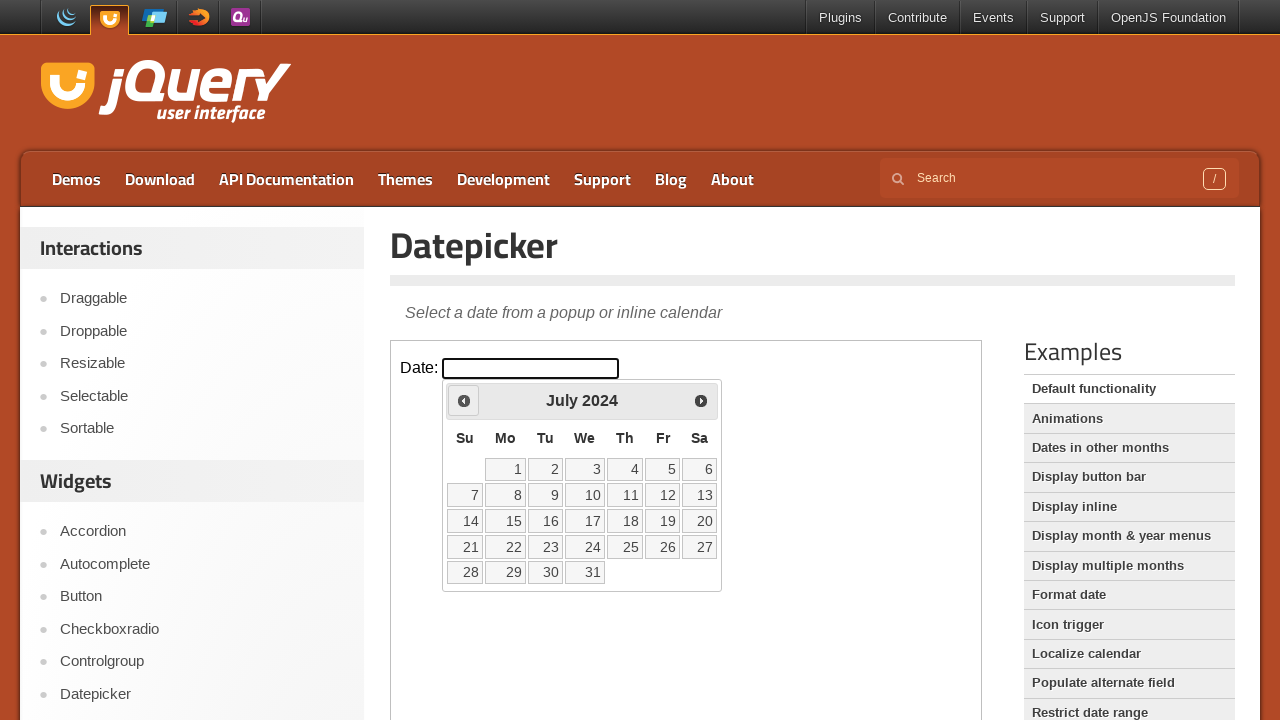

Waited 200ms for calendar to update
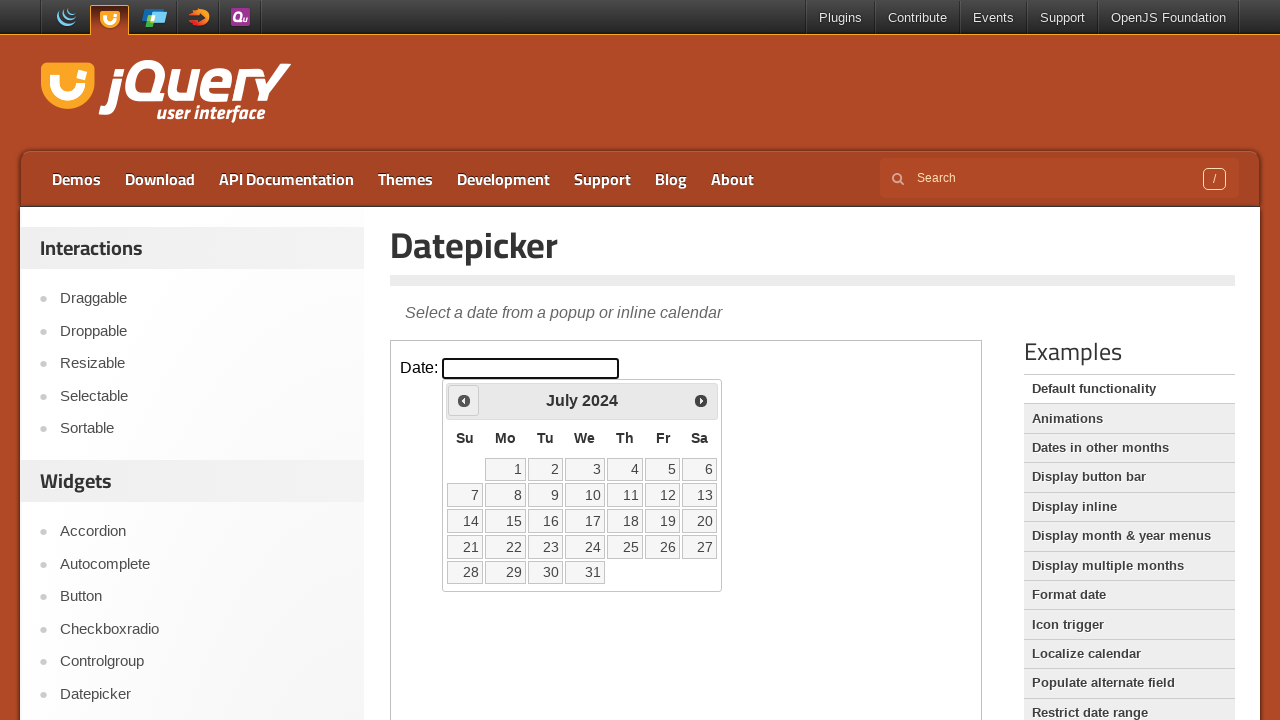

Retrieved current month: July 2024
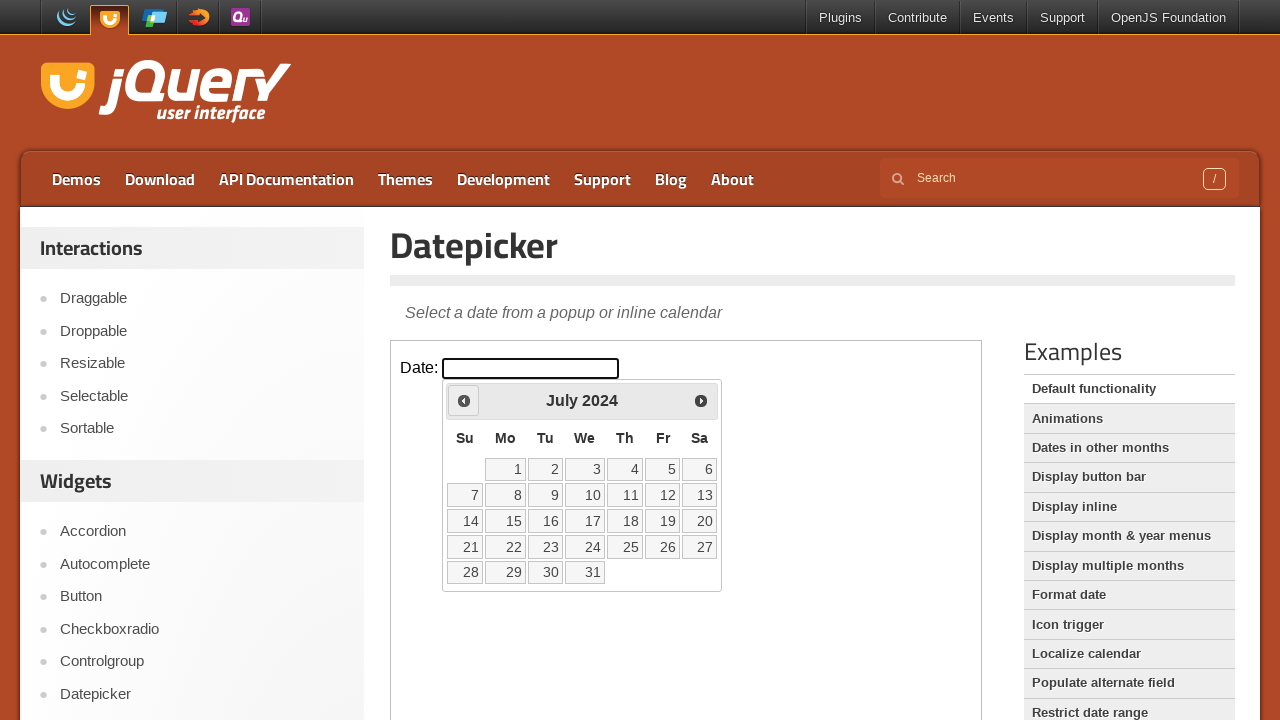

Clicked previous month button at (464, 400) on iframe.demo-frame >> internal:control=enter-frame >> xpath=//*[@id='ui-datepicke
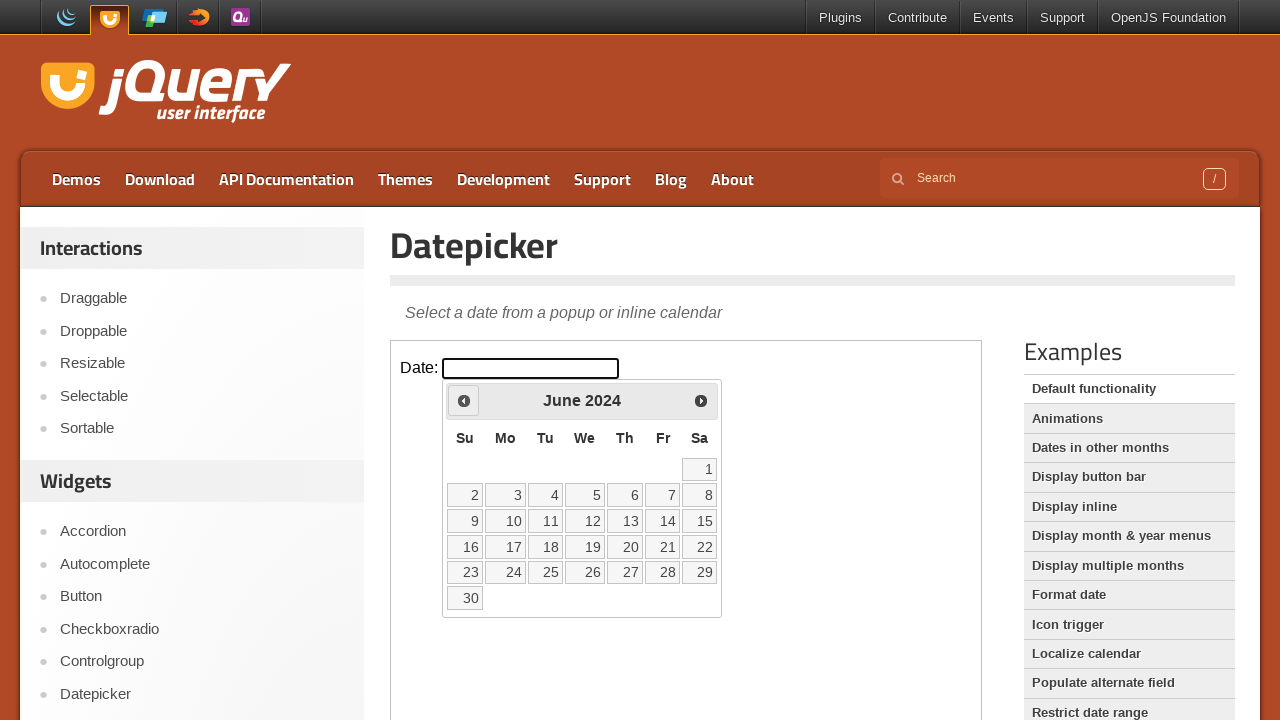

Waited 200ms for calendar to update
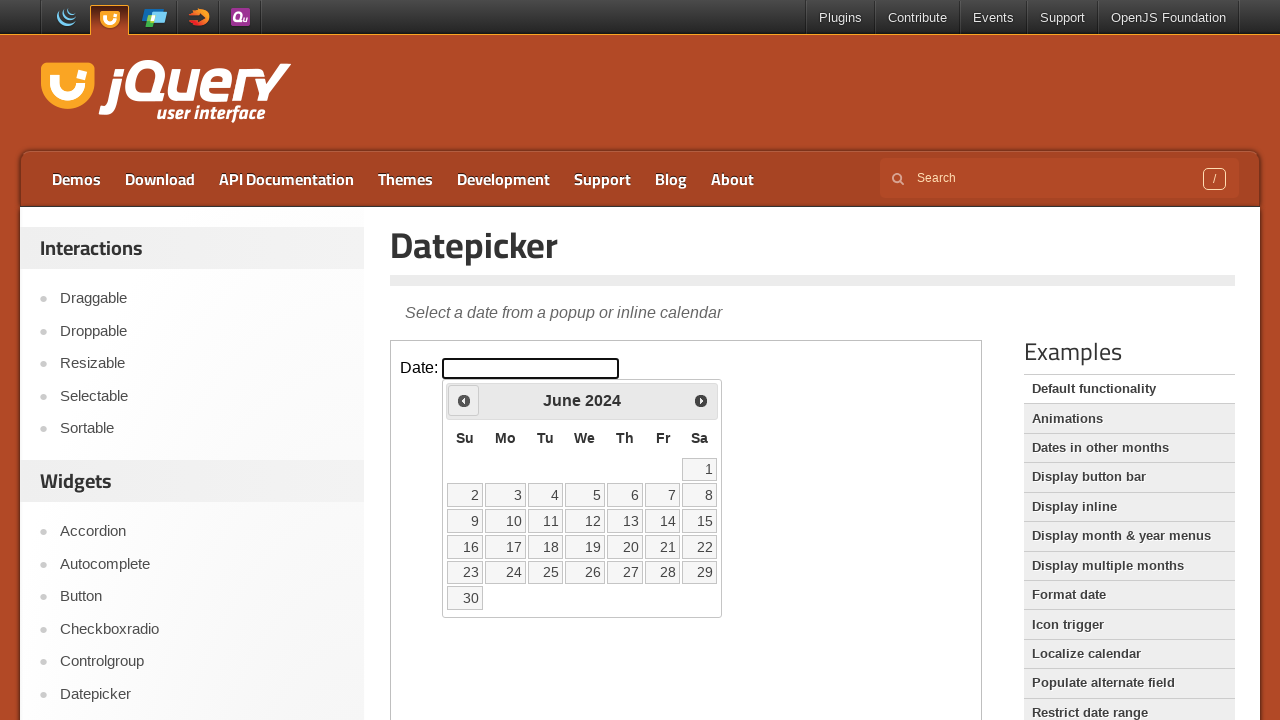

Retrieved current month: June 2024
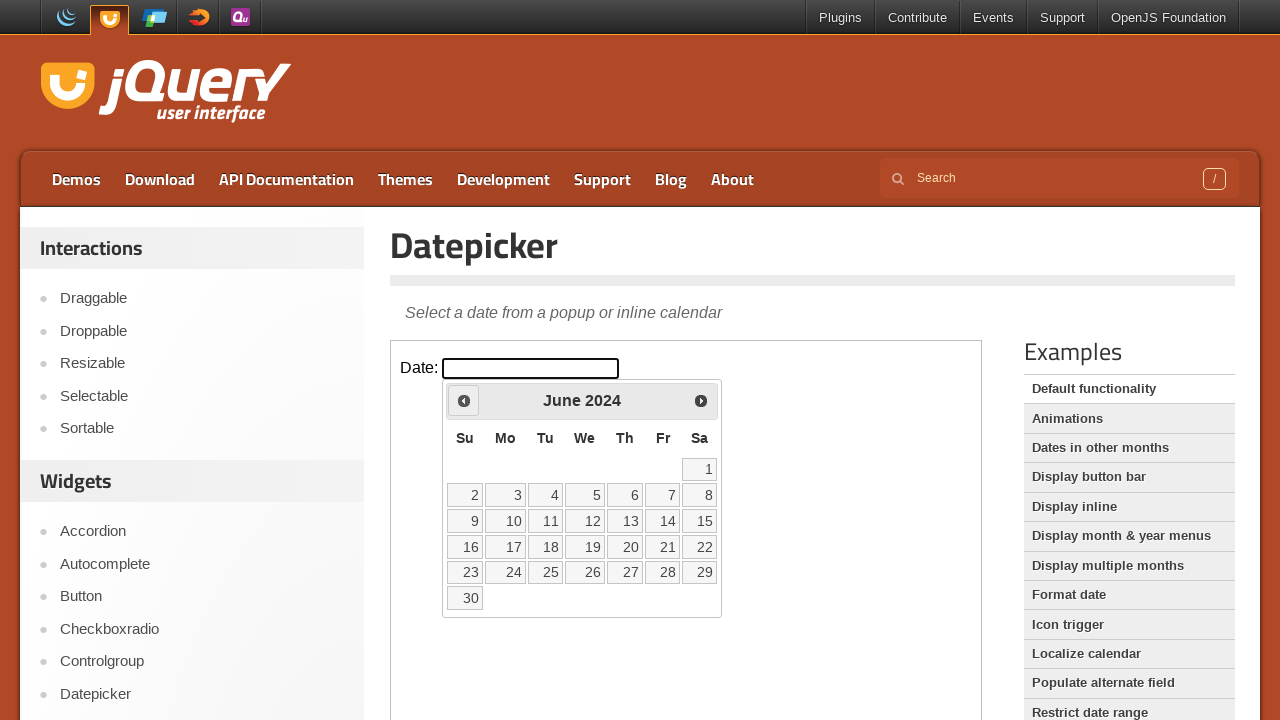

Clicked previous month button at (464, 400) on iframe.demo-frame >> internal:control=enter-frame >> xpath=//*[@id='ui-datepicke
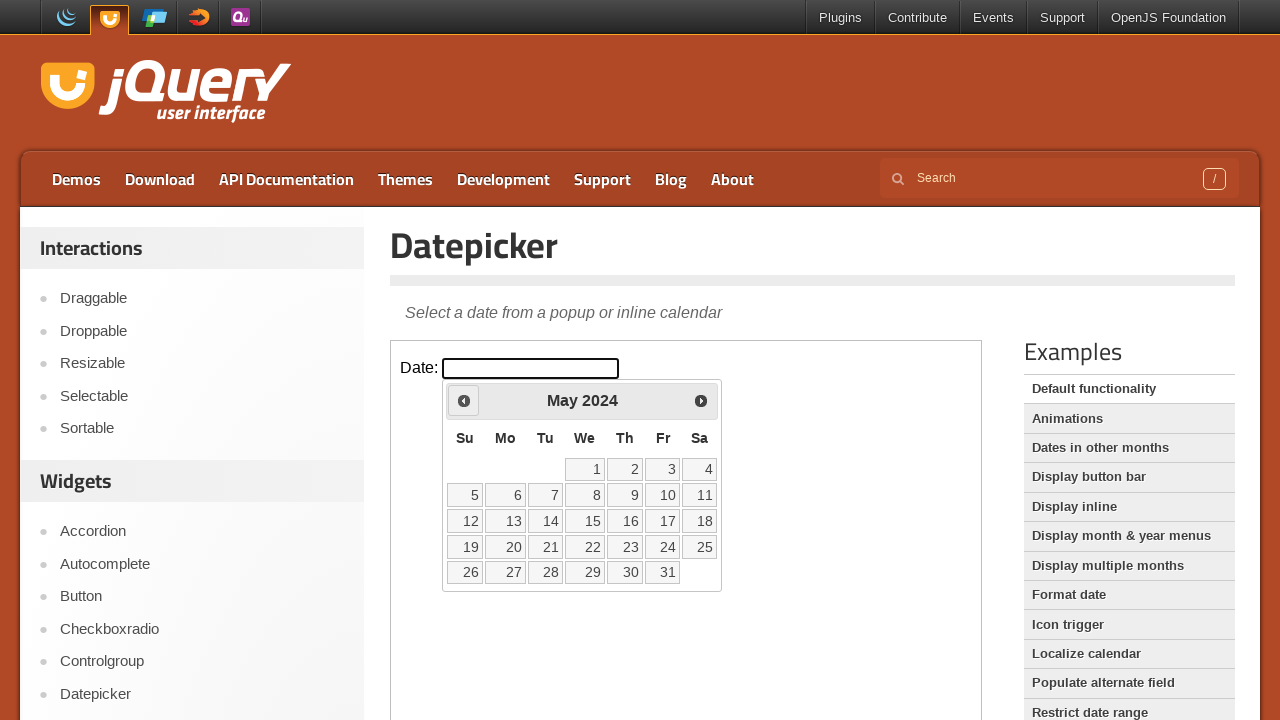

Waited 200ms for calendar to update
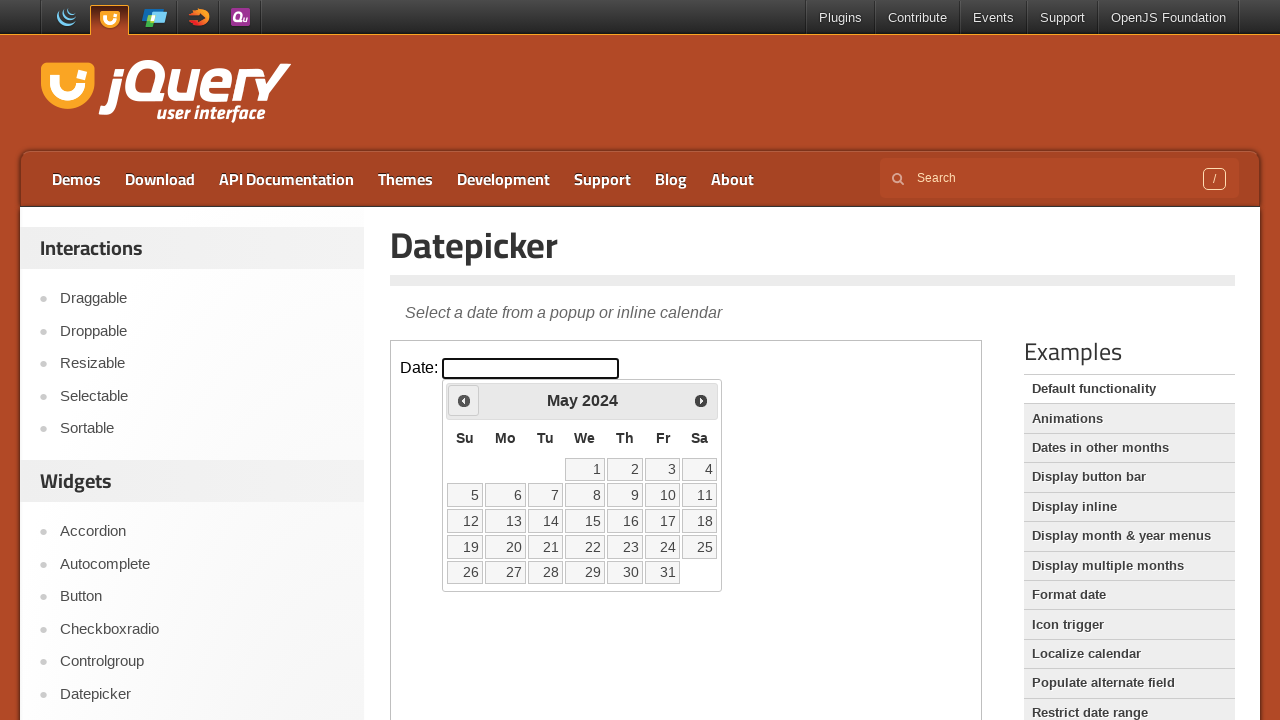

Retrieved current month: May 2024
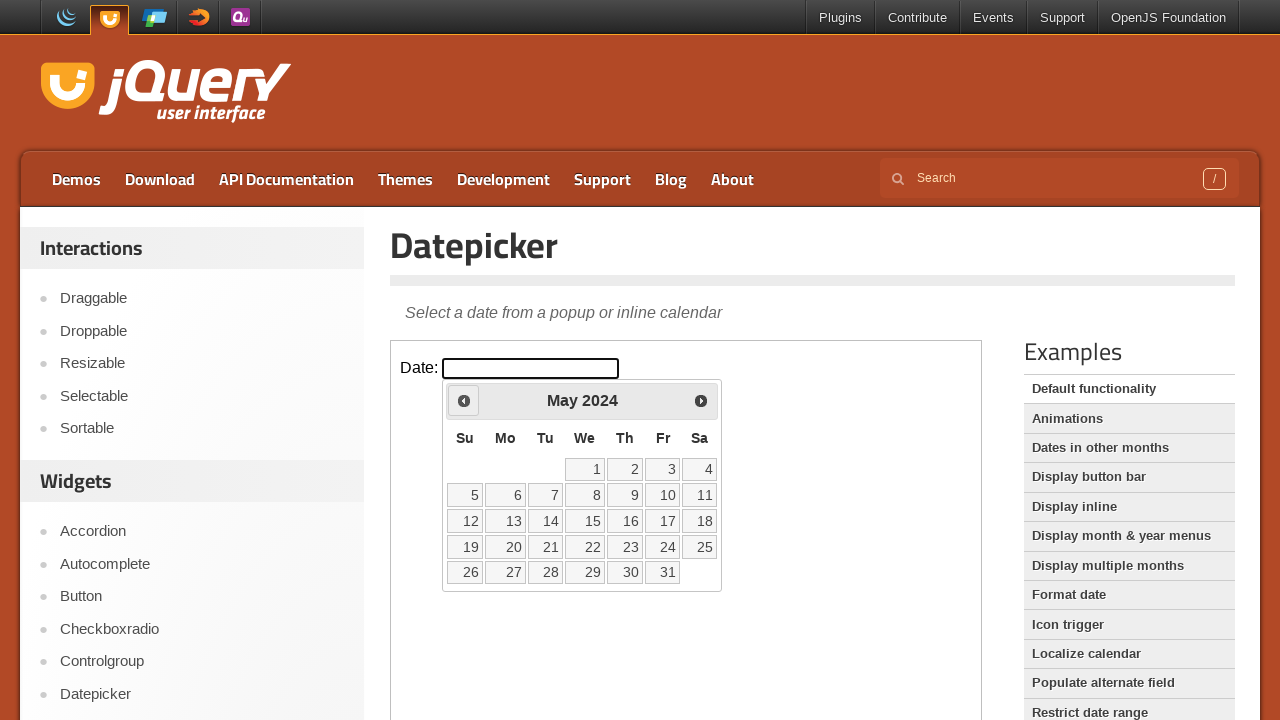

Clicked previous month button at (464, 400) on iframe.demo-frame >> internal:control=enter-frame >> xpath=//*[@id='ui-datepicke
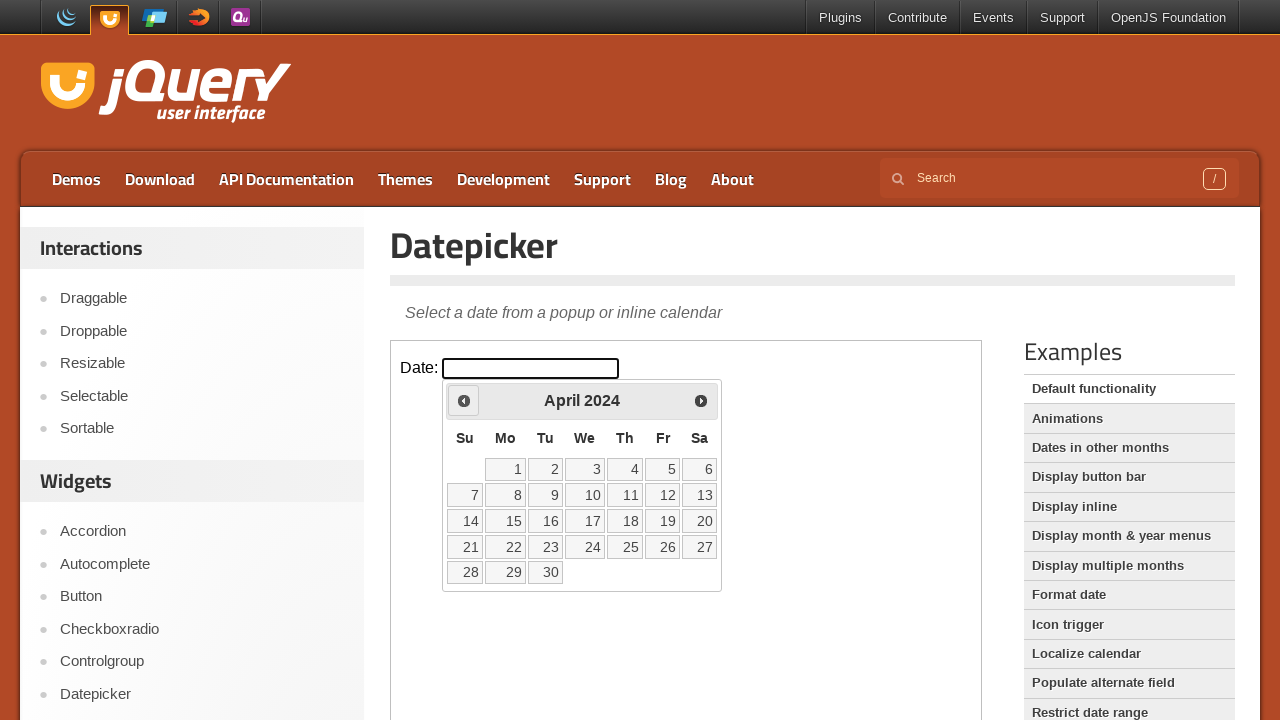

Waited 200ms for calendar to update
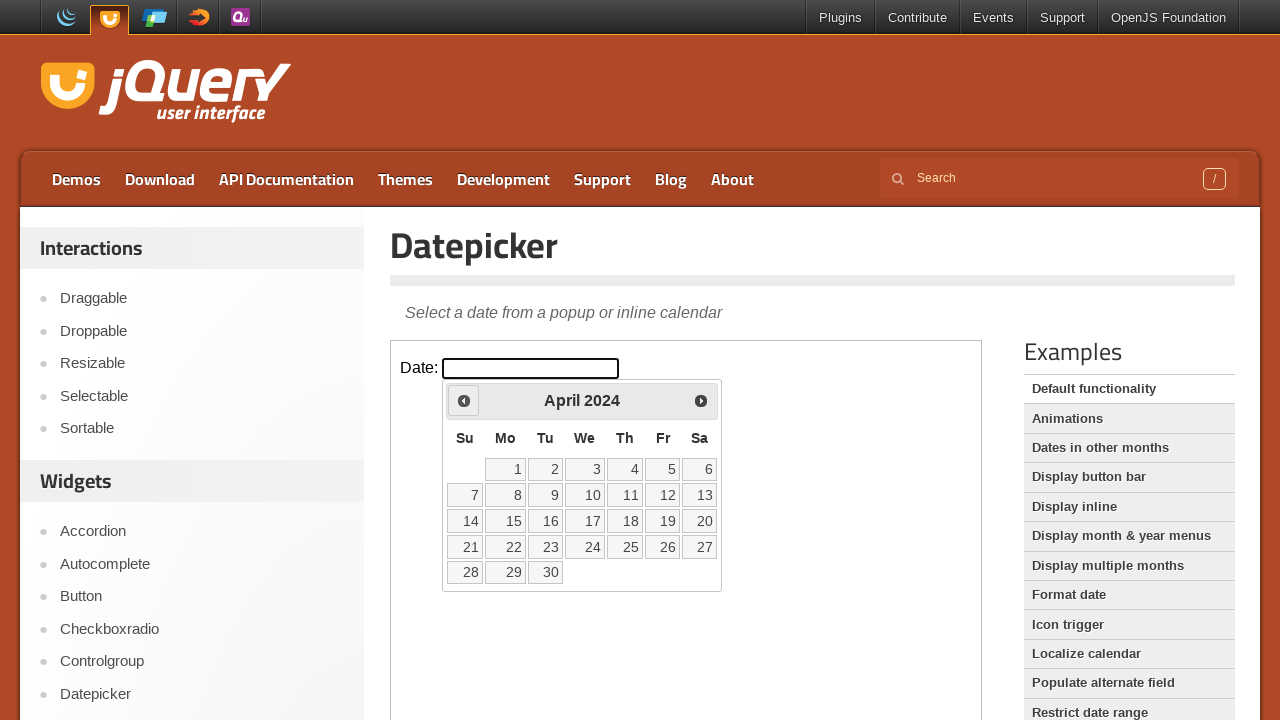

Retrieved current month: April 2024
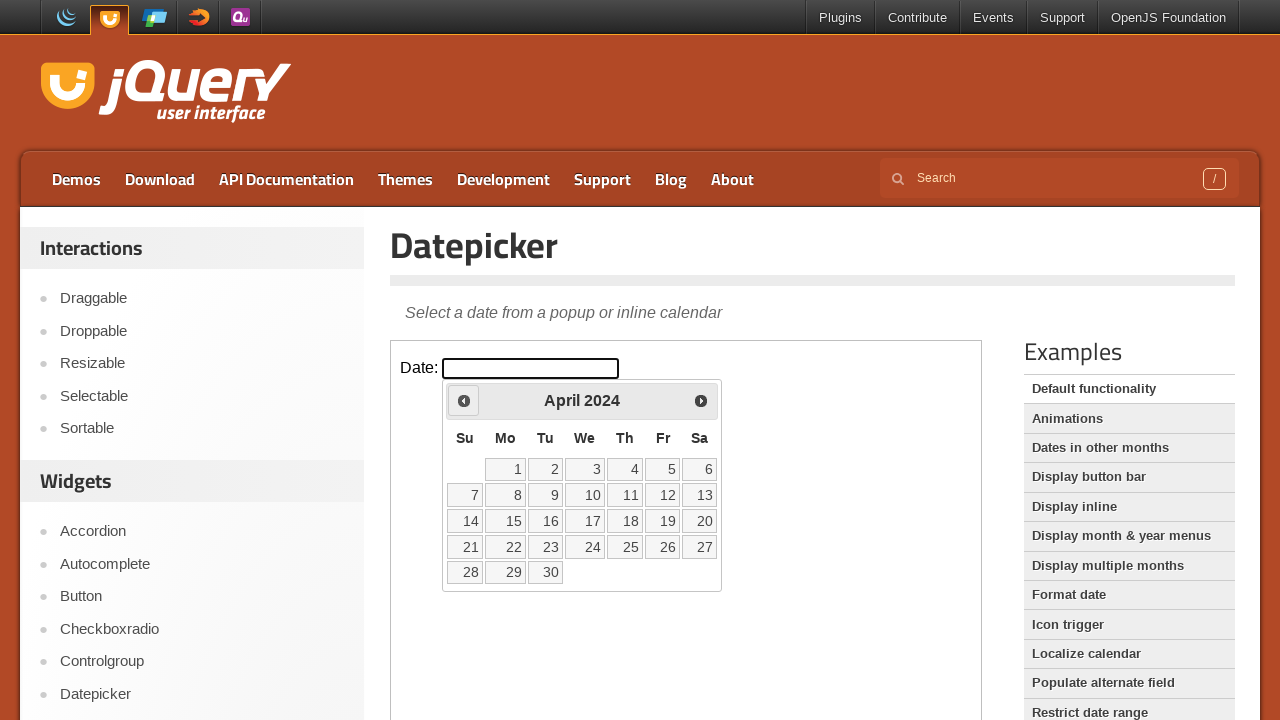

Clicked previous month button at (464, 400) on iframe.demo-frame >> internal:control=enter-frame >> xpath=//*[@id='ui-datepicke
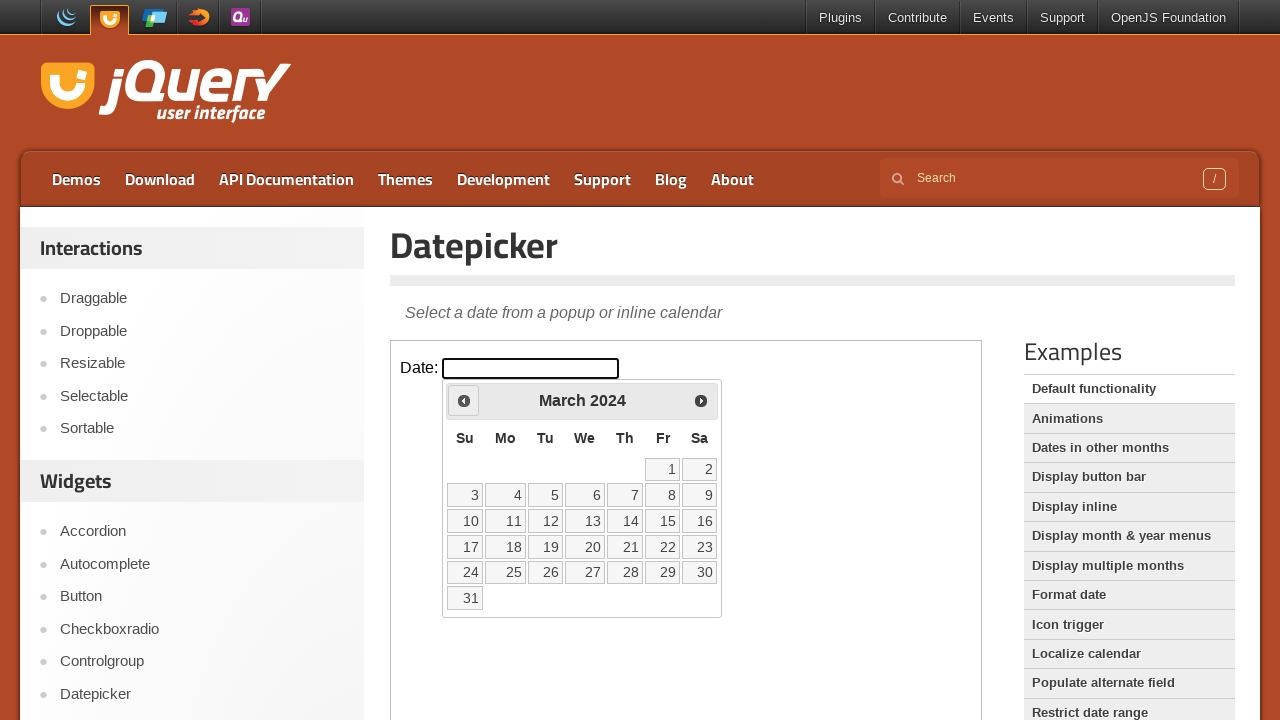

Waited 200ms for calendar to update
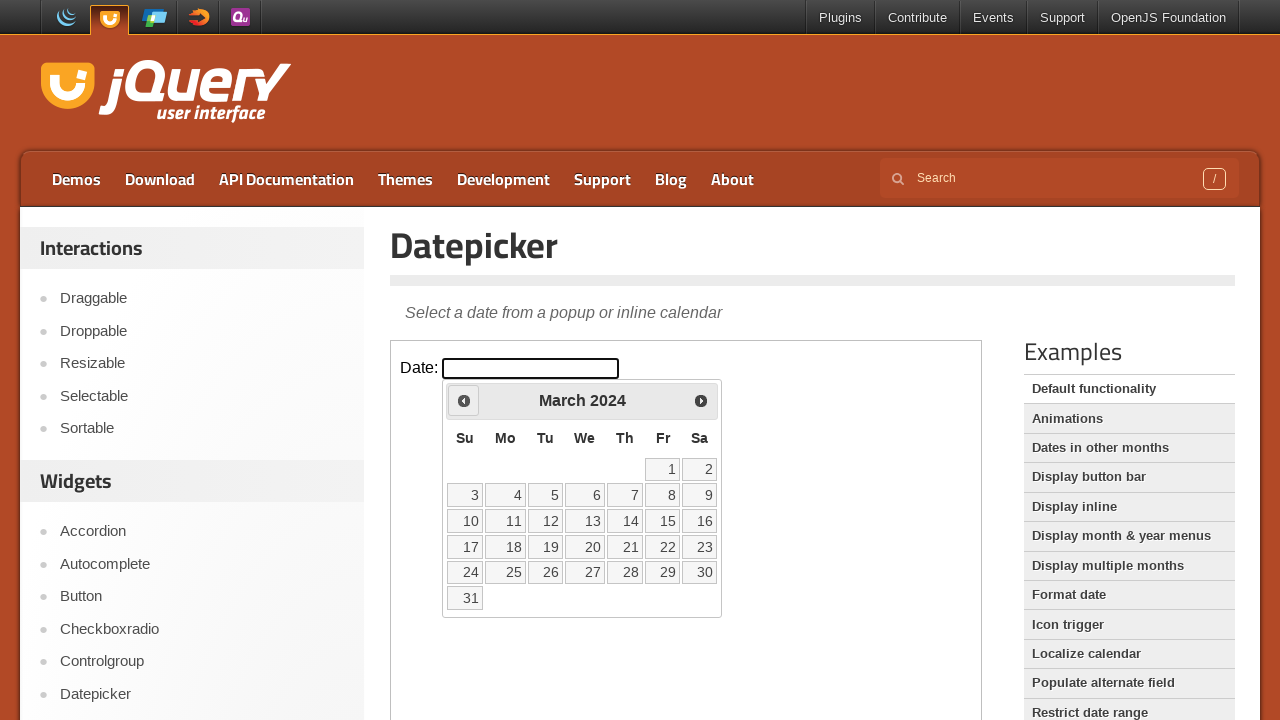

Retrieved current month: March 2024
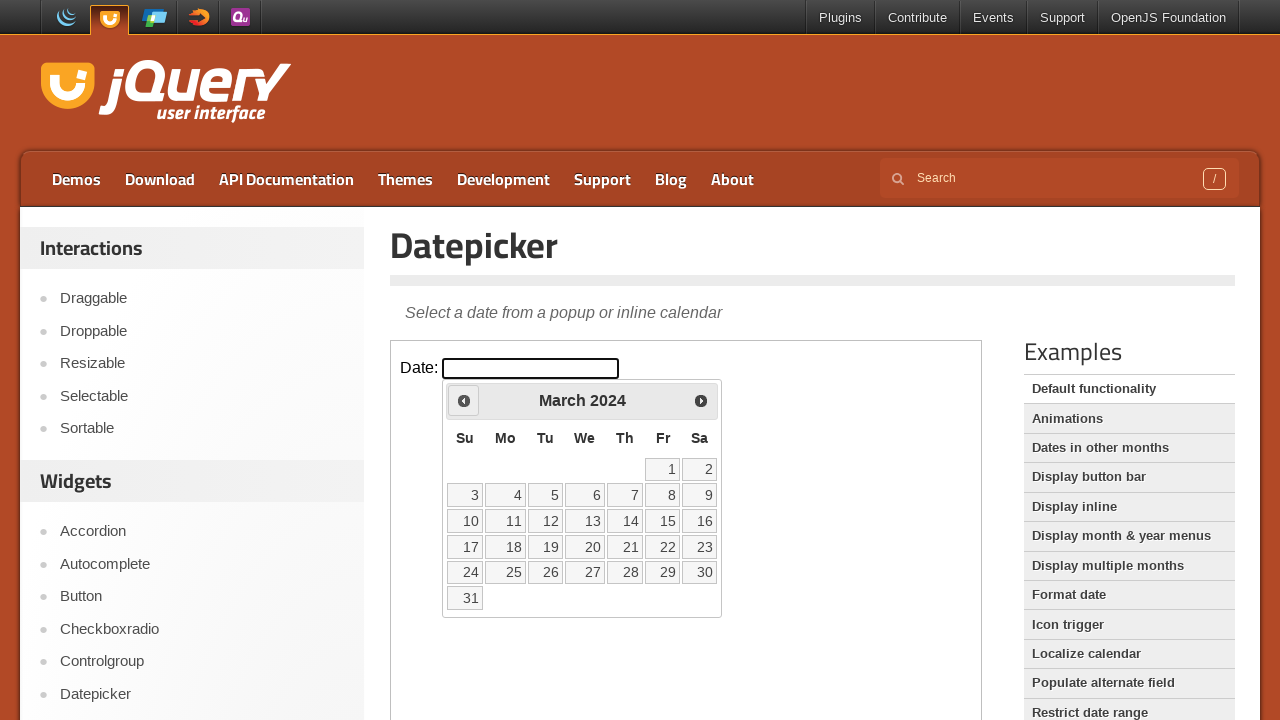

Clicked previous month button at (464, 400) on iframe.demo-frame >> internal:control=enter-frame >> xpath=//*[@id='ui-datepicke
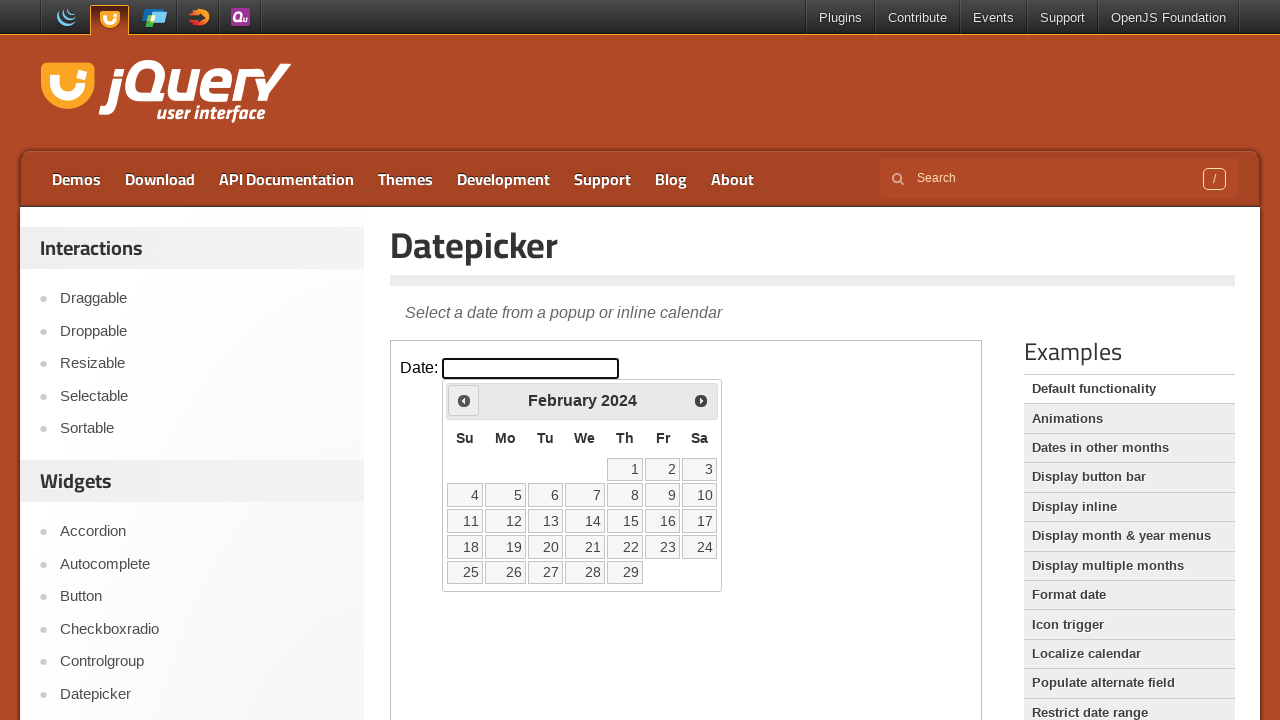

Waited 200ms for calendar to update
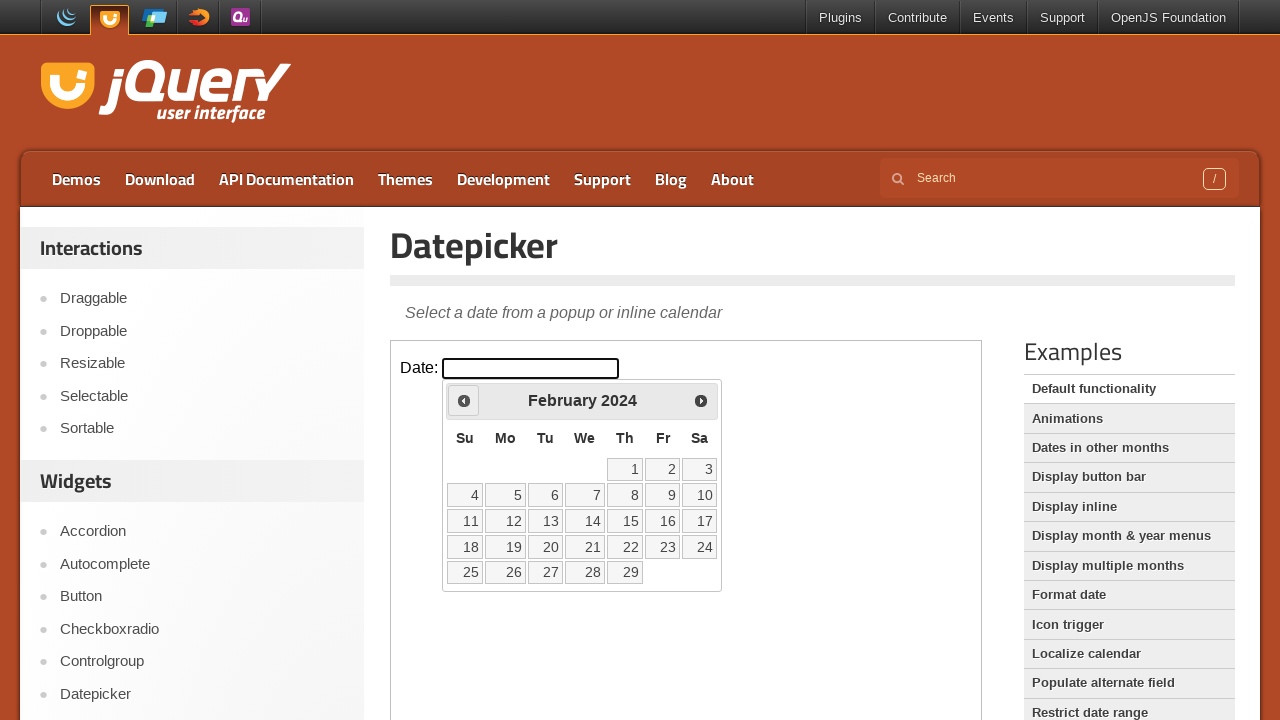

Retrieved current month: February 2024
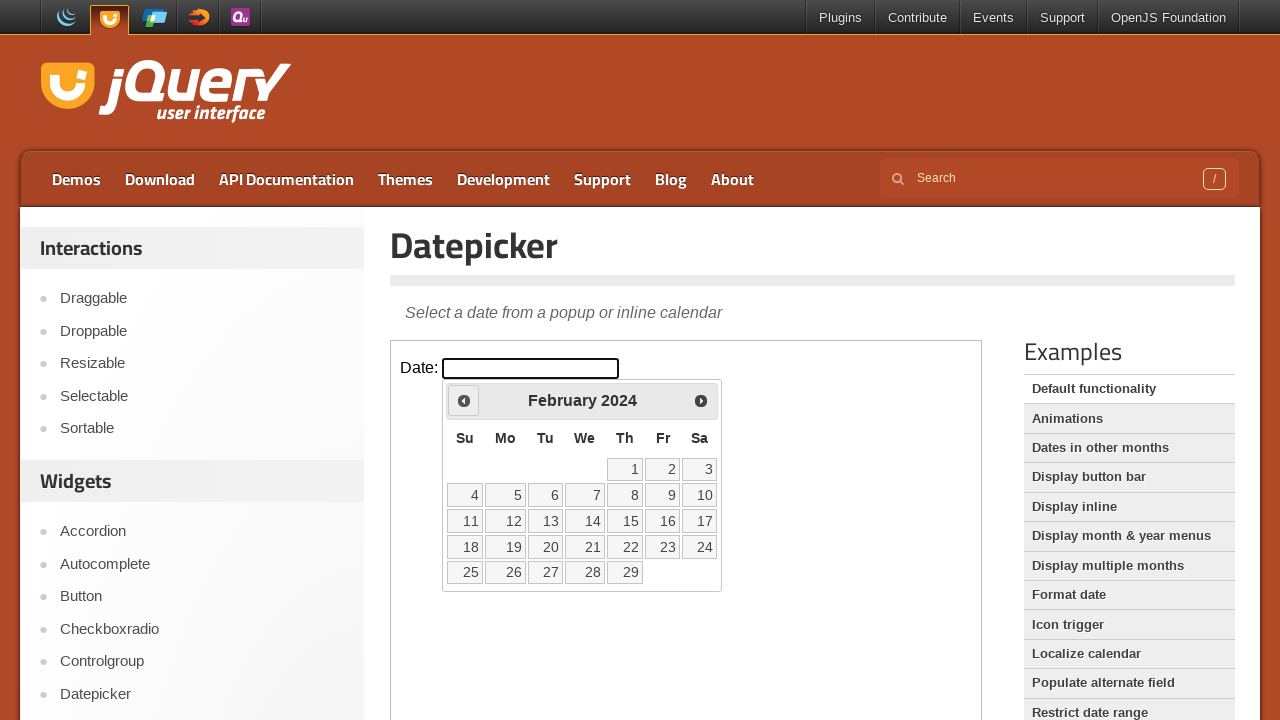

Clicked previous month button at (464, 400) on iframe.demo-frame >> internal:control=enter-frame >> xpath=//*[@id='ui-datepicke
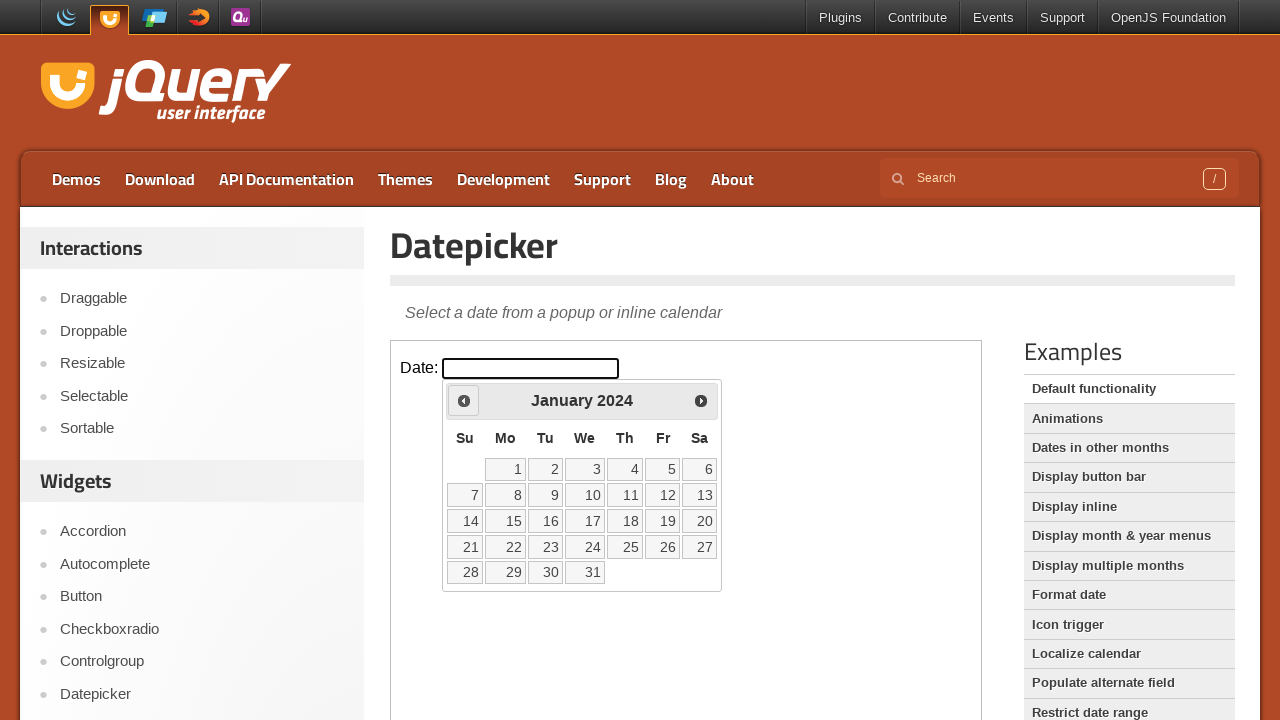

Waited 200ms for calendar to update
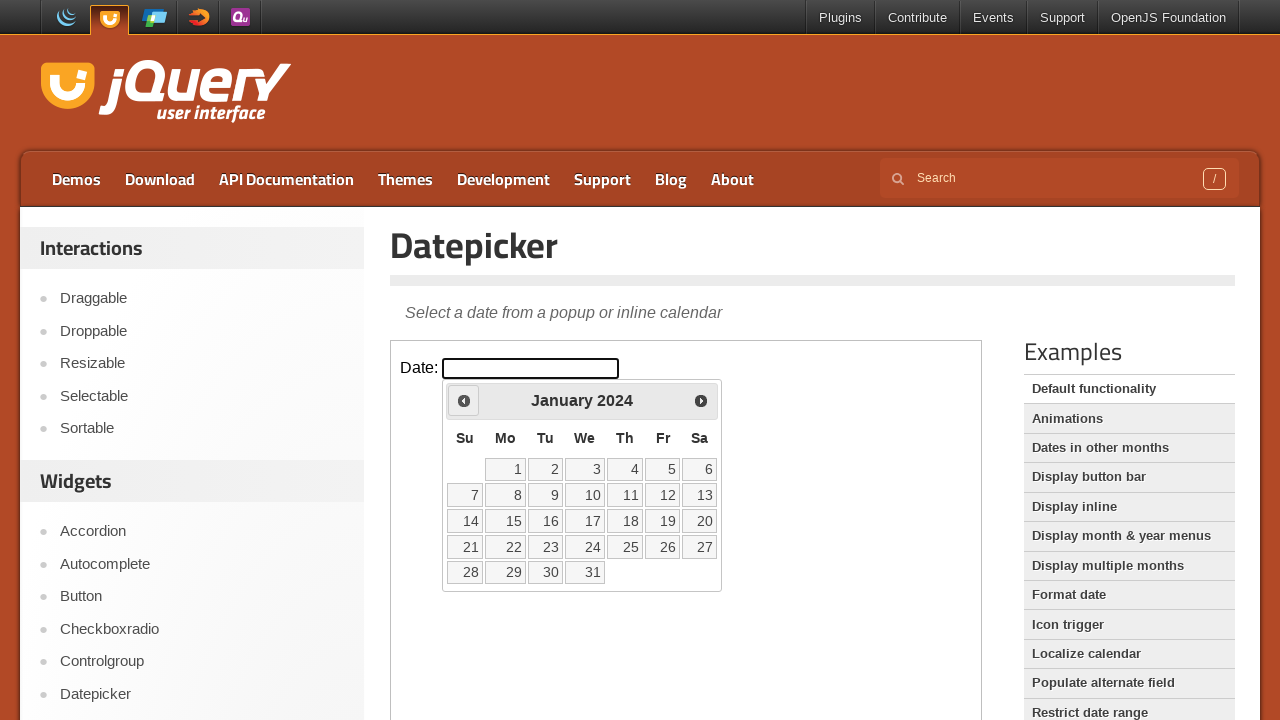

Retrieved current month: January 2024
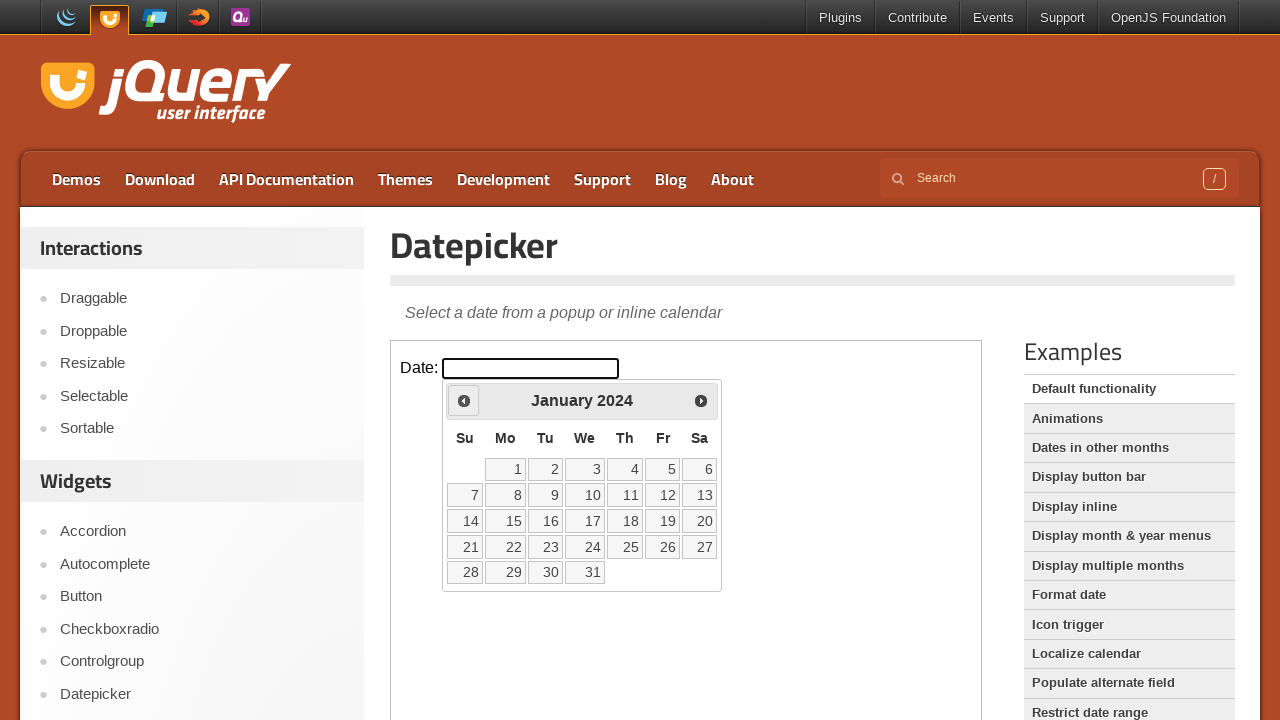

Clicked previous month button at (464, 400) on iframe.demo-frame >> internal:control=enter-frame >> xpath=//*[@id='ui-datepicke
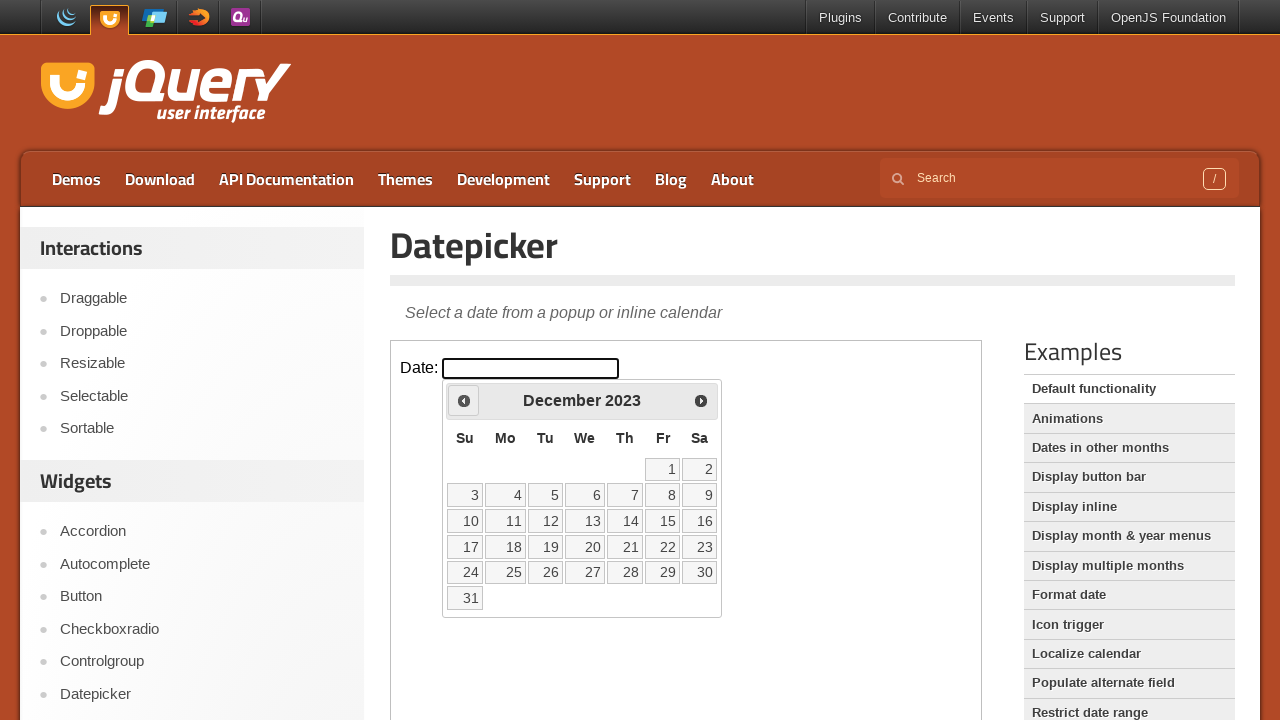

Waited 200ms for calendar to update
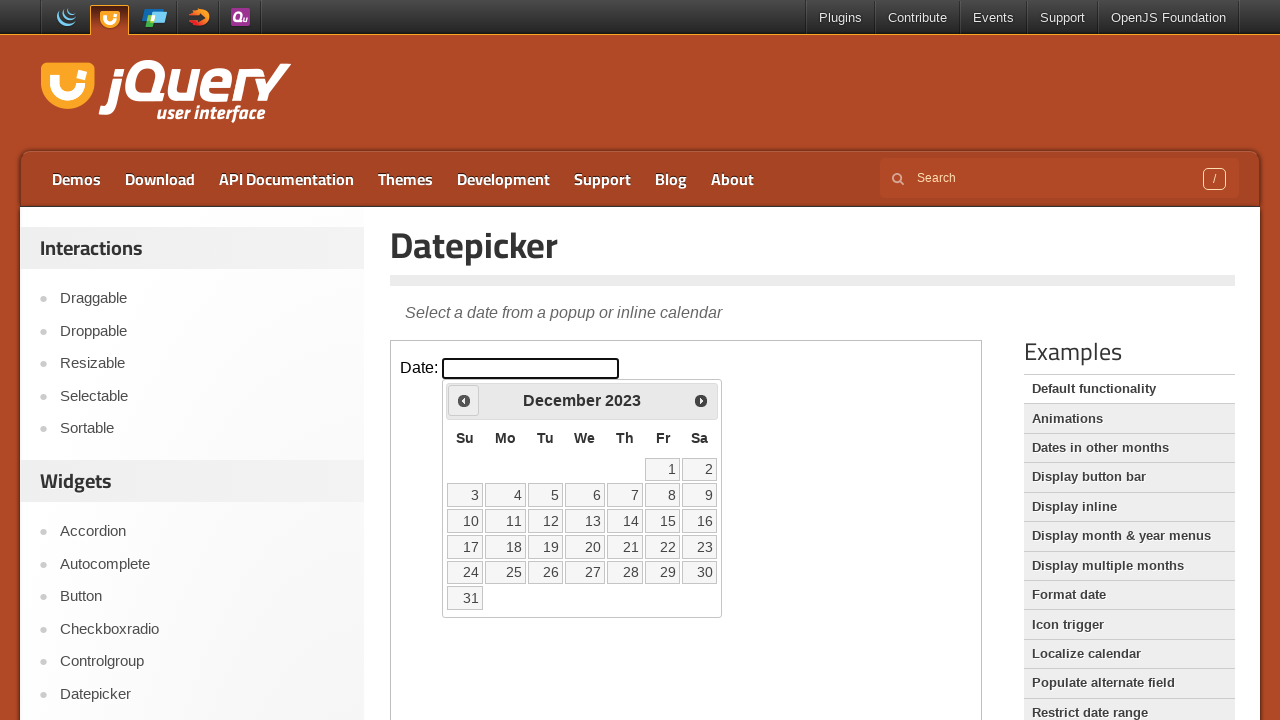

Retrieved current month: December 2023
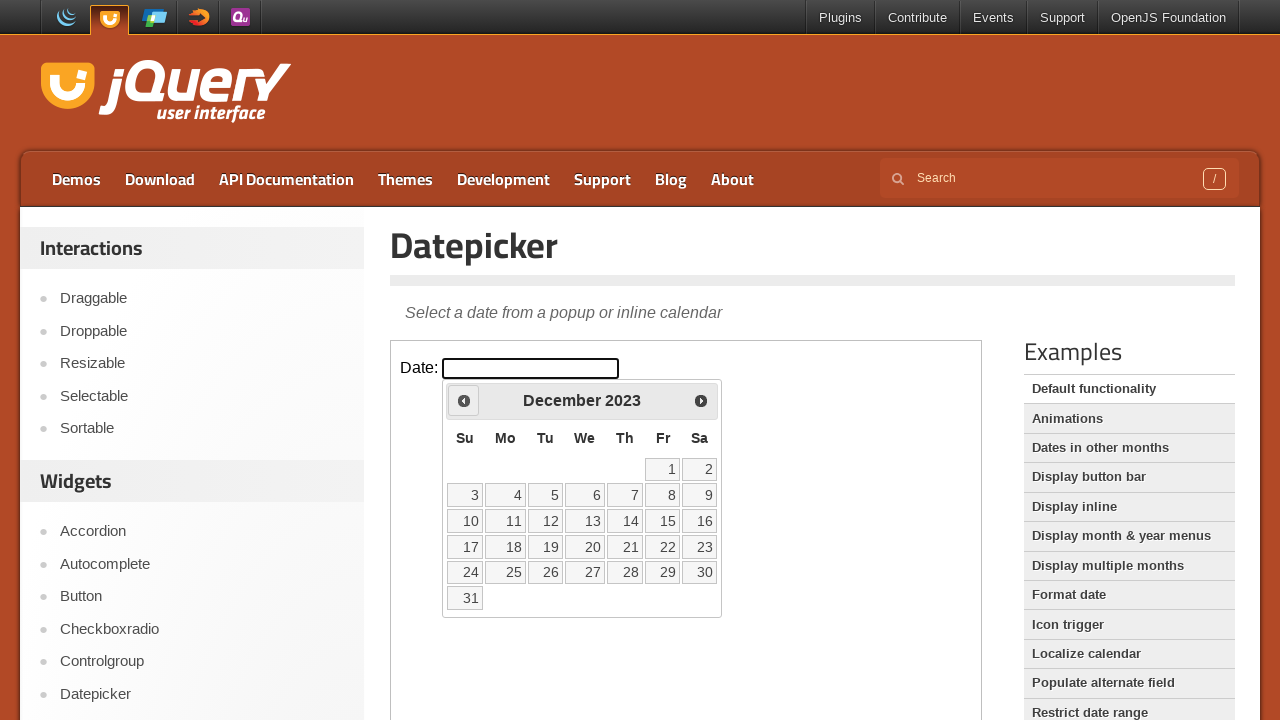

Clicked previous month button at (464, 400) on iframe.demo-frame >> internal:control=enter-frame >> xpath=//*[@id='ui-datepicke
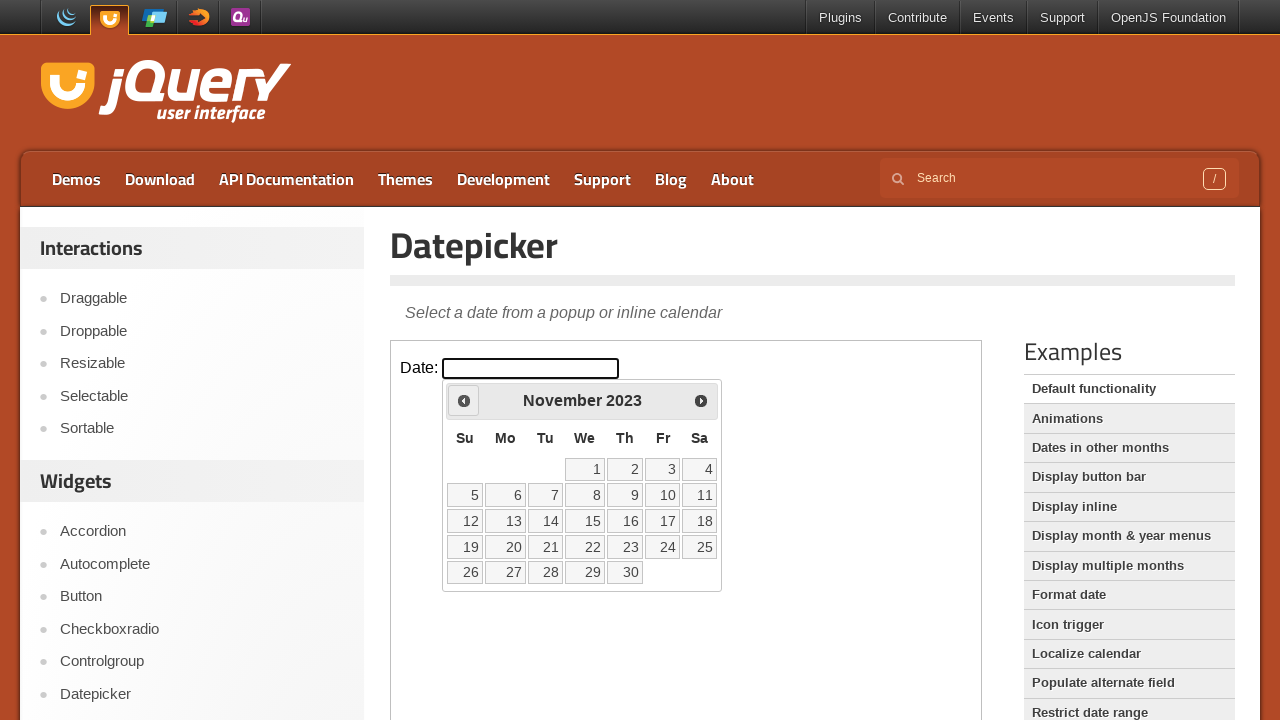

Waited 200ms for calendar to update
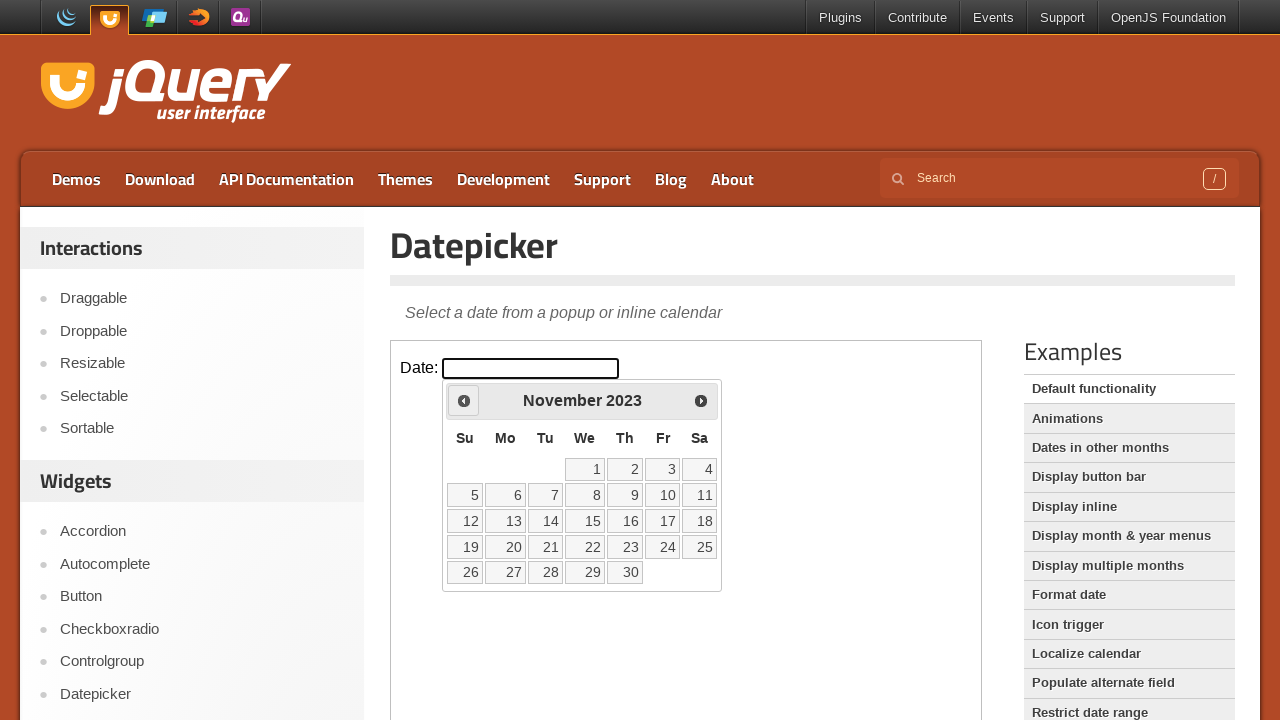

Retrieved current month: November 2023
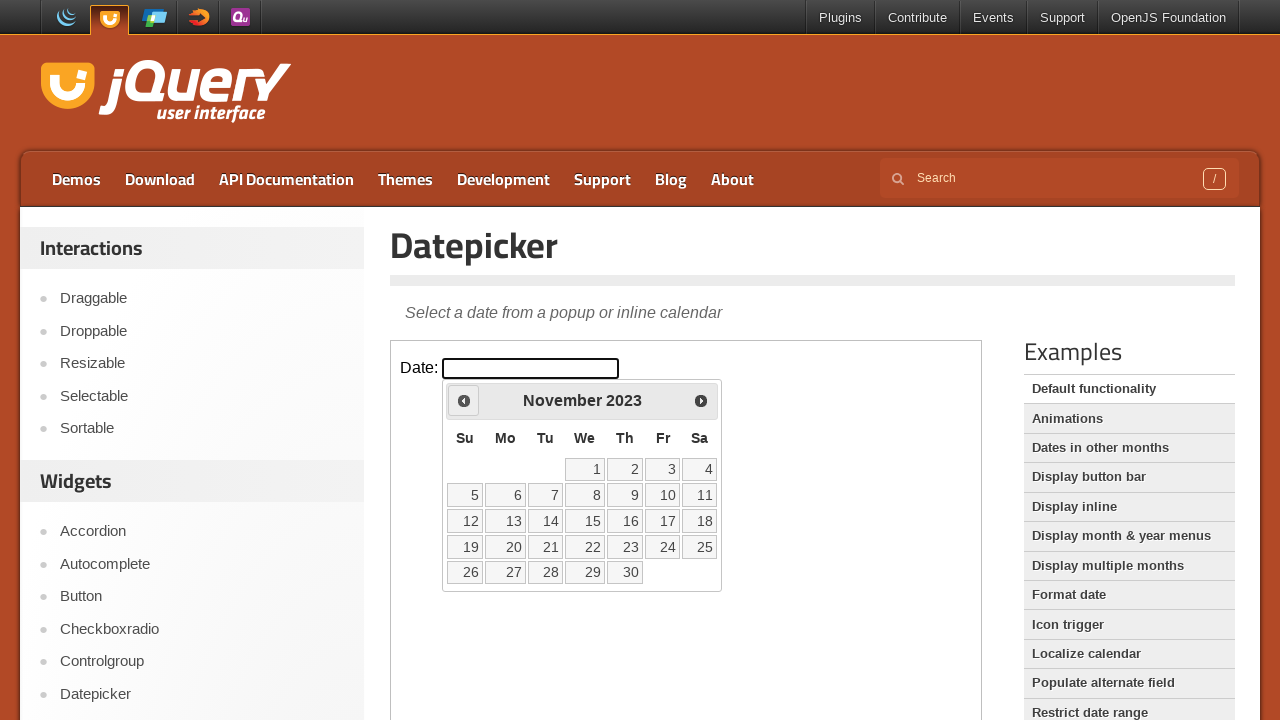

Clicked previous month button at (464, 400) on iframe.demo-frame >> internal:control=enter-frame >> xpath=//*[@id='ui-datepicke
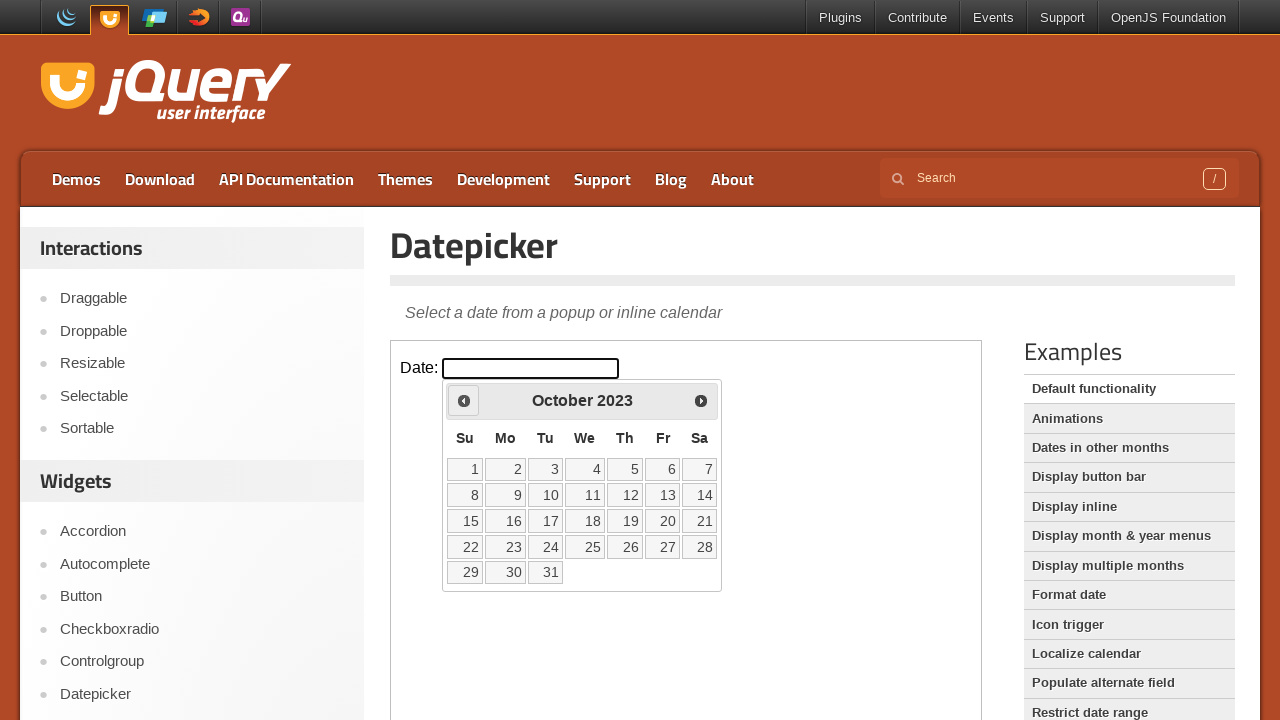

Waited 200ms for calendar to update
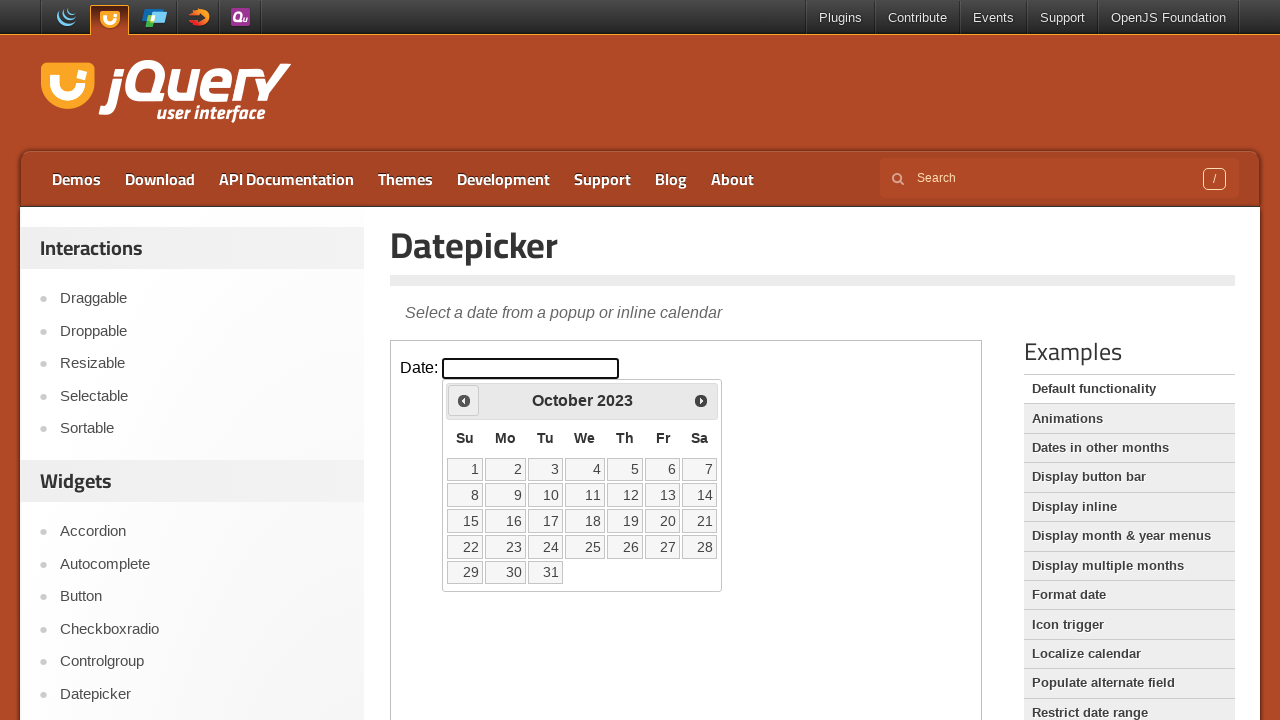

Retrieved current month: October 2023
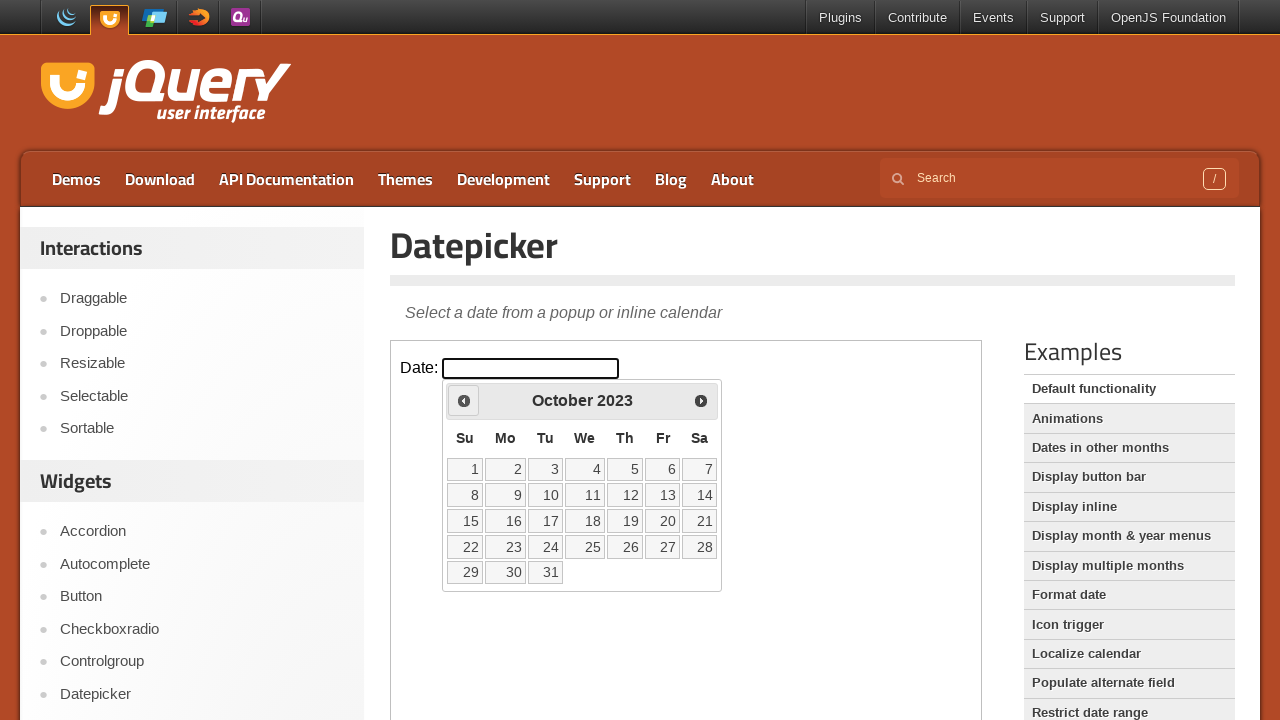

Clicked previous month button at (464, 400) on iframe.demo-frame >> internal:control=enter-frame >> xpath=//*[@id='ui-datepicke
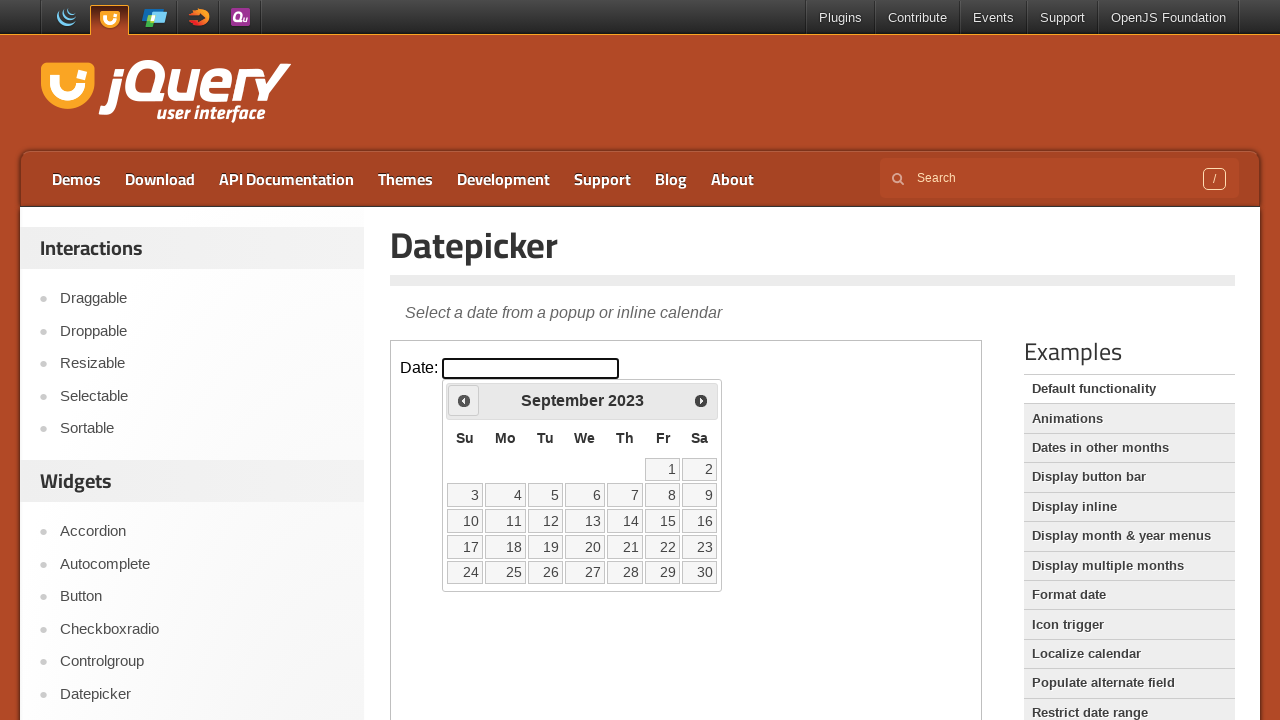

Waited 200ms for calendar to update
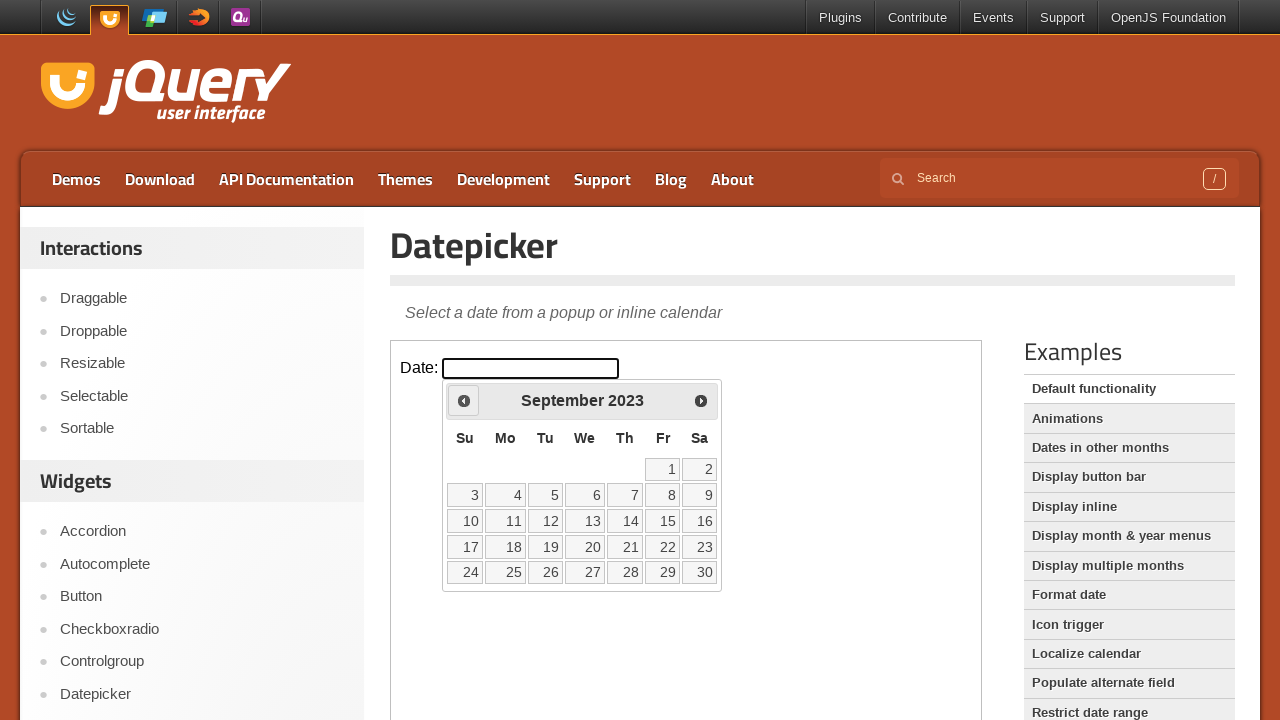

Retrieved current month: September 2023
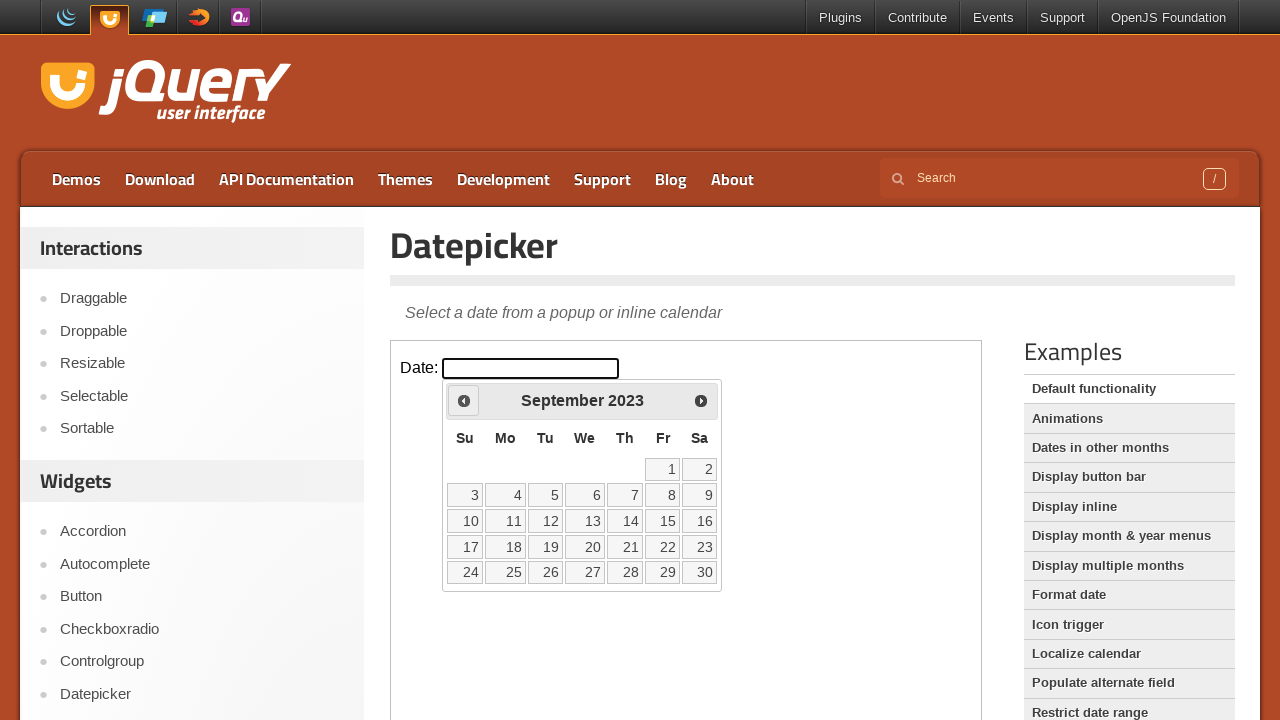

Clicked previous month button at (464, 400) on iframe.demo-frame >> internal:control=enter-frame >> xpath=//*[@id='ui-datepicke
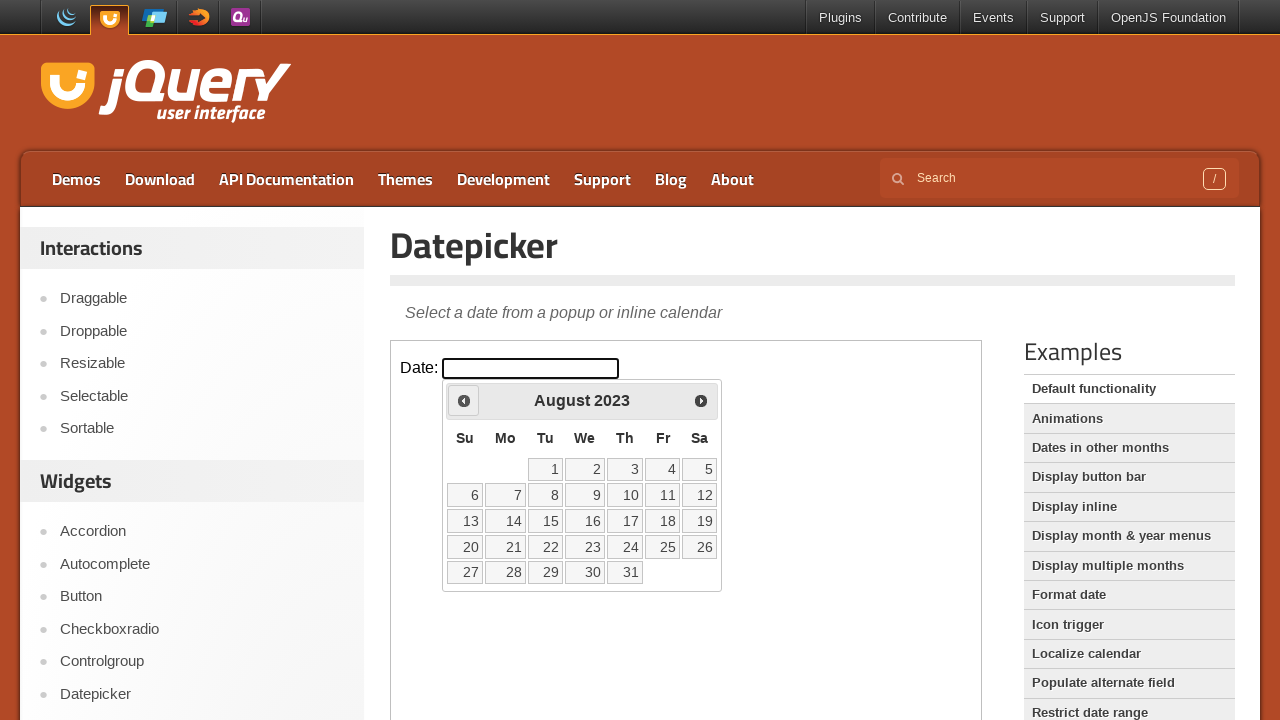

Waited 200ms for calendar to update
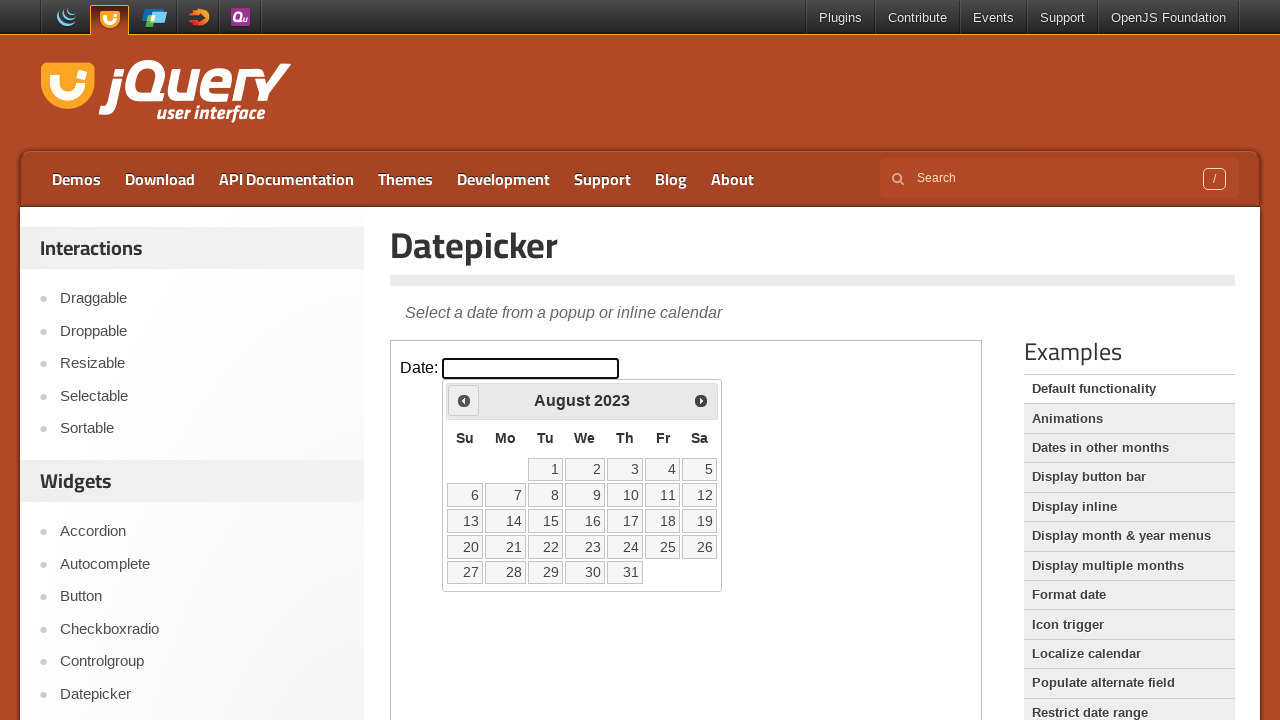

Retrieved current month: August 2023
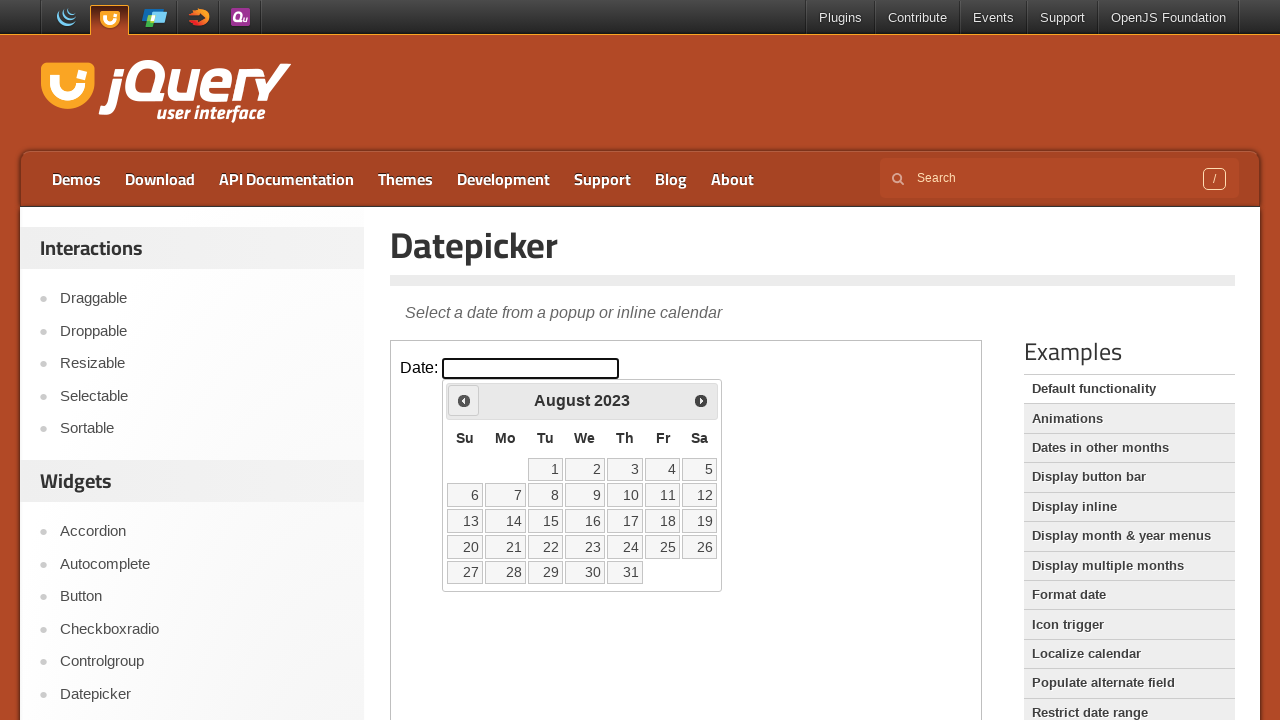

Clicked previous month button at (464, 400) on iframe.demo-frame >> internal:control=enter-frame >> xpath=//*[@id='ui-datepicke
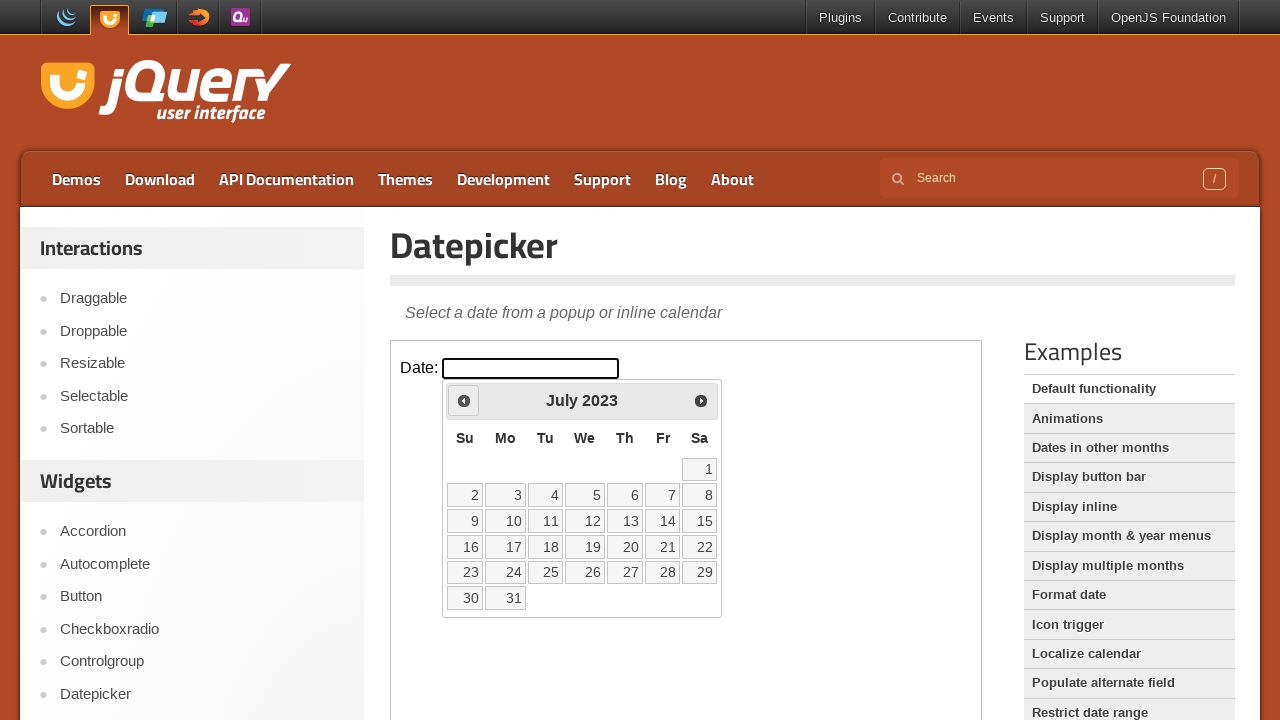

Waited 200ms for calendar to update
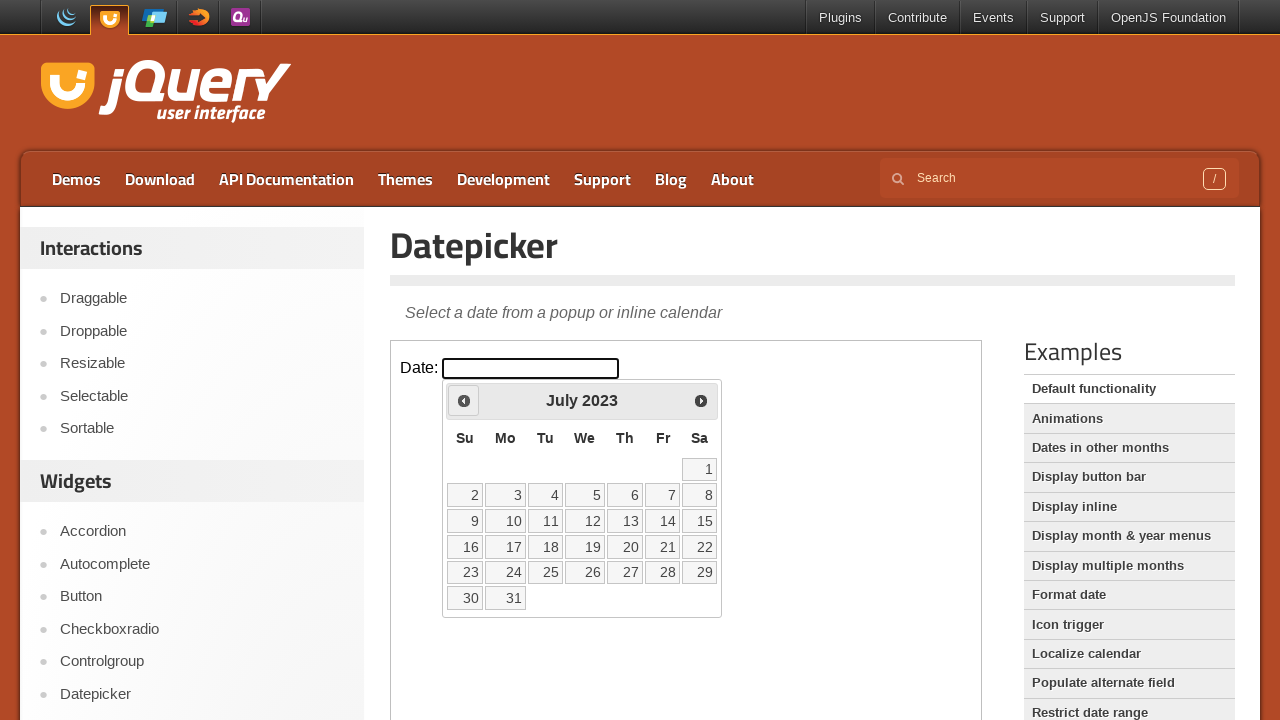

Retrieved current month: July 2023
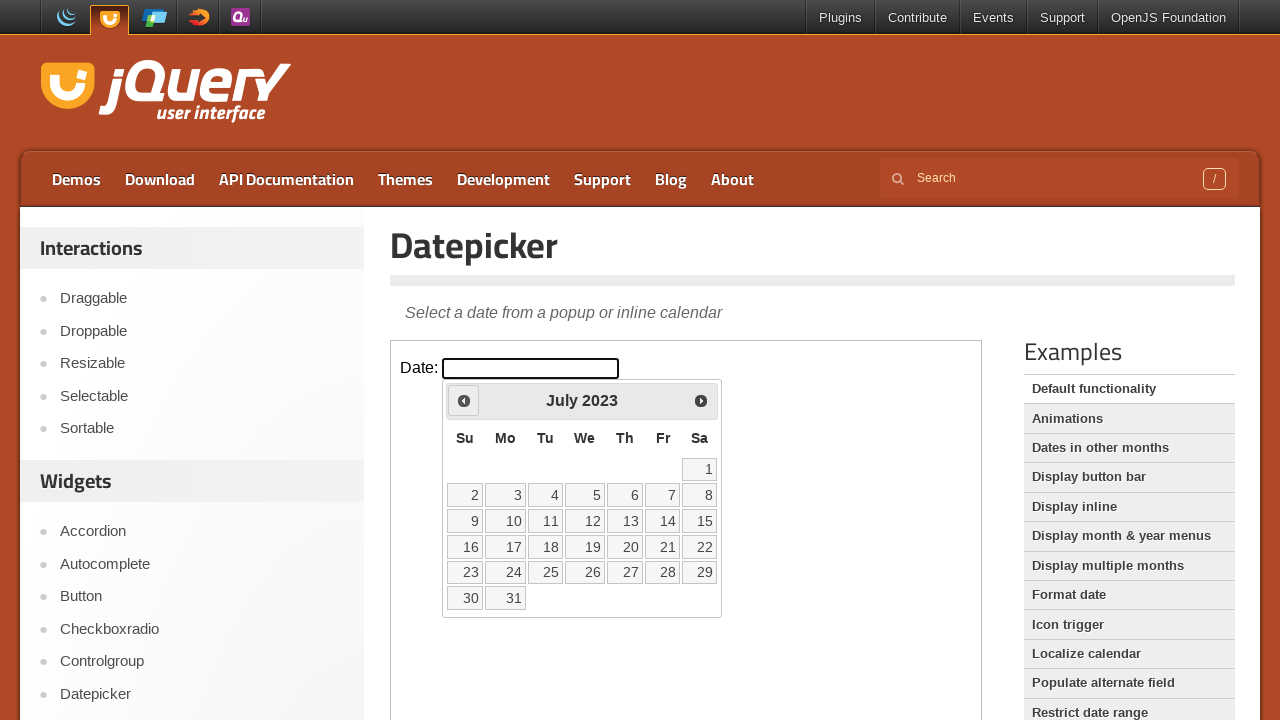

Clicked previous month button at (464, 400) on iframe.demo-frame >> internal:control=enter-frame >> xpath=//*[@id='ui-datepicke
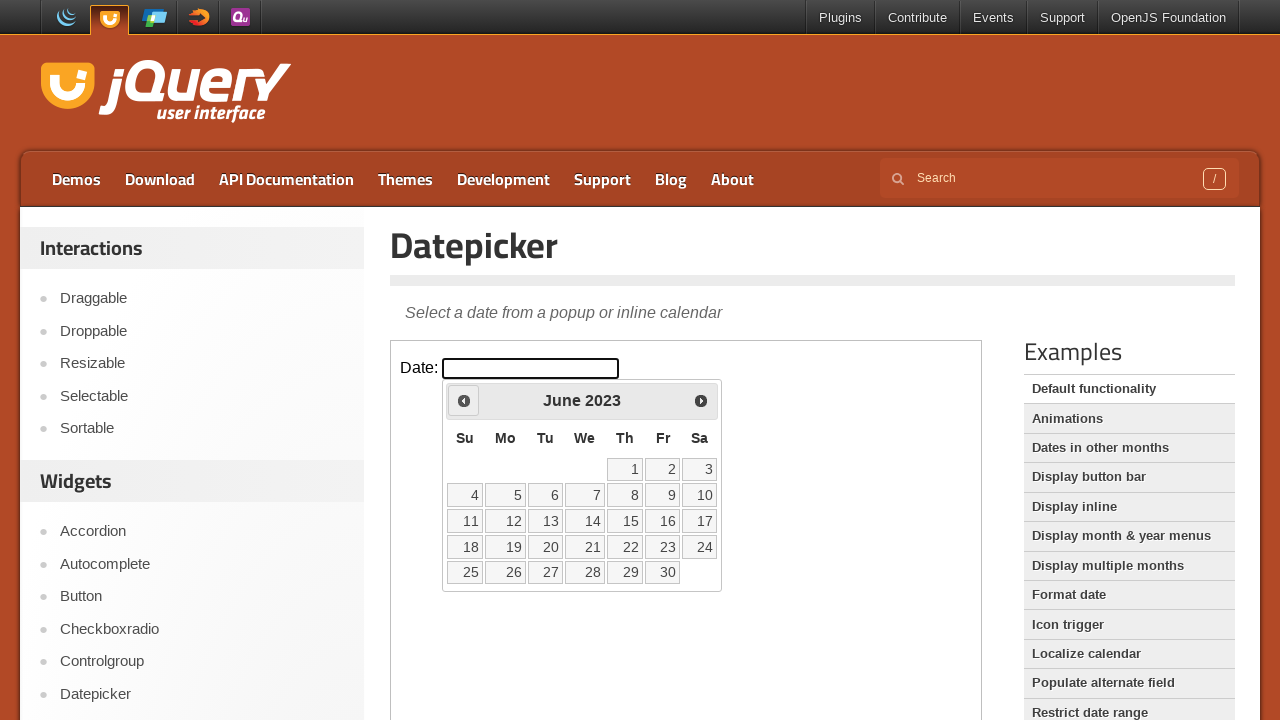

Waited 200ms for calendar to update
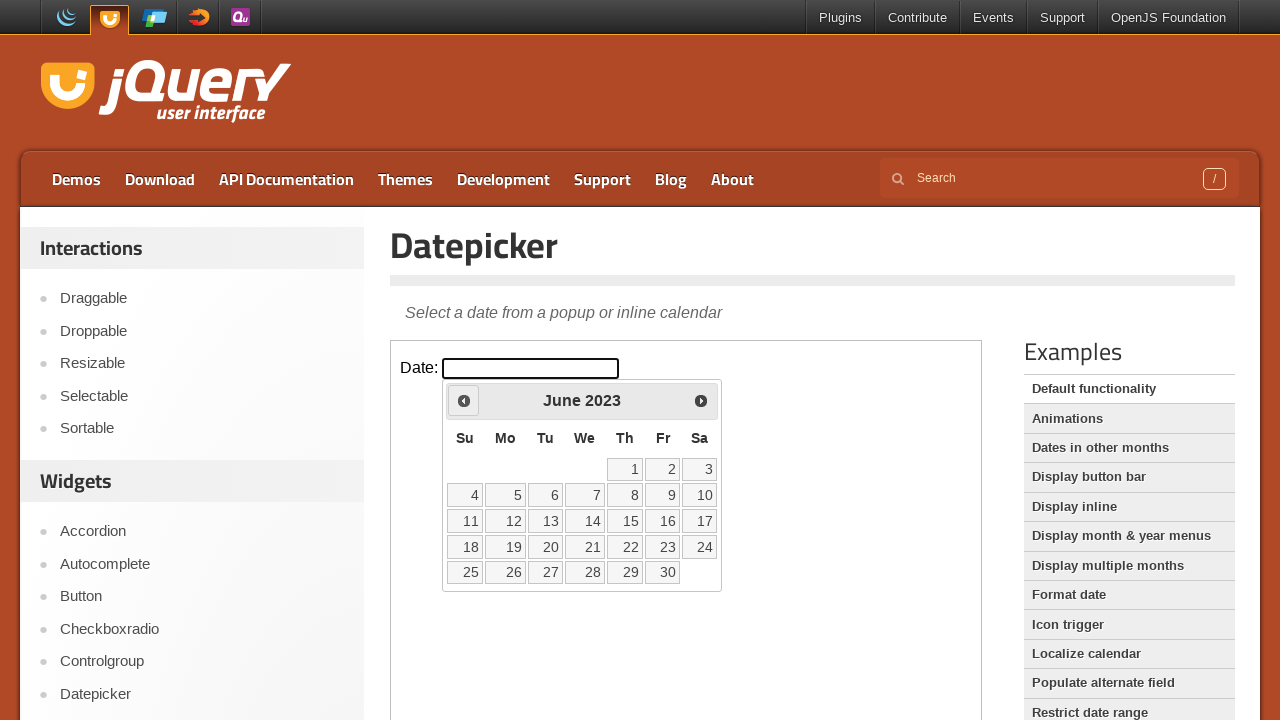

Retrieved current month: June 2023
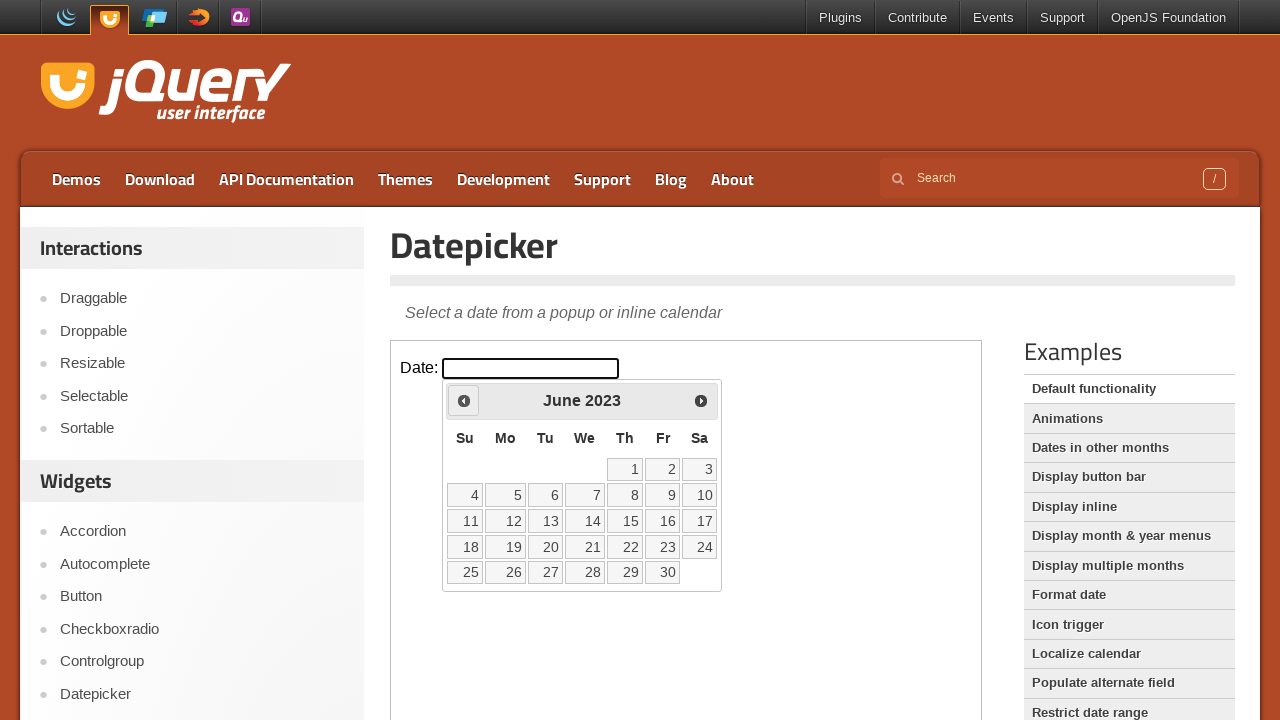

Clicked previous month button at (464, 400) on iframe.demo-frame >> internal:control=enter-frame >> xpath=//*[@id='ui-datepicke
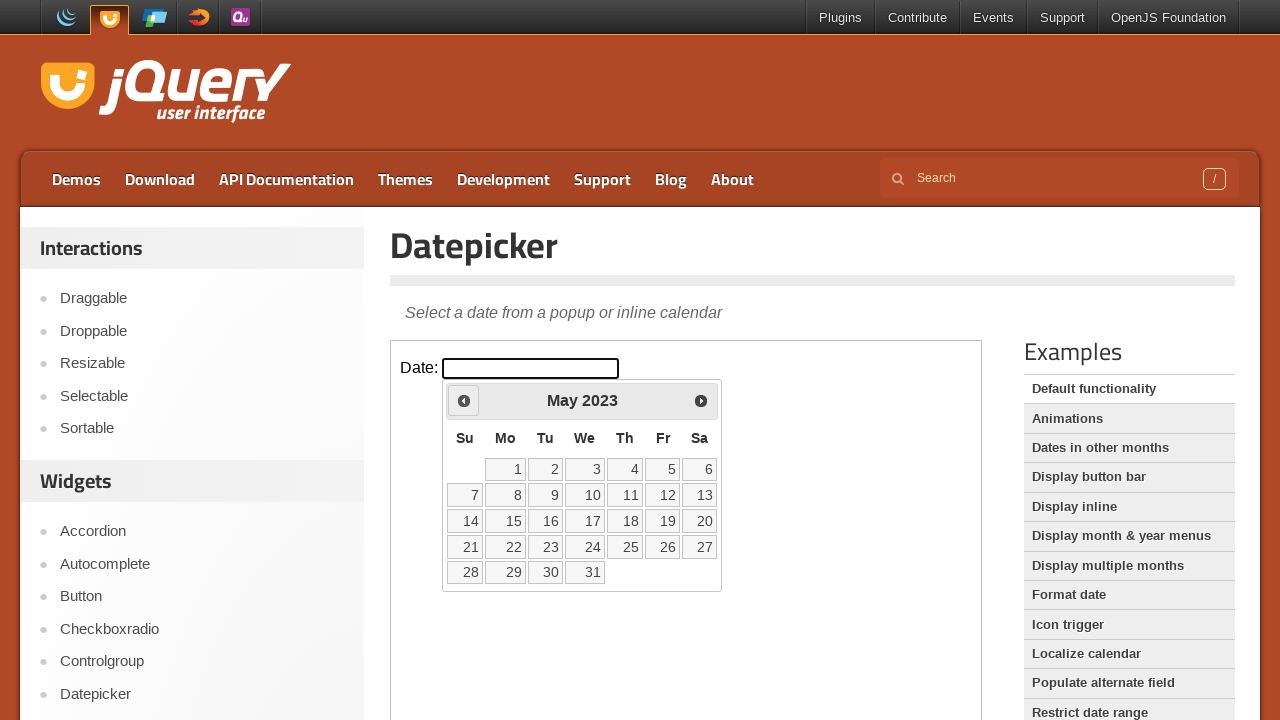

Waited 200ms for calendar to update
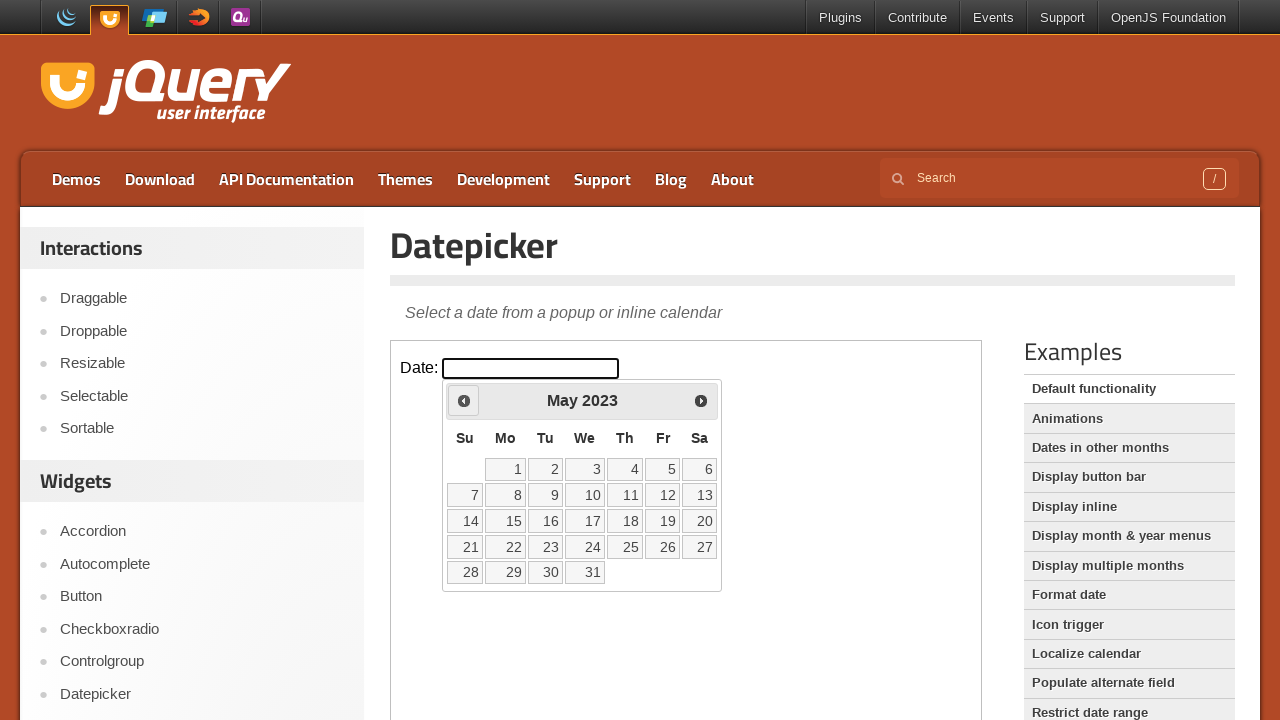

Retrieved current month: May 2023
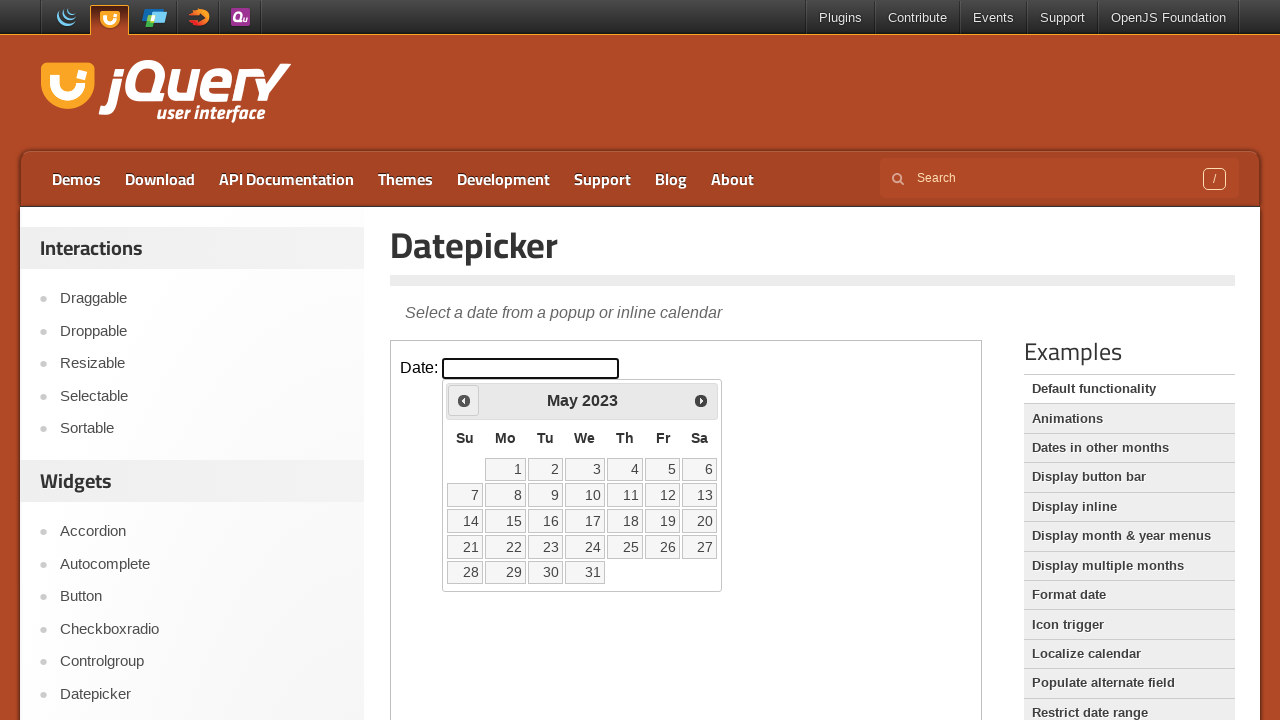

Clicked previous month button at (464, 400) on iframe.demo-frame >> internal:control=enter-frame >> xpath=//*[@id='ui-datepicke
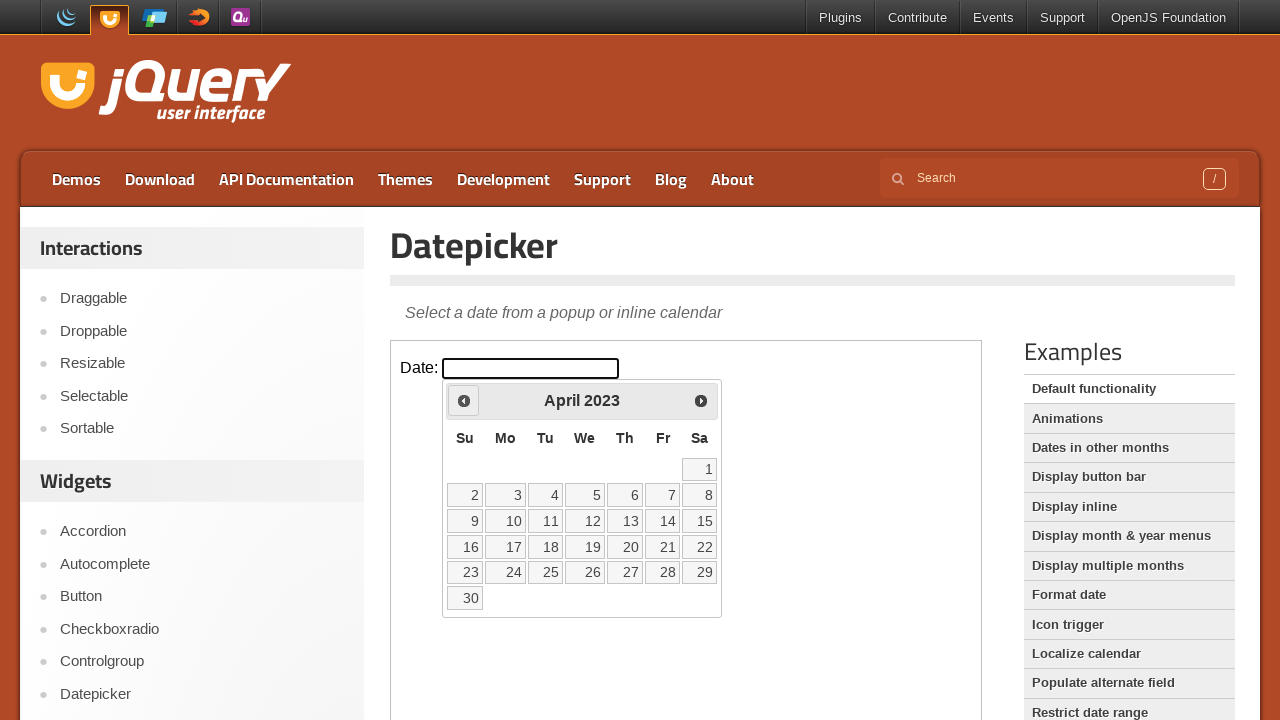

Waited 200ms for calendar to update
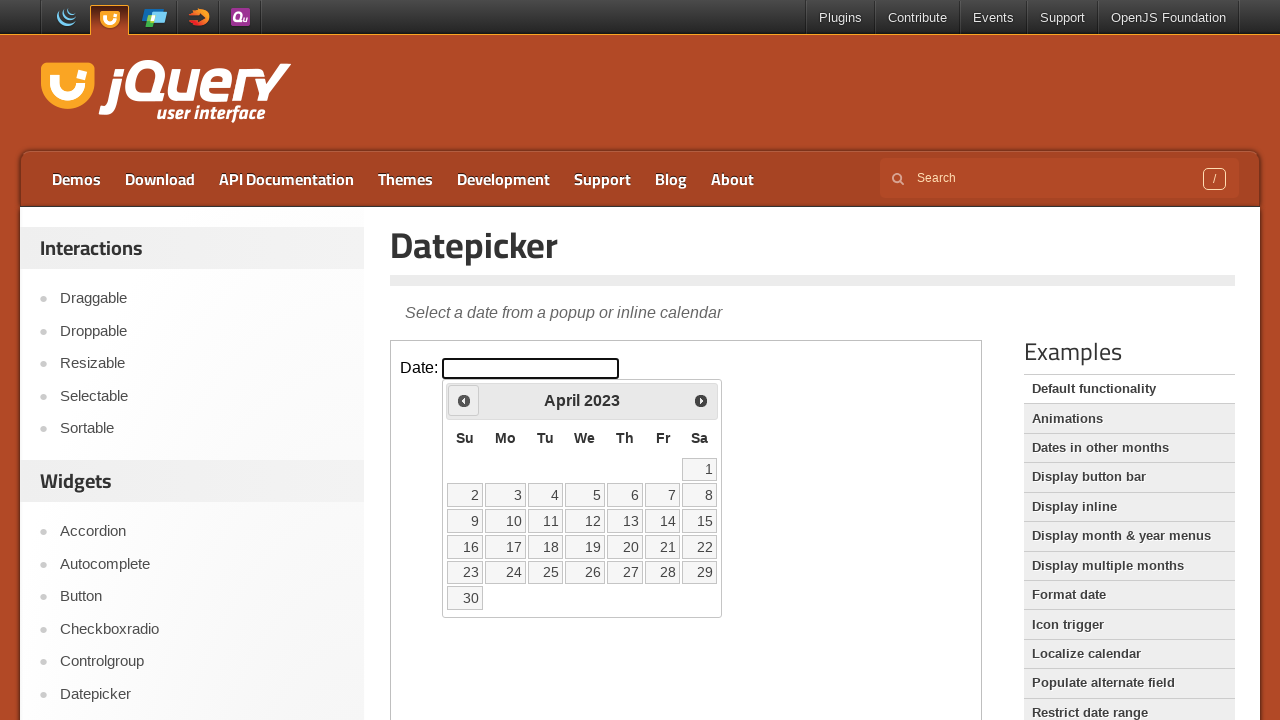

Retrieved current month: April 2023
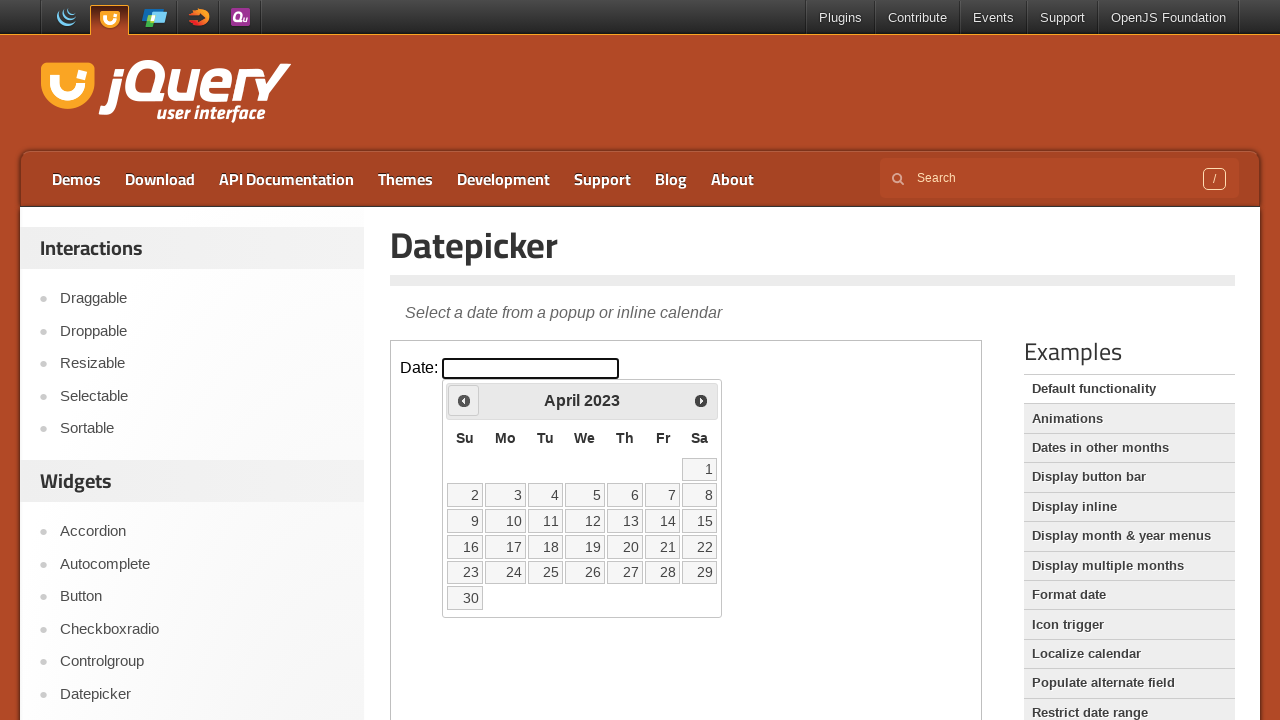

Clicked previous month button at (464, 400) on iframe.demo-frame >> internal:control=enter-frame >> xpath=//*[@id='ui-datepicke
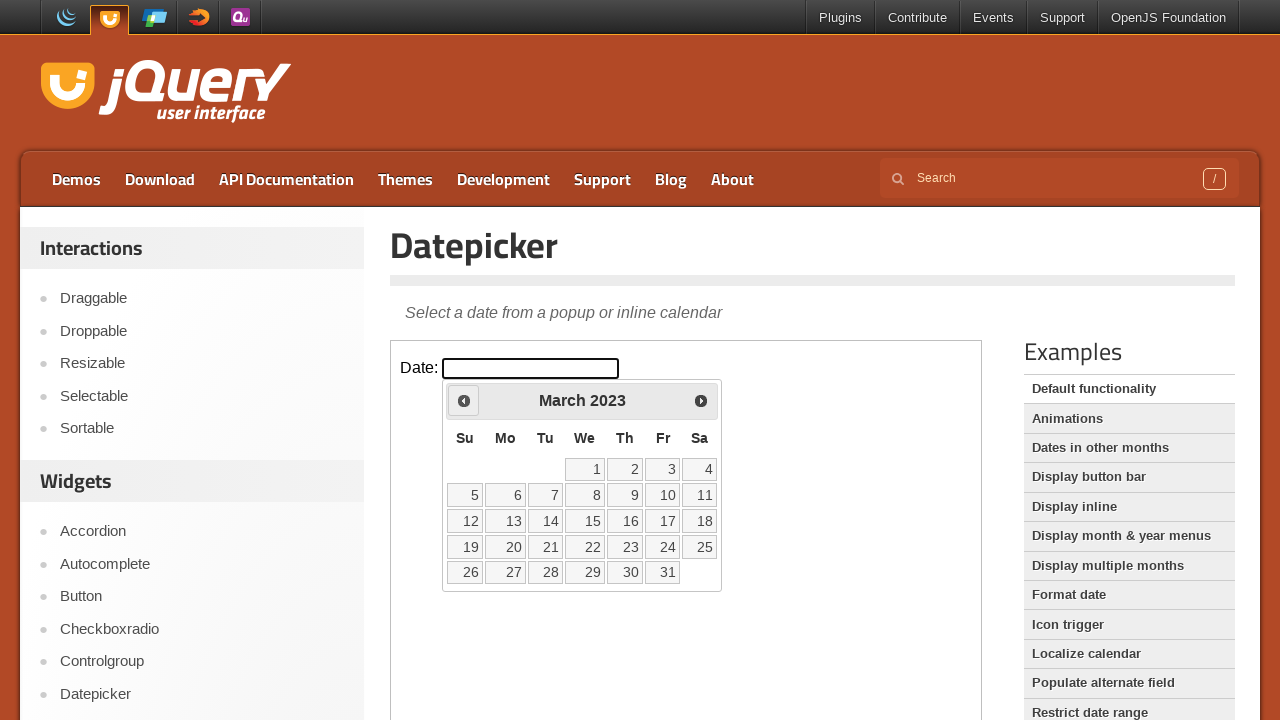

Waited 200ms for calendar to update
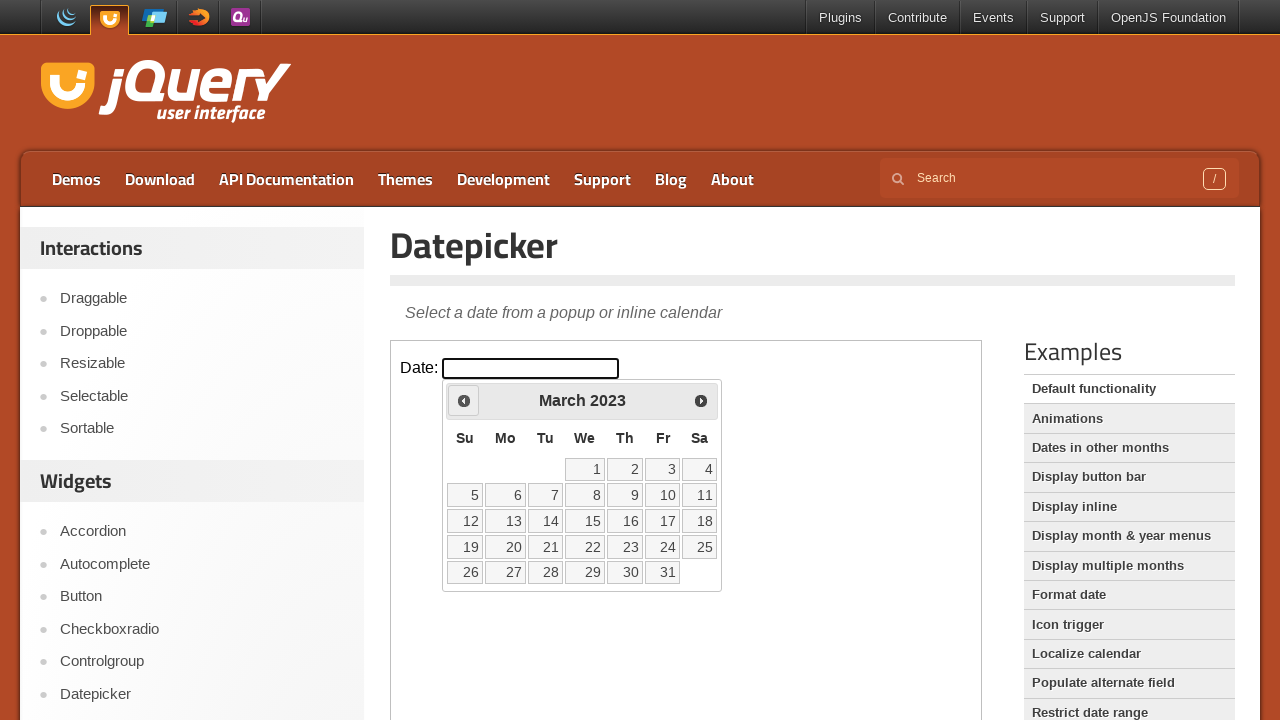

Retrieved current month: March 2023
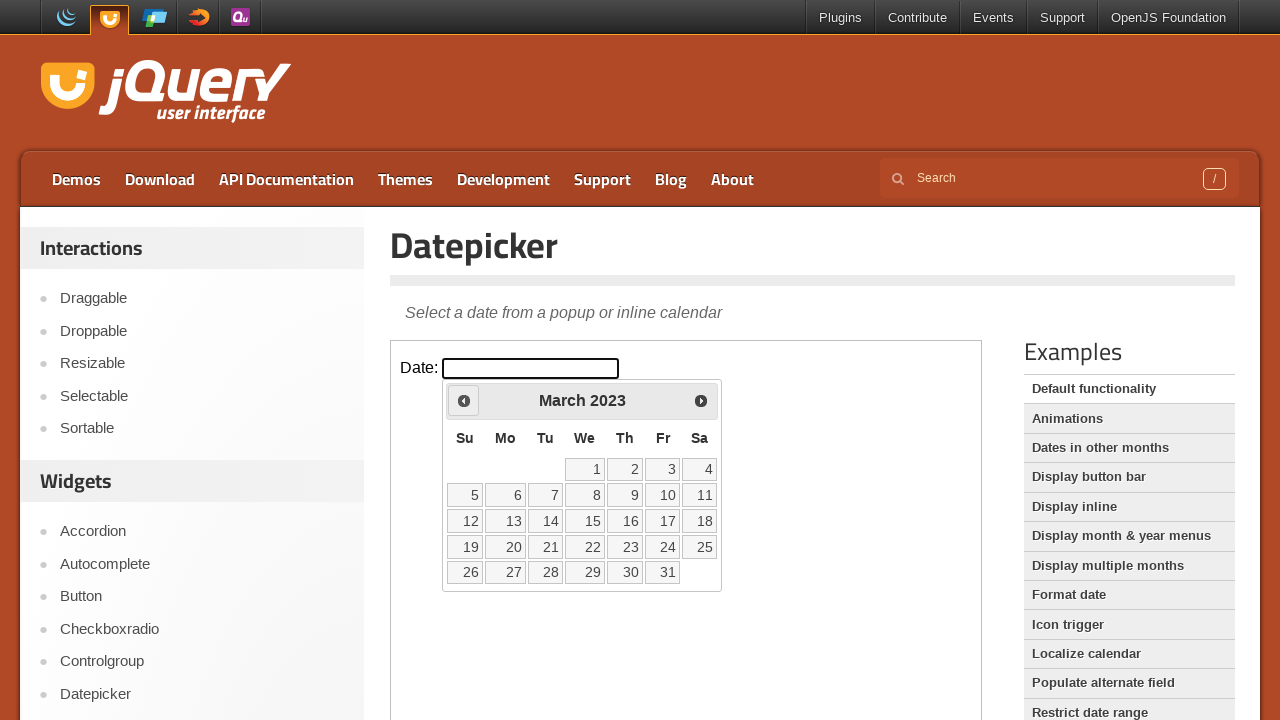

Clicked previous month button at (464, 400) on iframe.demo-frame >> internal:control=enter-frame >> xpath=//*[@id='ui-datepicke
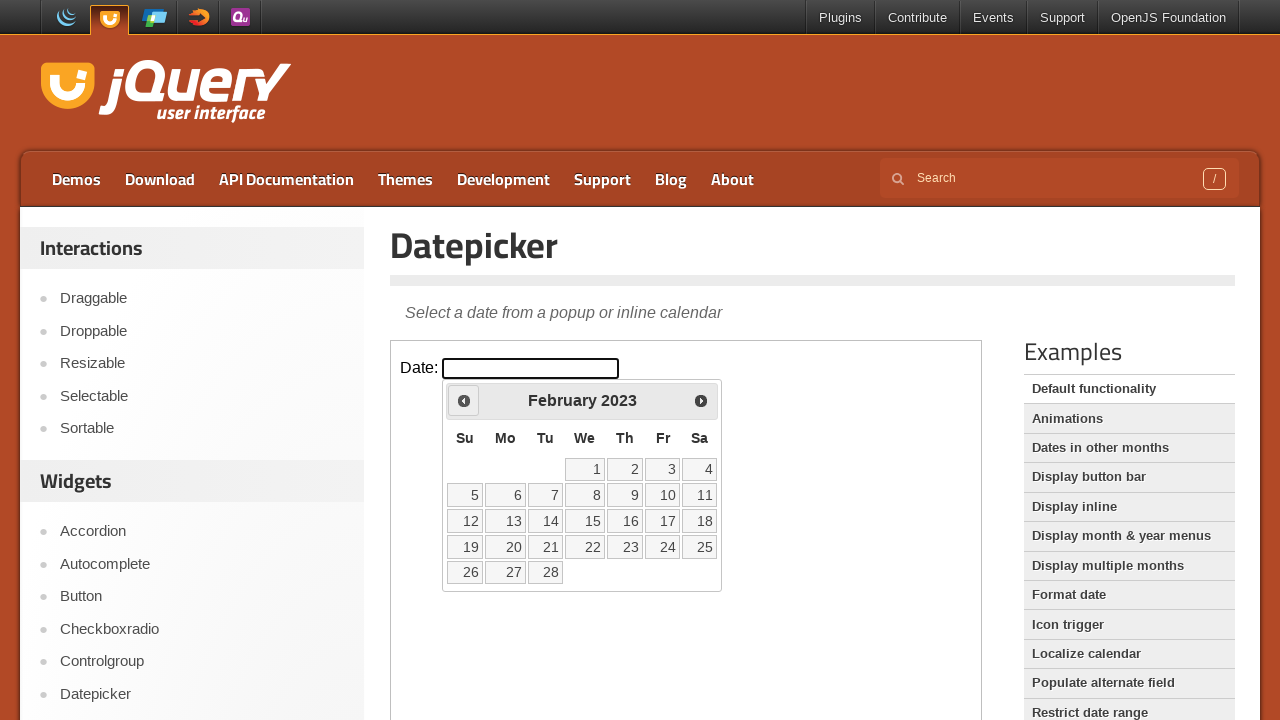

Waited 200ms for calendar to update
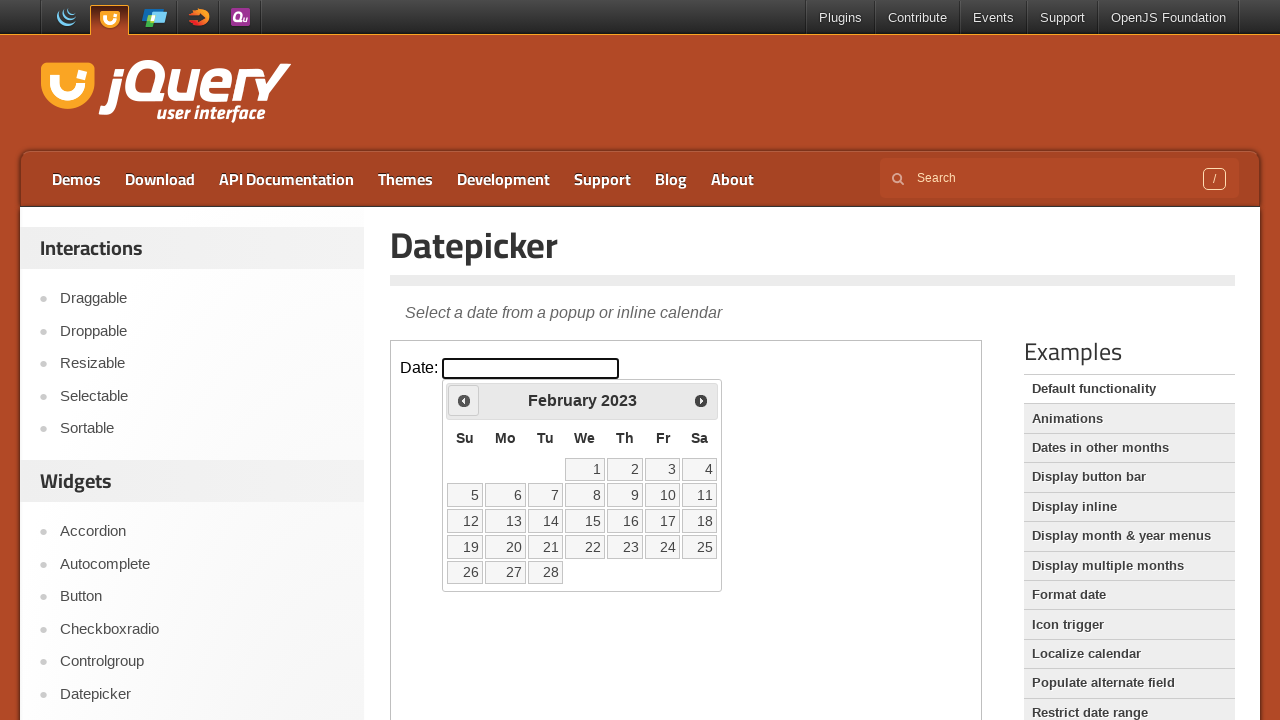

Retrieved current month: February 2023
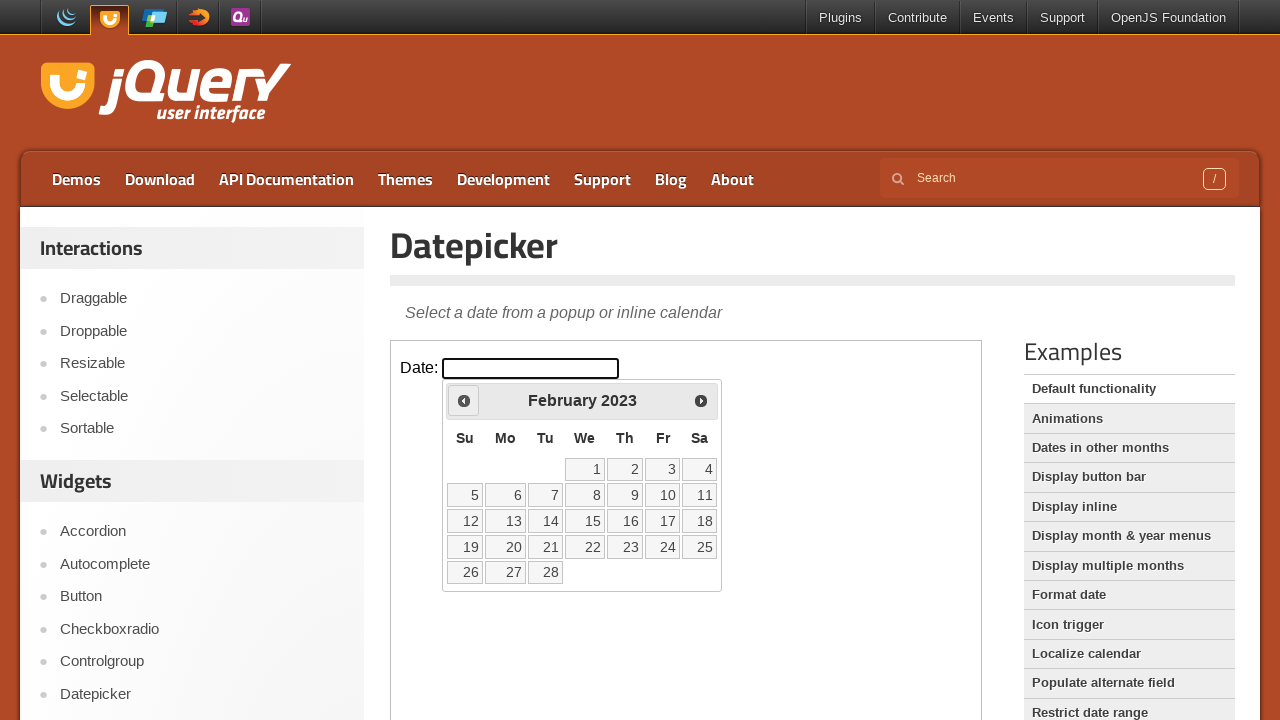

Clicked previous month button at (464, 400) on iframe.demo-frame >> internal:control=enter-frame >> xpath=//*[@id='ui-datepicke
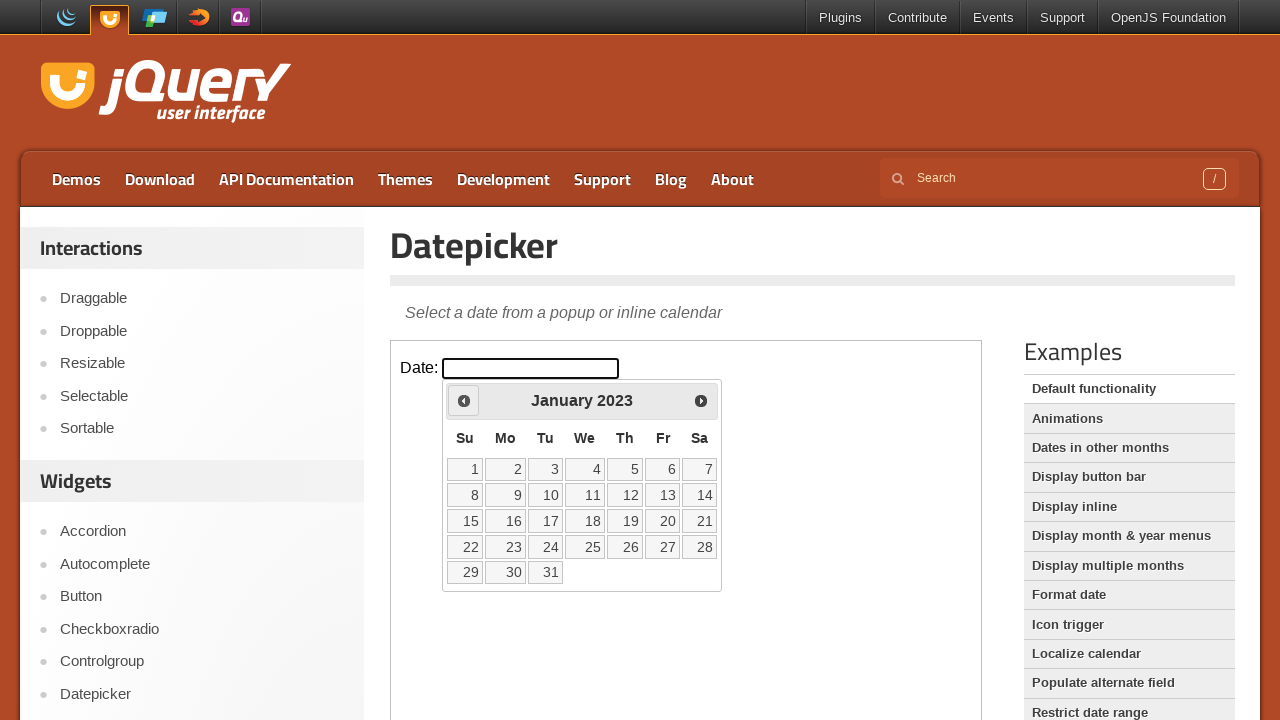

Waited 200ms for calendar to update
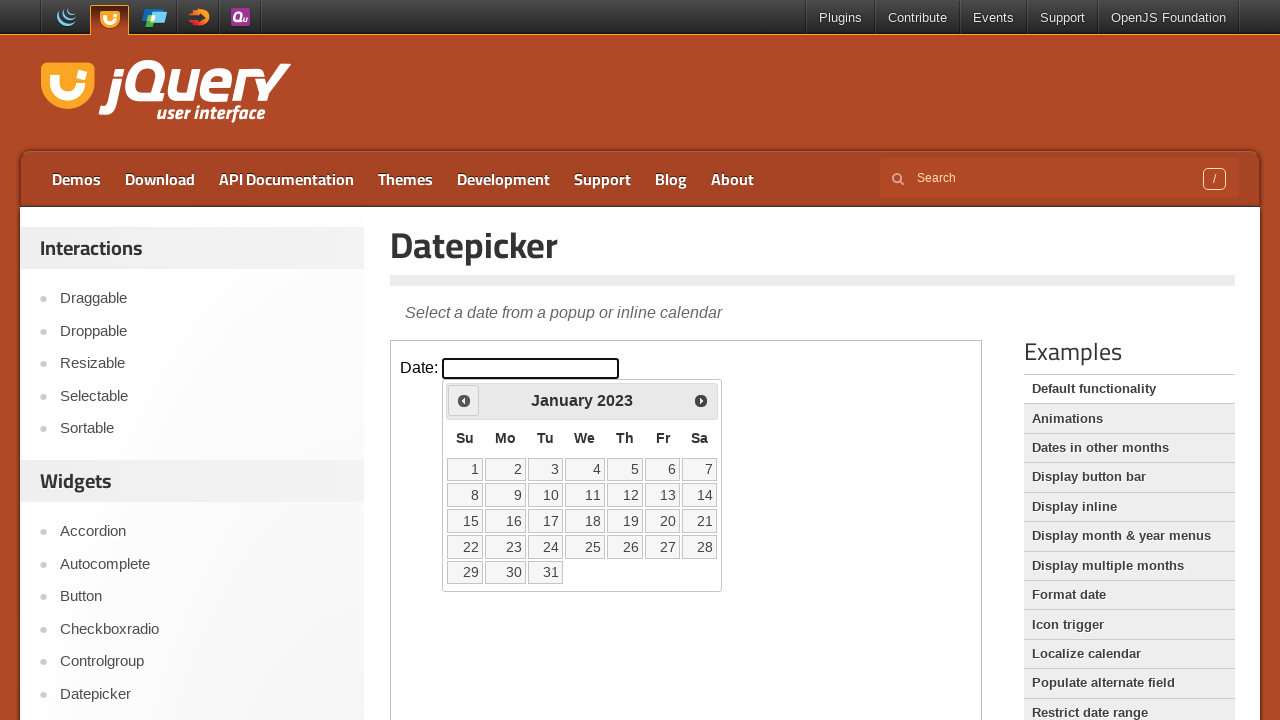

Retrieved current month: January 2023
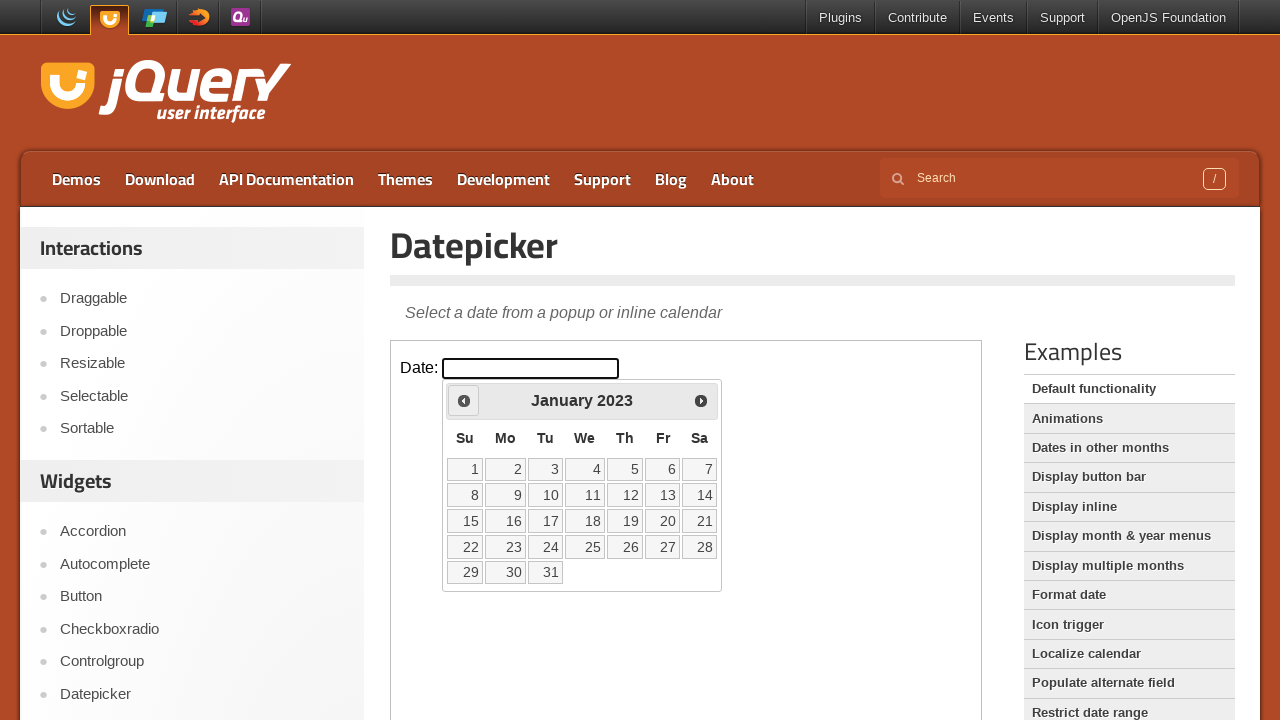

Clicked previous month button at (464, 400) on iframe.demo-frame >> internal:control=enter-frame >> xpath=//*[@id='ui-datepicke
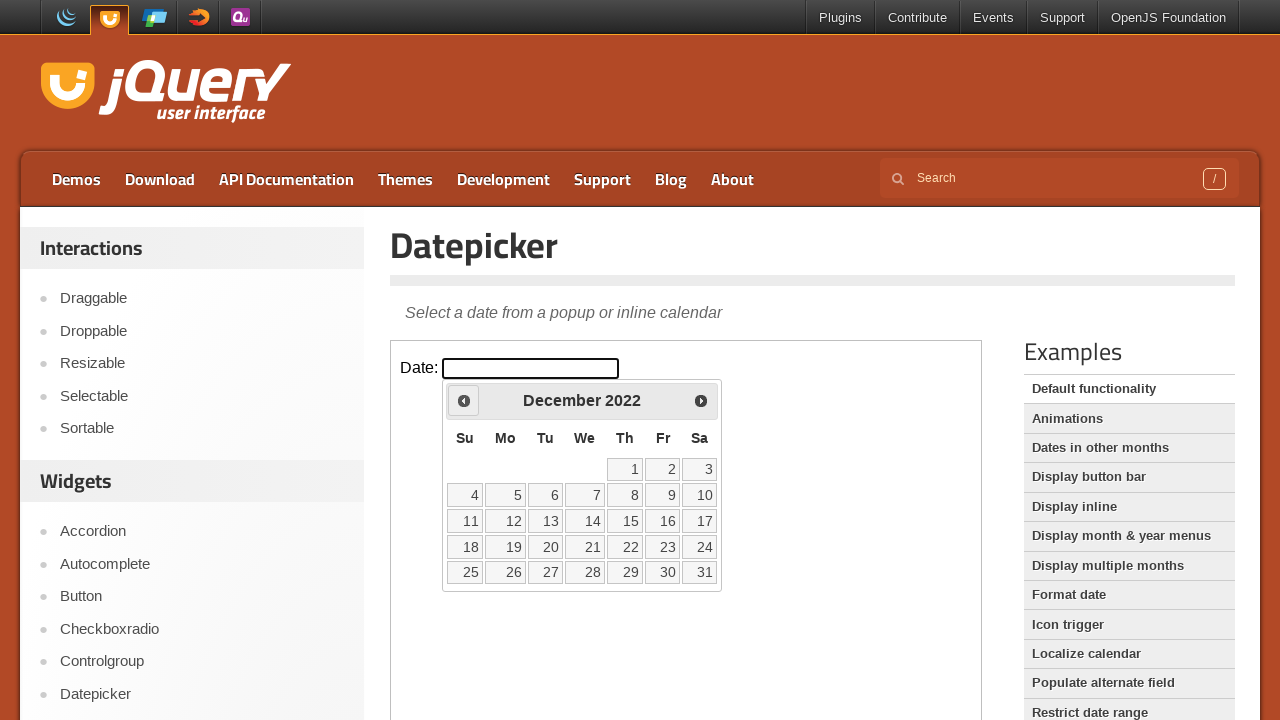

Waited 200ms for calendar to update
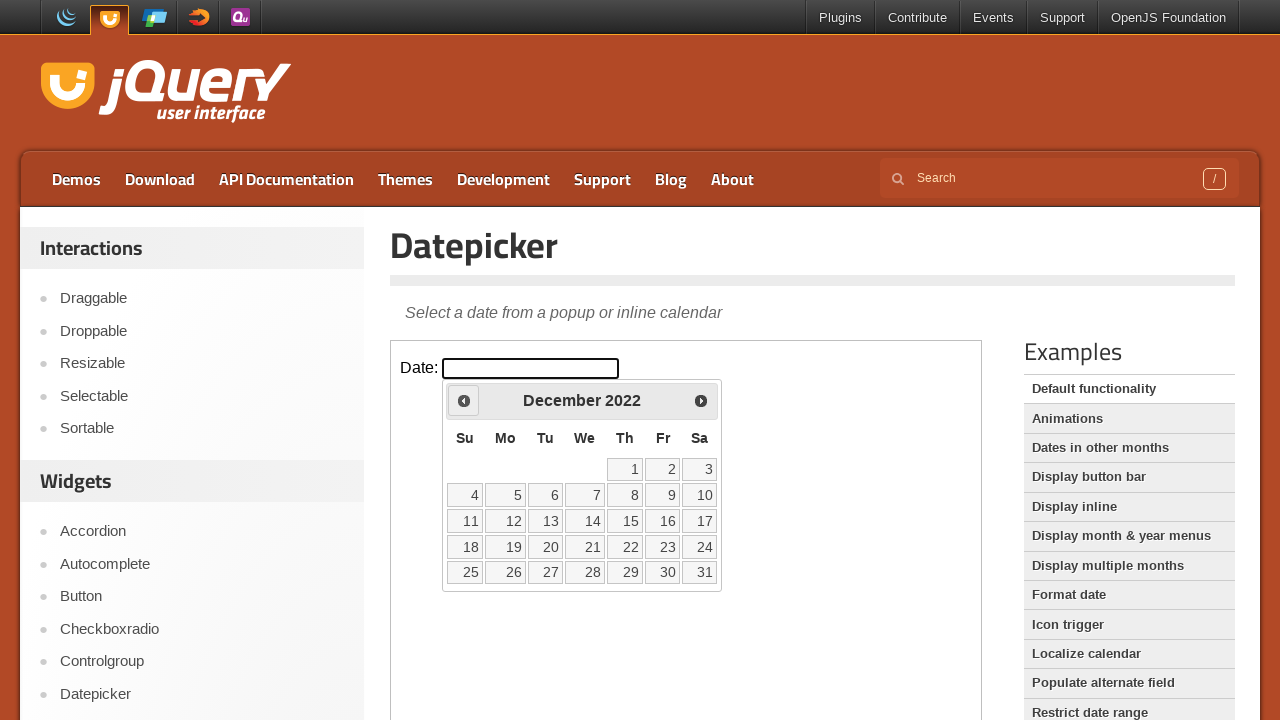

Retrieved current month: December 2022
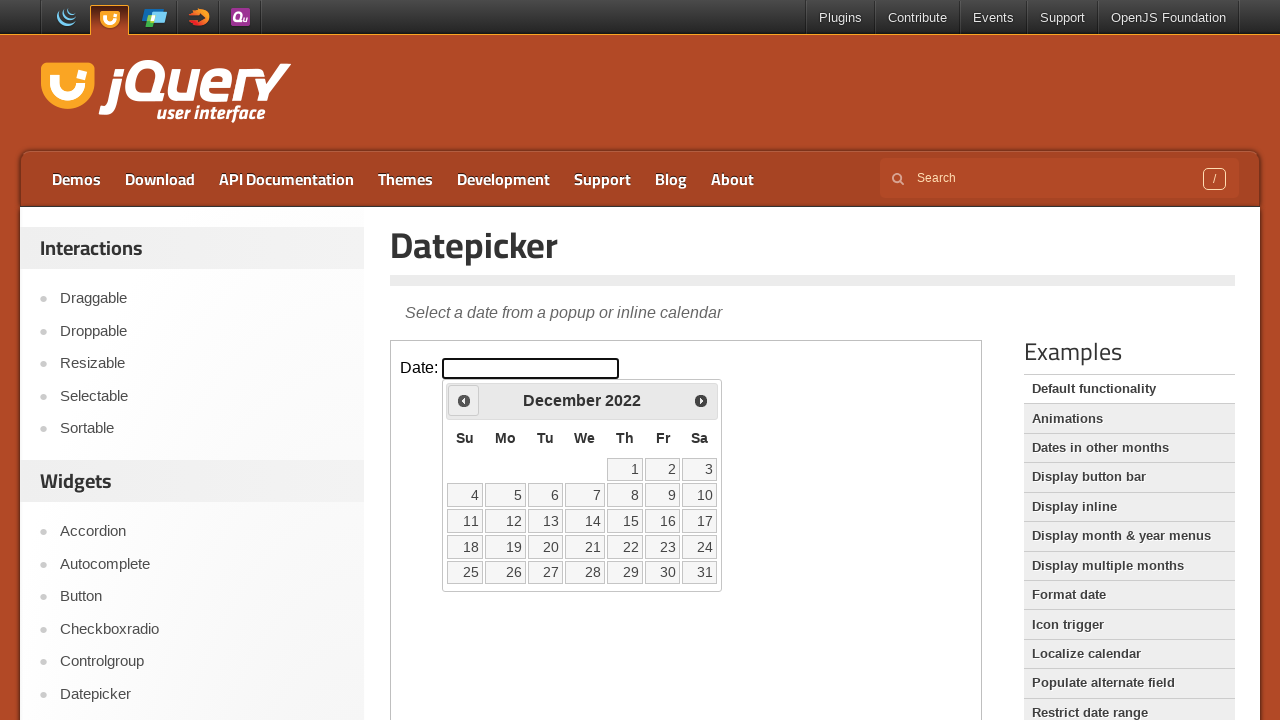

Clicked previous month button at (464, 400) on iframe.demo-frame >> internal:control=enter-frame >> xpath=//*[@id='ui-datepicke
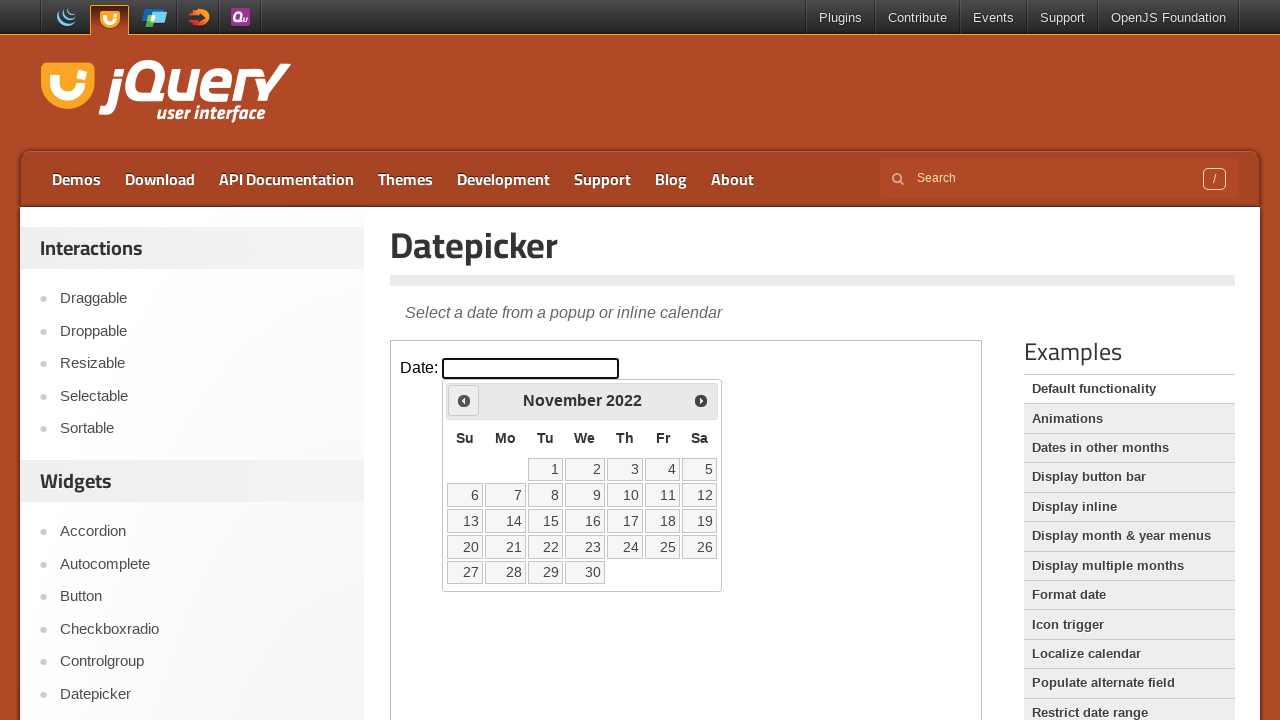

Waited 200ms for calendar to update
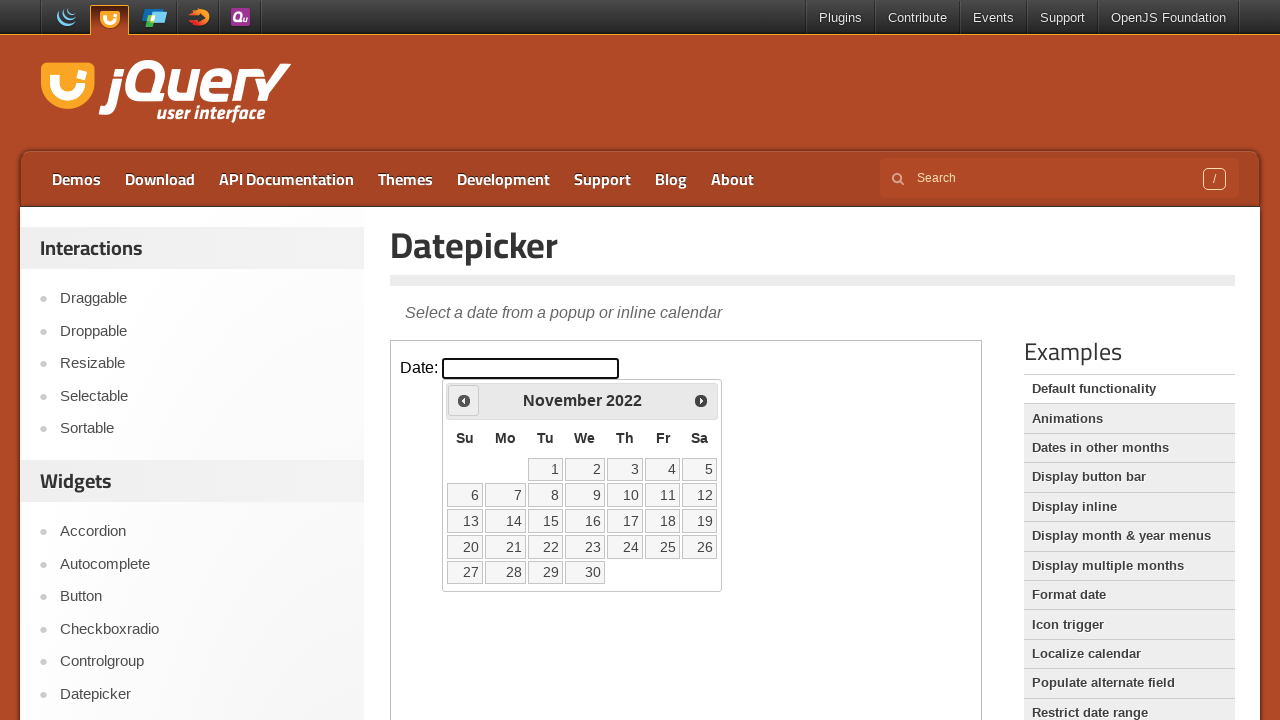

Retrieved current month: November 2022
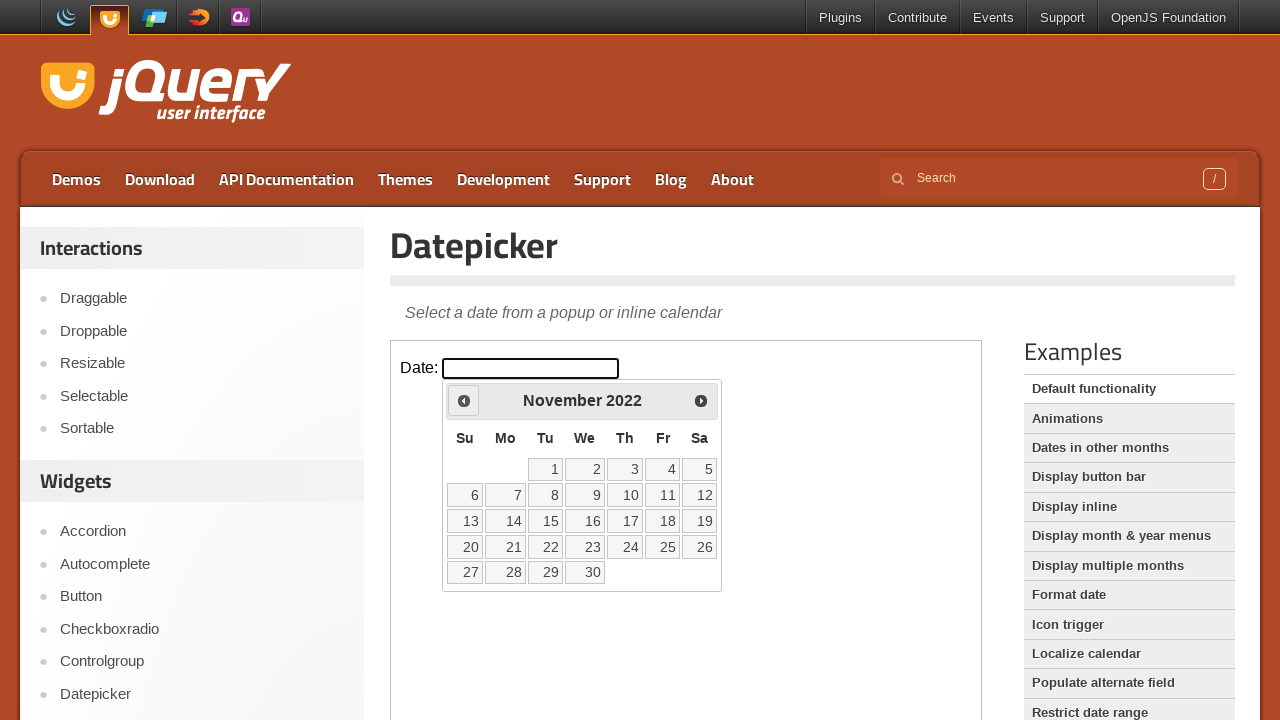

Clicked previous month button at (464, 400) on iframe.demo-frame >> internal:control=enter-frame >> xpath=//*[@id='ui-datepicke
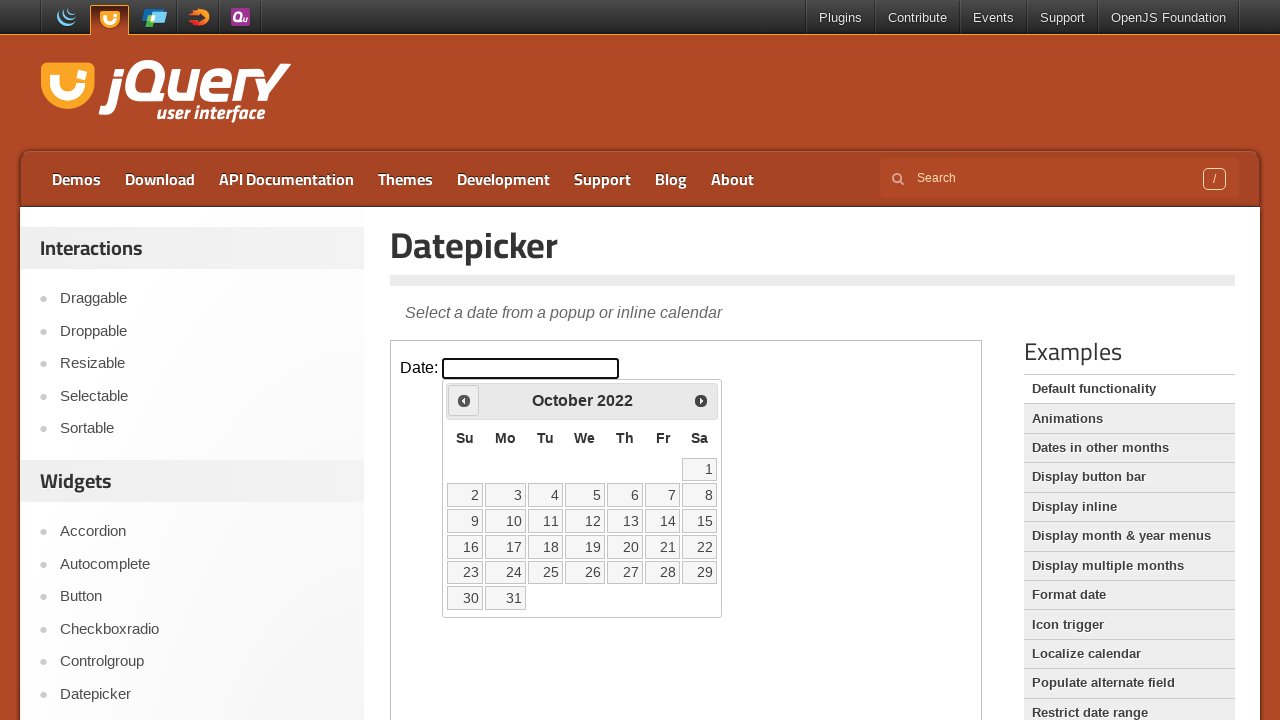

Waited 200ms for calendar to update
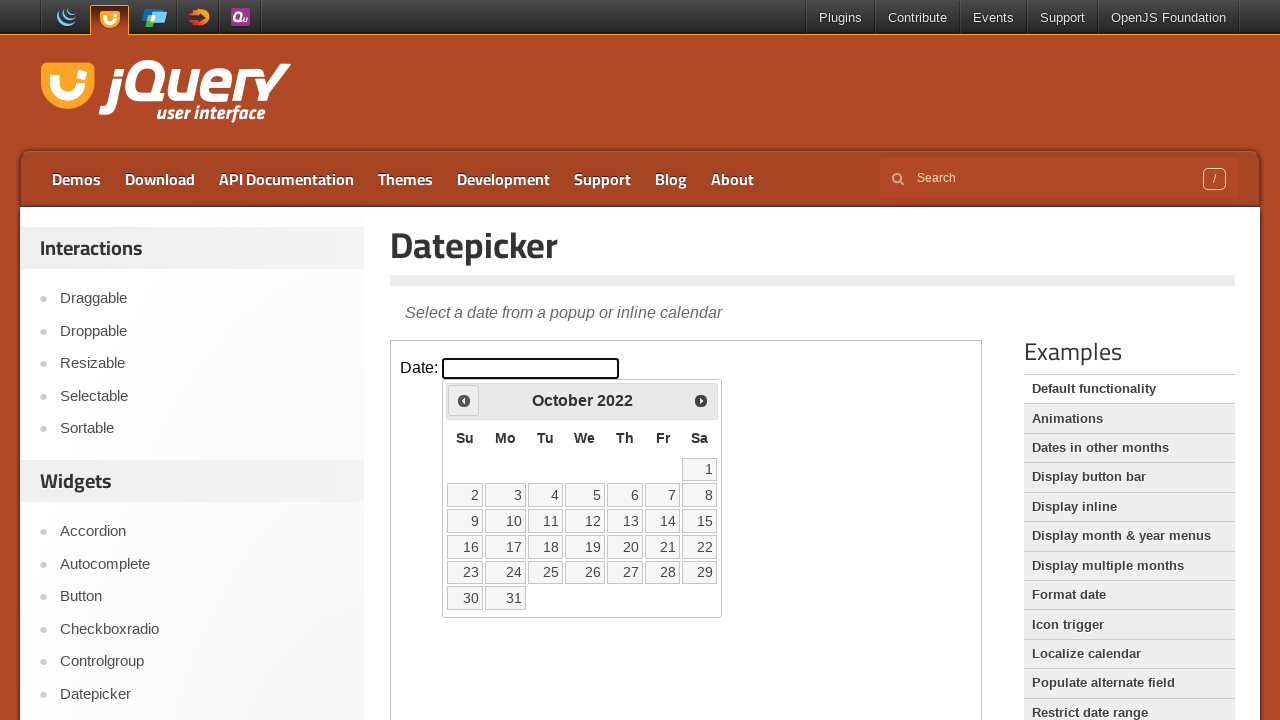

Retrieved current month: October 2022
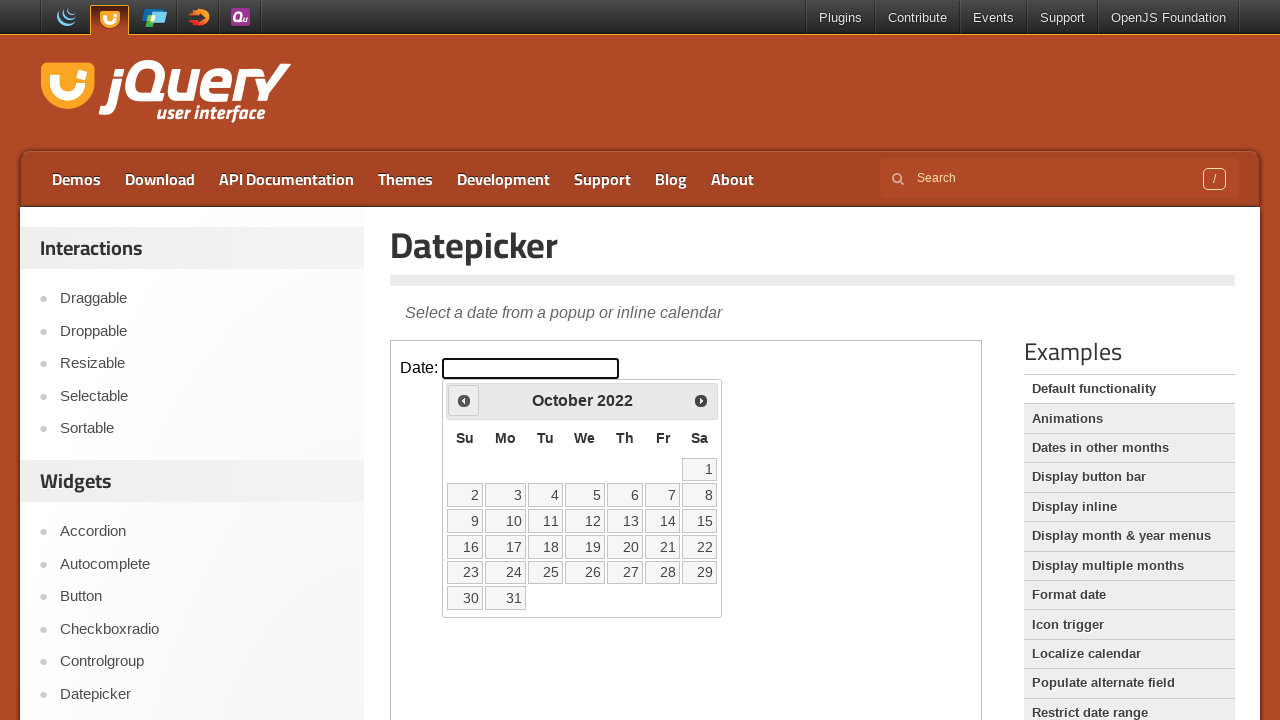

Clicked previous month button at (464, 400) on iframe.demo-frame >> internal:control=enter-frame >> xpath=//*[@id='ui-datepicke
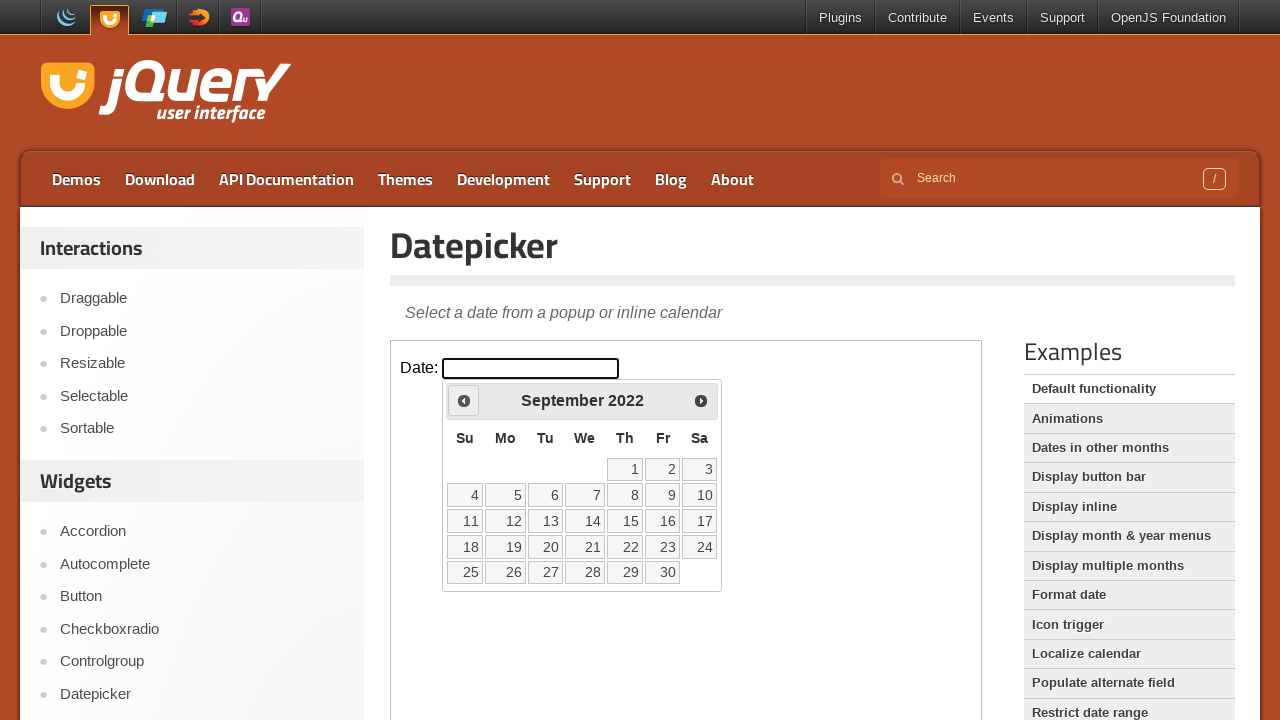

Waited 200ms for calendar to update
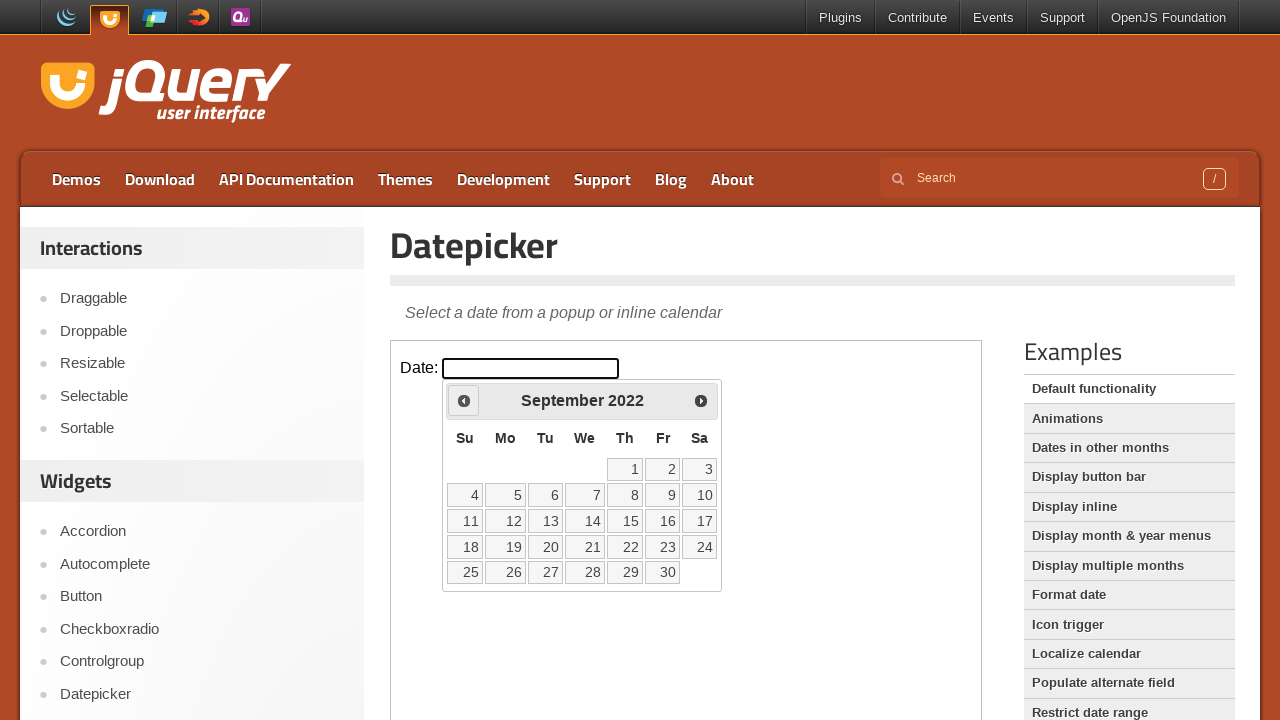

Retrieved current month: September 2022
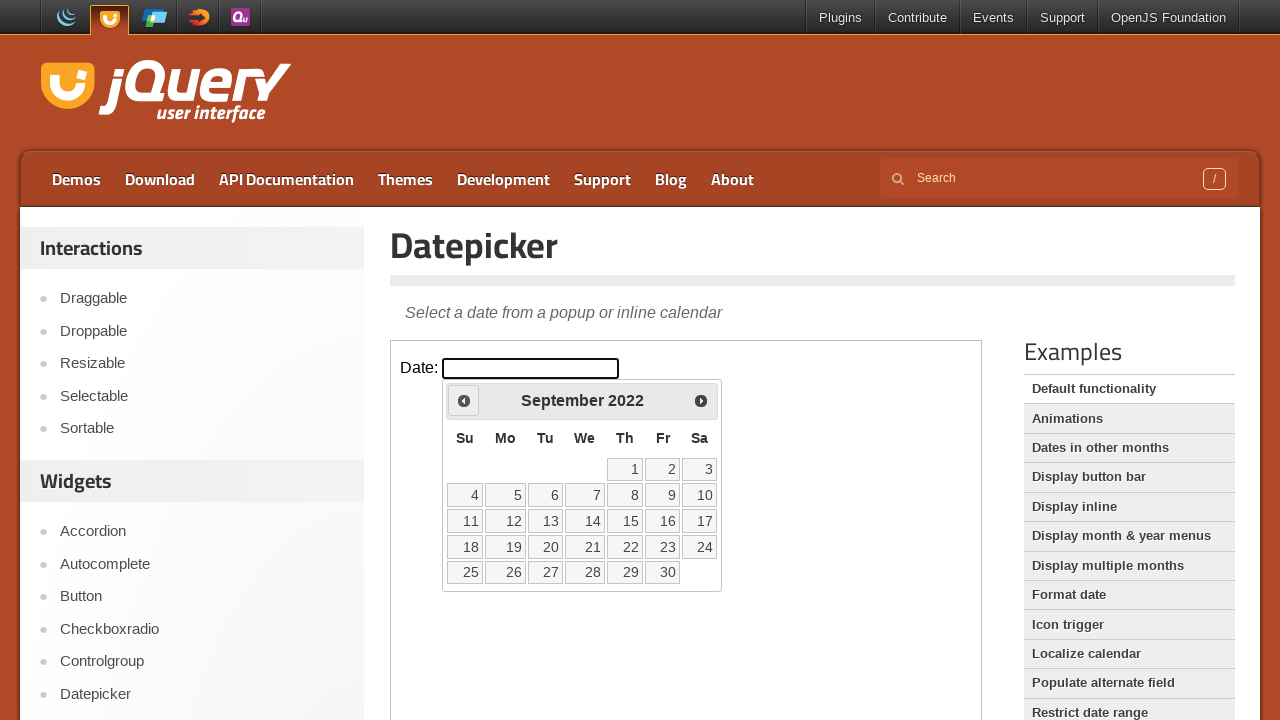

Clicked previous month button at (464, 400) on iframe.demo-frame >> internal:control=enter-frame >> xpath=//*[@id='ui-datepicke
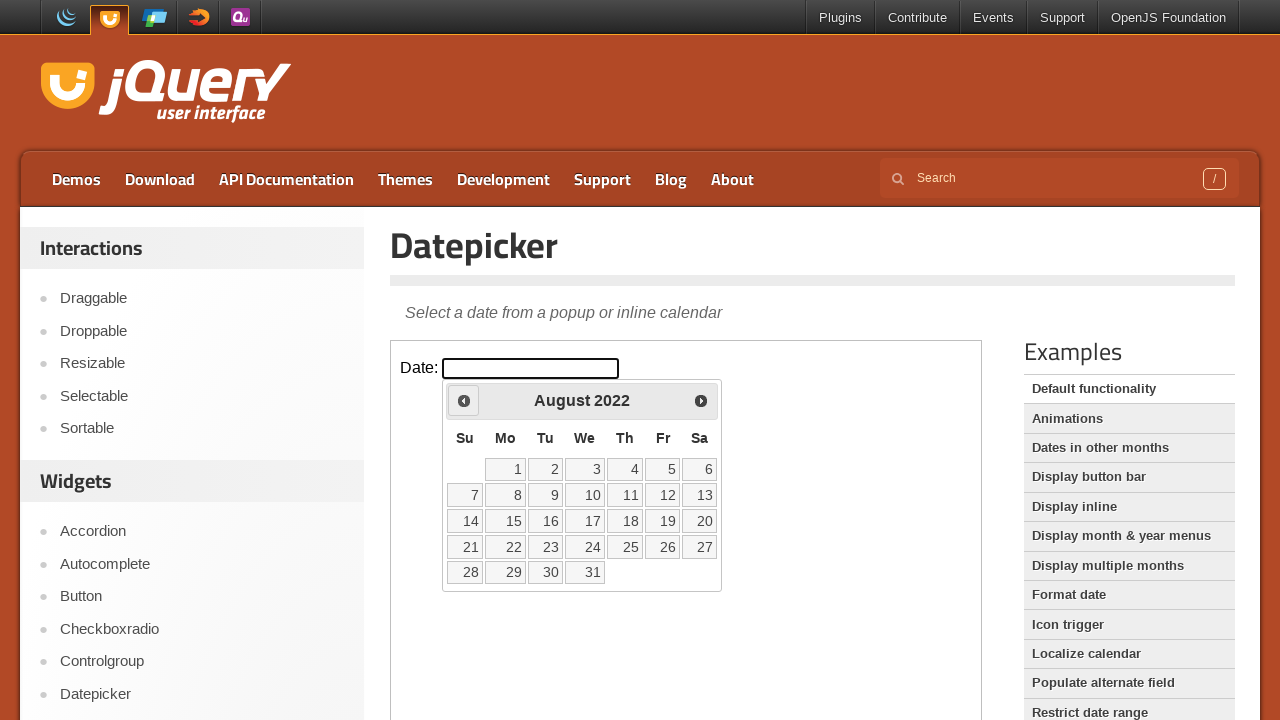

Waited 200ms for calendar to update
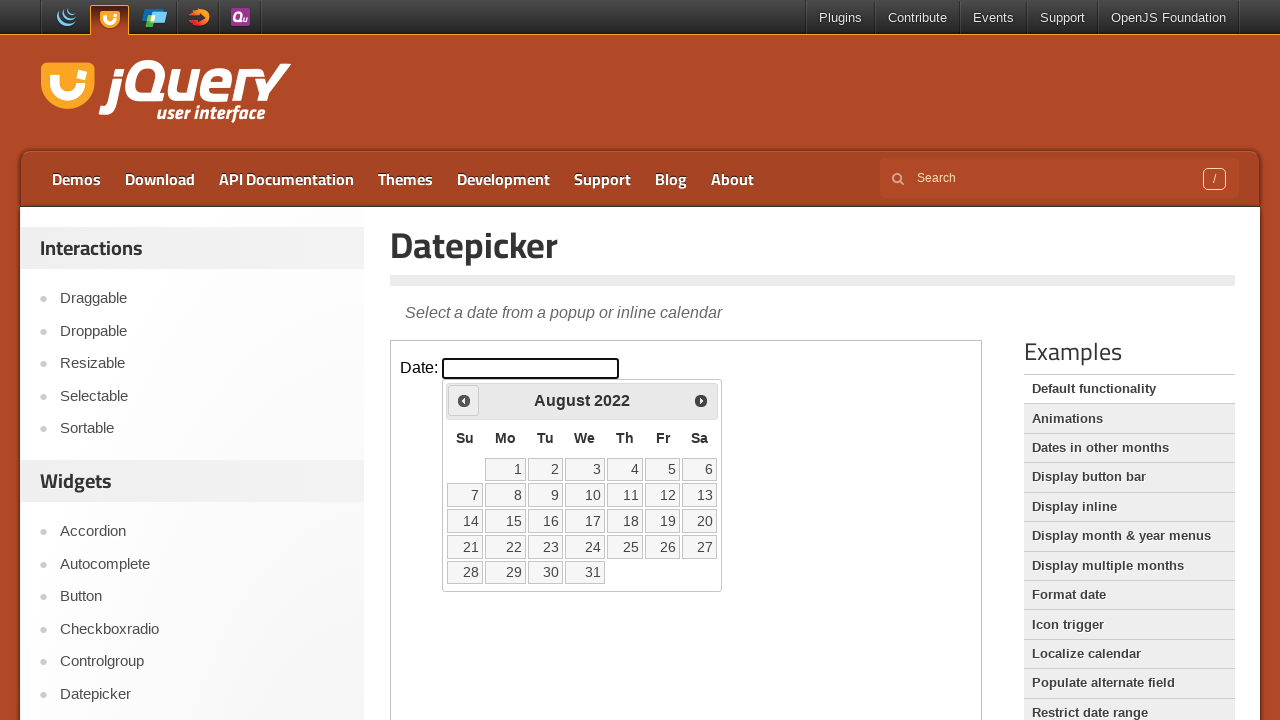

Retrieved current month: August 2022
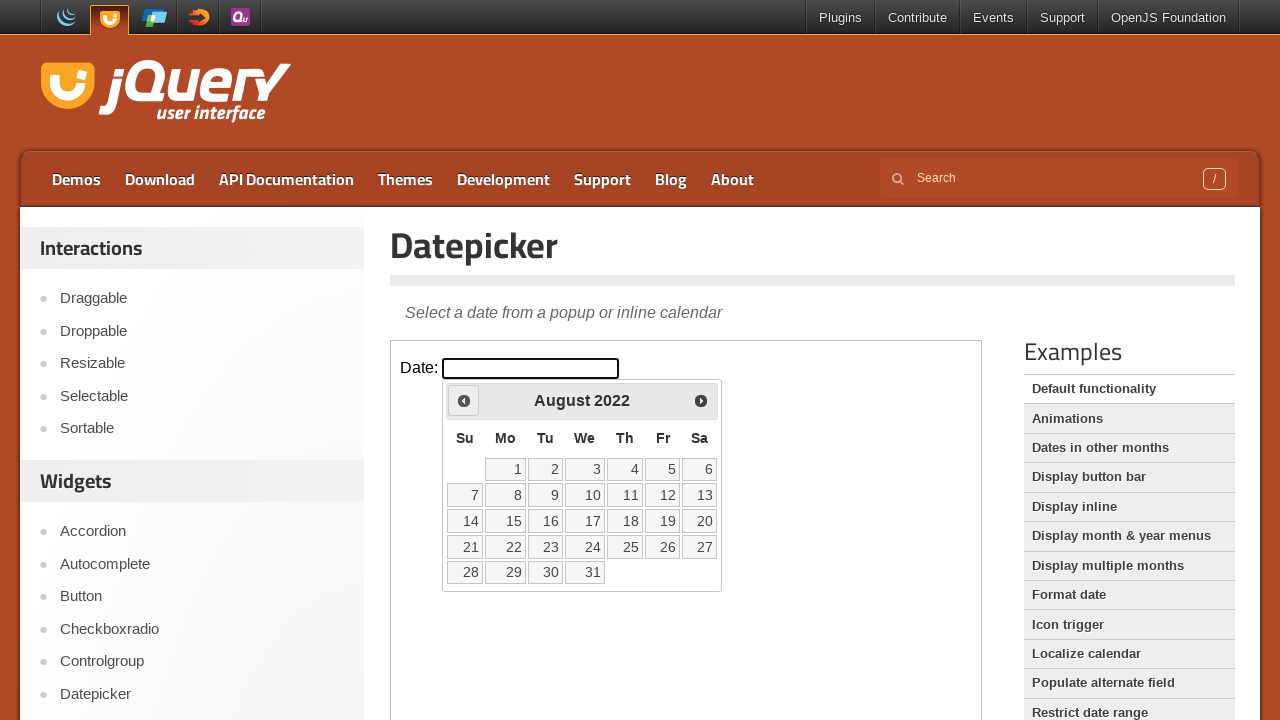

Clicked previous month button at (464, 400) on iframe.demo-frame >> internal:control=enter-frame >> xpath=//*[@id='ui-datepicke
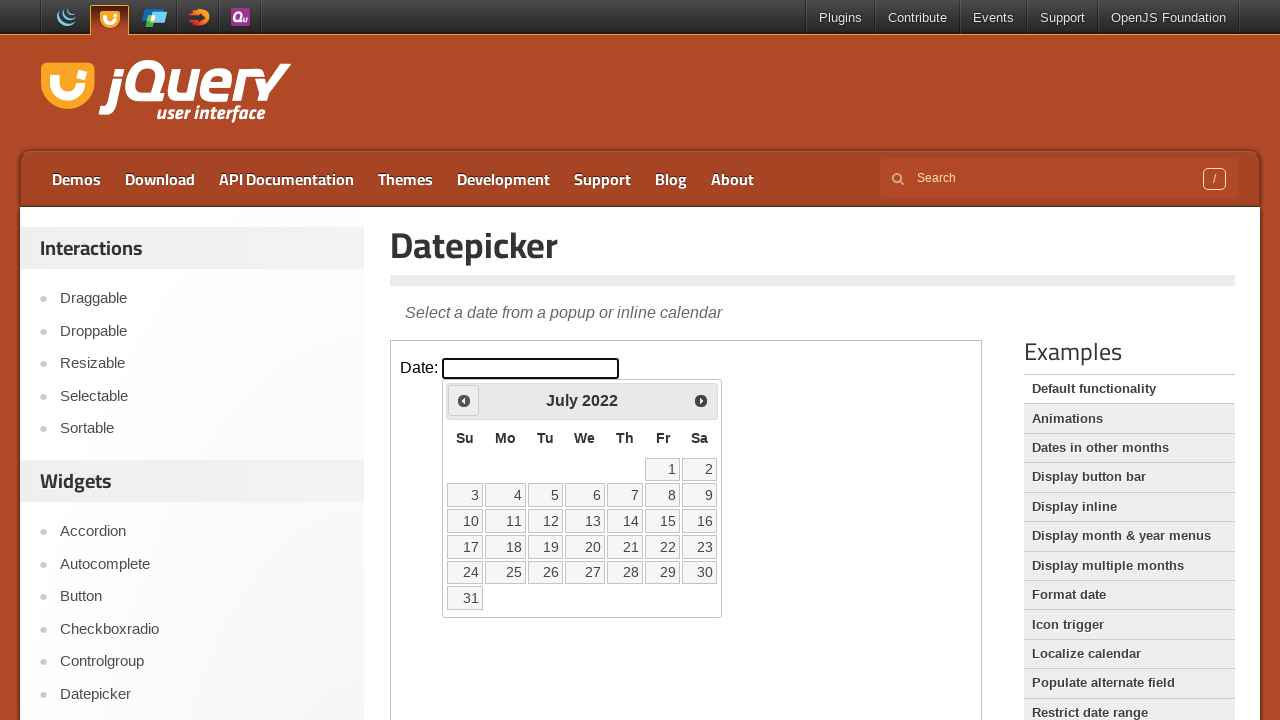

Waited 200ms for calendar to update
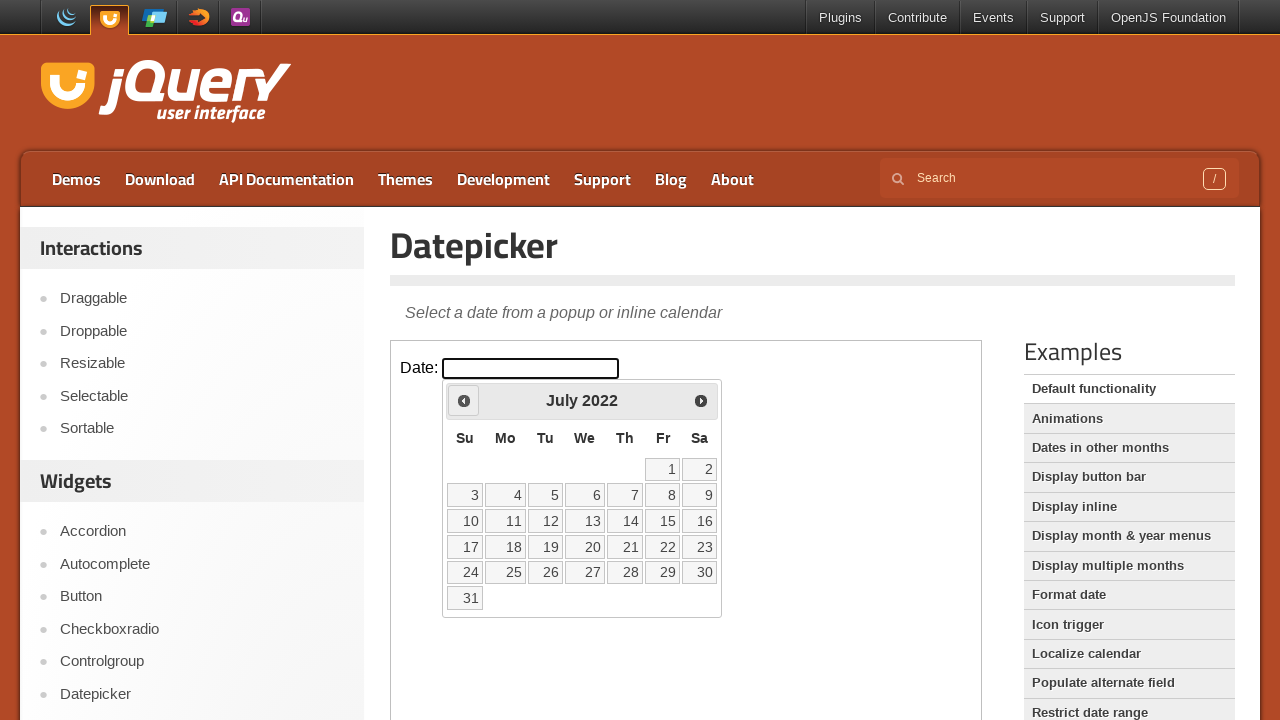

Retrieved current month: July 2022
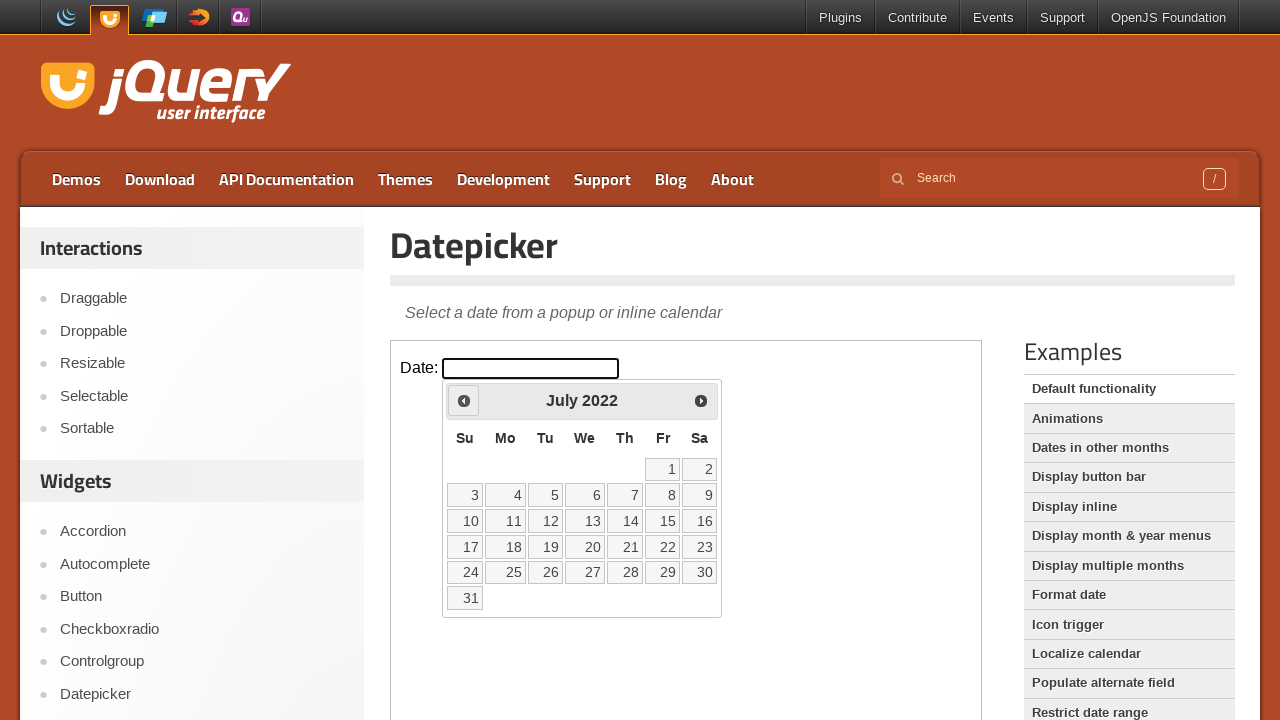

Clicked previous month button at (464, 400) on iframe.demo-frame >> internal:control=enter-frame >> xpath=//*[@id='ui-datepicke
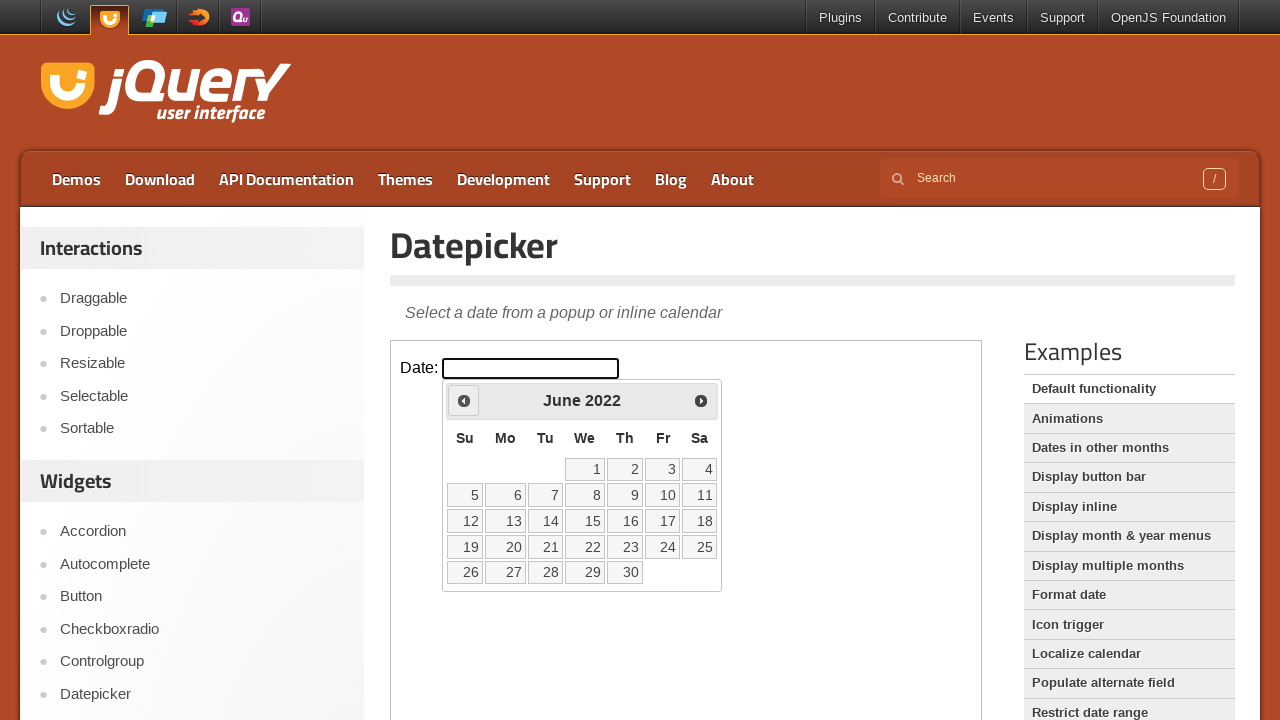

Waited 200ms for calendar to update
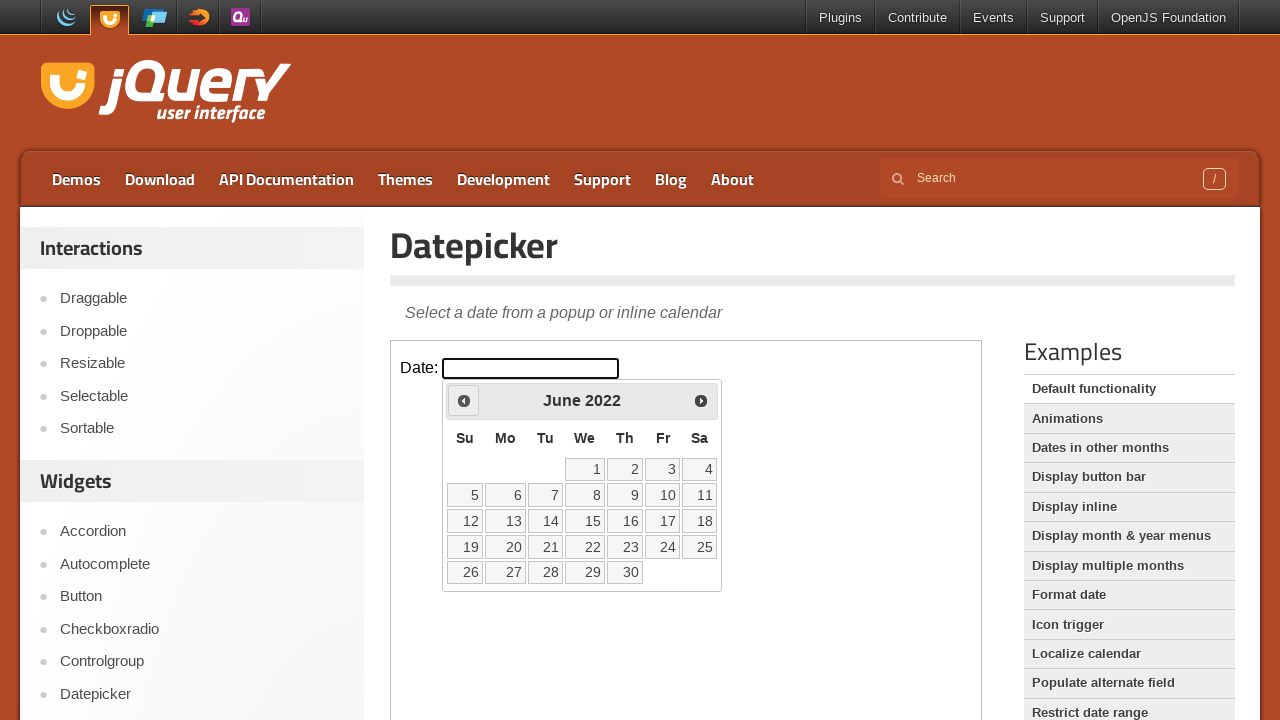

Retrieved current month: June 2022
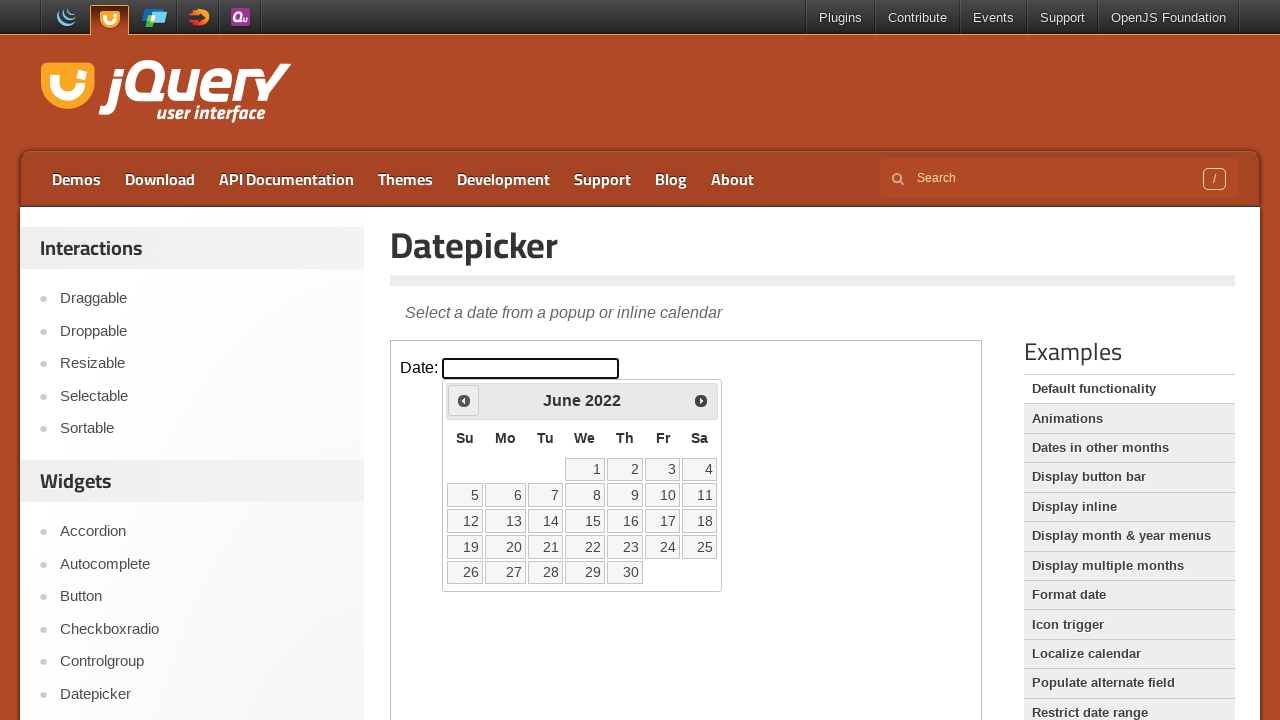

Clicked previous month button at (464, 400) on iframe.demo-frame >> internal:control=enter-frame >> xpath=//*[@id='ui-datepicke
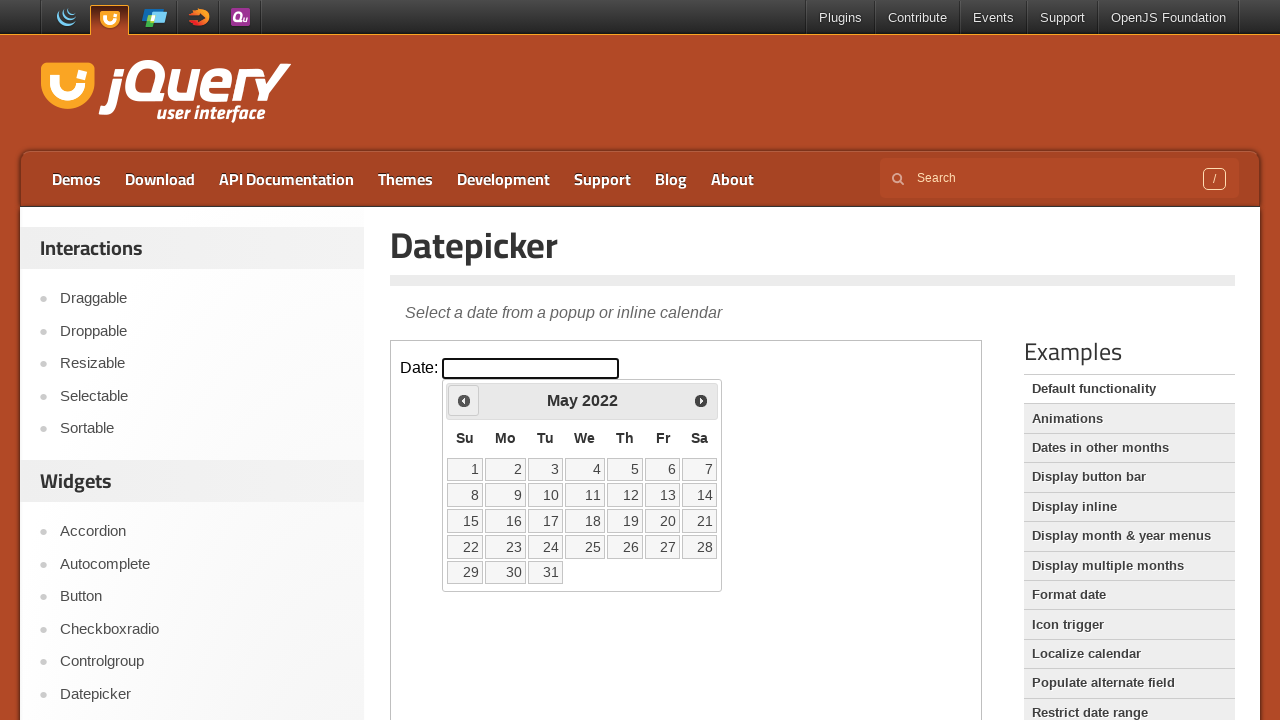

Waited 200ms for calendar to update
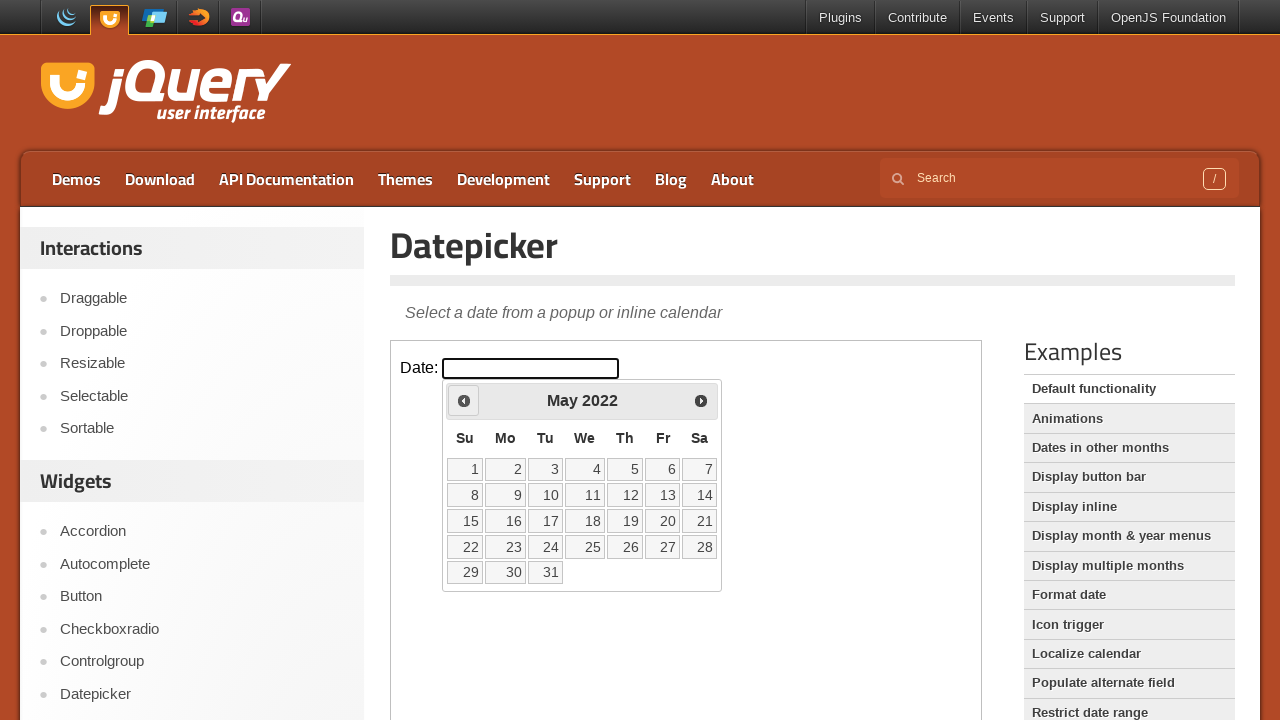

Retrieved current month: May 2022
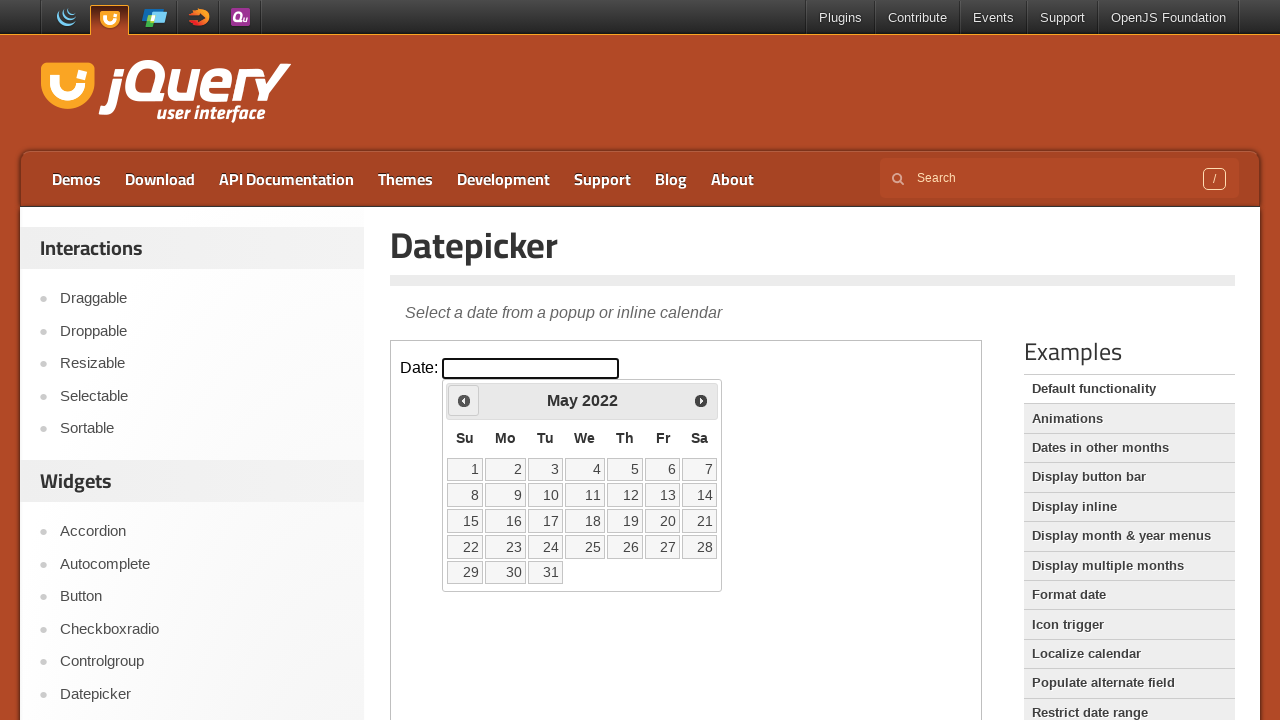

Clicked previous month button at (464, 400) on iframe.demo-frame >> internal:control=enter-frame >> xpath=//*[@id='ui-datepicke
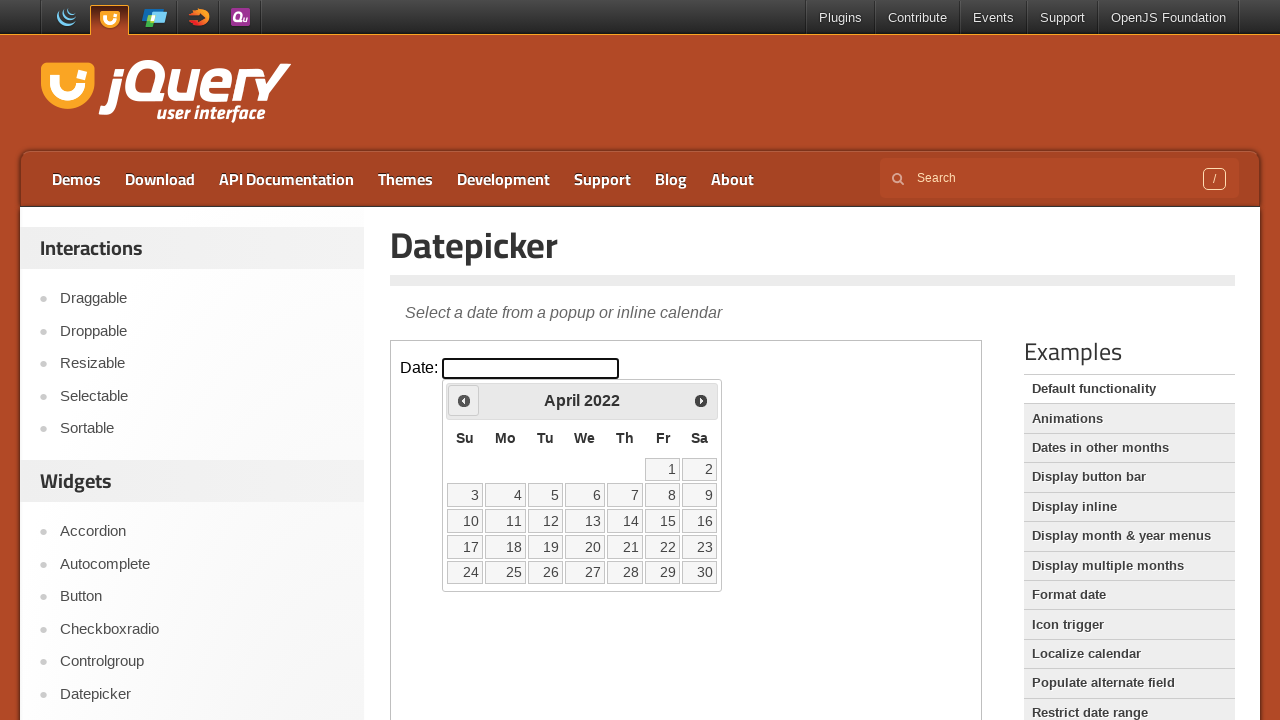

Waited 200ms for calendar to update
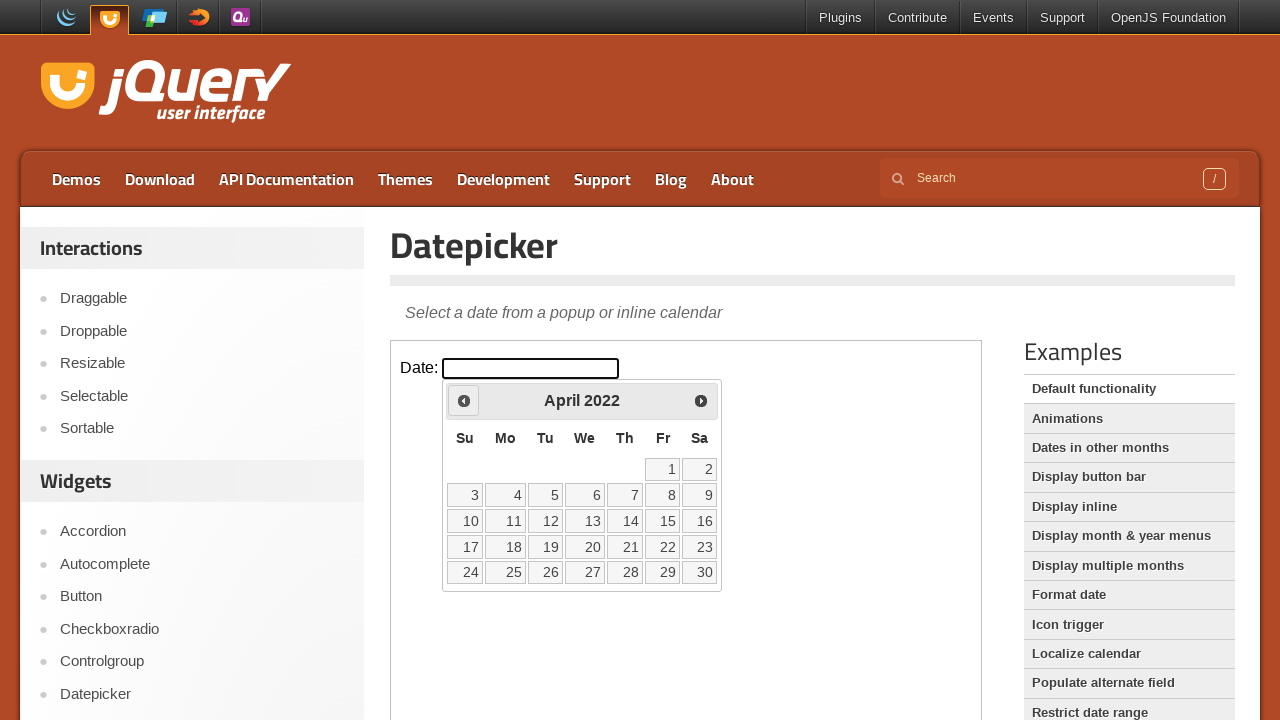

Retrieved current month: April 2022
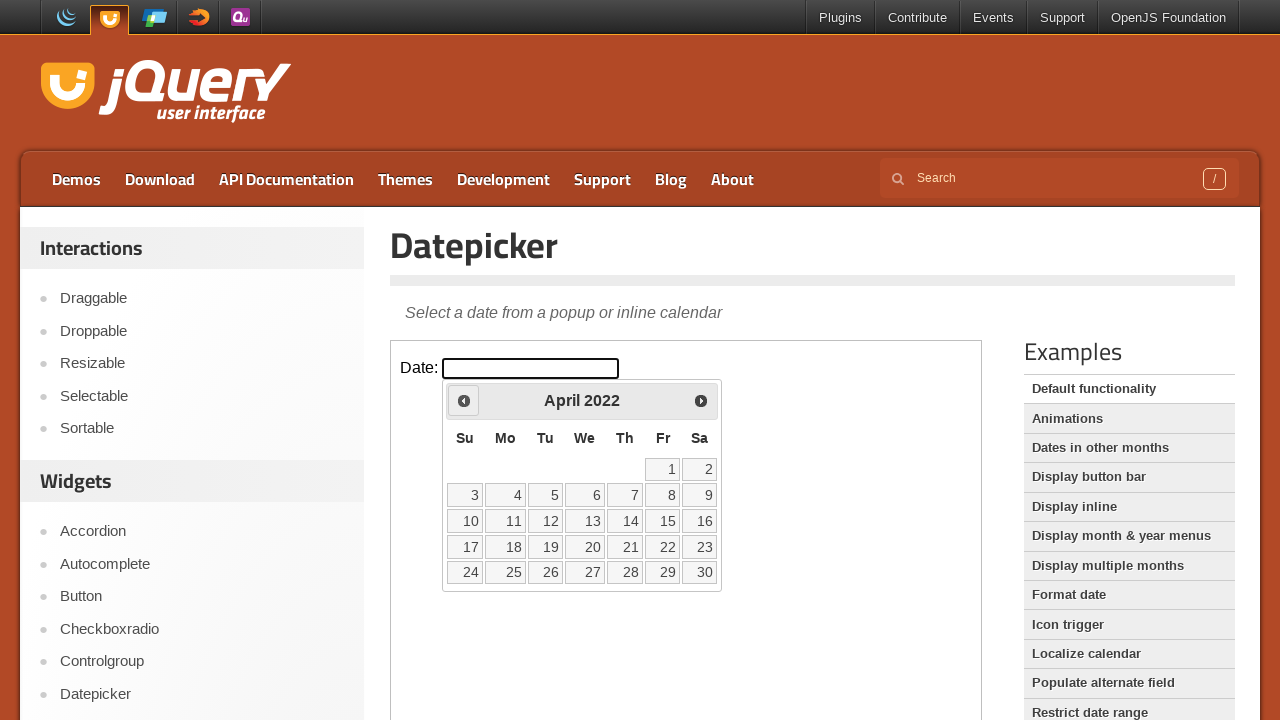

Clicked previous month button at (464, 400) on iframe.demo-frame >> internal:control=enter-frame >> xpath=//*[@id='ui-datepicke
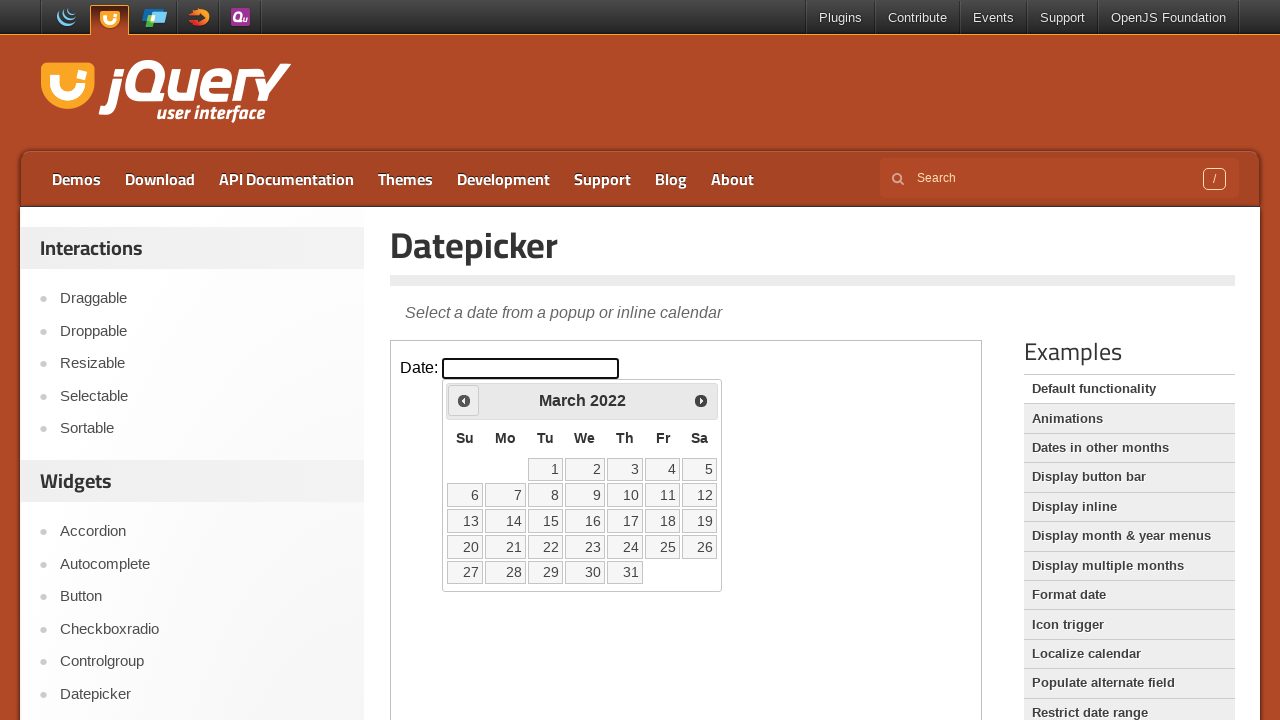

Waited 200ms for calendar to update
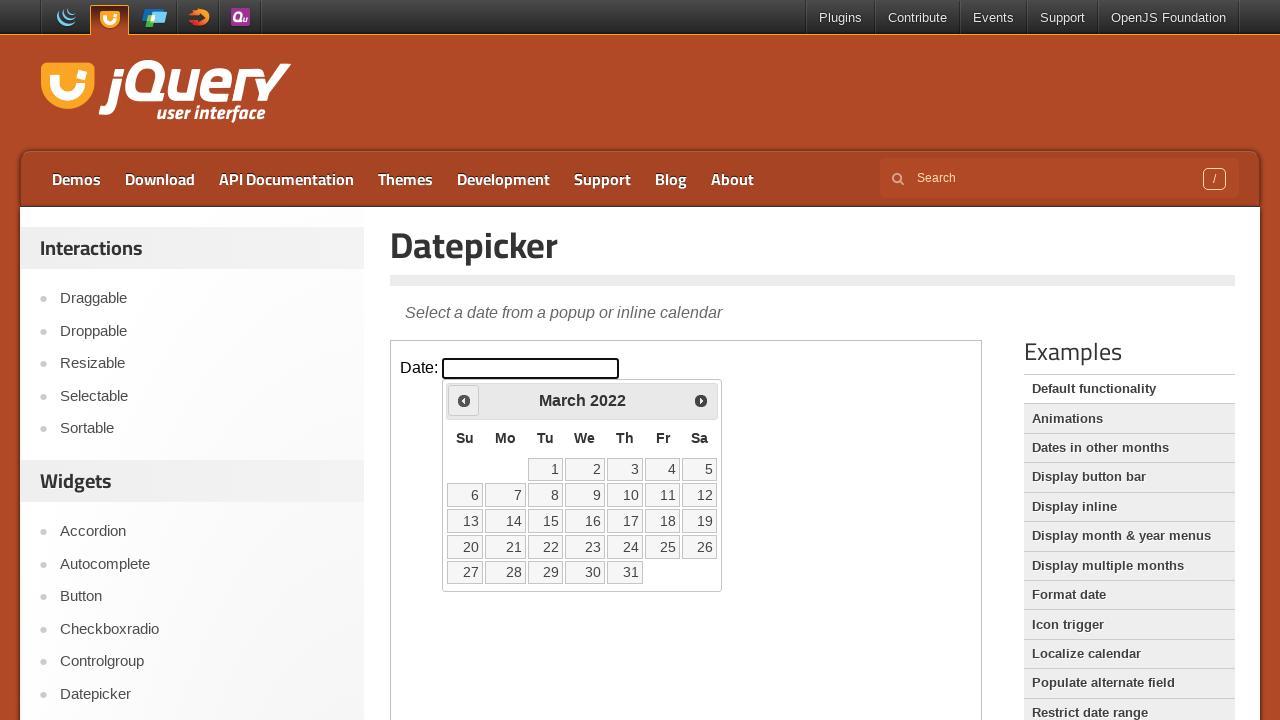

Retrieved current month: March 2022
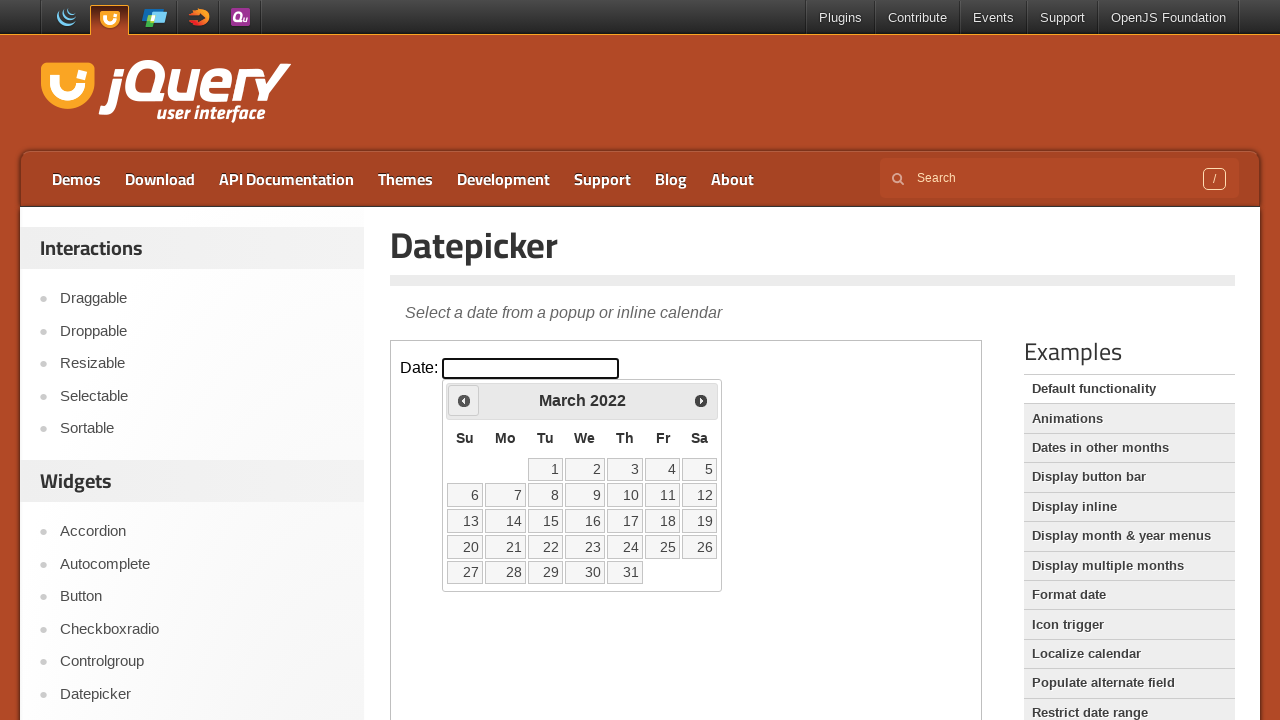

Clicked previous month button at (464, 400) on iframe.demo-frame >> internal:control=enter-frame >> xpath=//*[@id='ui-datepicke
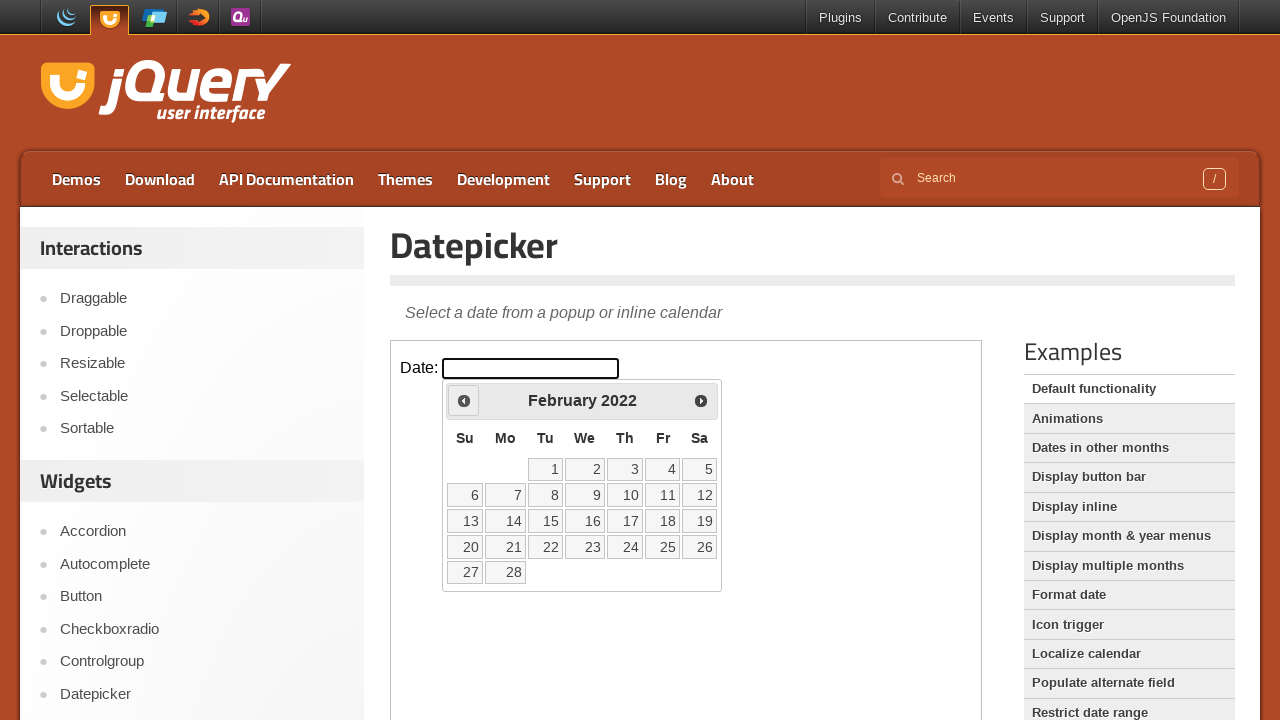

Waited 200ms for calendar to update
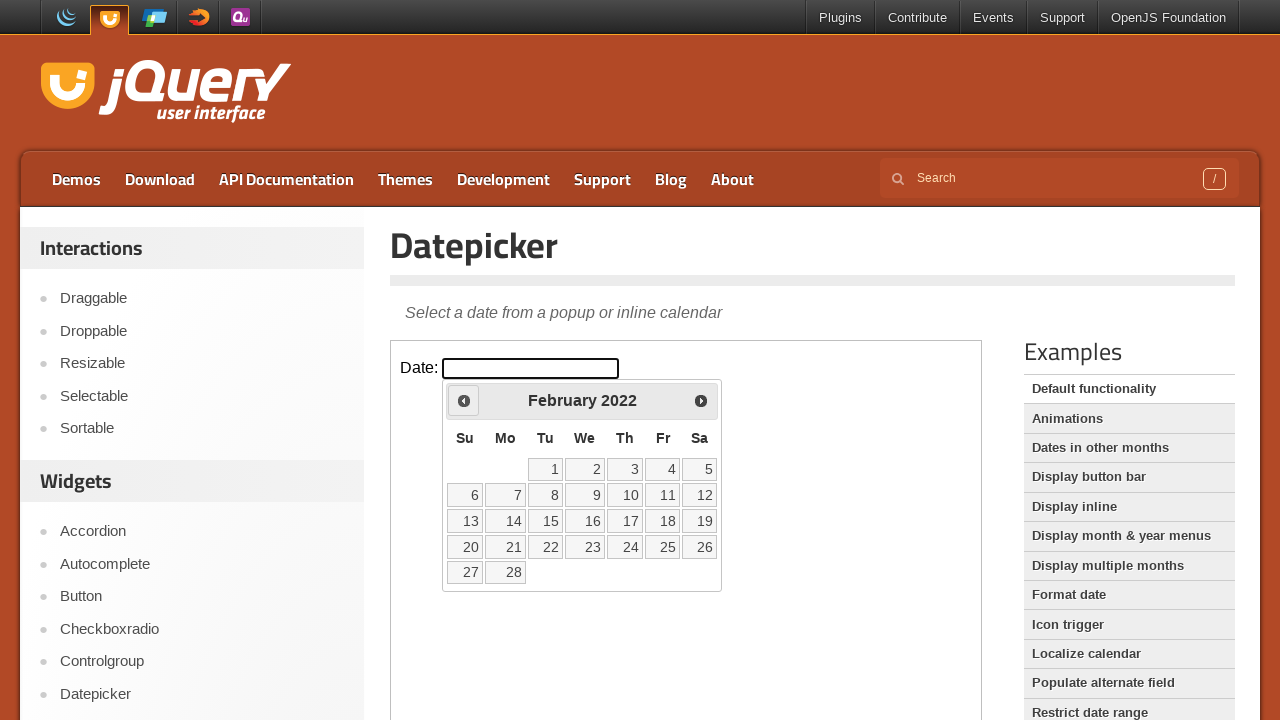

Retrieved current month: February 2022
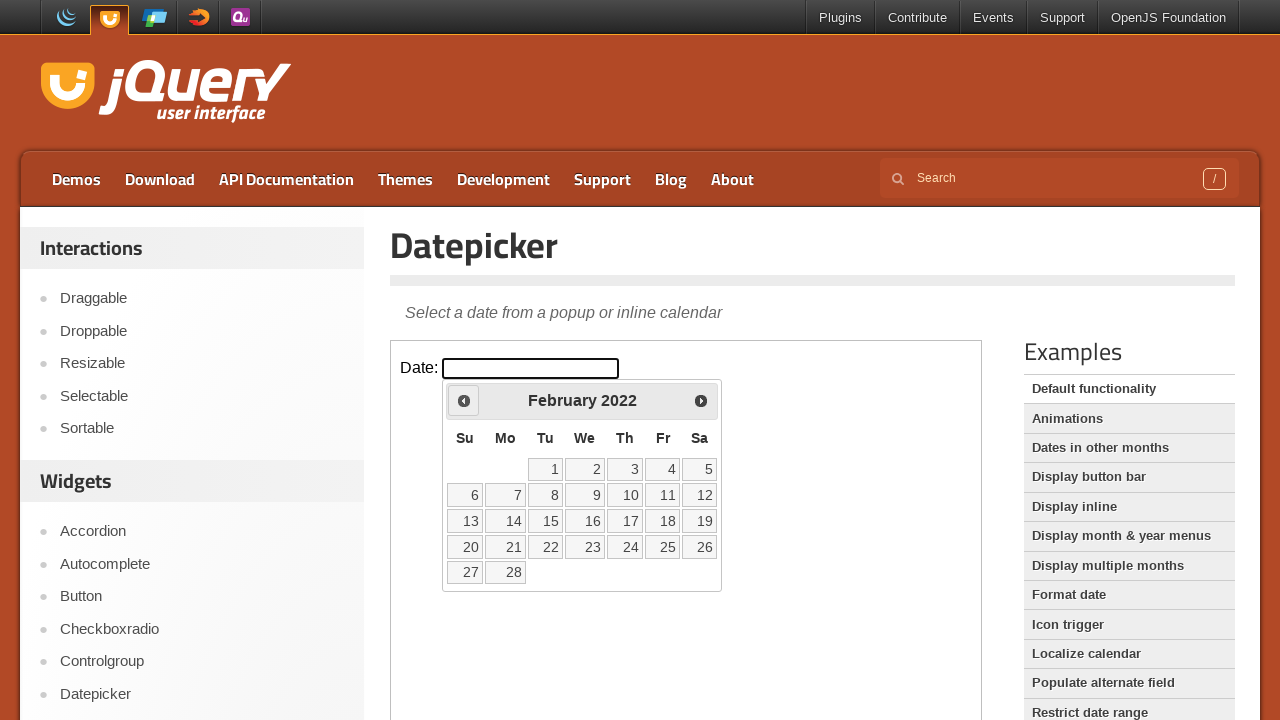

Clicked previous month button at (464, 400) on iframe.demo-frame >> internal:control=enter-frame >> xpath=//*[@id='ui-datepicke
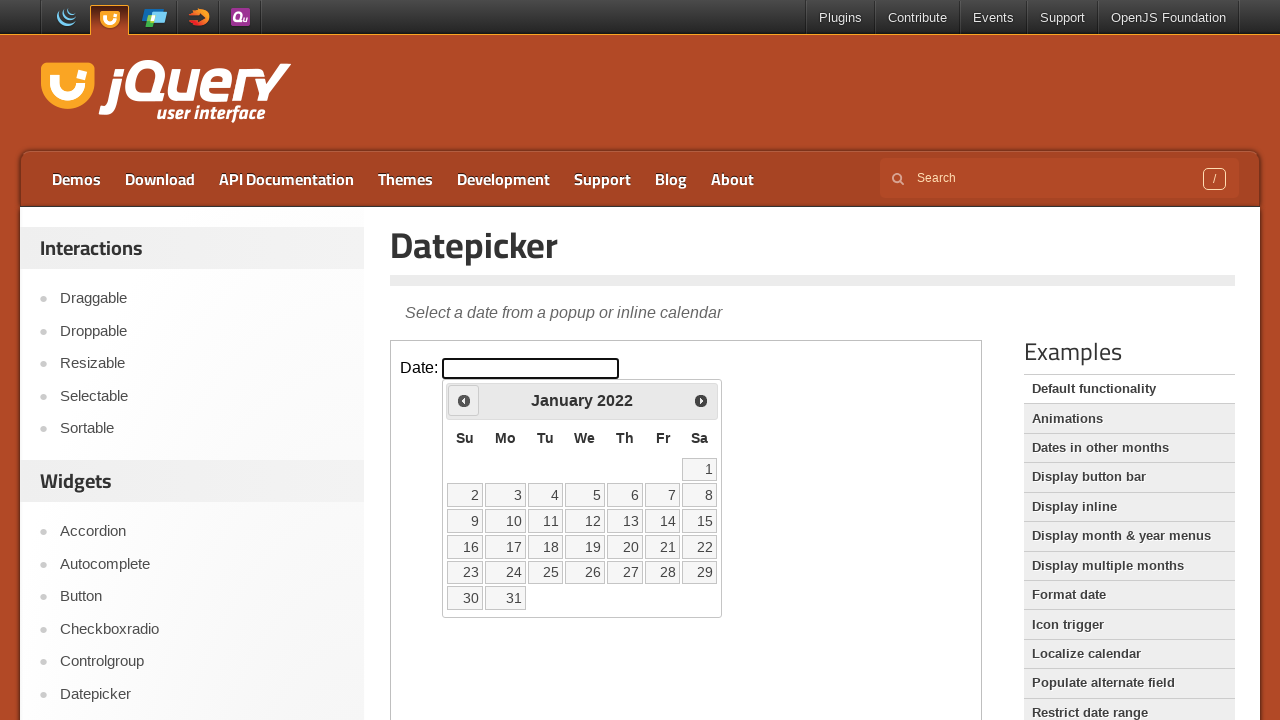

Waited 200ms for calendar to update
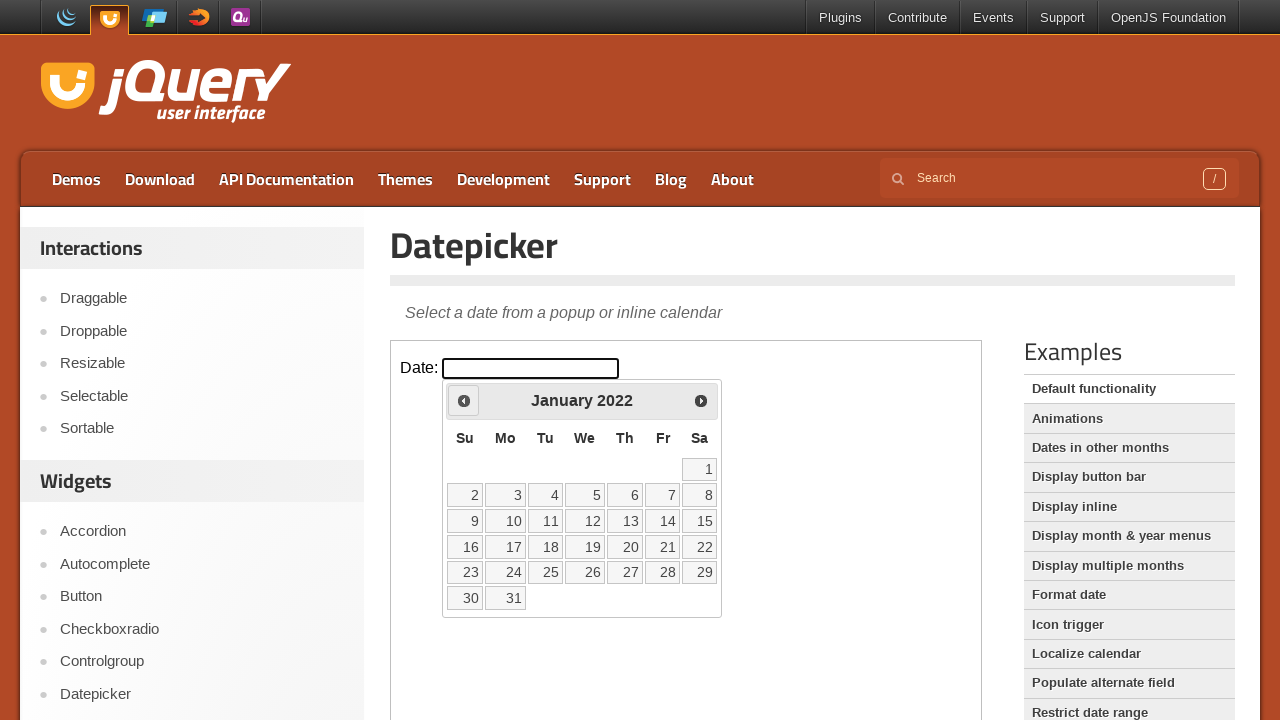

Selected day 20 from calendar at (625, 547) on iframe.demo-frame >> internal:control=enter-frame >> a:text-is('20')
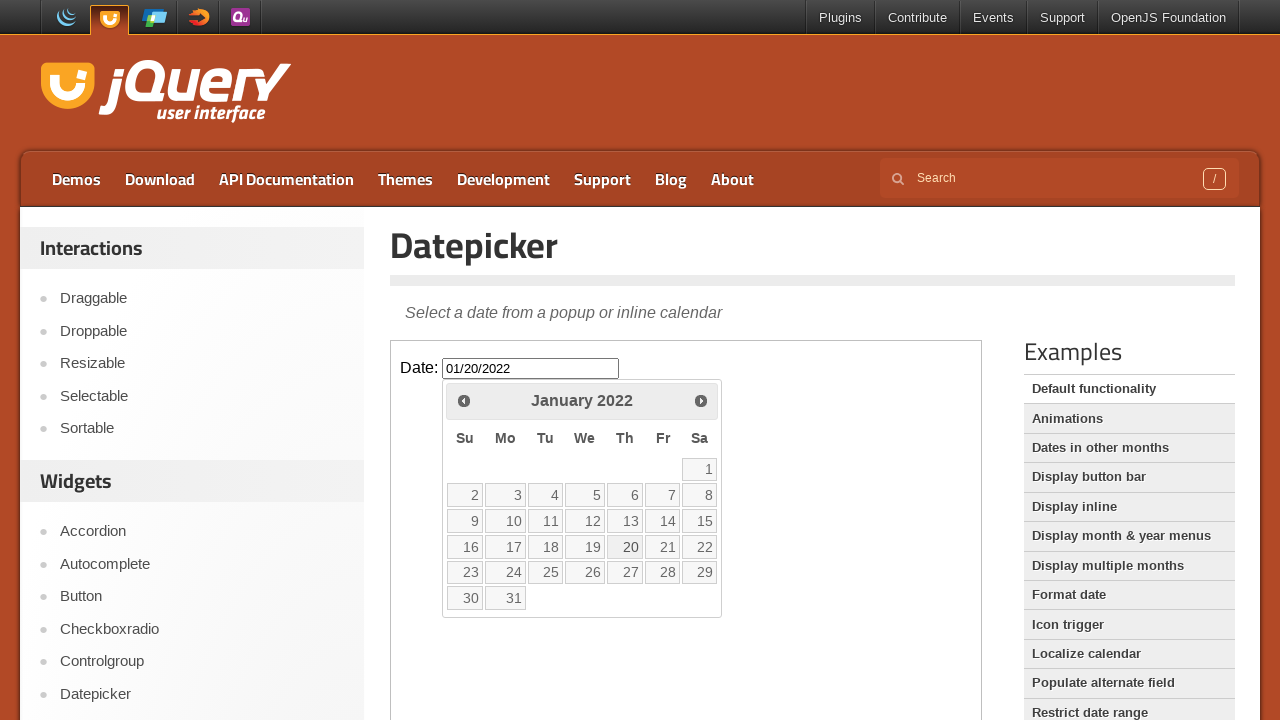

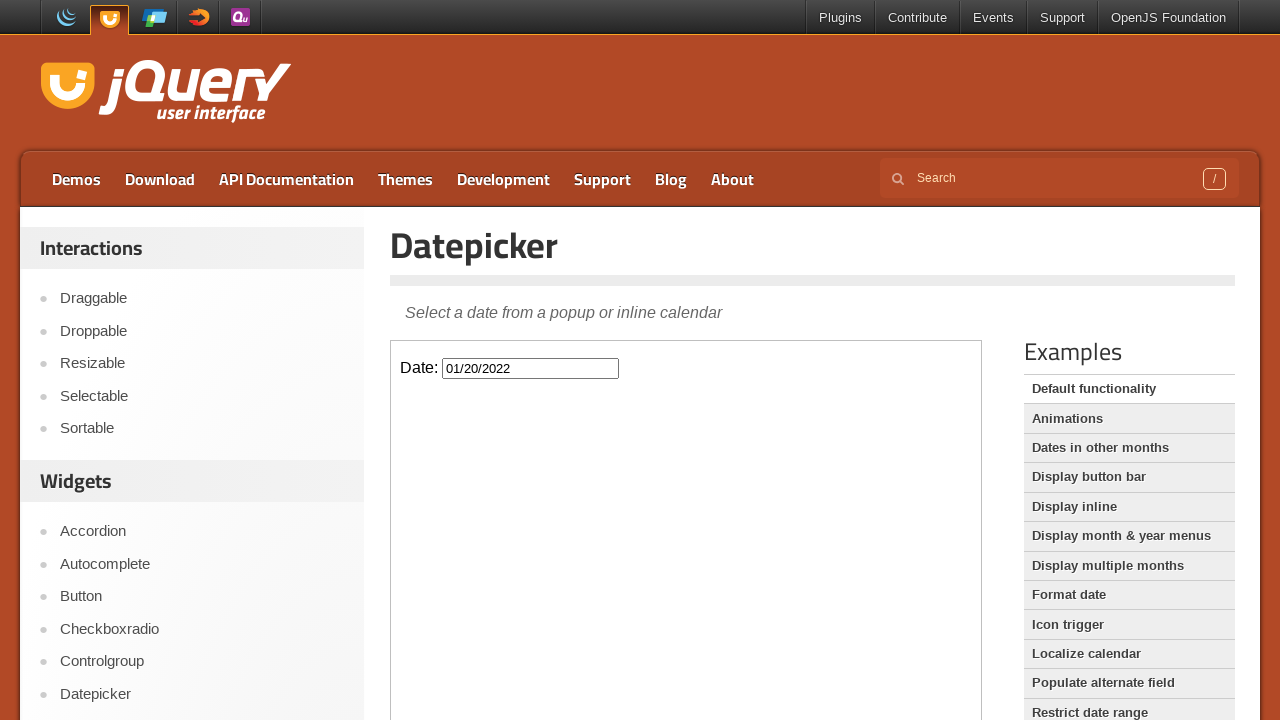